Navigates to the Sauce Demo site and creates a flashing visual effect on the login button by alternating its background color

Starting URL: https://www.saucedemo.com/

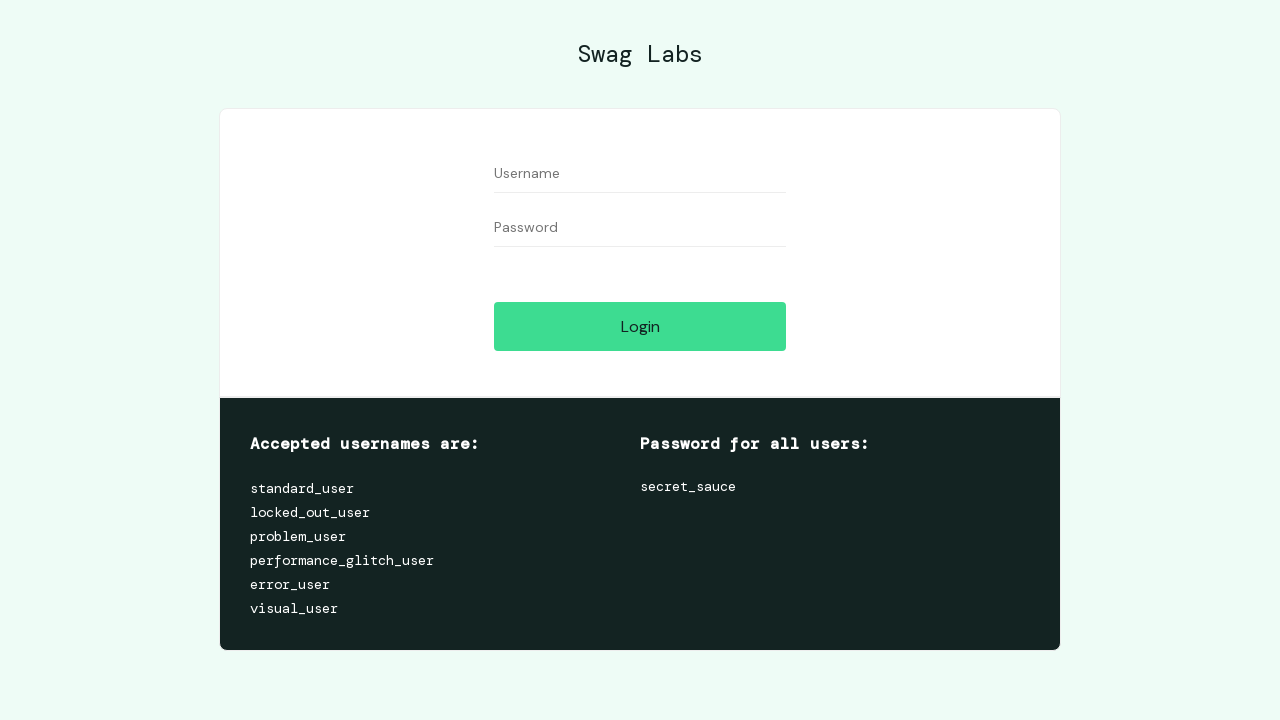

Located the login button element
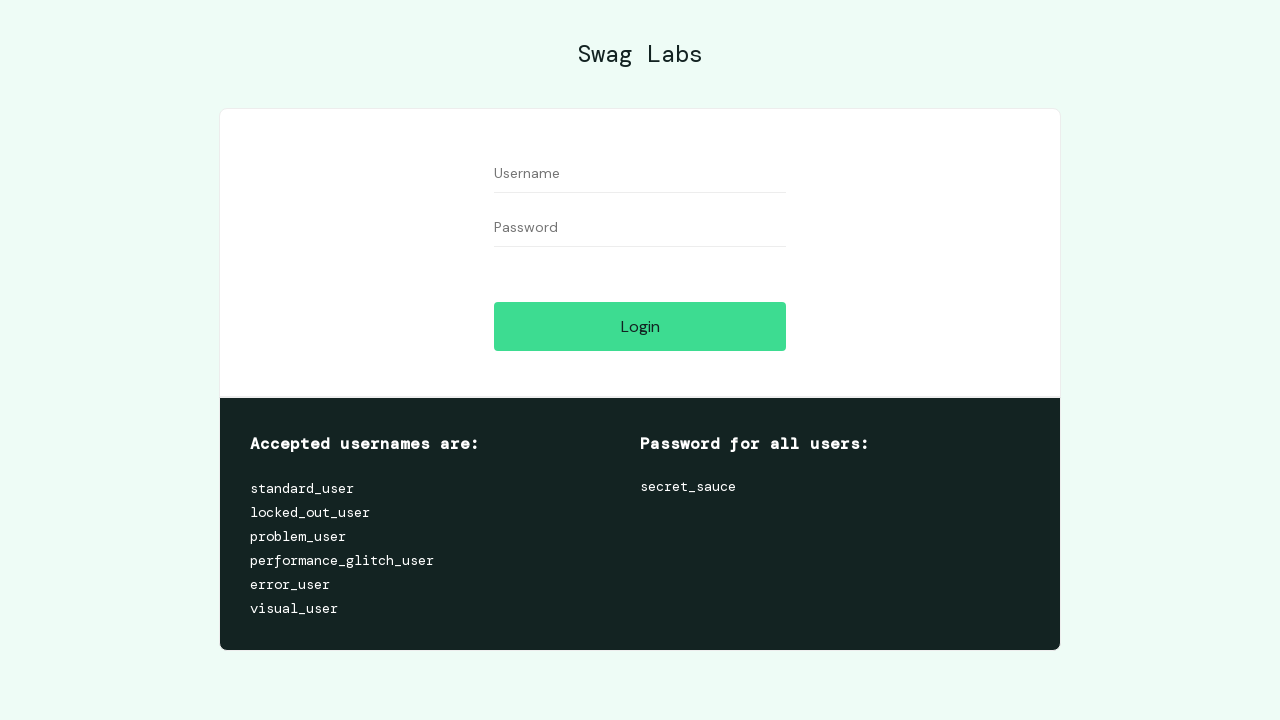

Retrieved original background color of login button
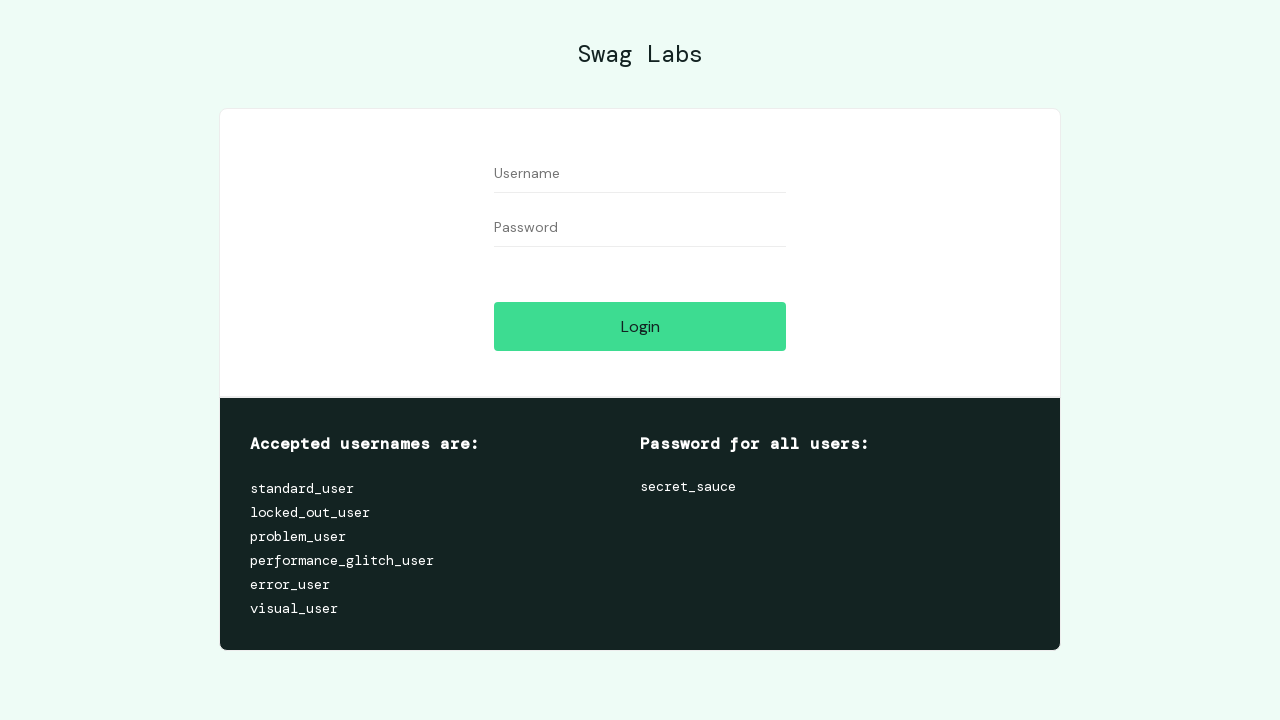

Set login button background to black (flash cycle 1/50)
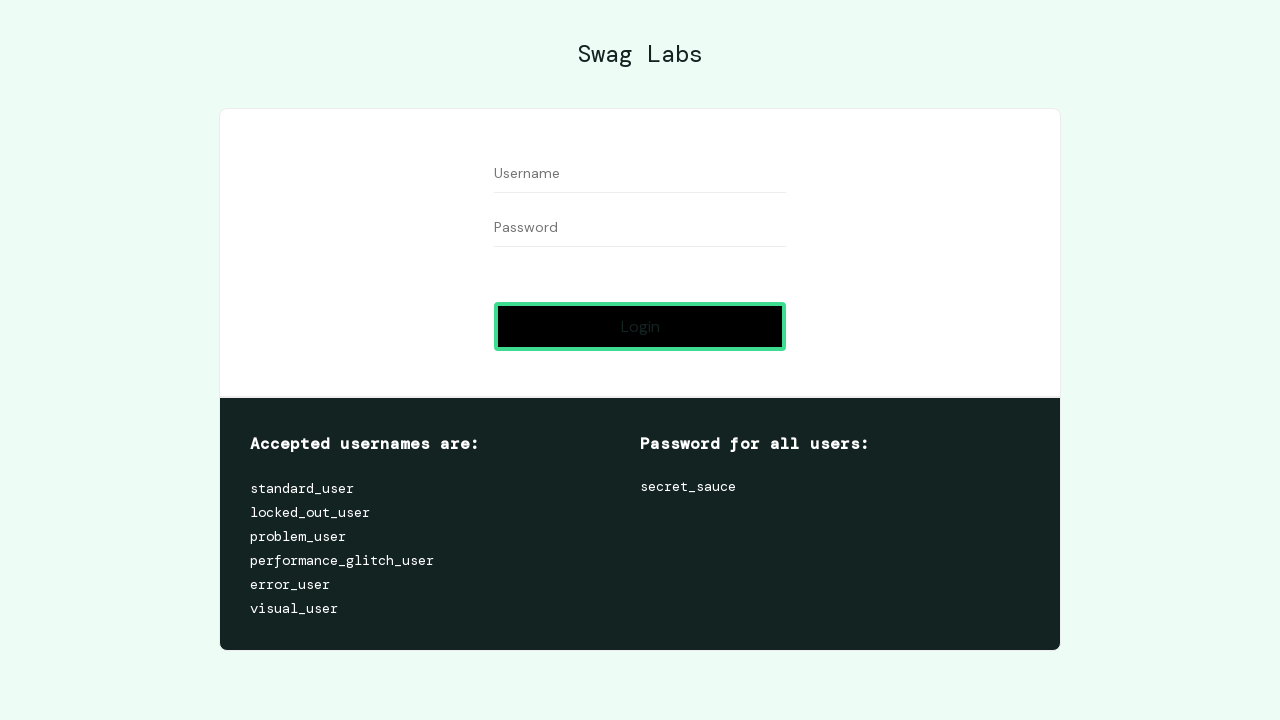

Waited 20ms during flash cycle 1/50
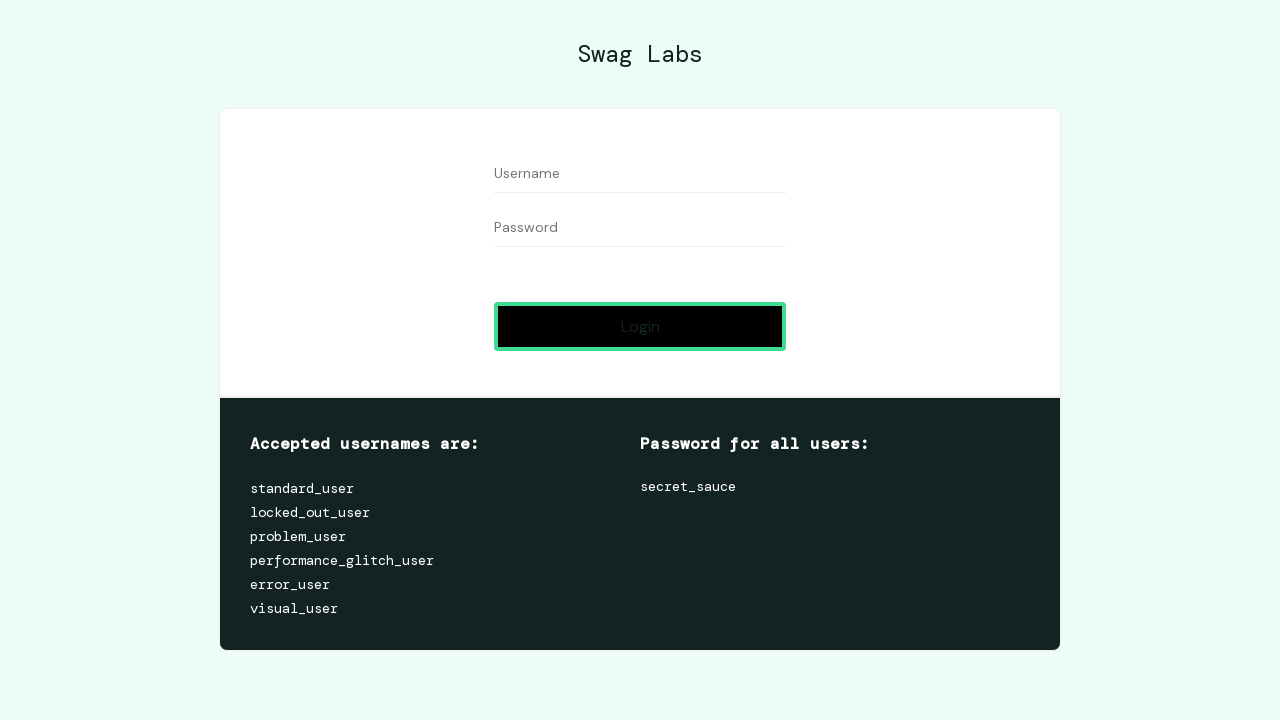

Restored login button to original color (flash cycle 1/50)
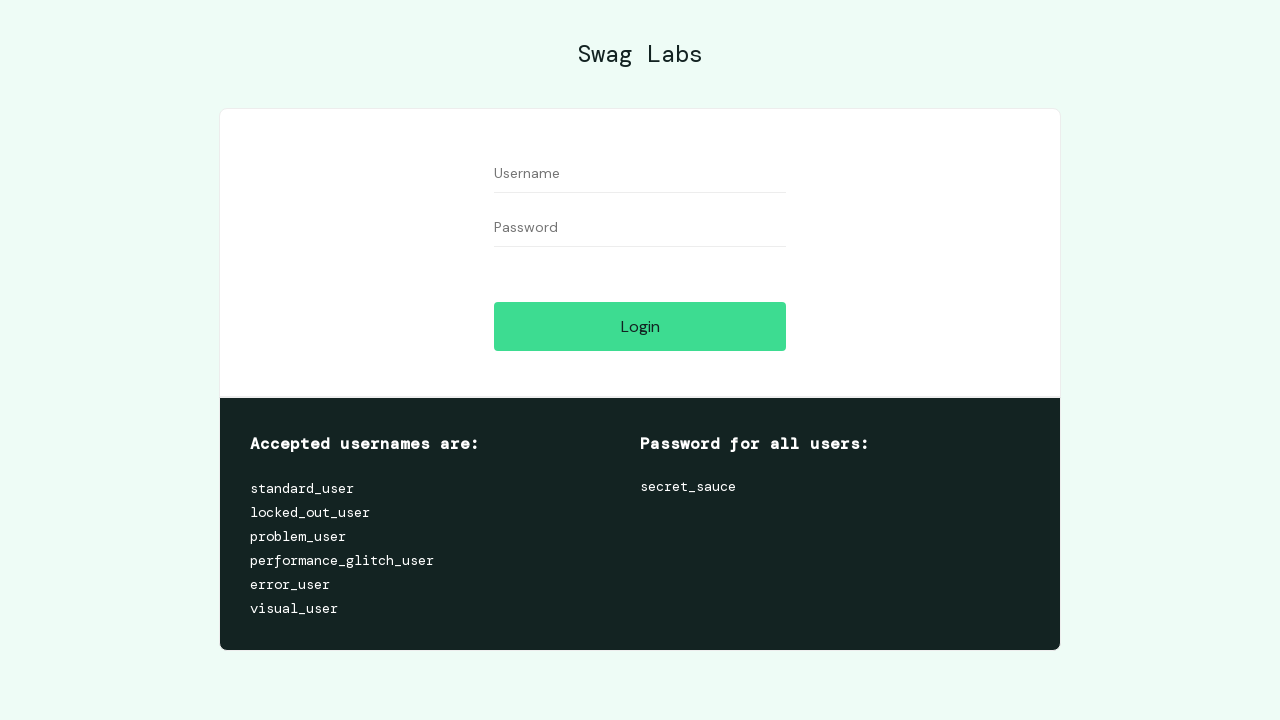

Set login button background to black (flash cycle 2/50)
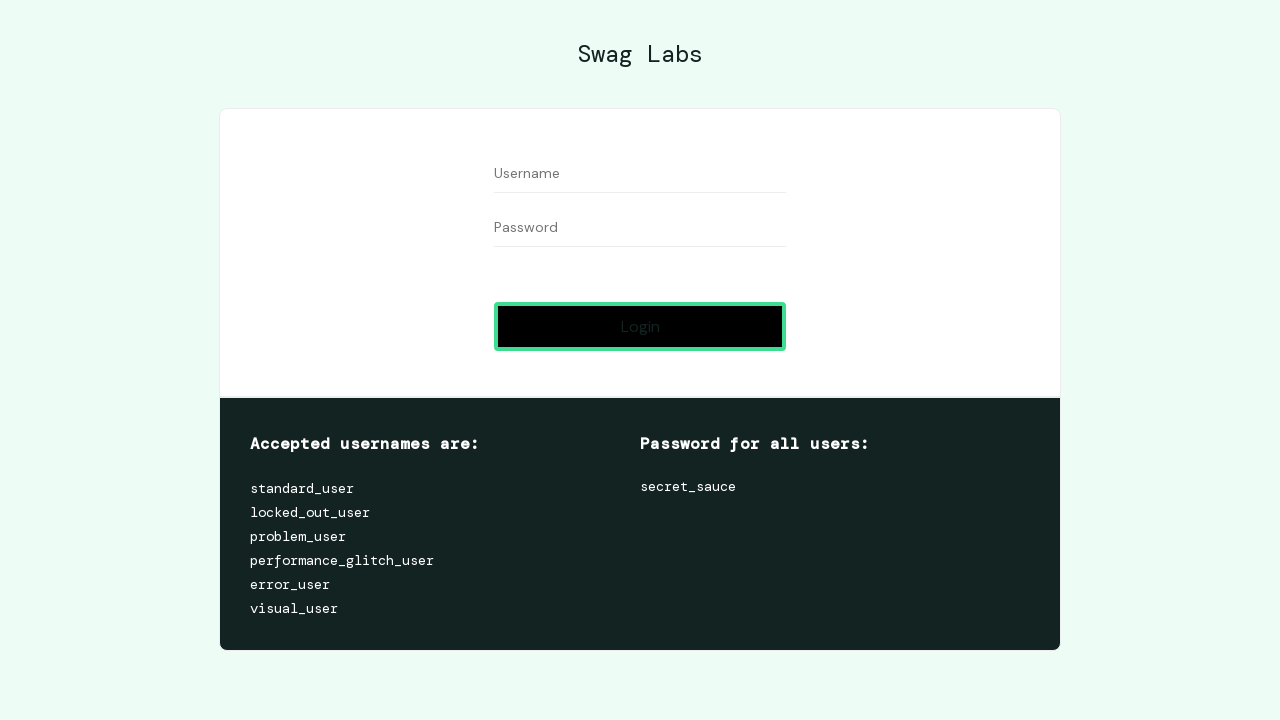

Waited 20ms during flash cycle 2/50
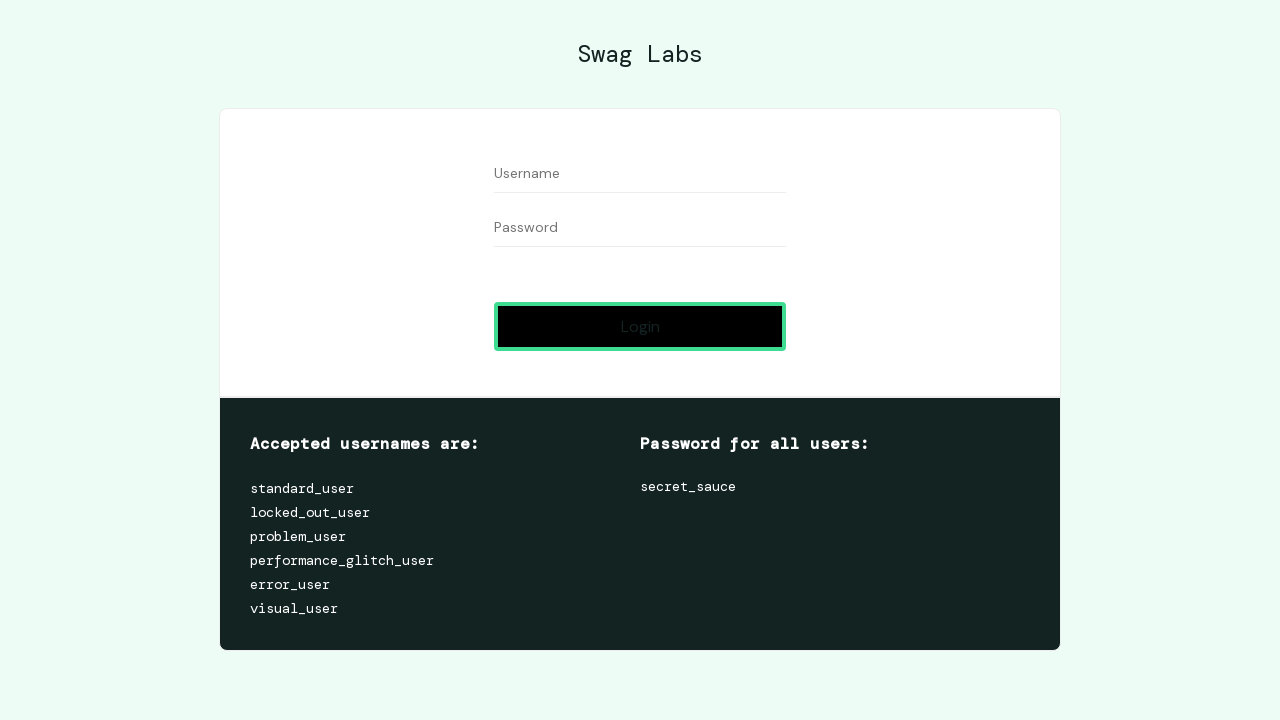

Restored login button to original color (flash cycle 2/50)
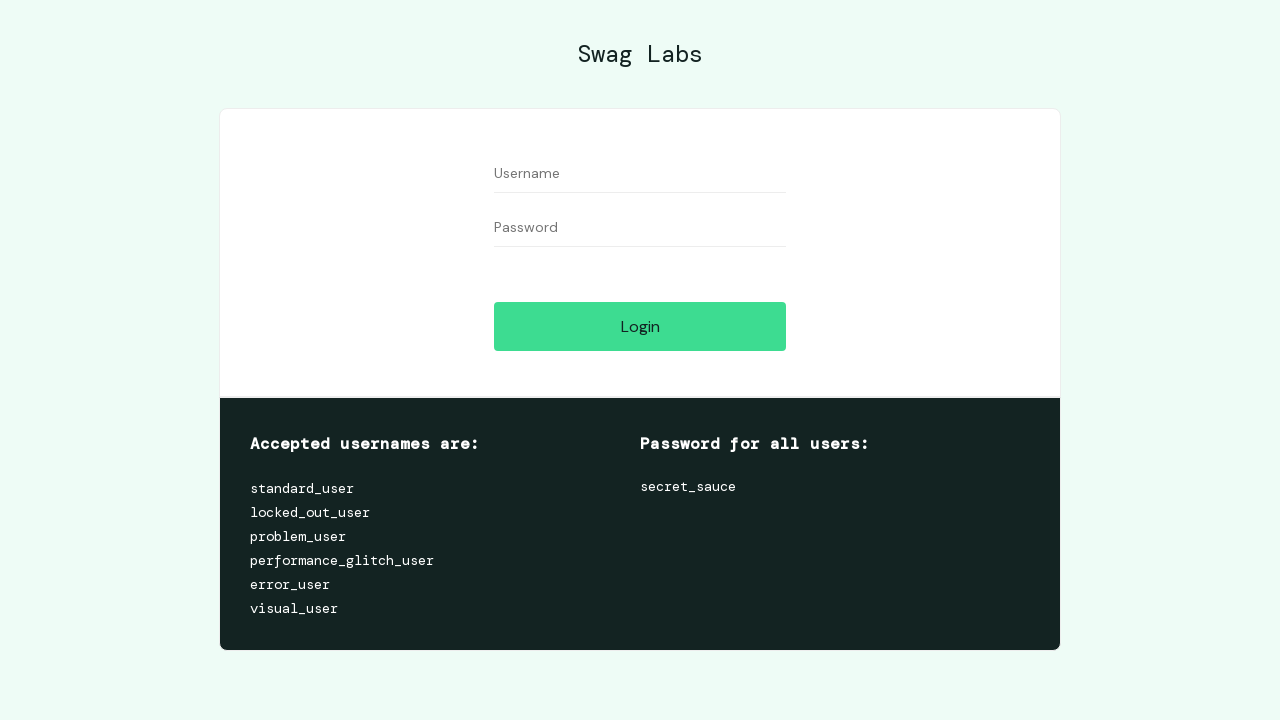

Set login button background to black (flash cycle 3/50)
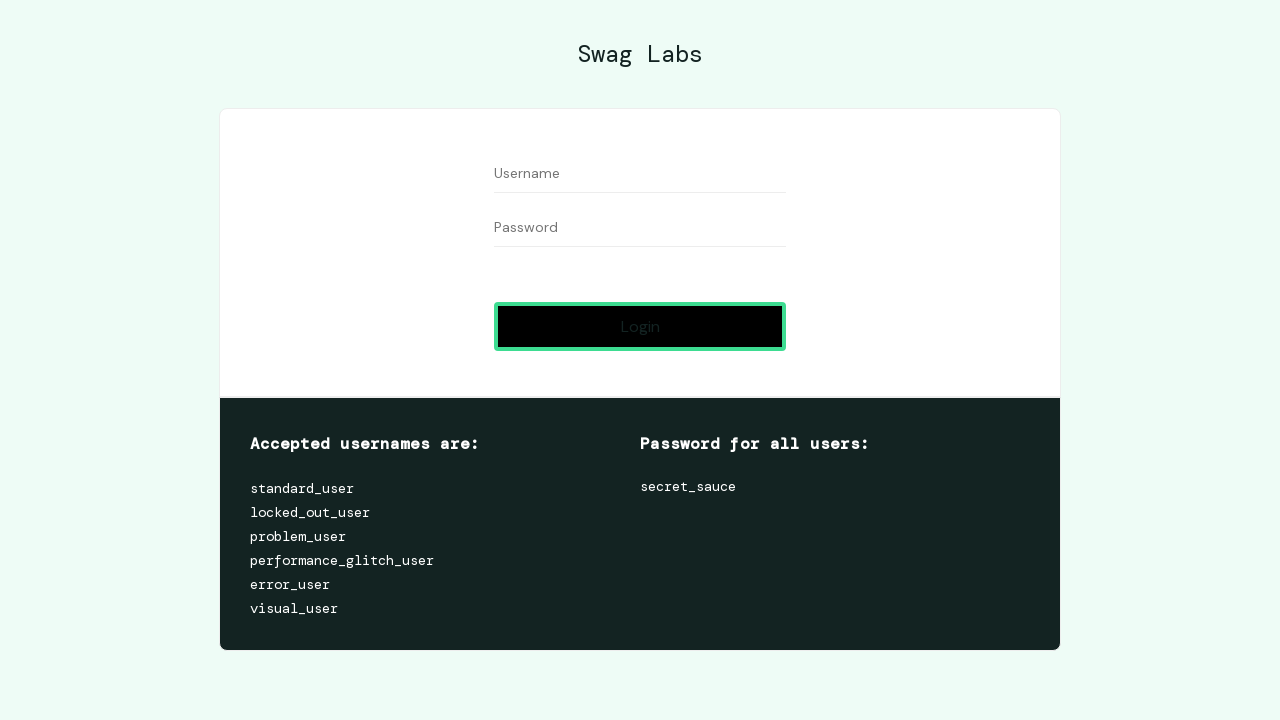

Waited 20ms during flash cycle 3/50
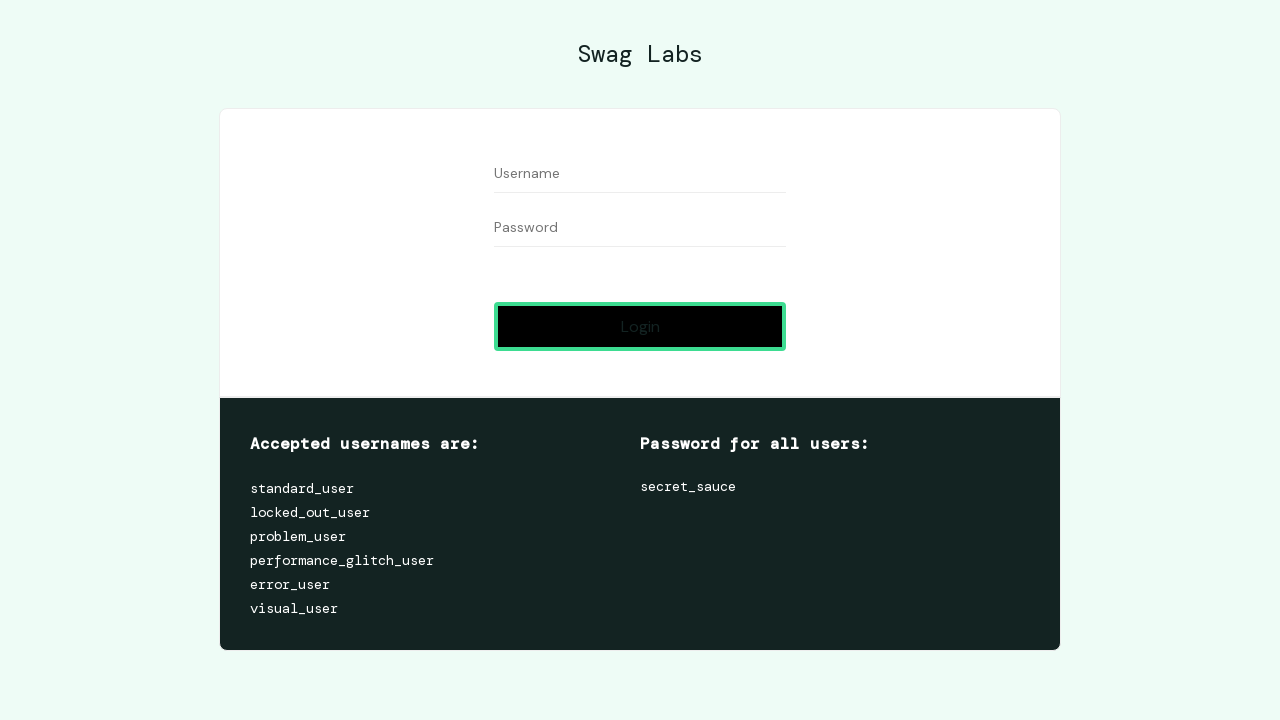

Restored login button to original color (flash cycle 3/50)
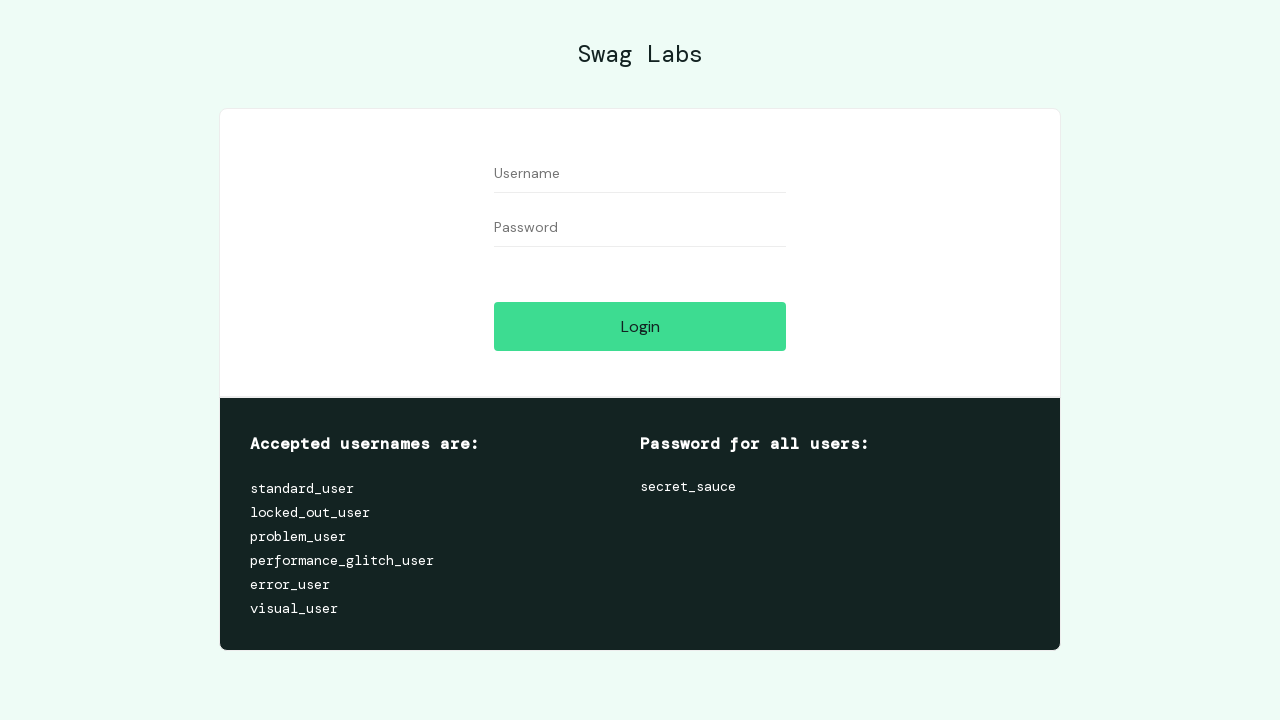

Set login button background to black (flash cycle 4/50)
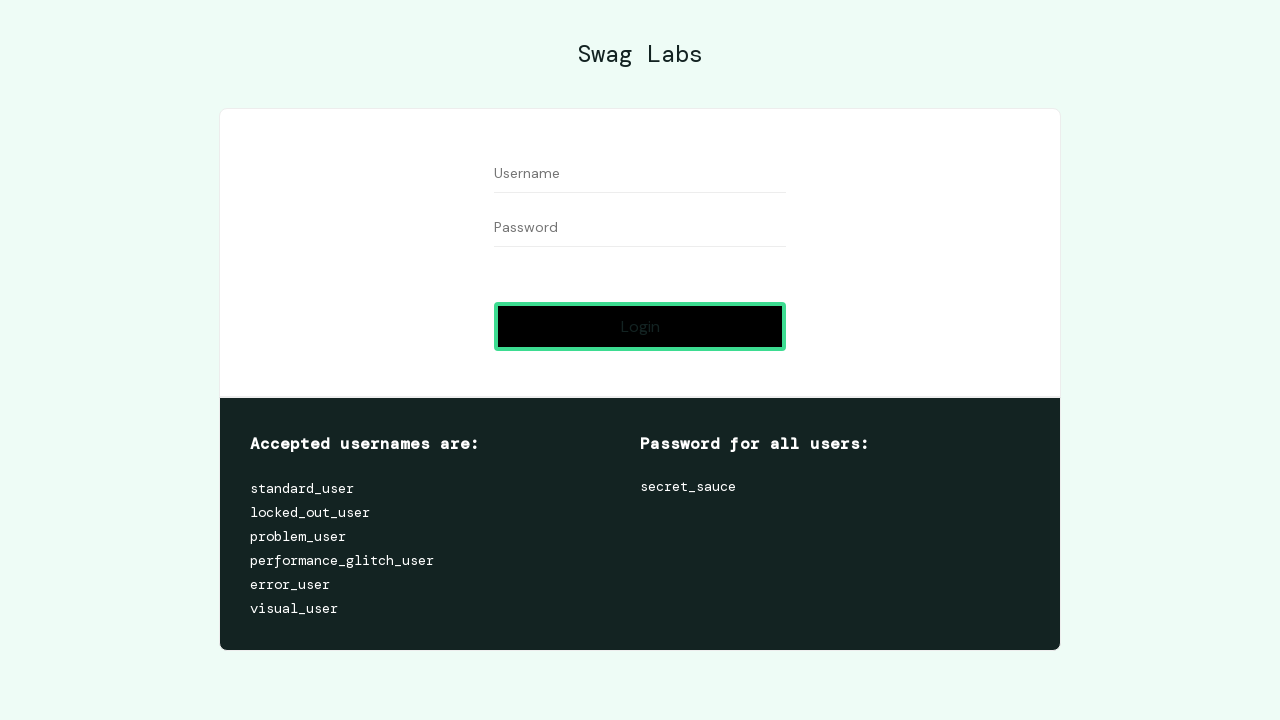

Waited 20ms during flash cycle 4/50
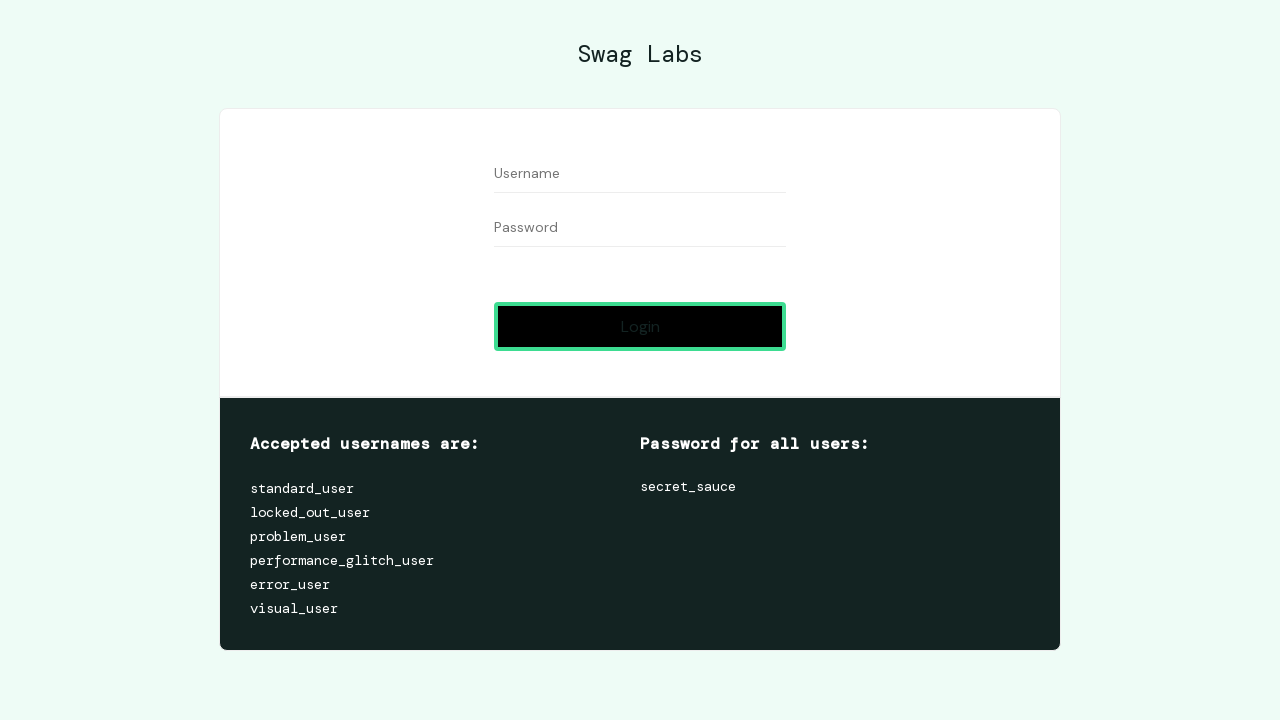

Restored login button to original color (flash cycle 4/50)
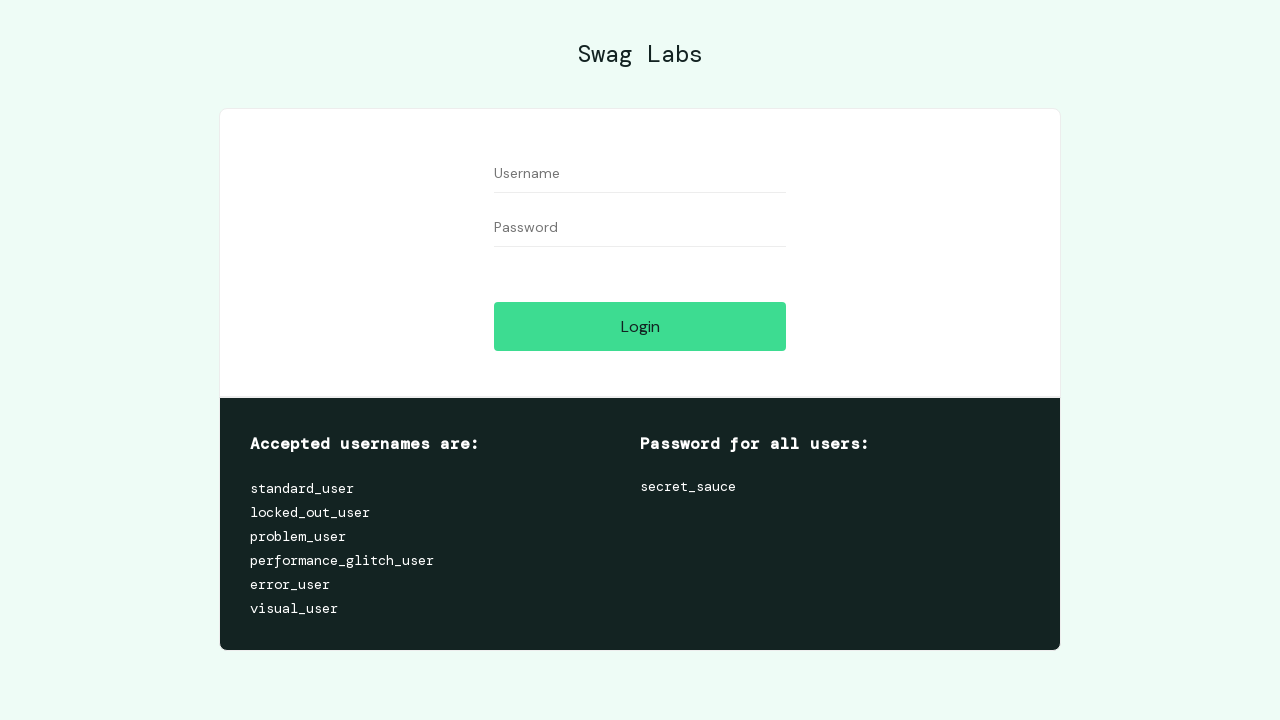

Set login button background to black (flash cycle 5/50)
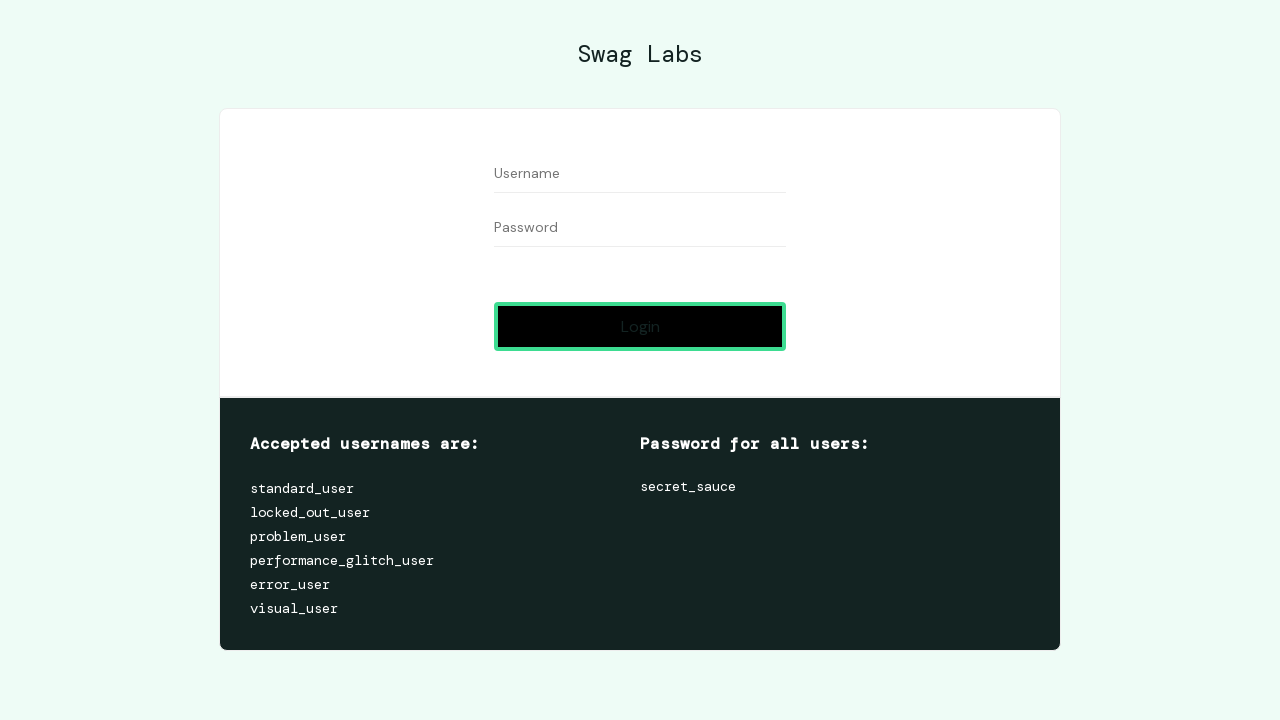

Waited 20ms during flash cycle 5/50
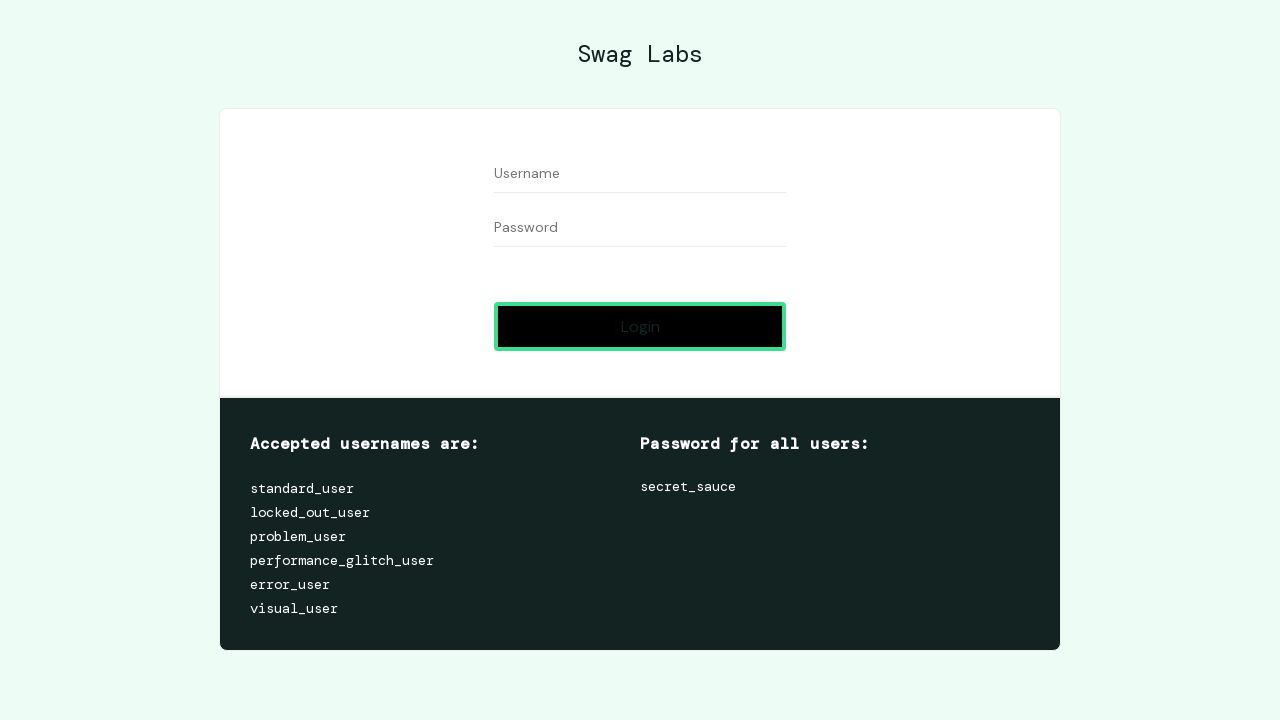

Restored login button to original color (flash cycle 5/50)
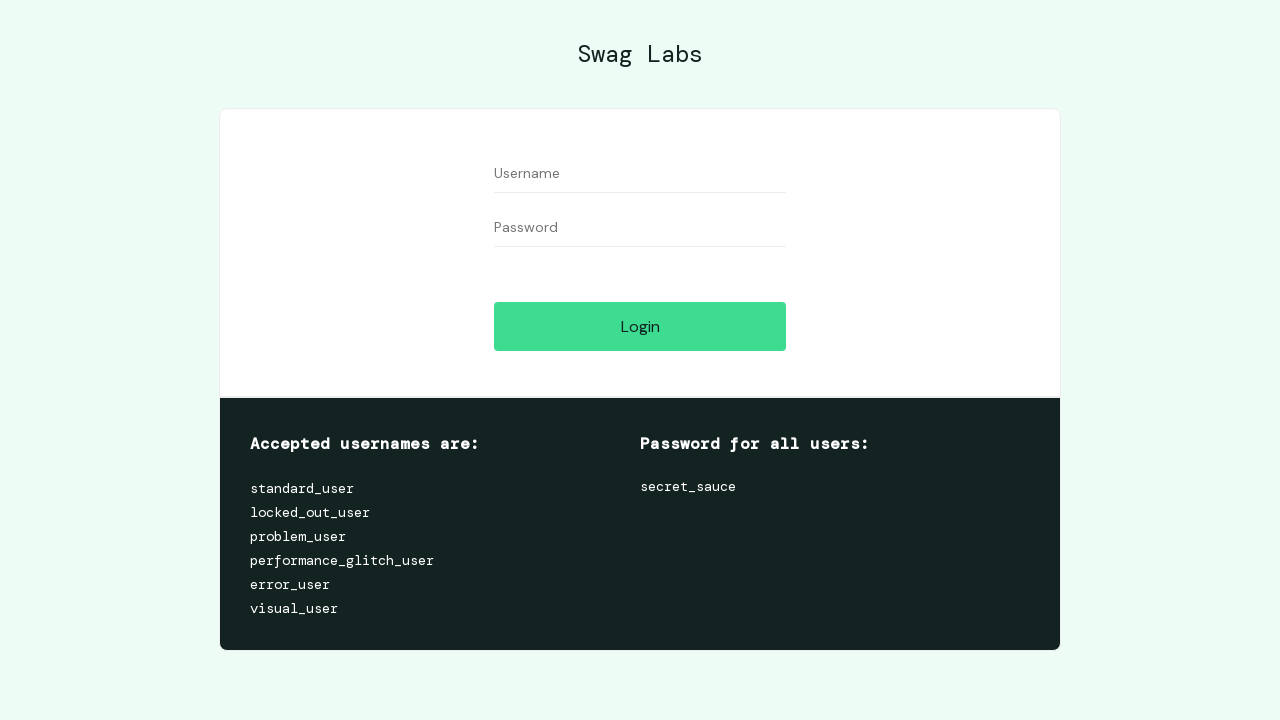

Set login button background to black (flash cycle 6/50)
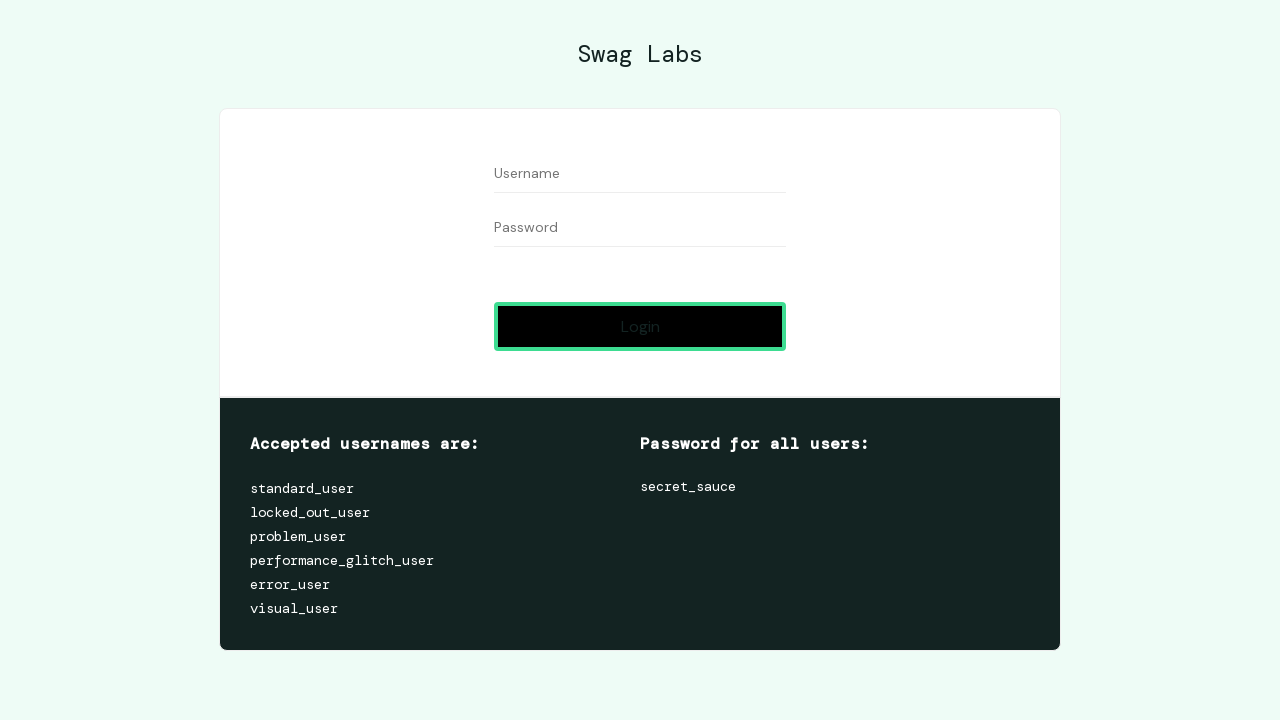

Waited 20ms during flash cycle 6/50
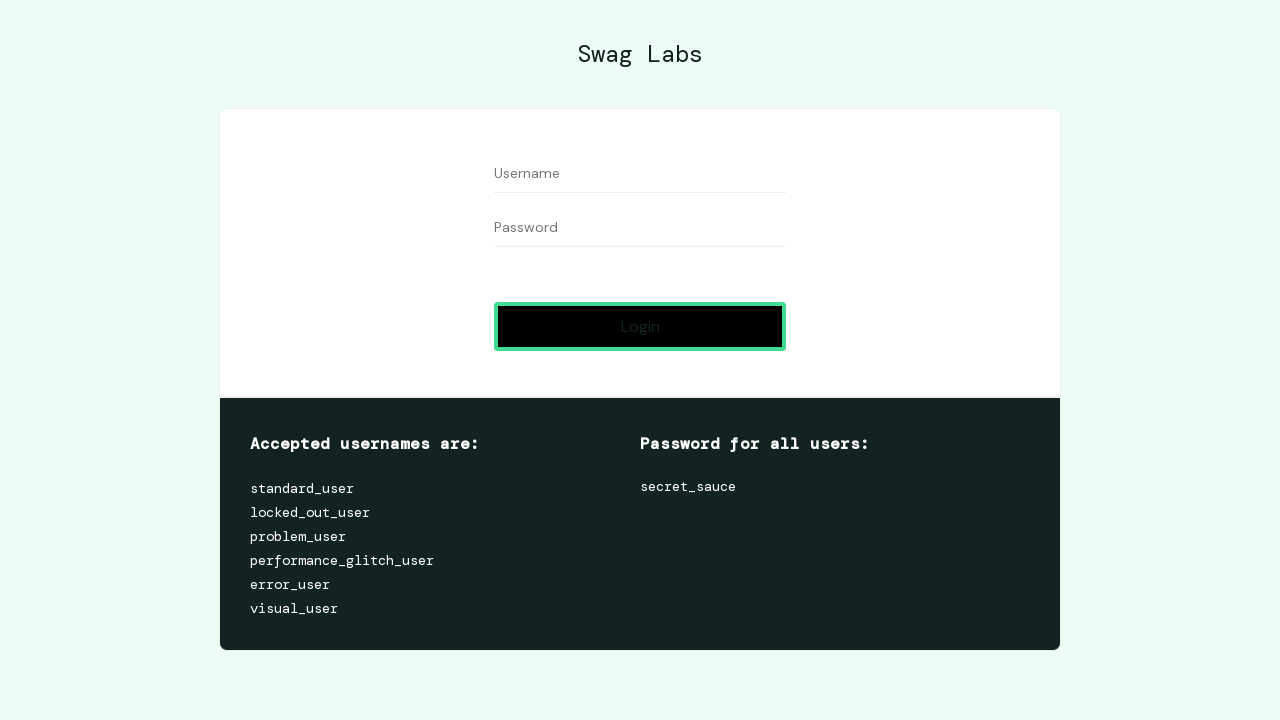

Restored login button to original color (flash cycle 6/50)
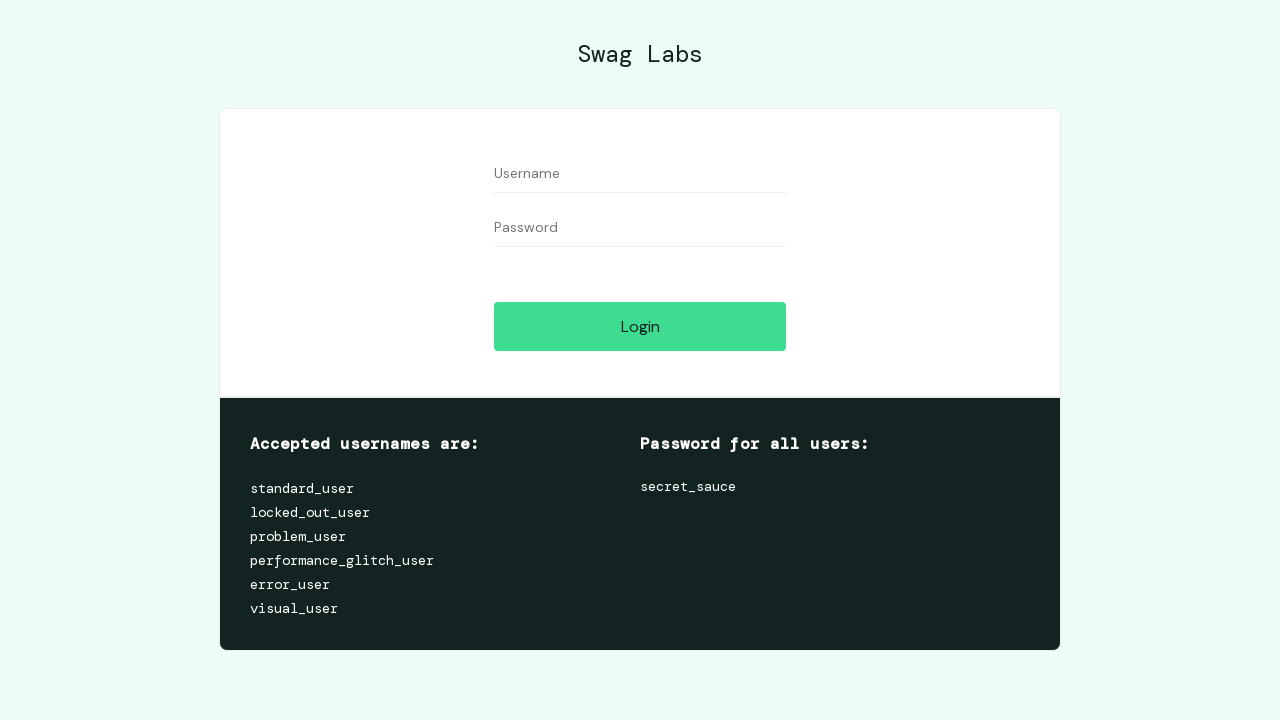

Set login button background to black (flash cycle 7/50)
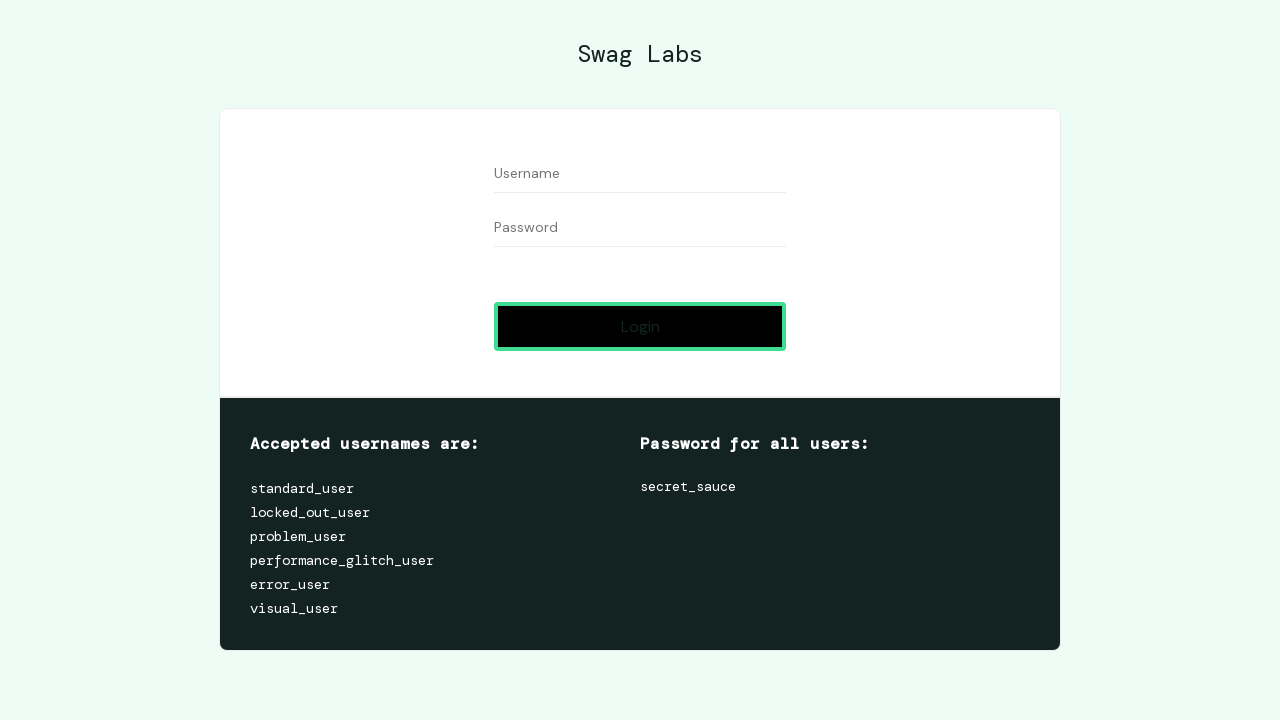

Waited 20ms during flash cycle 7/50
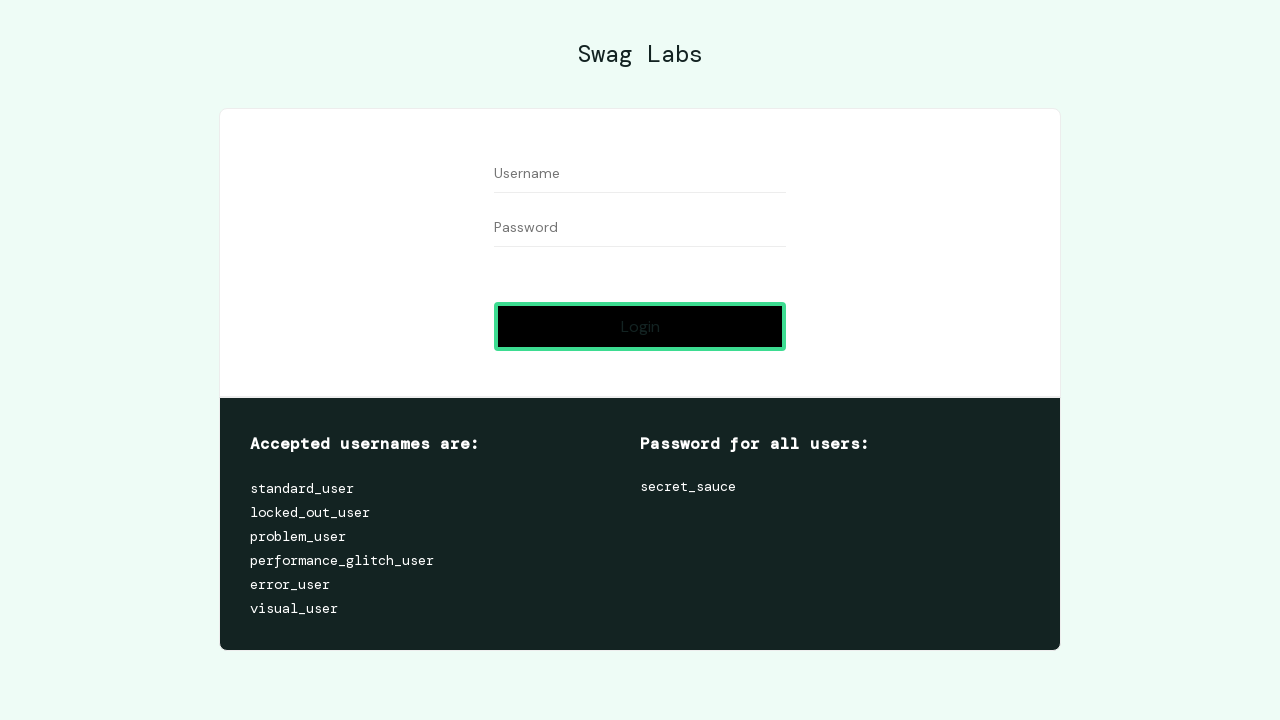

Restored login button to original color (flash cycle 7/50)
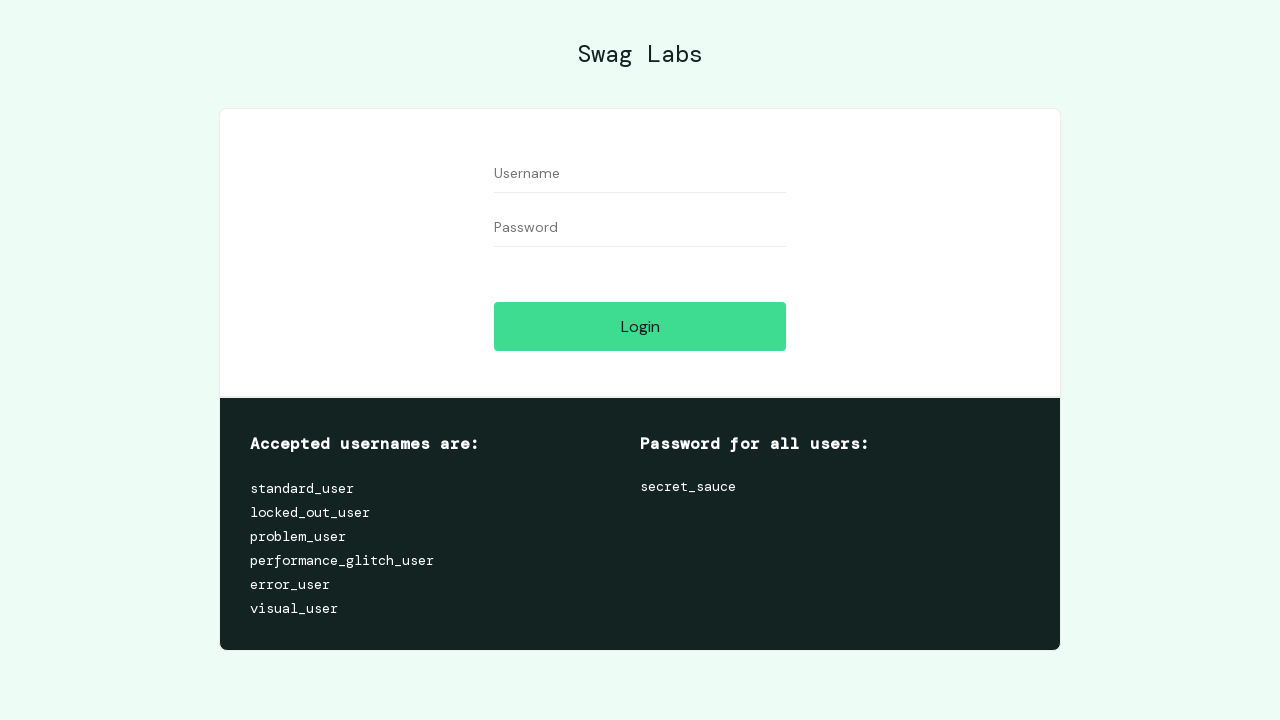

Set login button background to black (flash cycle 8/50)
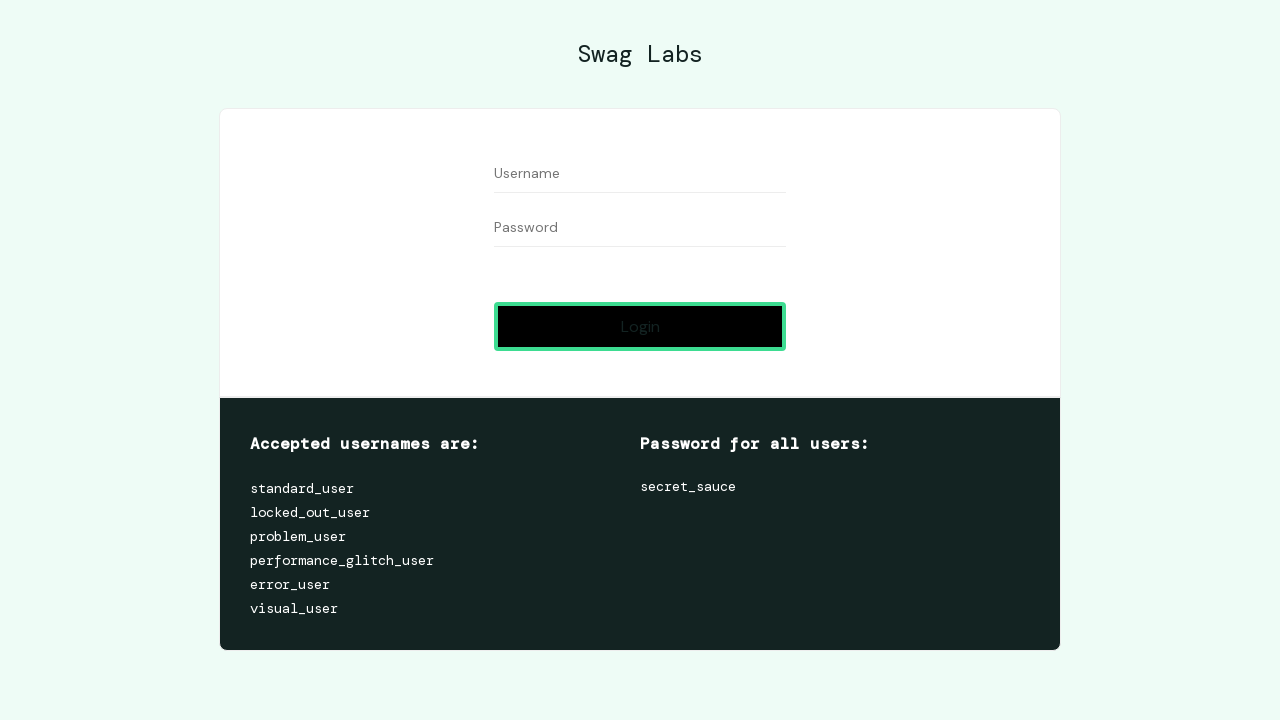

Waited 20ms during flash cycle 8/50
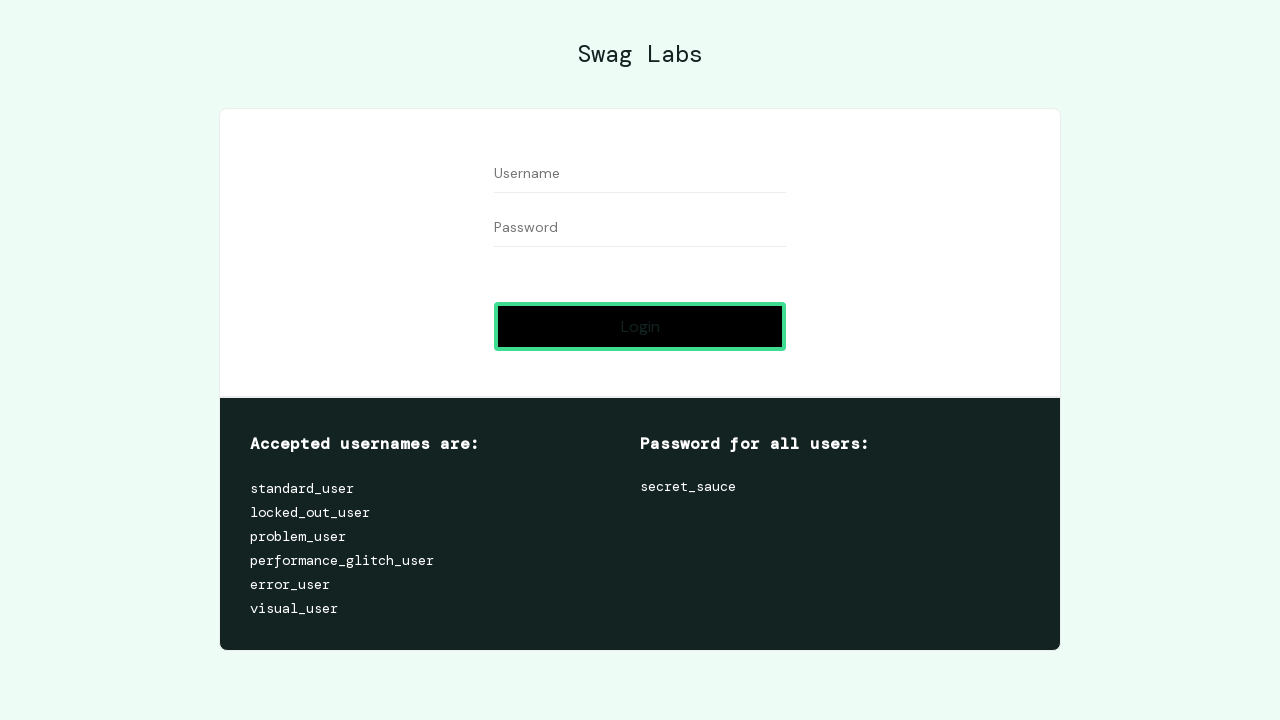

Restored login button to original color (flash cycle 8/50)
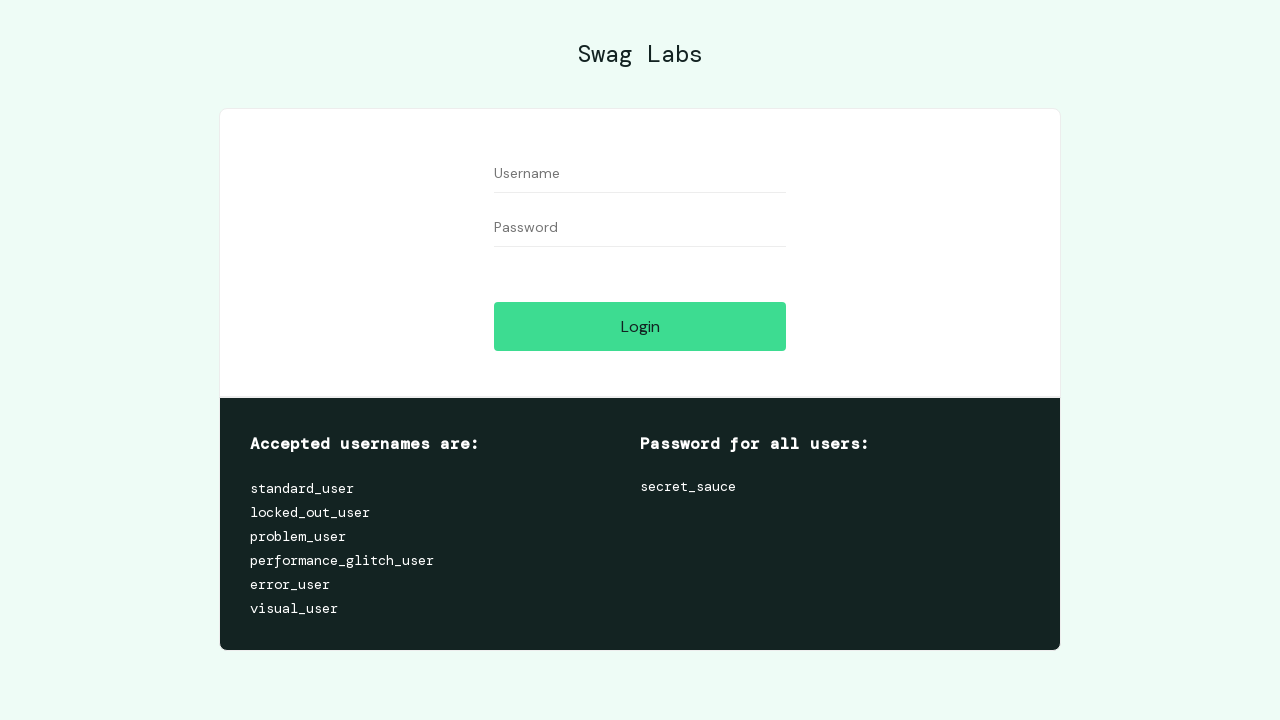

Set login button background to black (flash cycle 9/50)
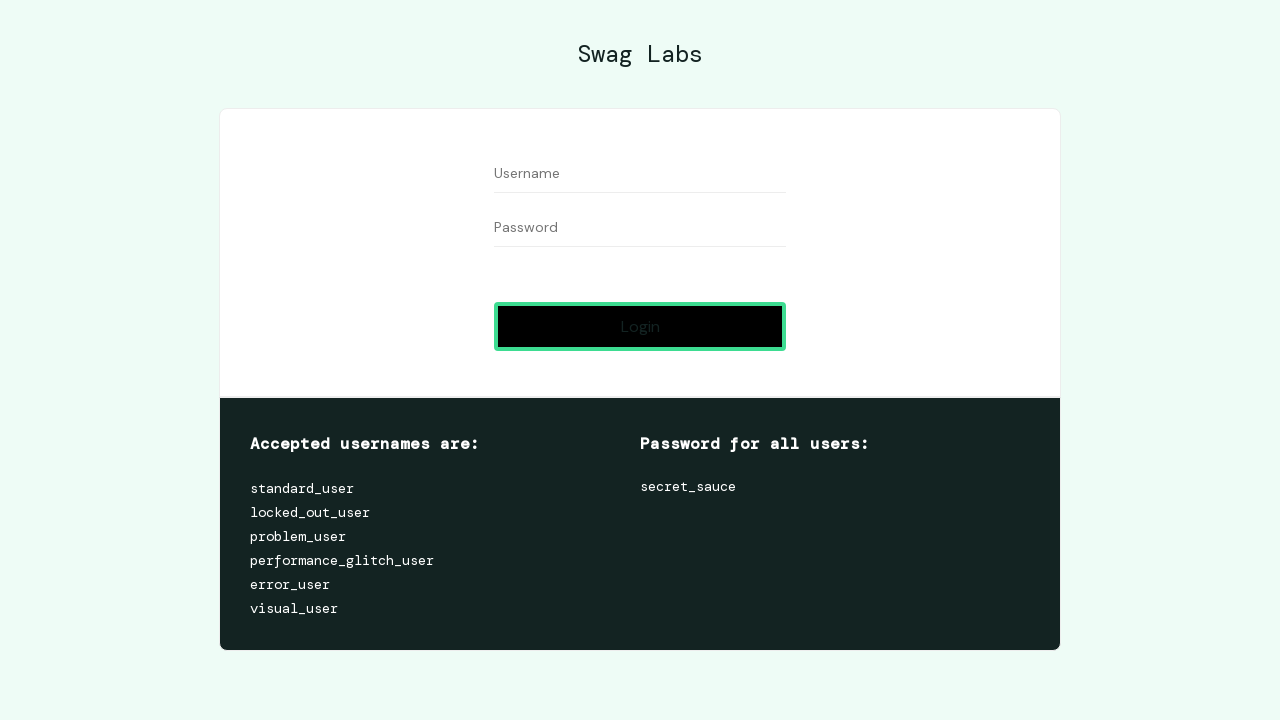

Waited 20ms during flash cycle 9/50
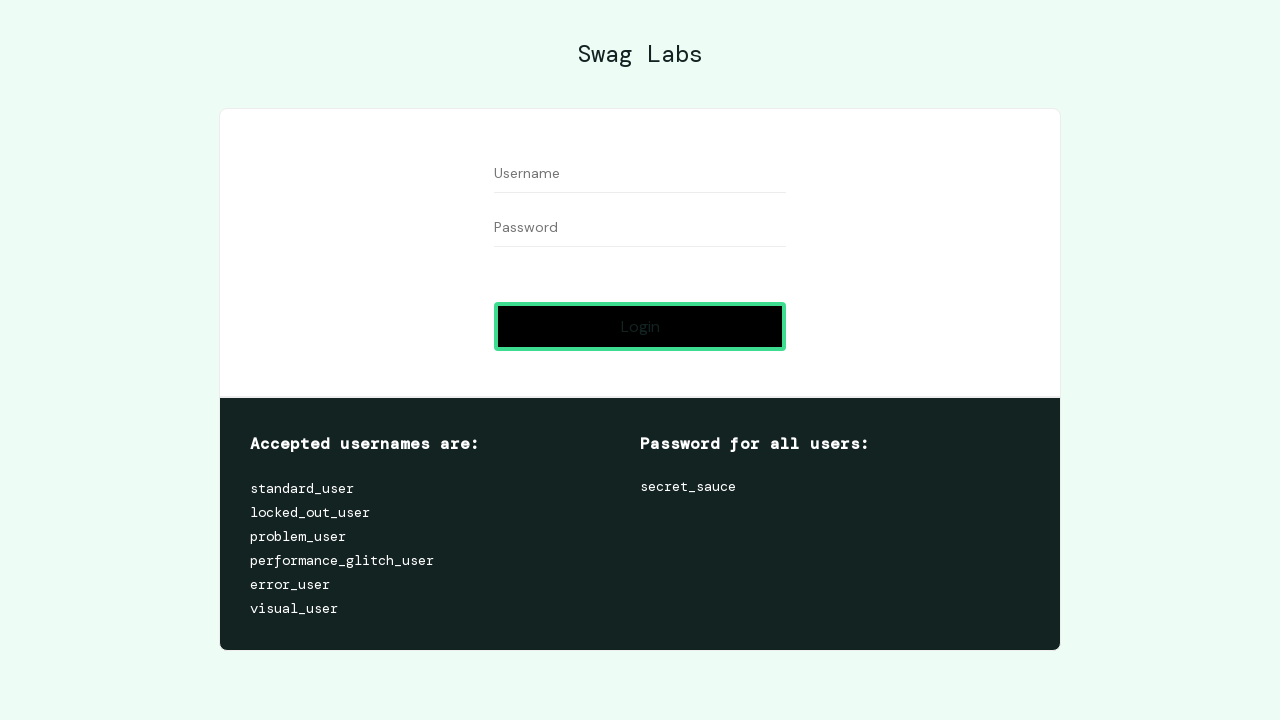

Restored login button to original color (flash cycle 9/50)
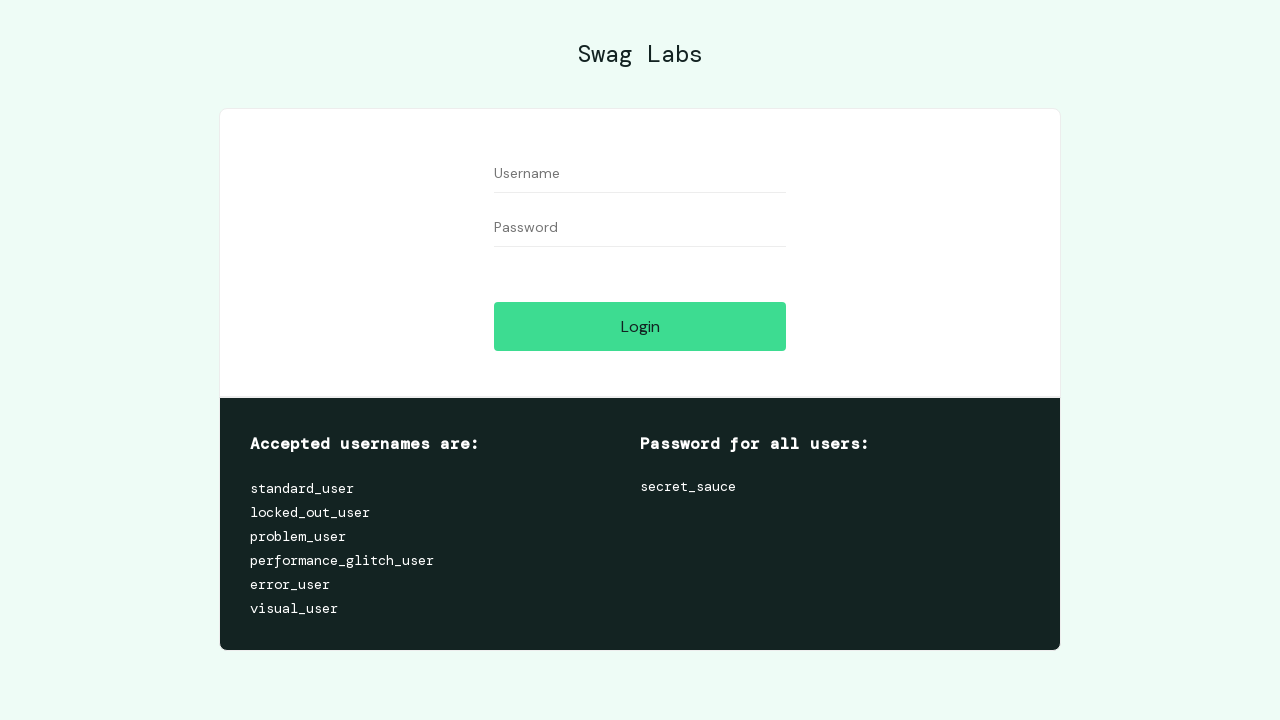

Set login button background to black (flash cycle 10/50)
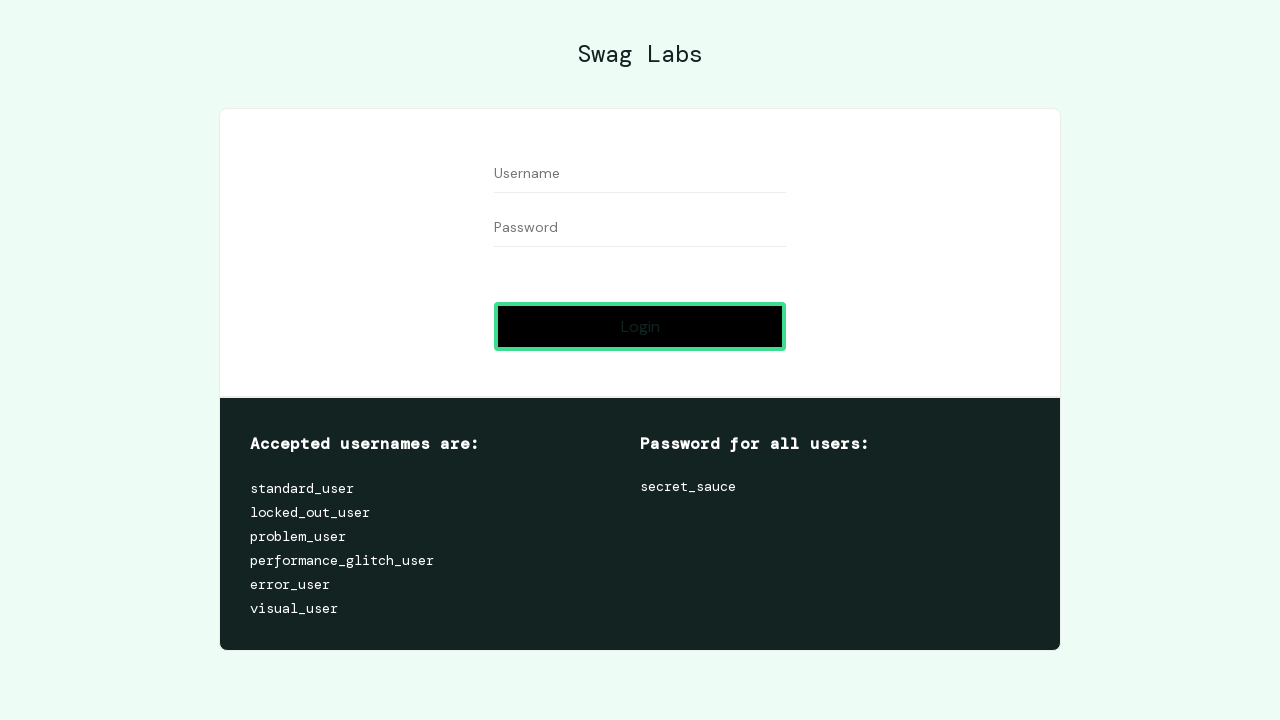

Waited 20ms during flash cycle 10/50
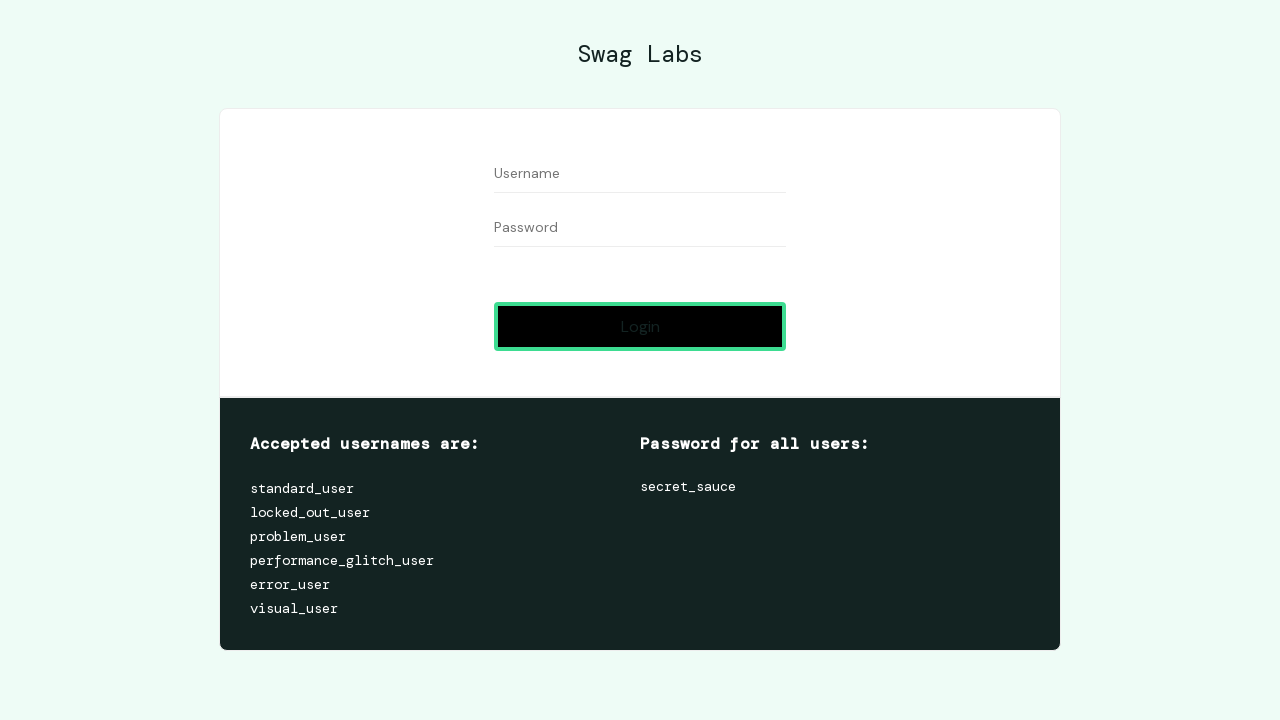

Restored login button to original color (flash cycle 10/50)
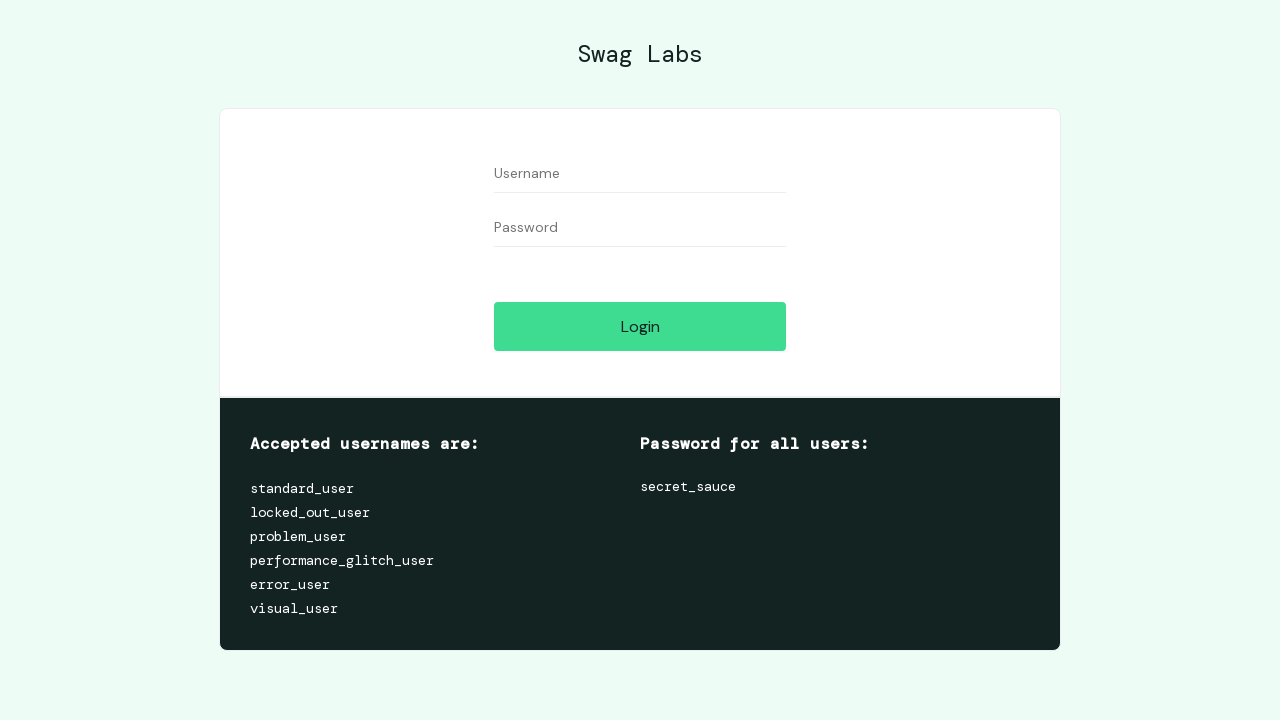

Set login button background to black (flash cycle 11/50)
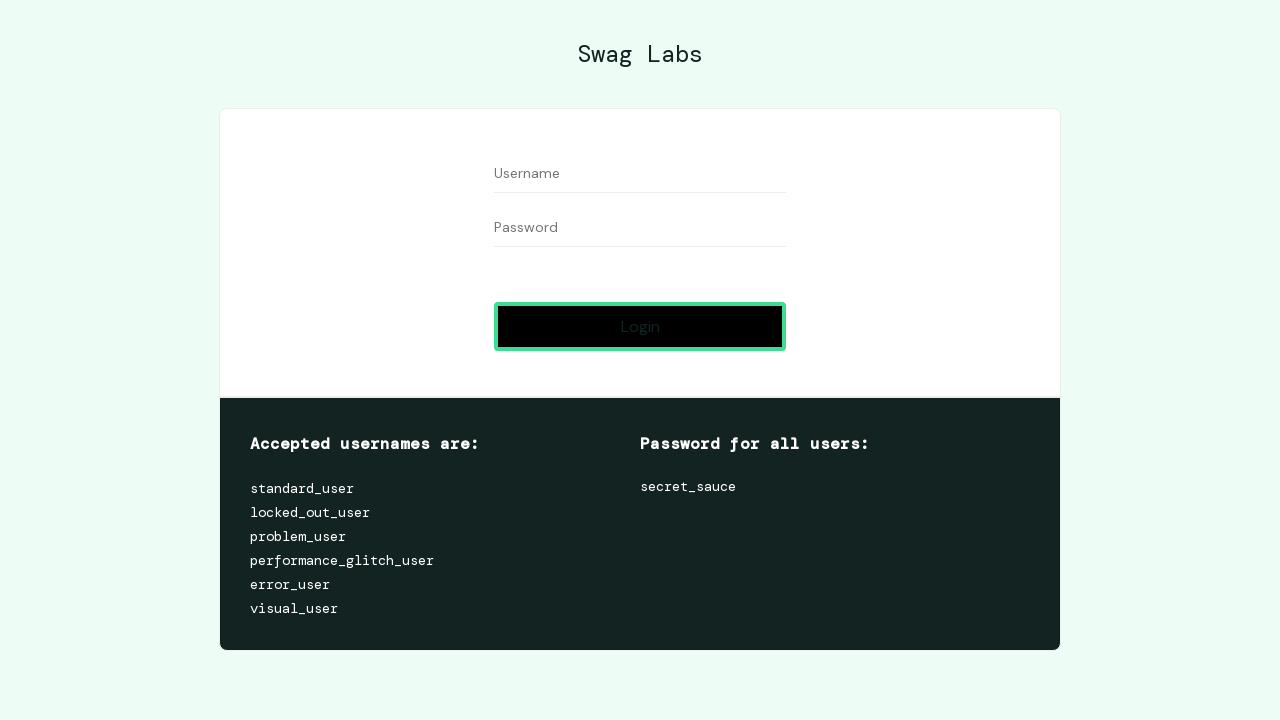

Waited 20ms during flash cycle 11/50
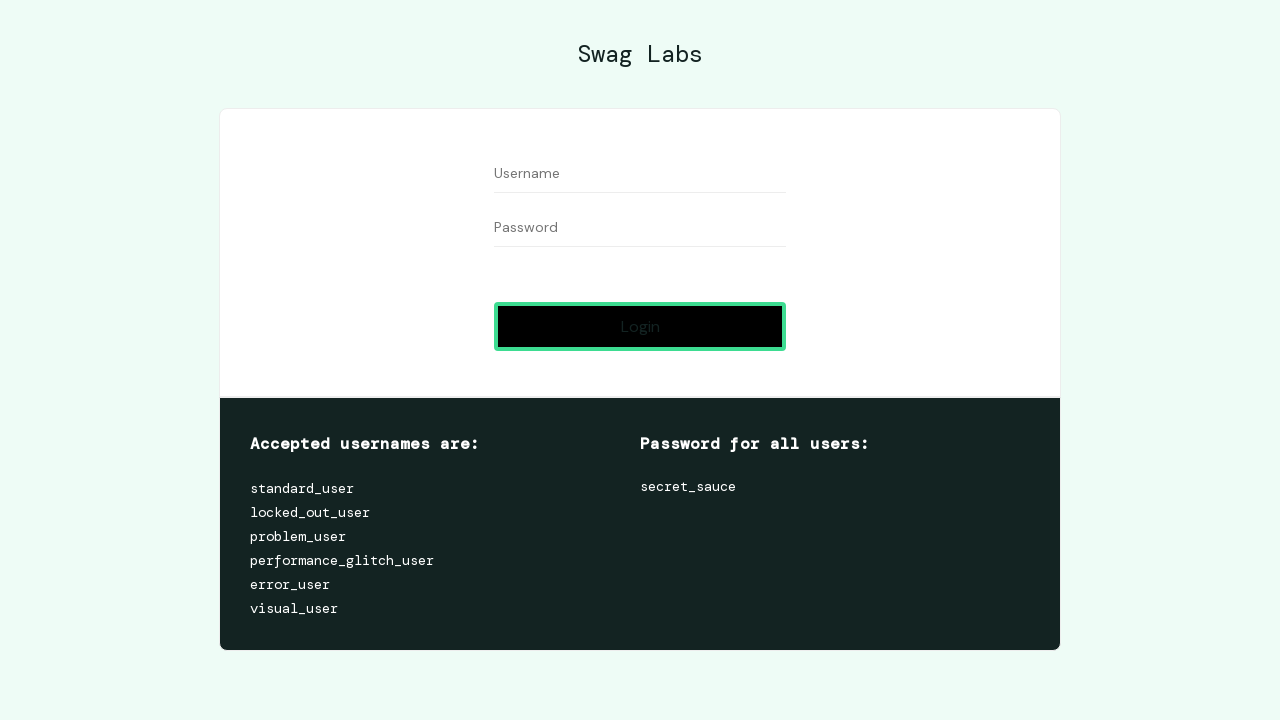

Restored login button to original color (flash cycle 11/50)
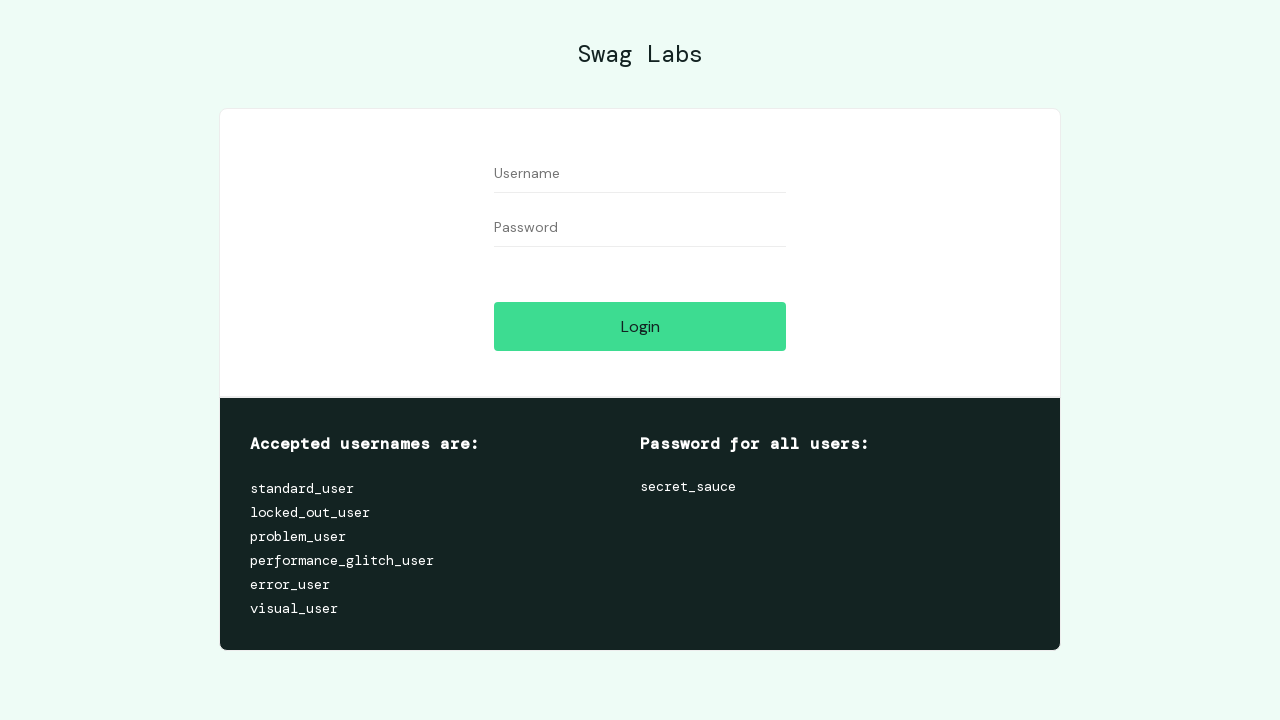

Set login button background to black (flash cycle 12/50)
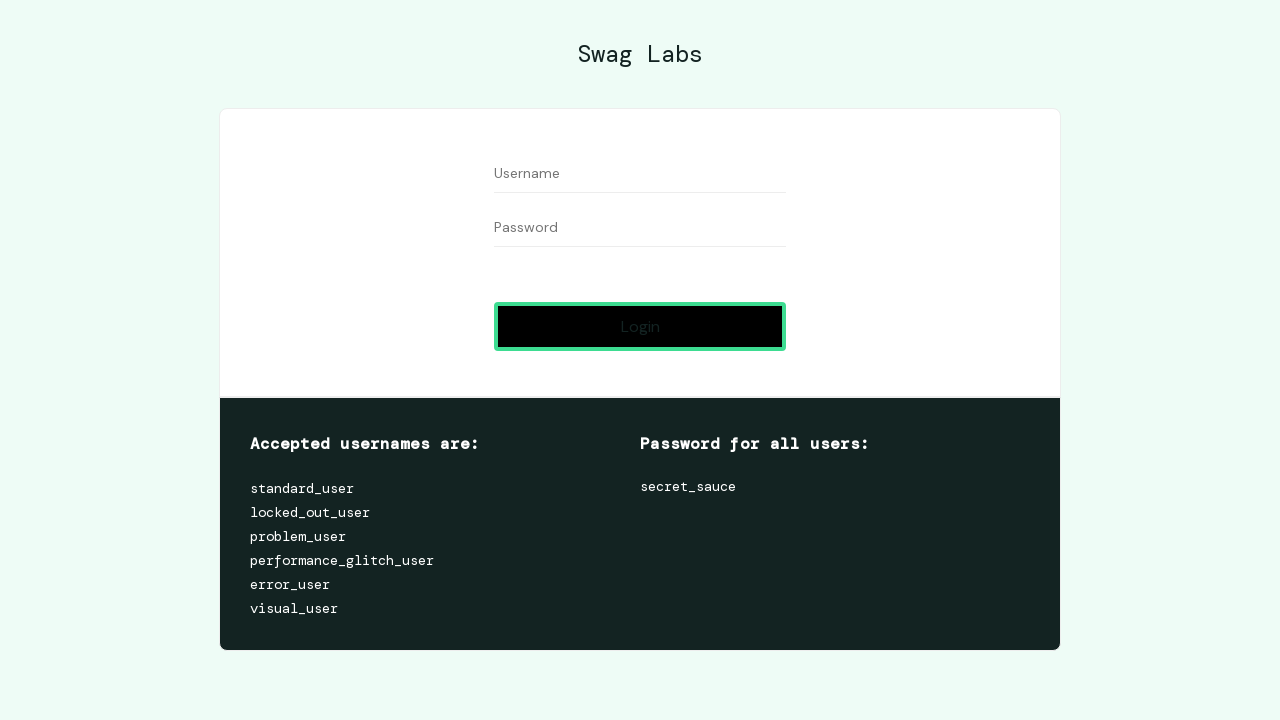

Waited 20ms during flash cycle 12/50
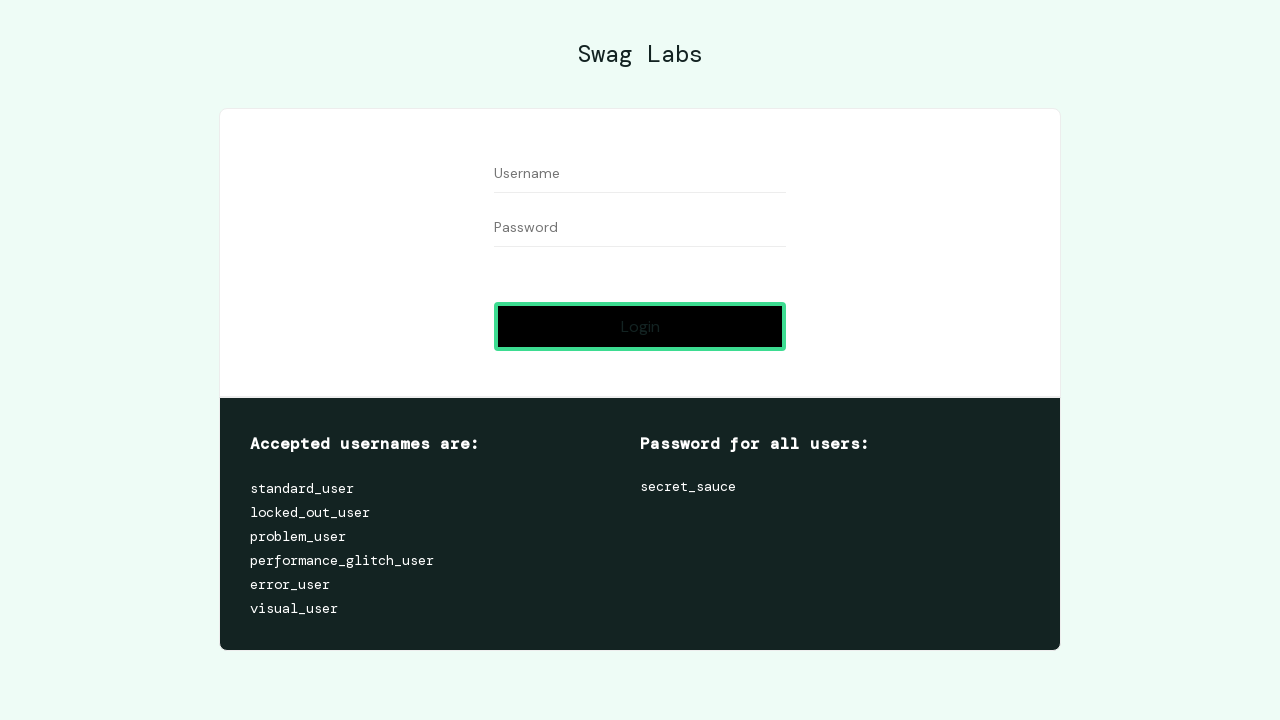

Restored login button to original color (flash cycle 12/50)
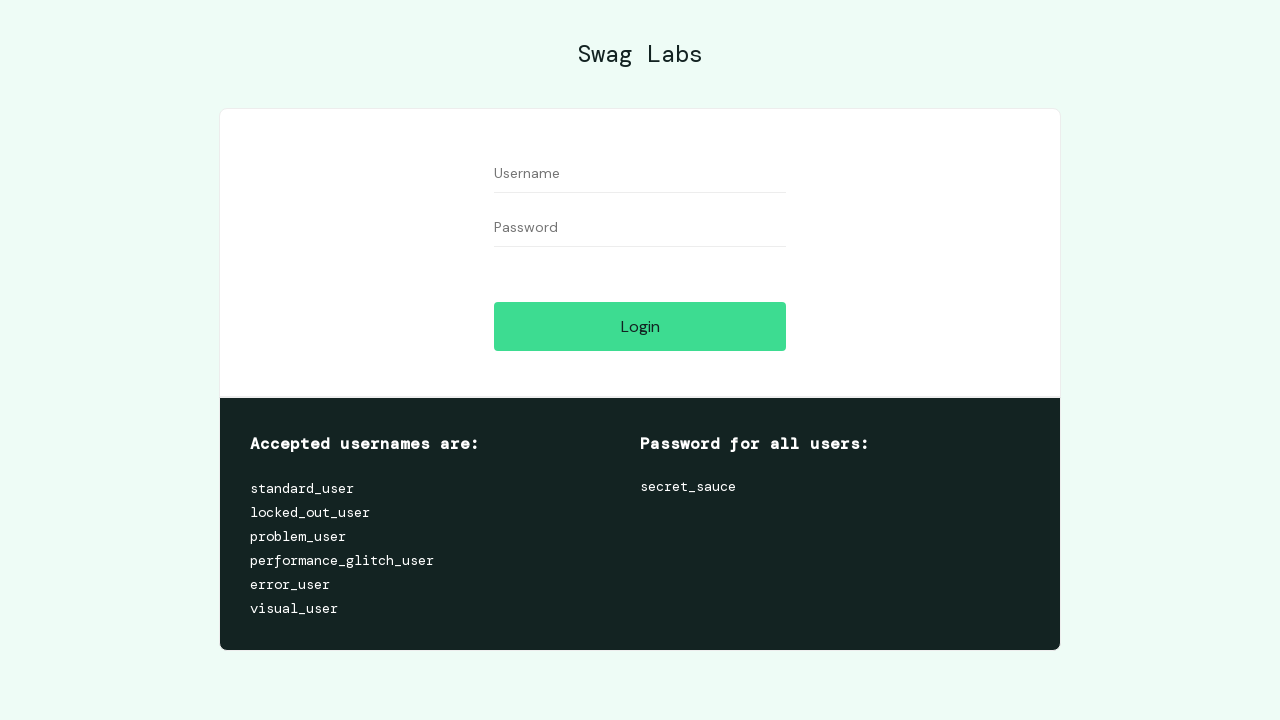

Set login button background to black (flash cycle 13/50)
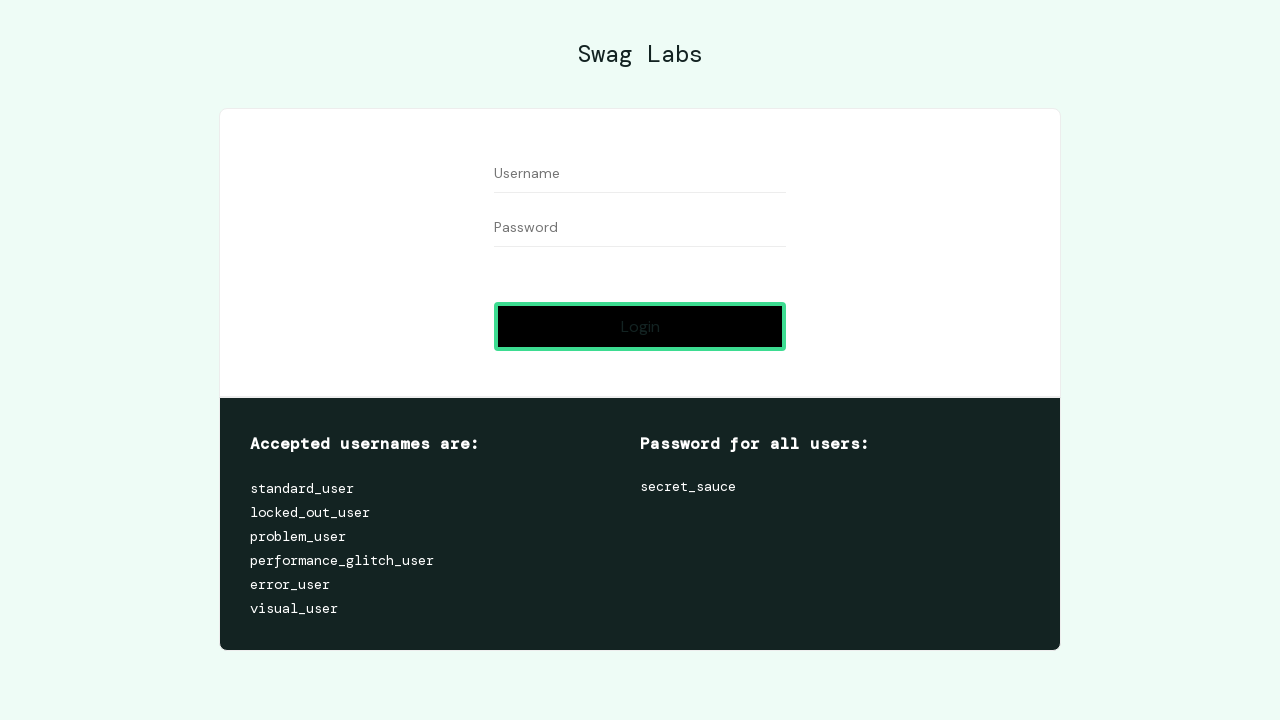

Waited 20ms during flash cycle 13/50
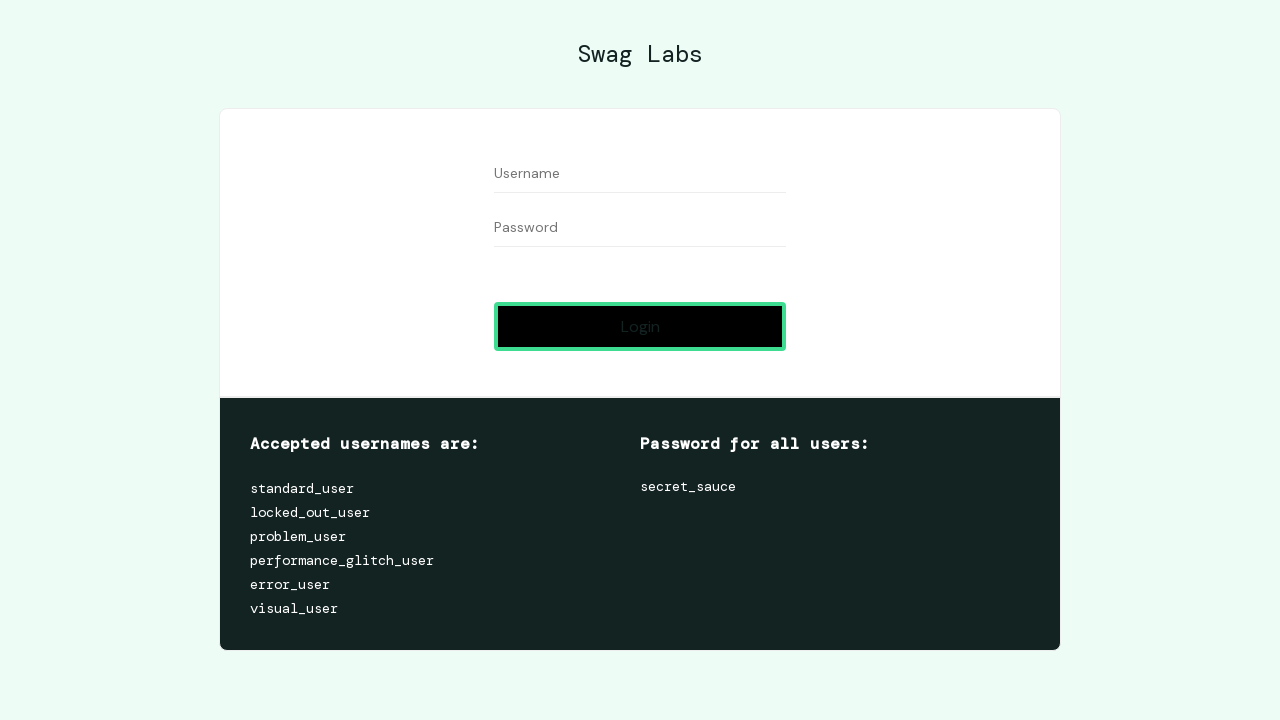

Restored login button to original color (flash cycle 13/50)
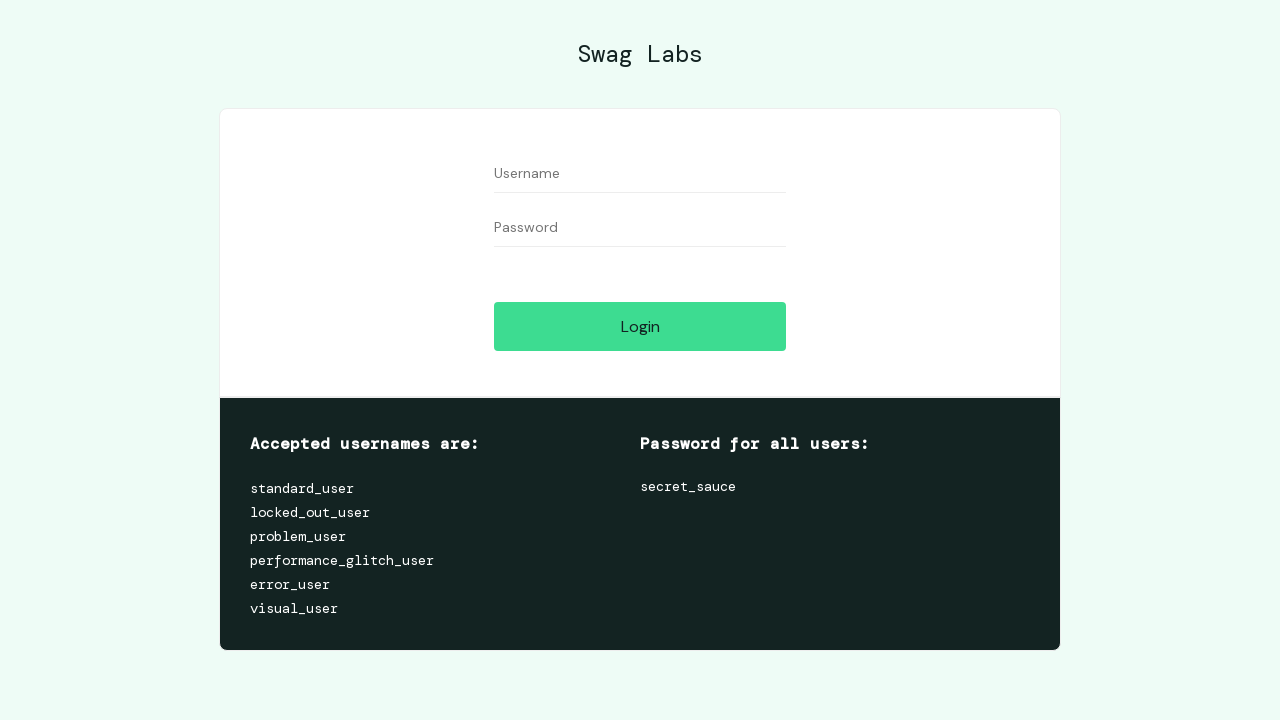

Set login button background to black (flash cycle 14/50)
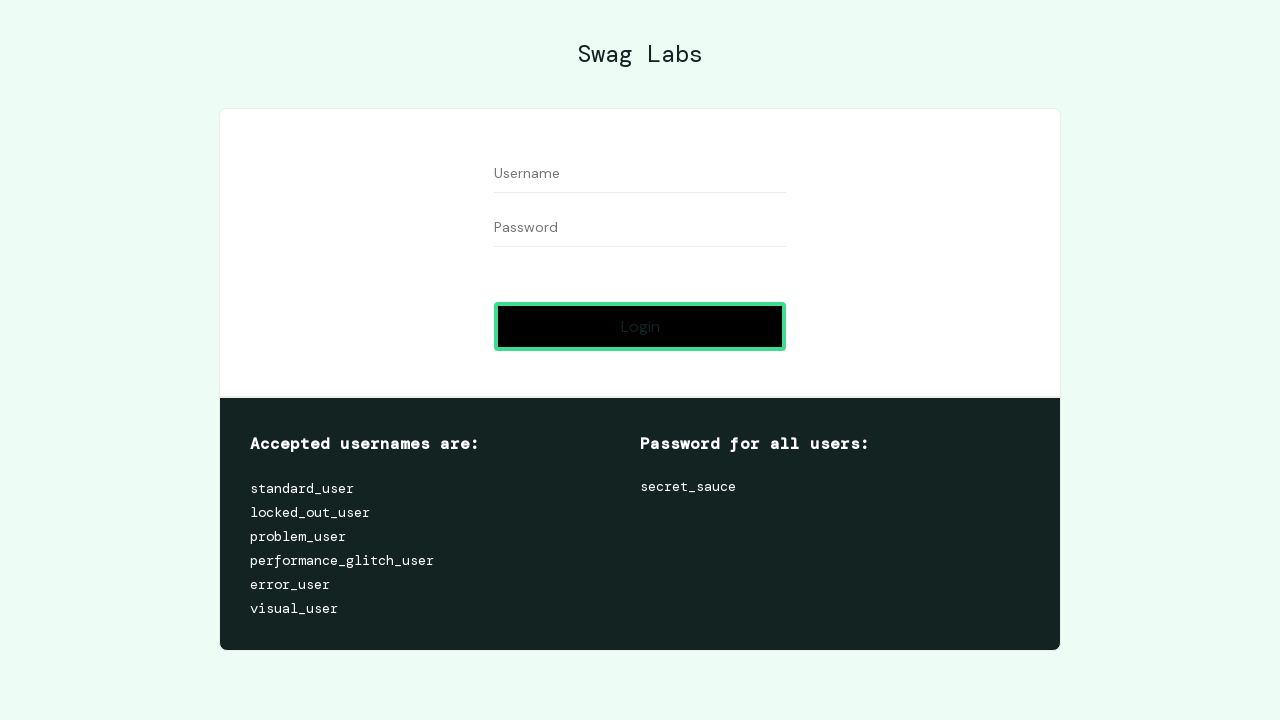

Waited 20ms during flash cycle 14/50
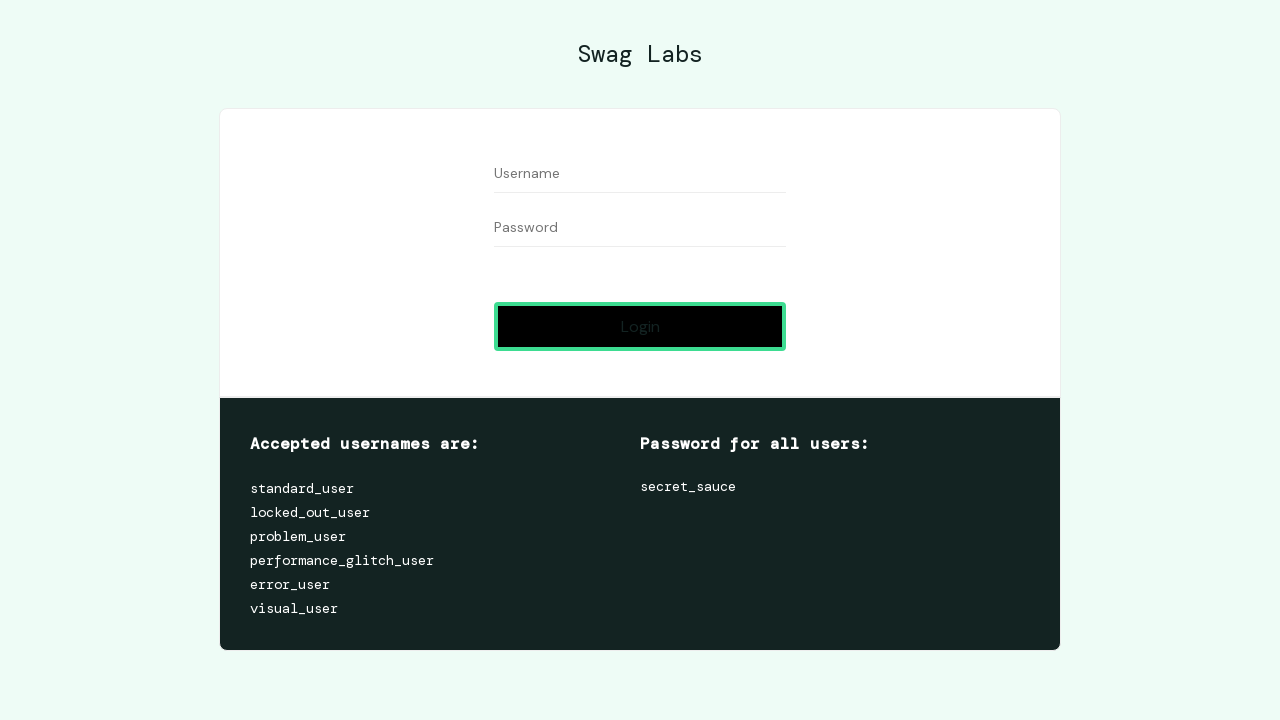

Restored login button to original color (flash cycle 14/50)
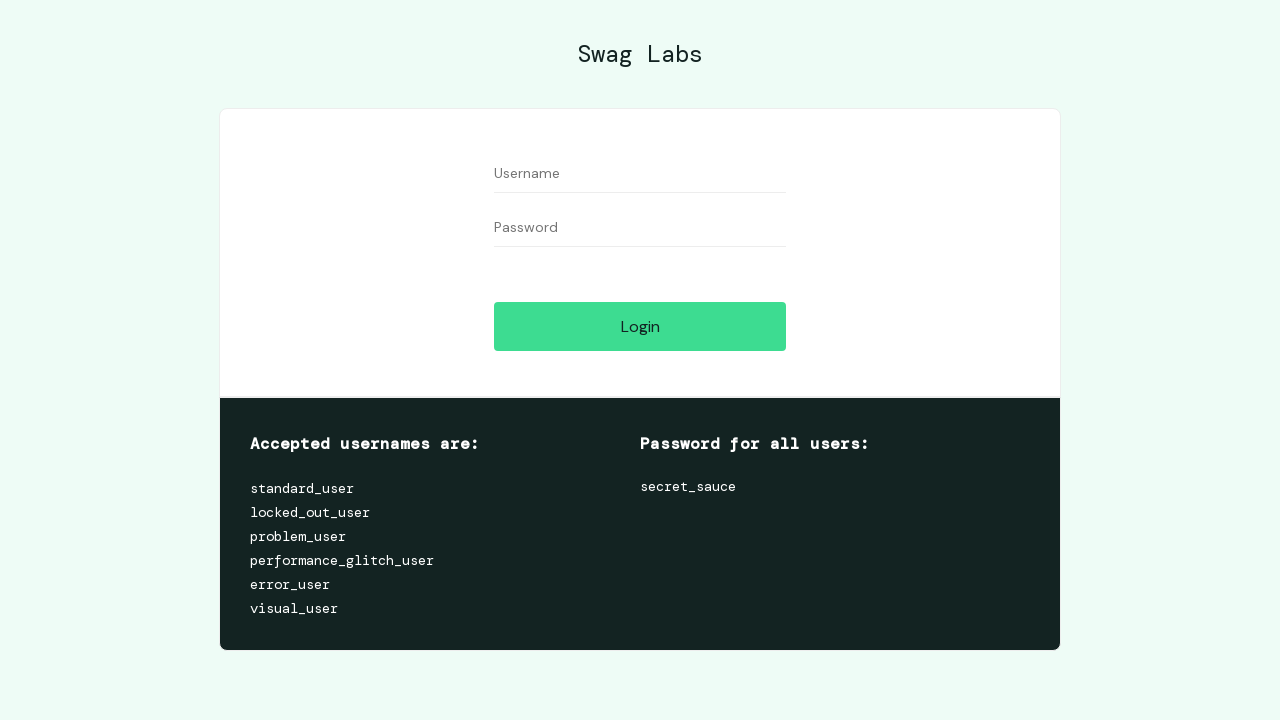

Set login button background to black (flash cycle 15/50)
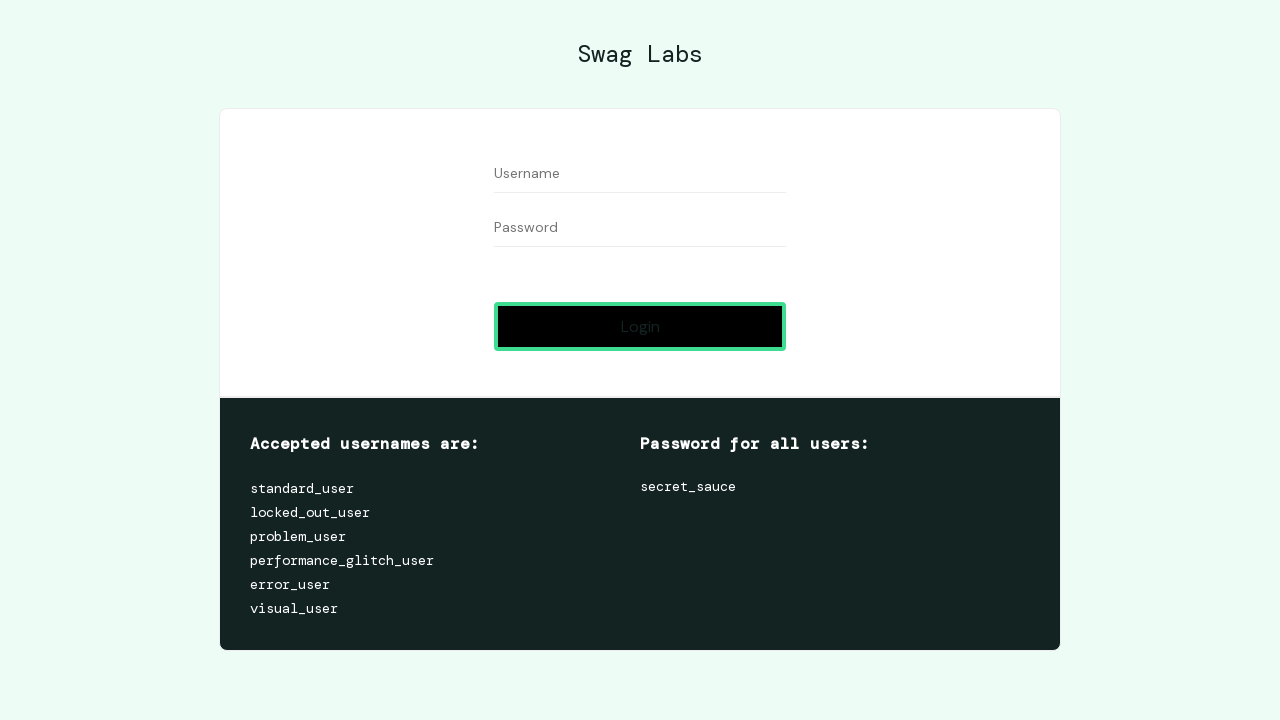

Waited 20ms during flash cycle 15/50
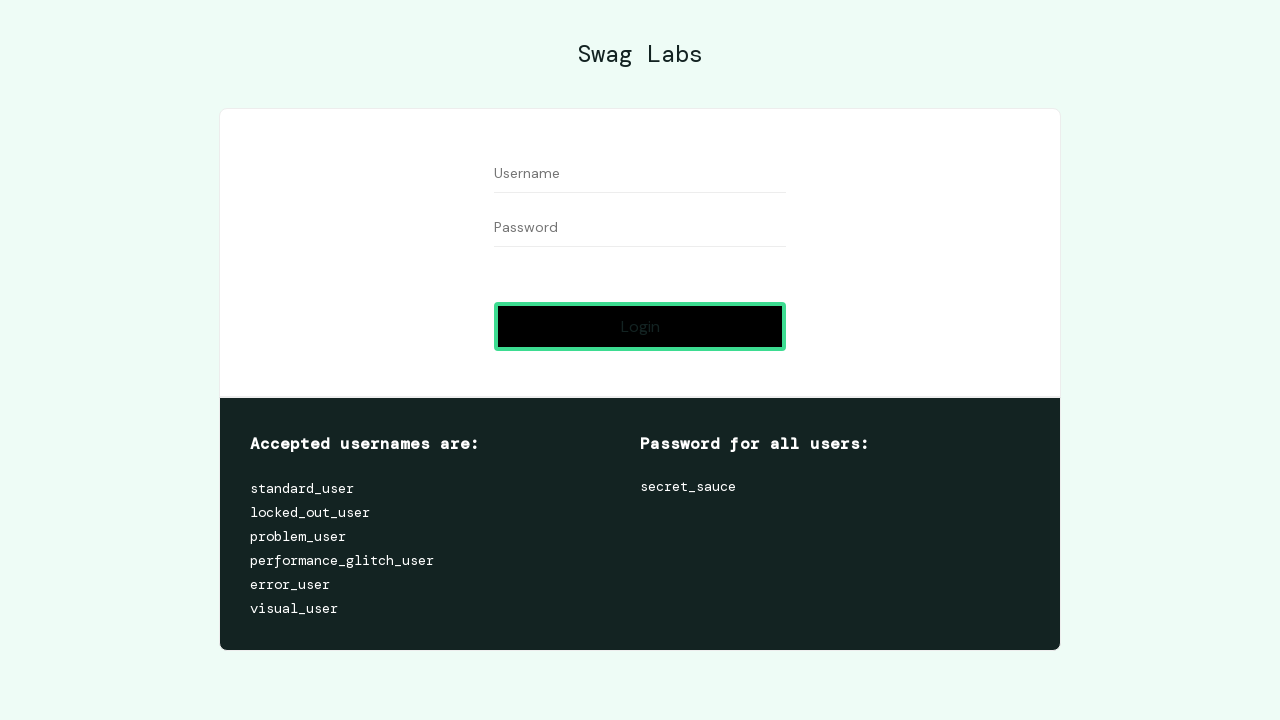

Restored login button to original color (flash cycle 15/50)
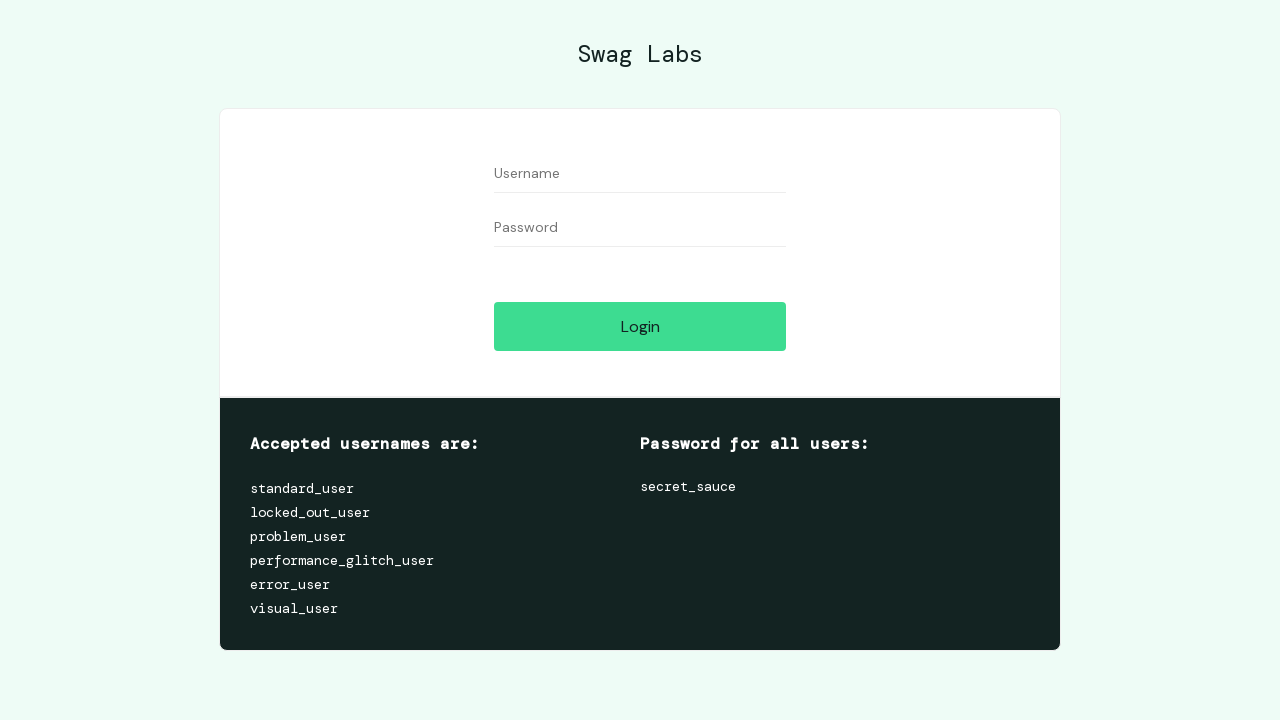

Set login button background to black (flash cycle 16/50)
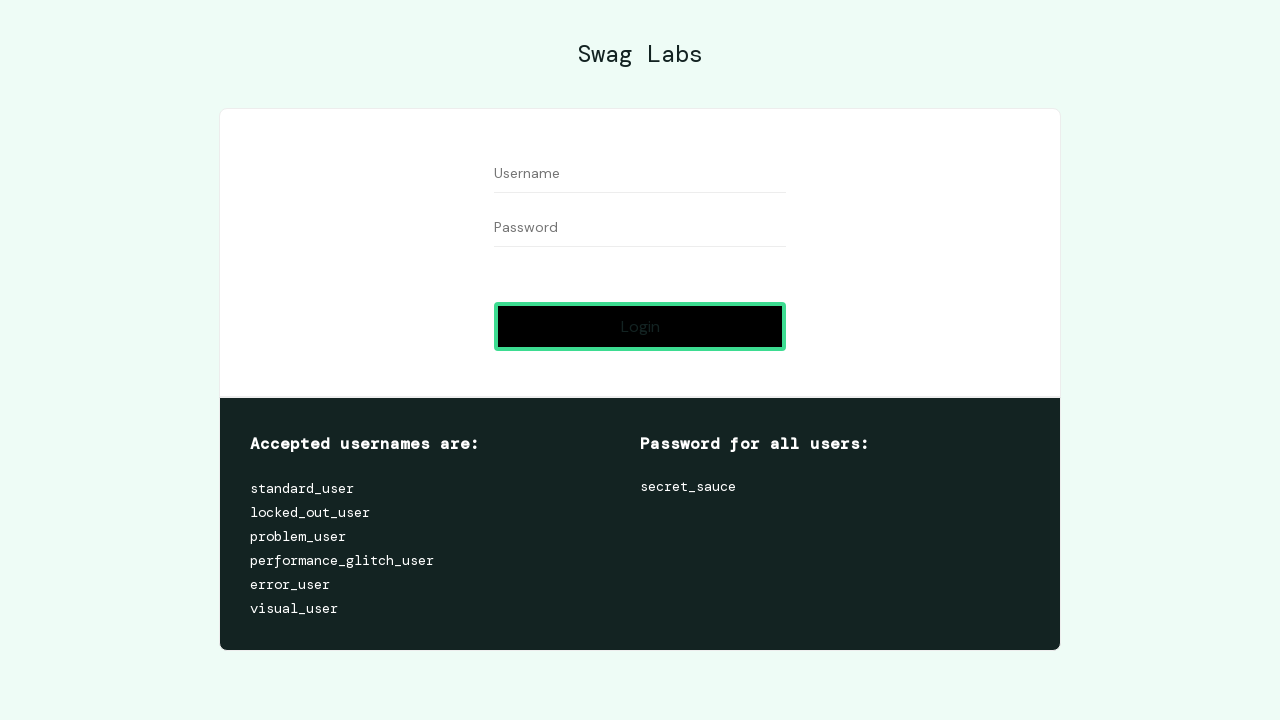

Waited 20ms during flash cycle 16/50
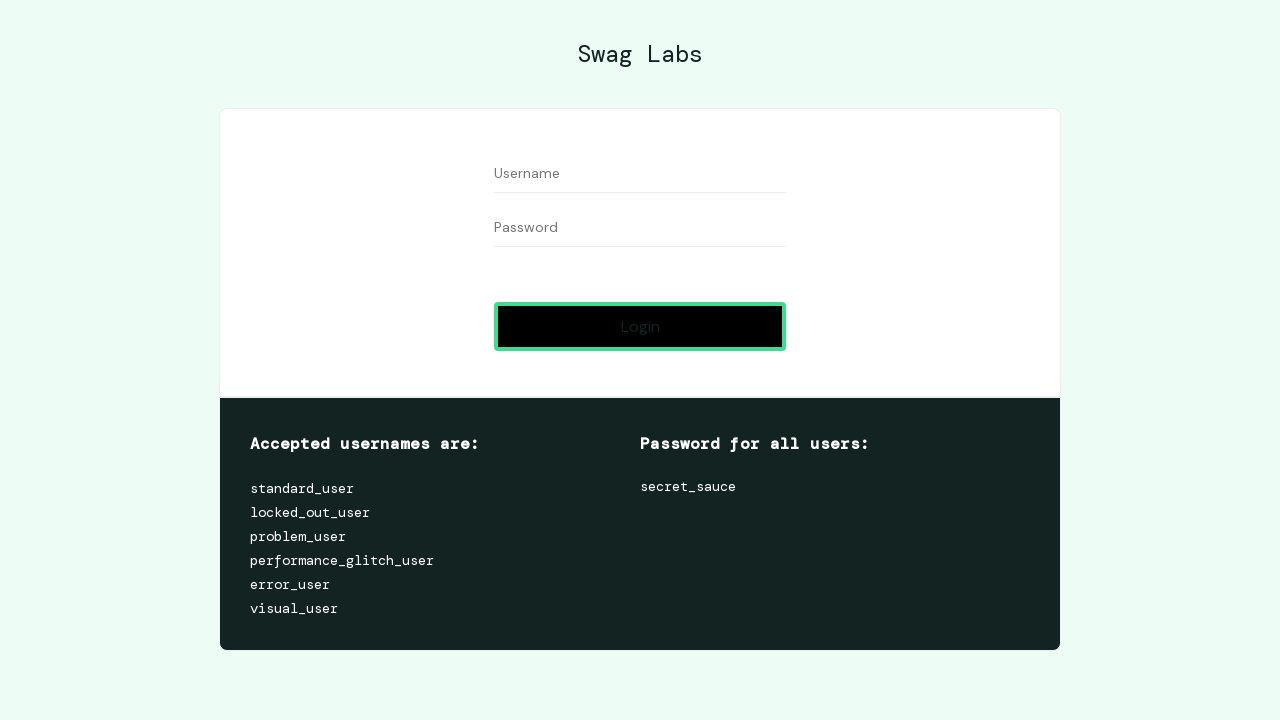

Restored login button to original color (flash cycle 16/50)
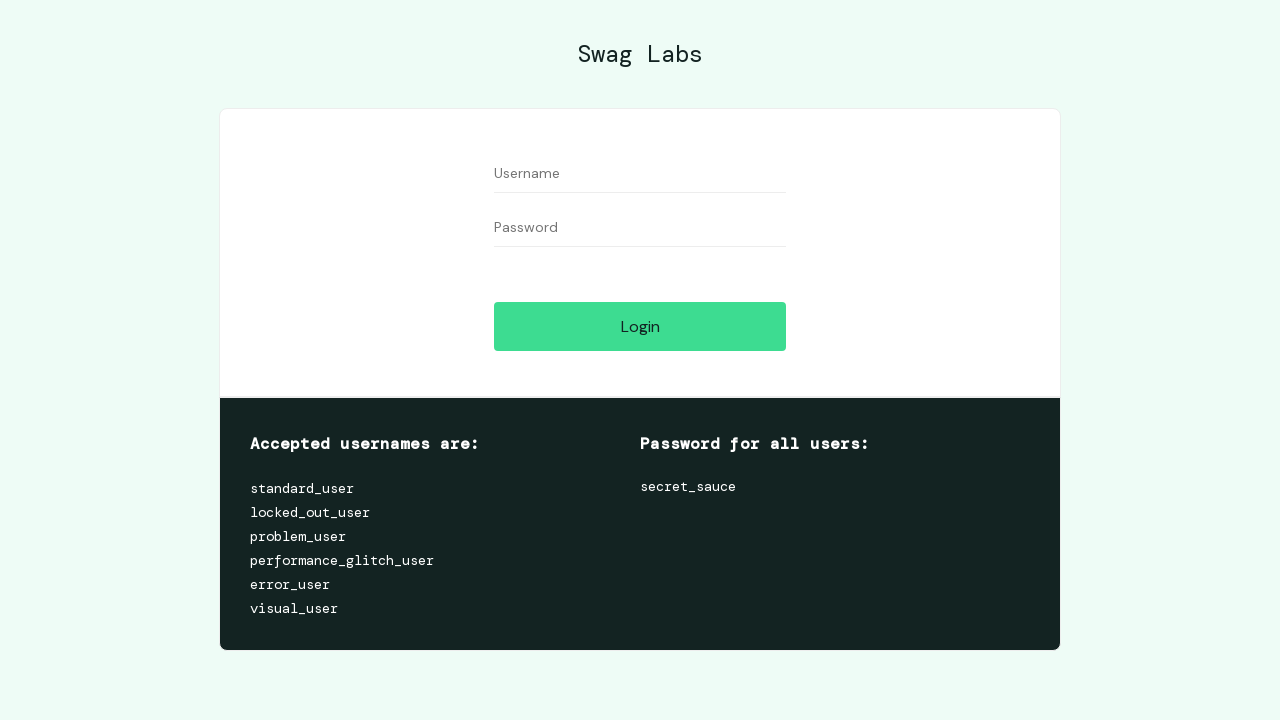

Set login button background to black (flash cycle 17/50)
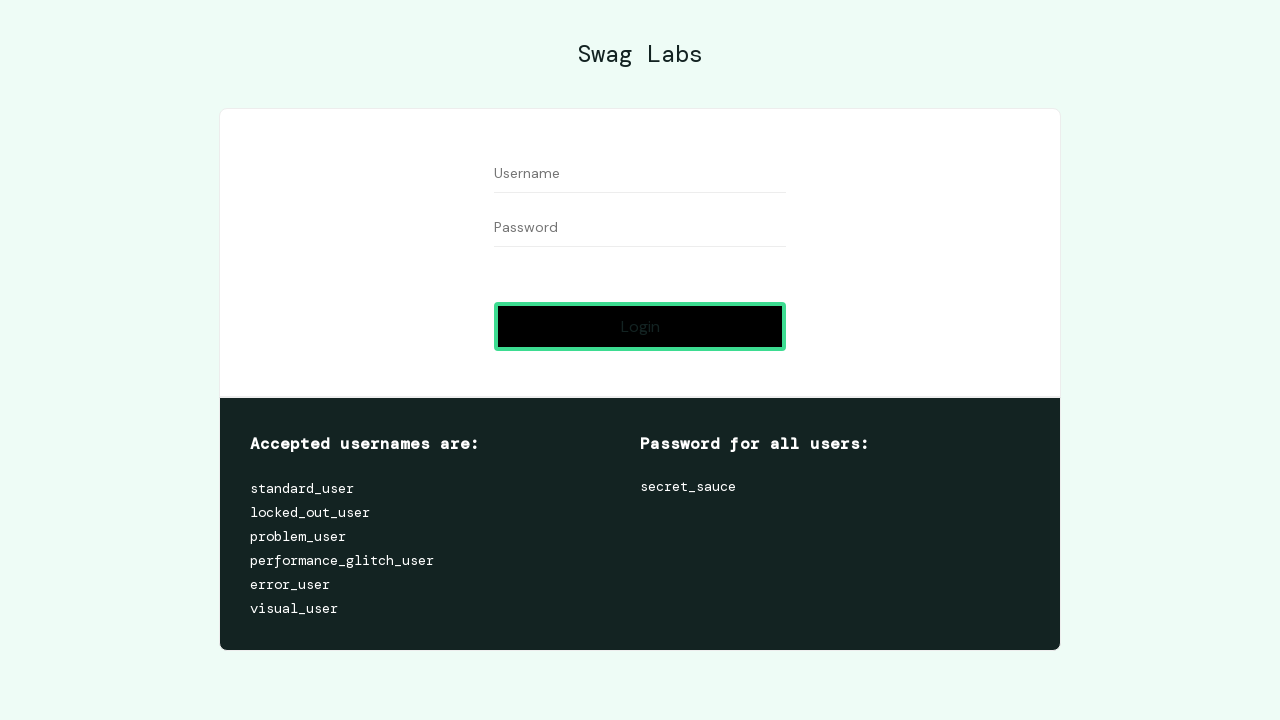

Waited 20ms during flash cycle 17/50
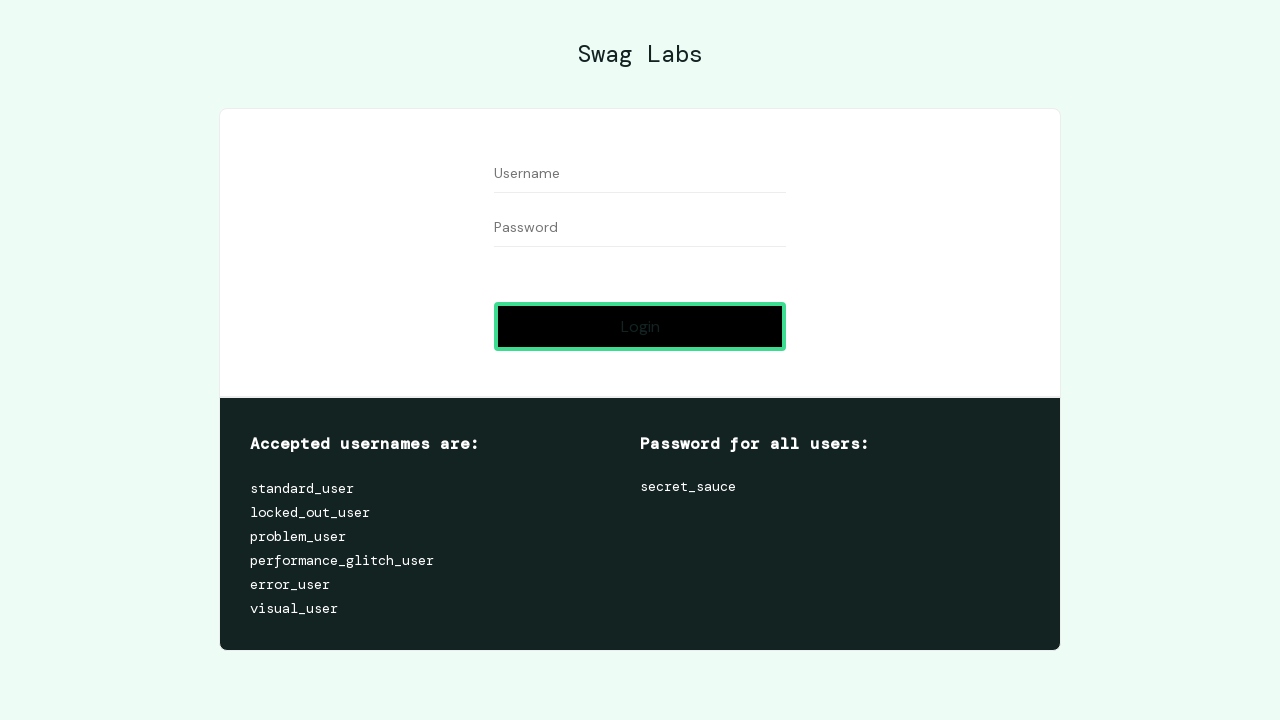

Restored login button to original color (flash cycle 17/50)
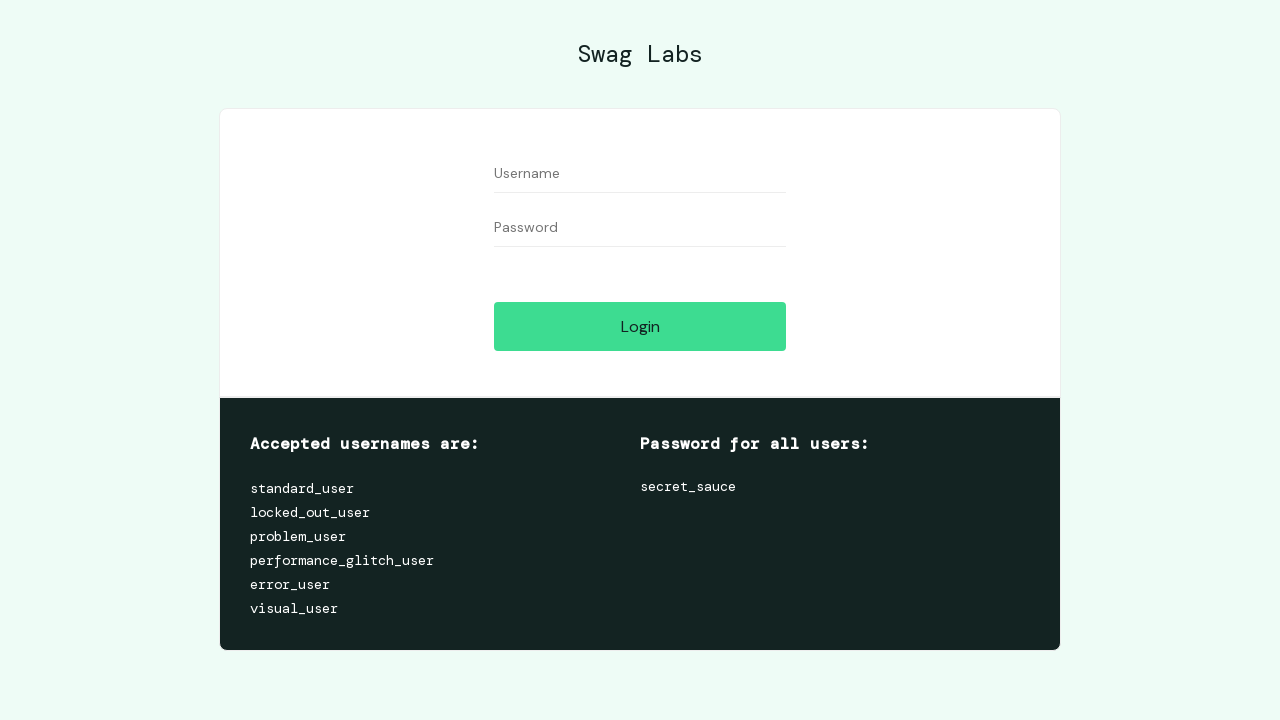

Set login button background to black (flash cycle 18/50)
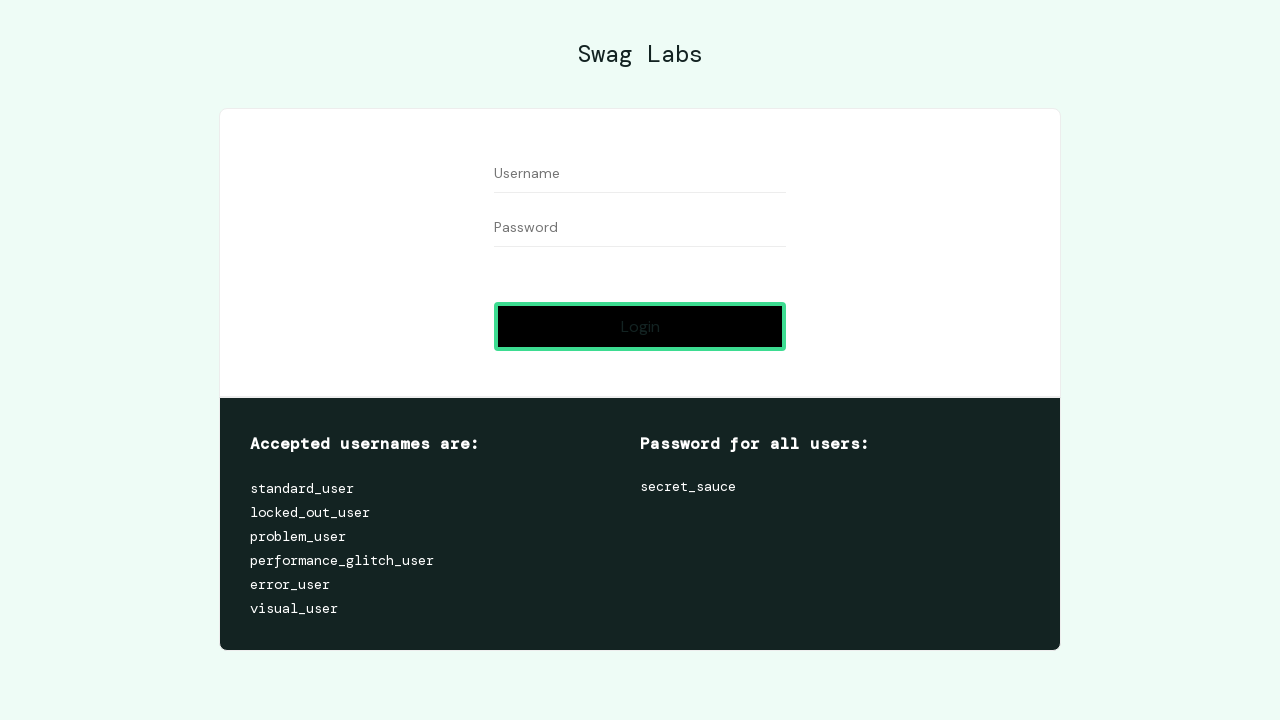

Waited 20ms during flash cycle 18/50
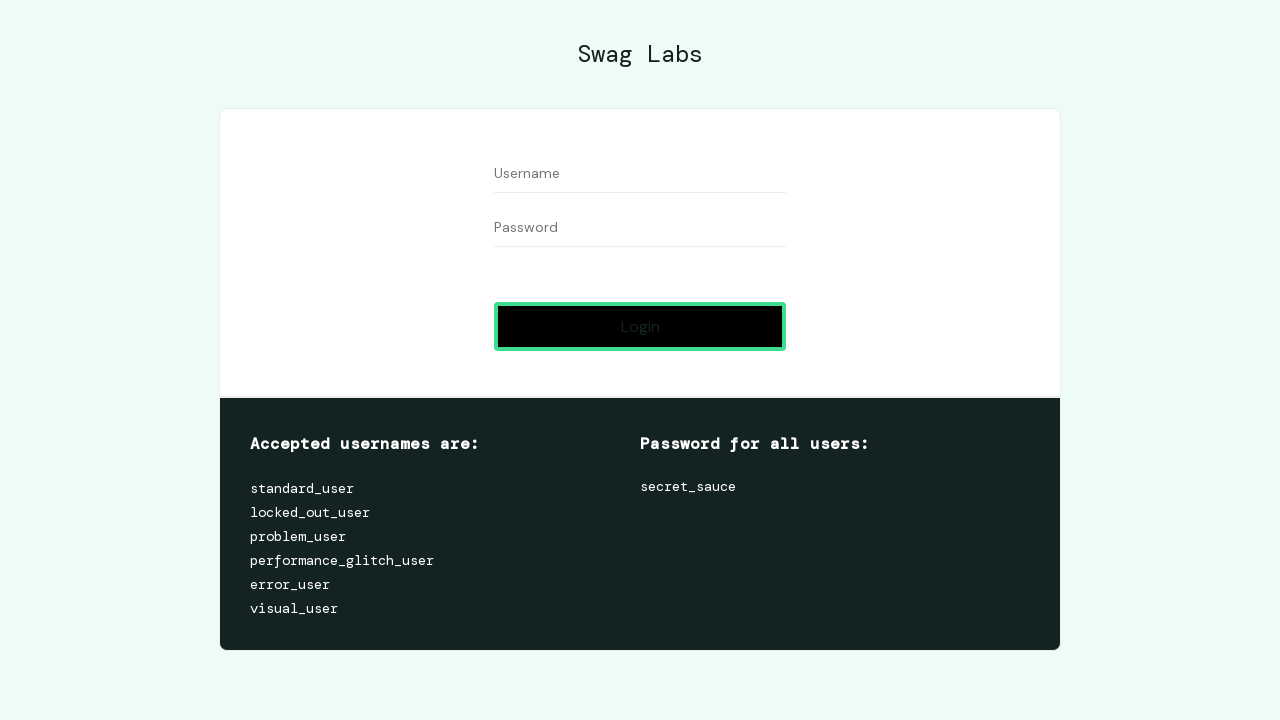

Restored login button to original color (flash cycle 18/50)
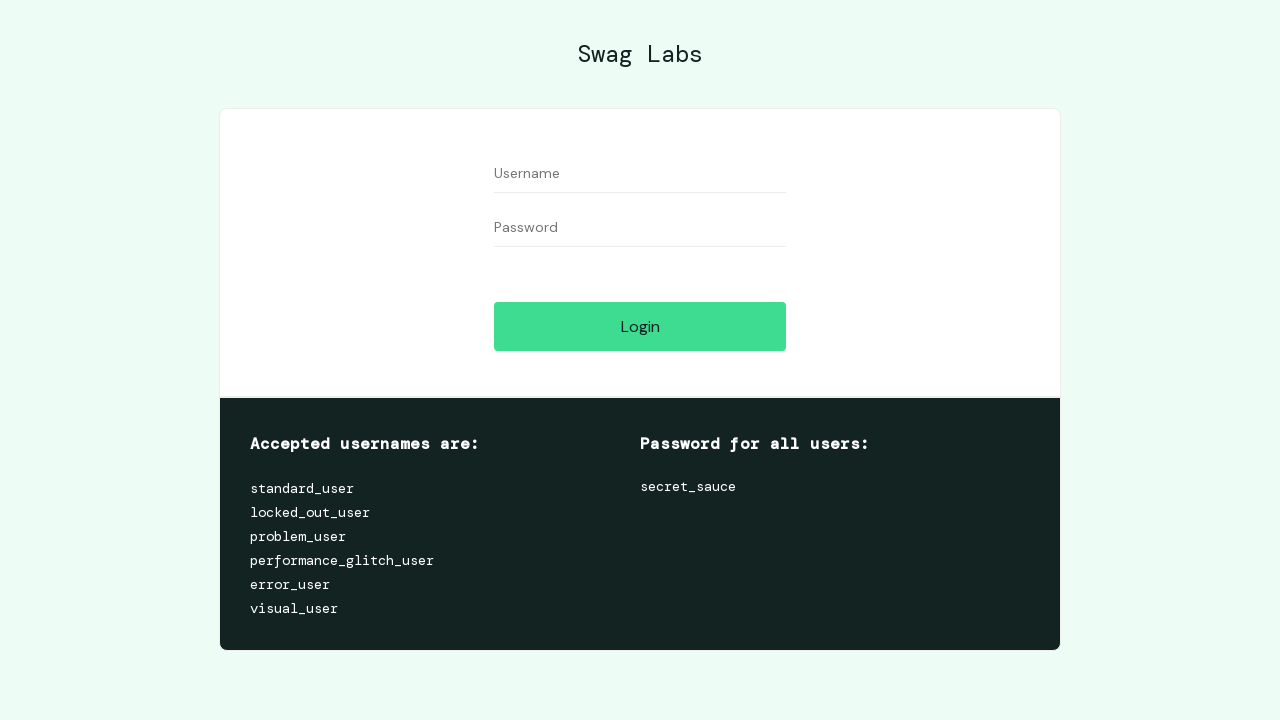

Set login button background to black (flash cycle 19/50)
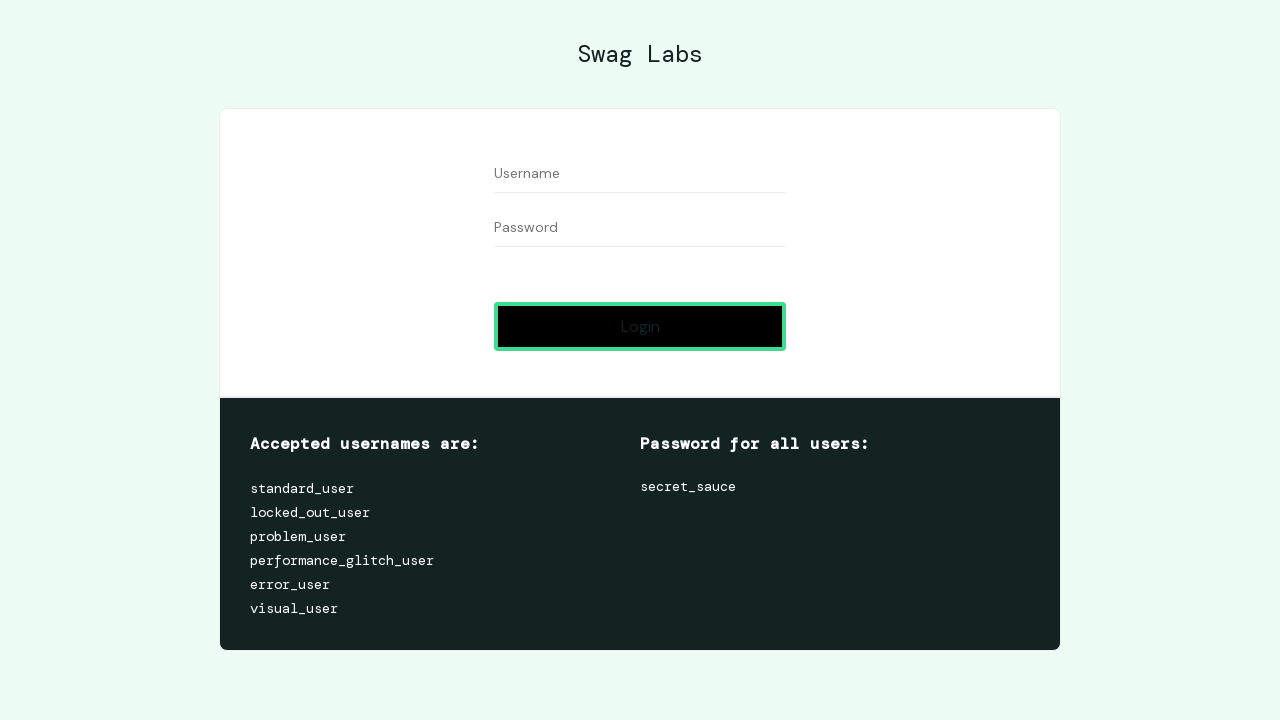

Waited 20ms during flash cycle 19/50
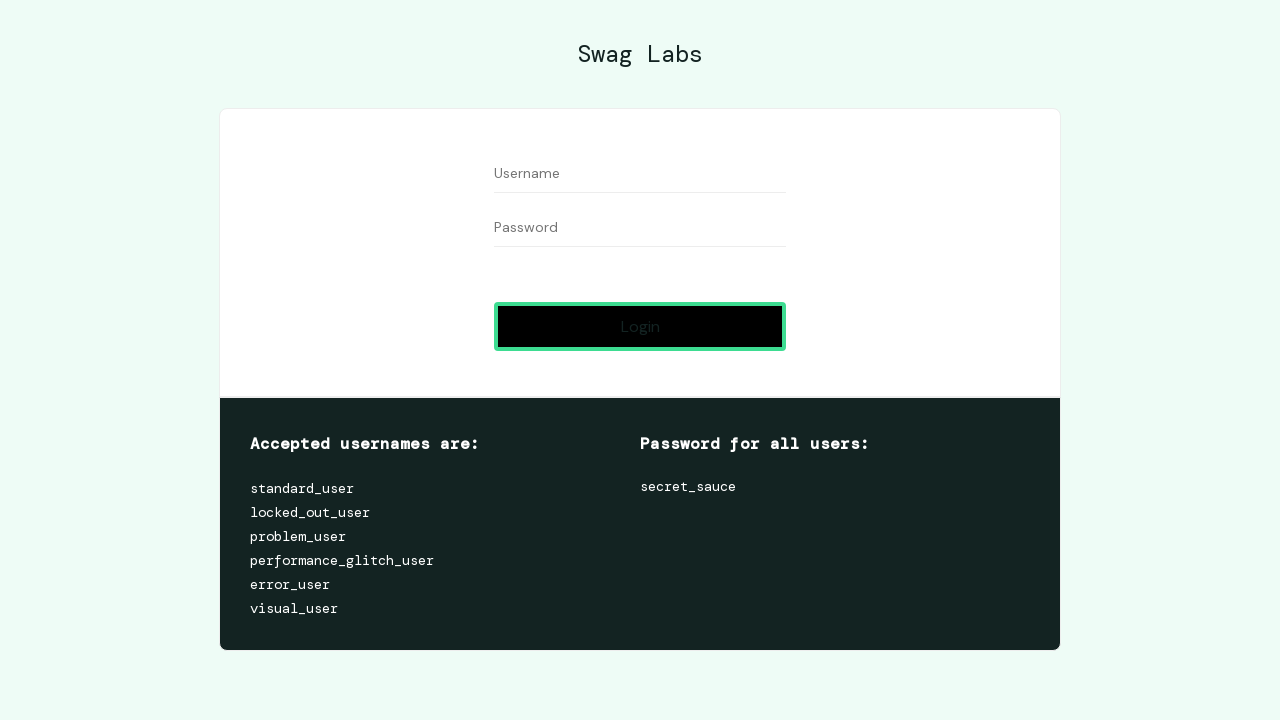

Restored login button to original color (flash cycle 19/50)
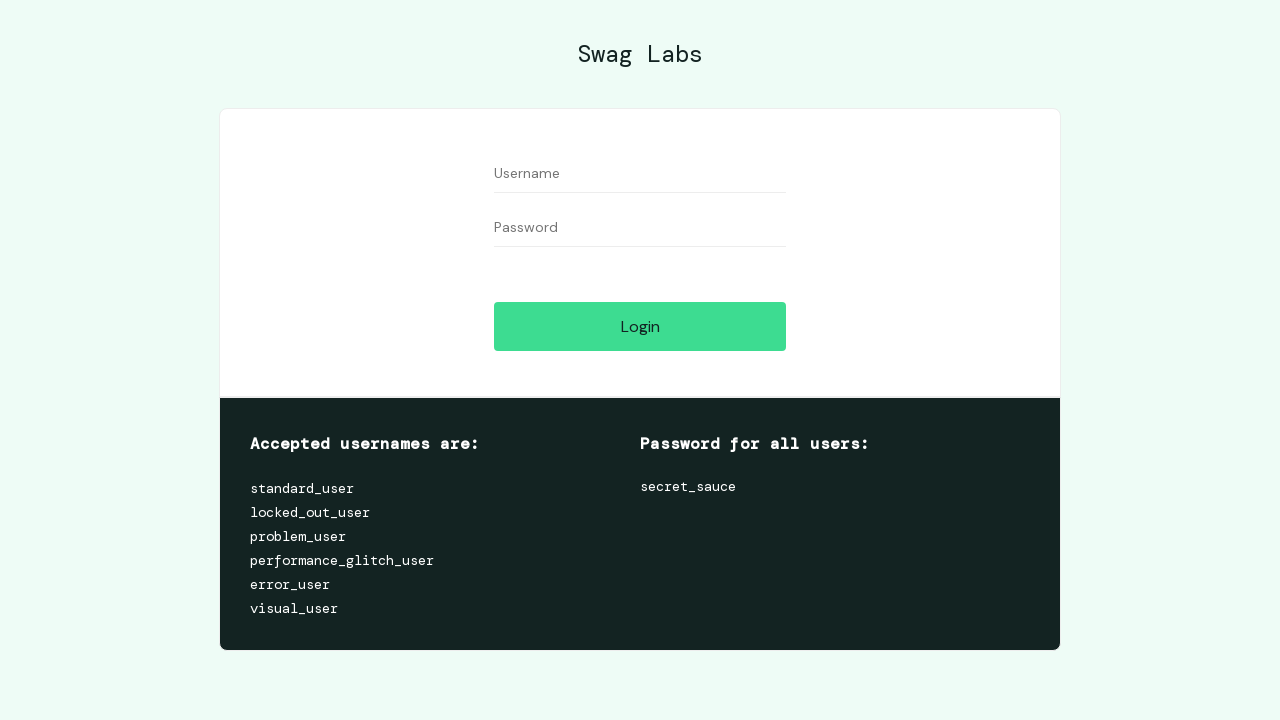

Set login button background to black (flash cycle 20/50)
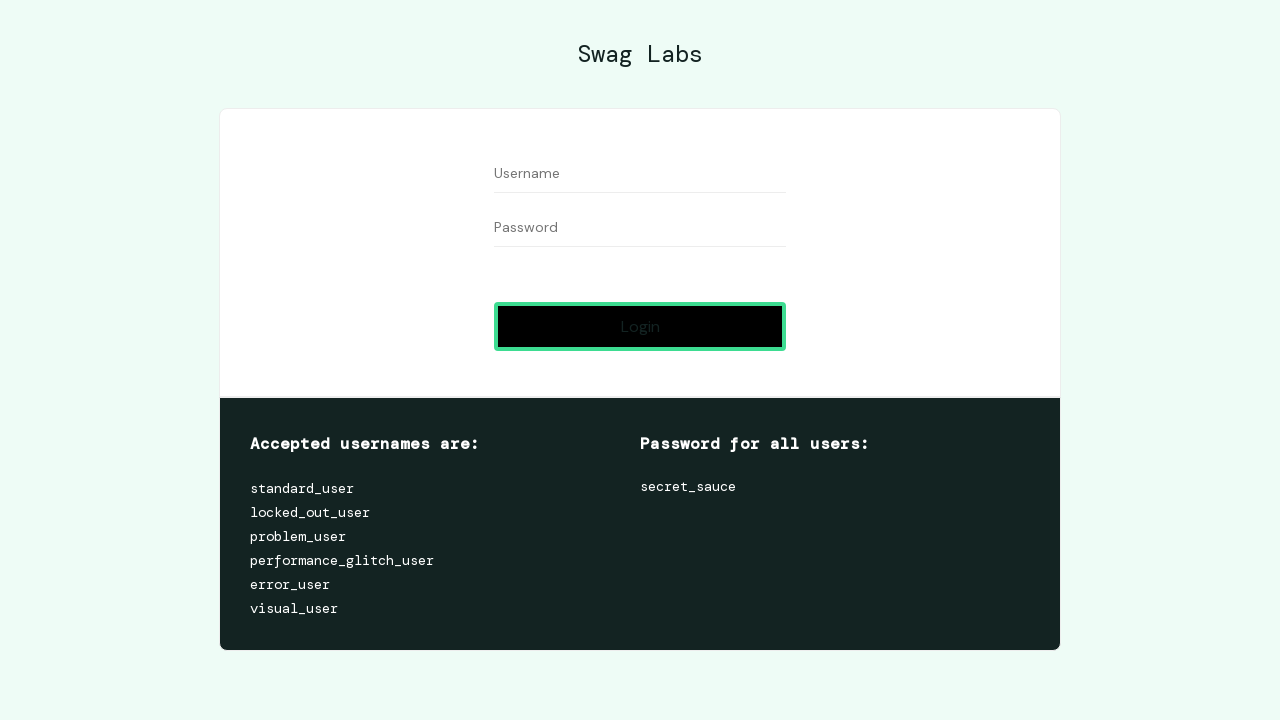

Waited 20ms during flash cycle 20/50
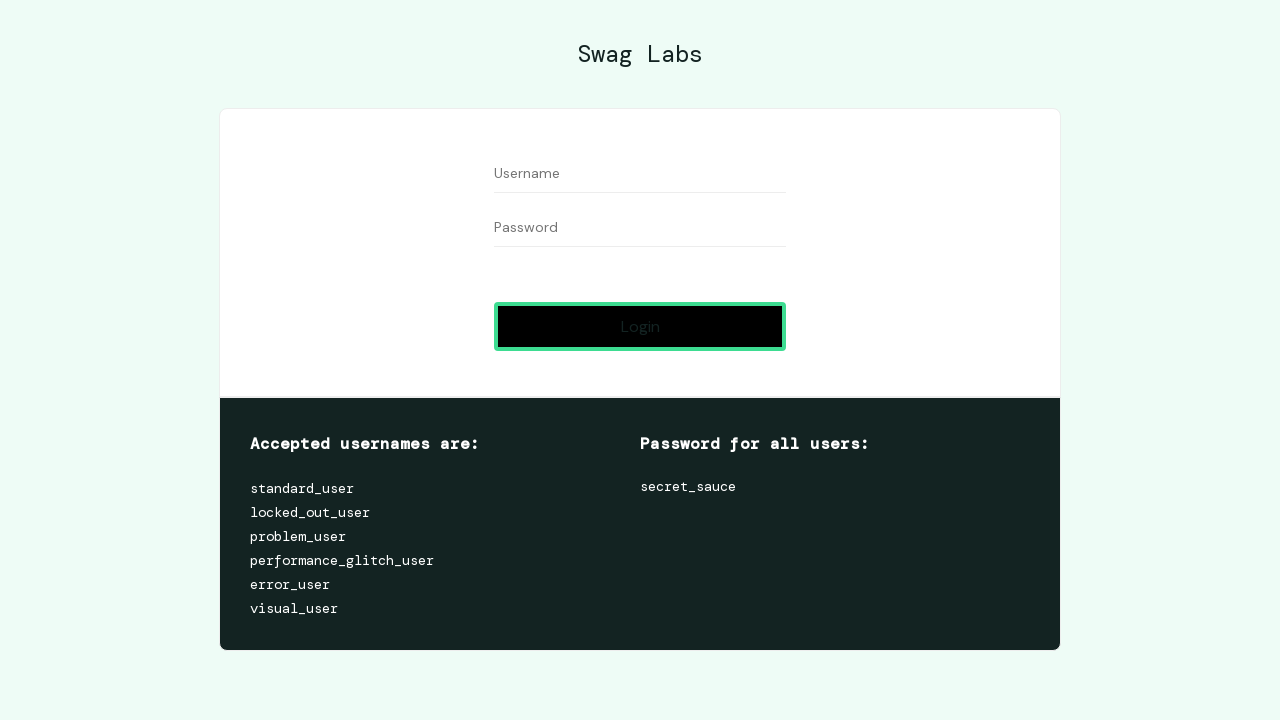

Restored login button to original color (flash cycle 20/50)
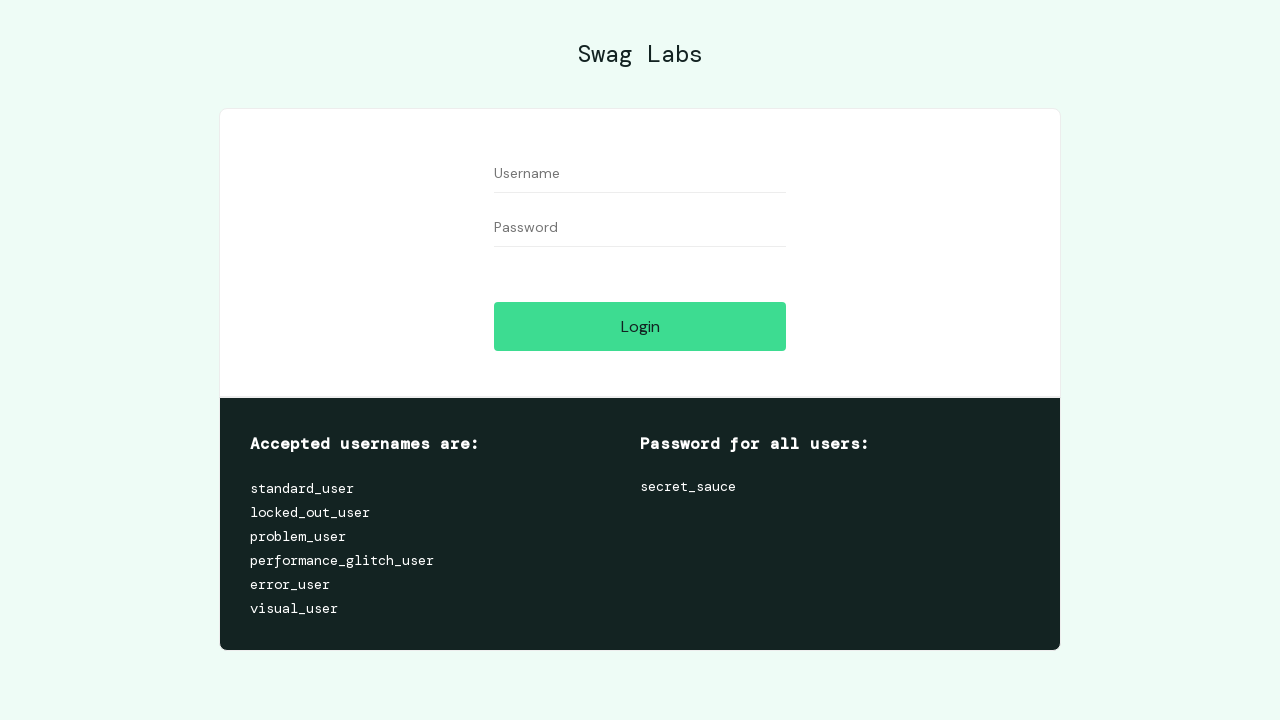

Set login button background to black (flash cycle 21/50)
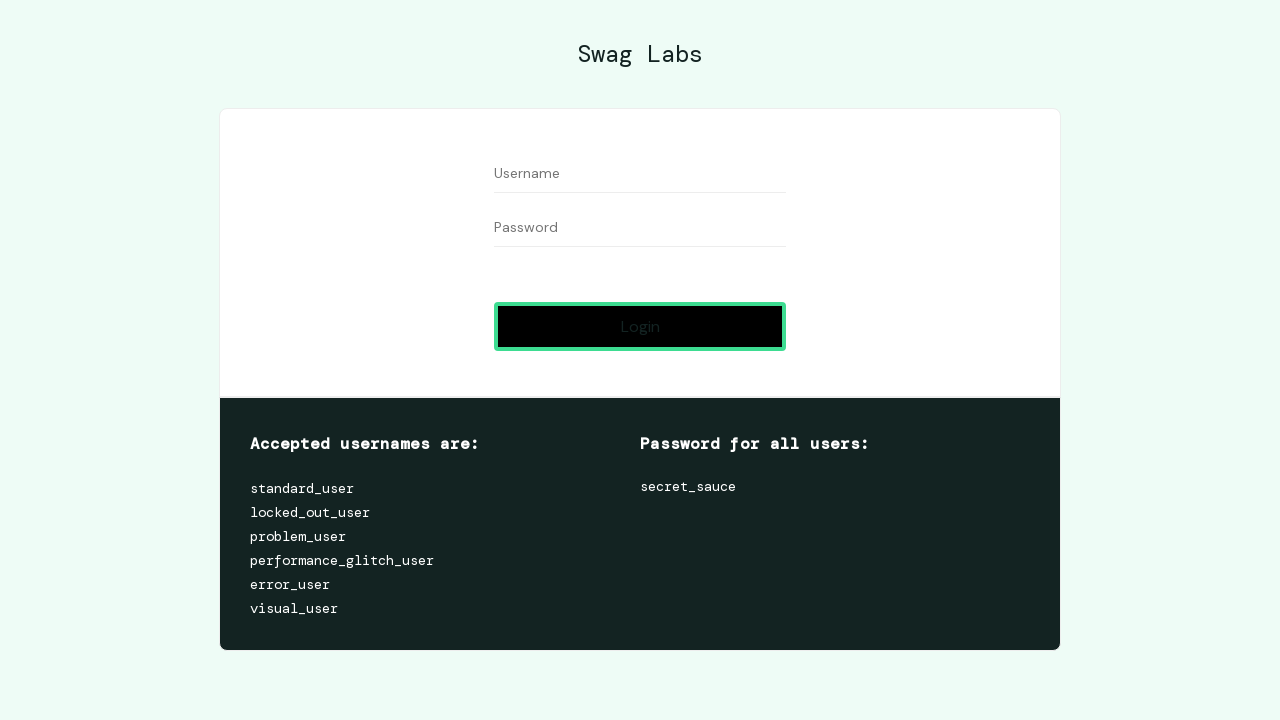

Waited 20ms during flash cycle 21/50
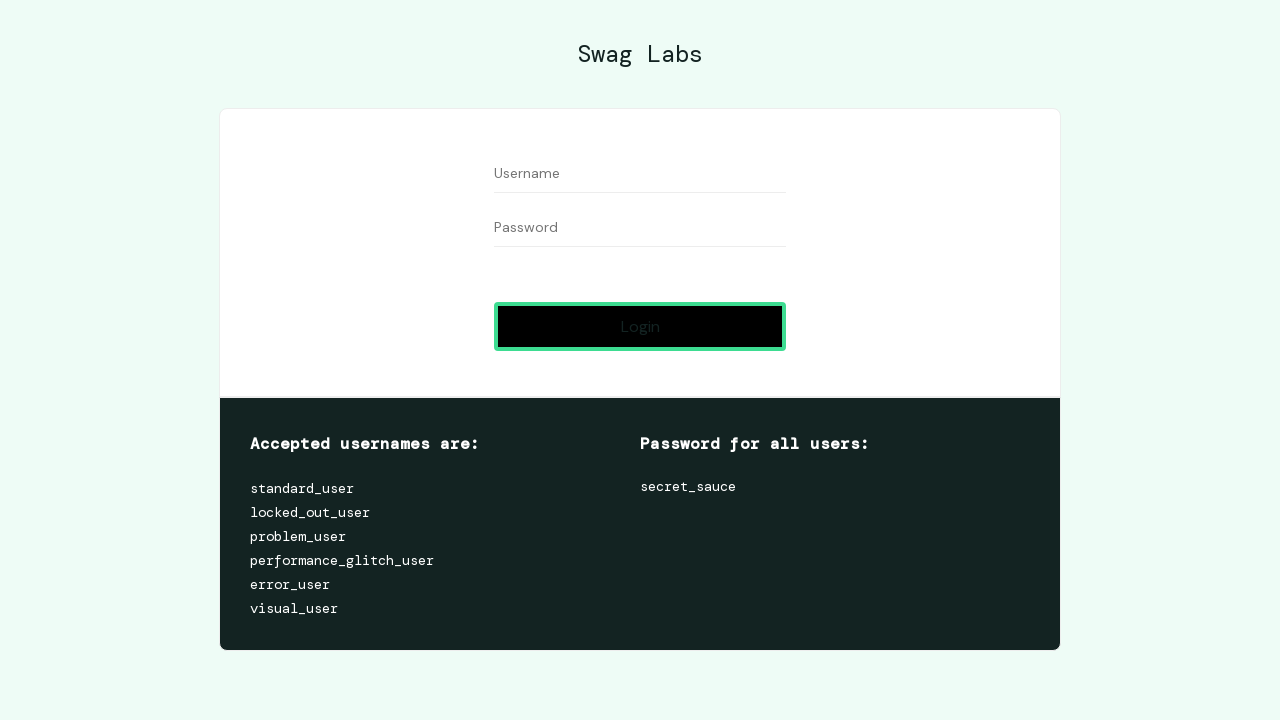

Restored login button to original color (flash cycle 21/50)
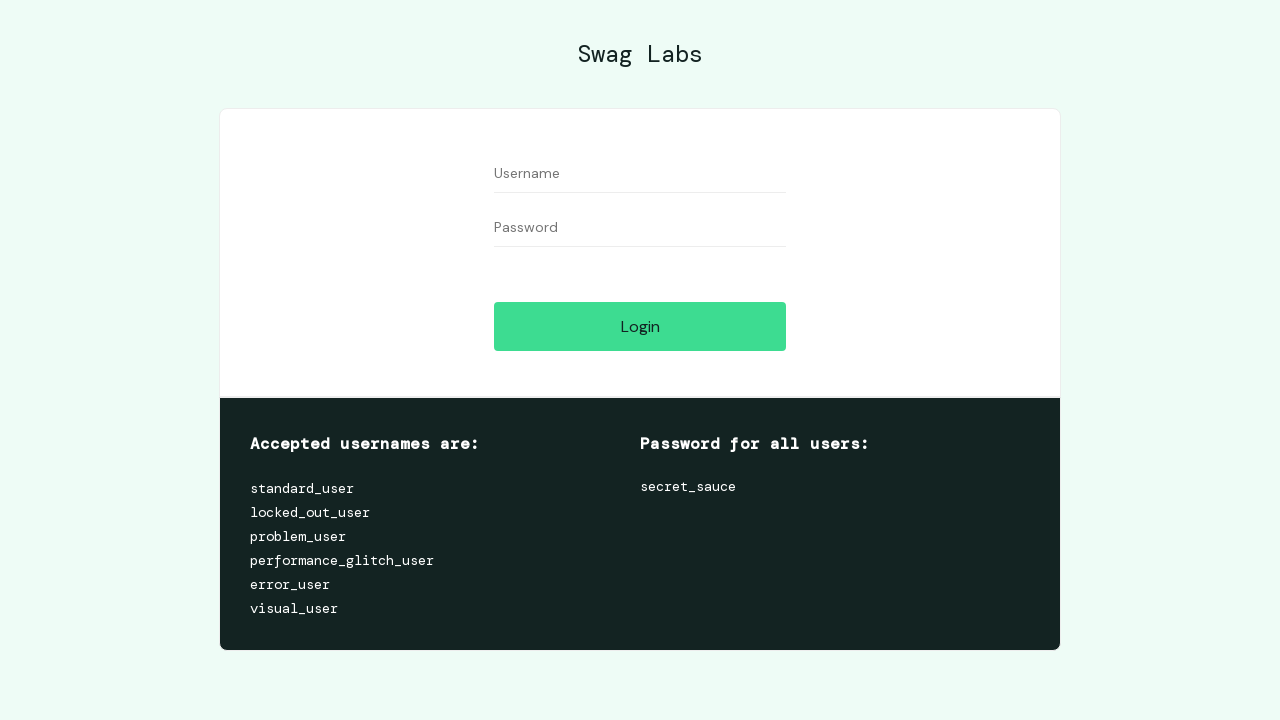

Set login button background to black (flash cycle 22/50)
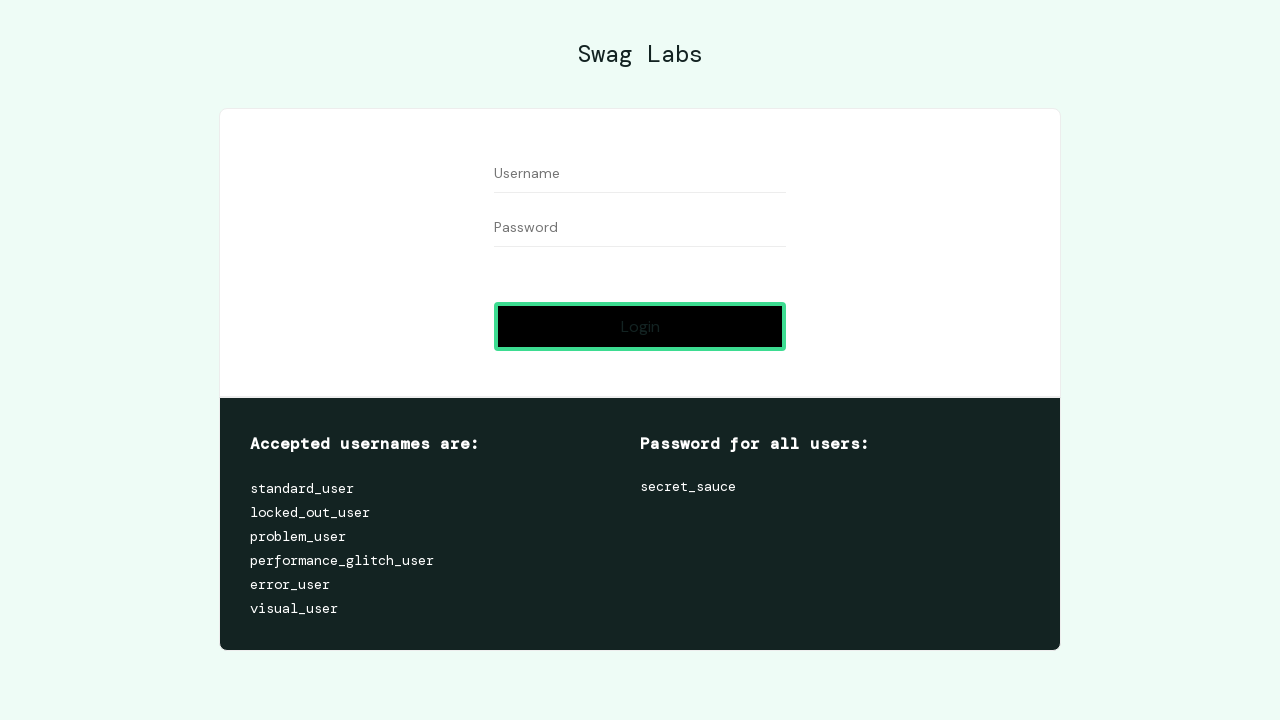

Waited 20ms during flash cycle 22/50
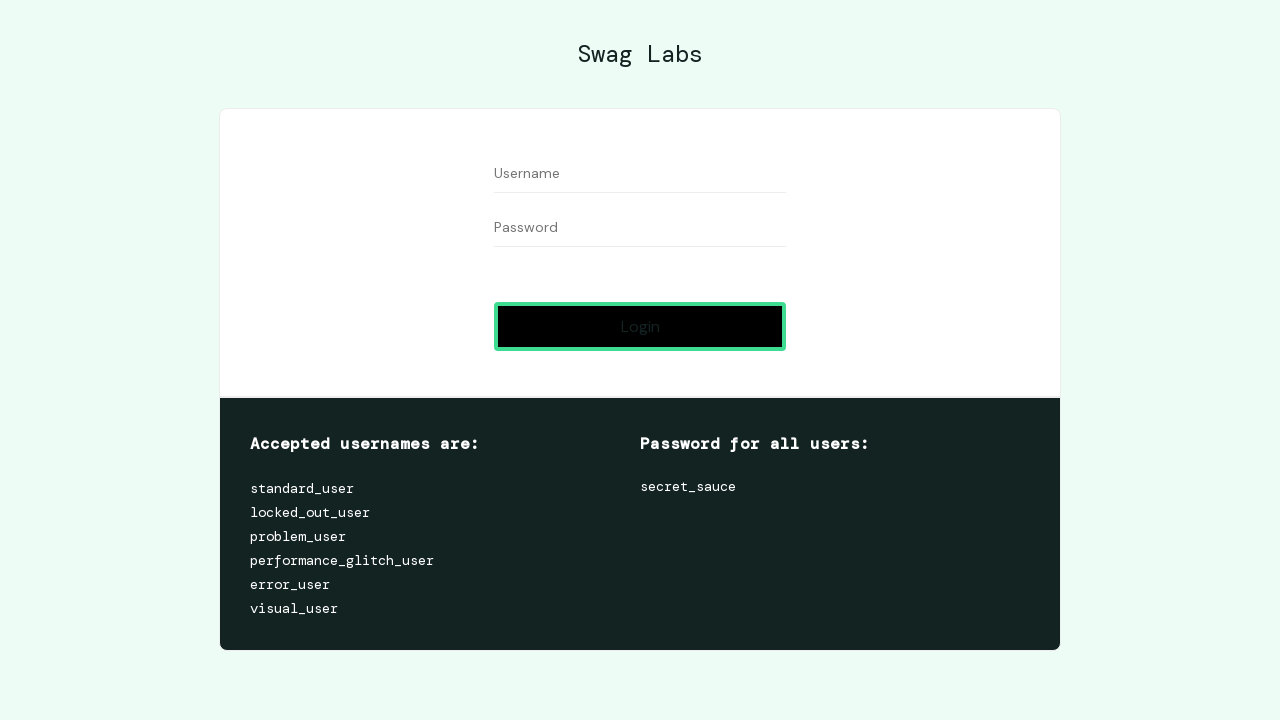

Restored login button to original color (flash cycle 22/50)
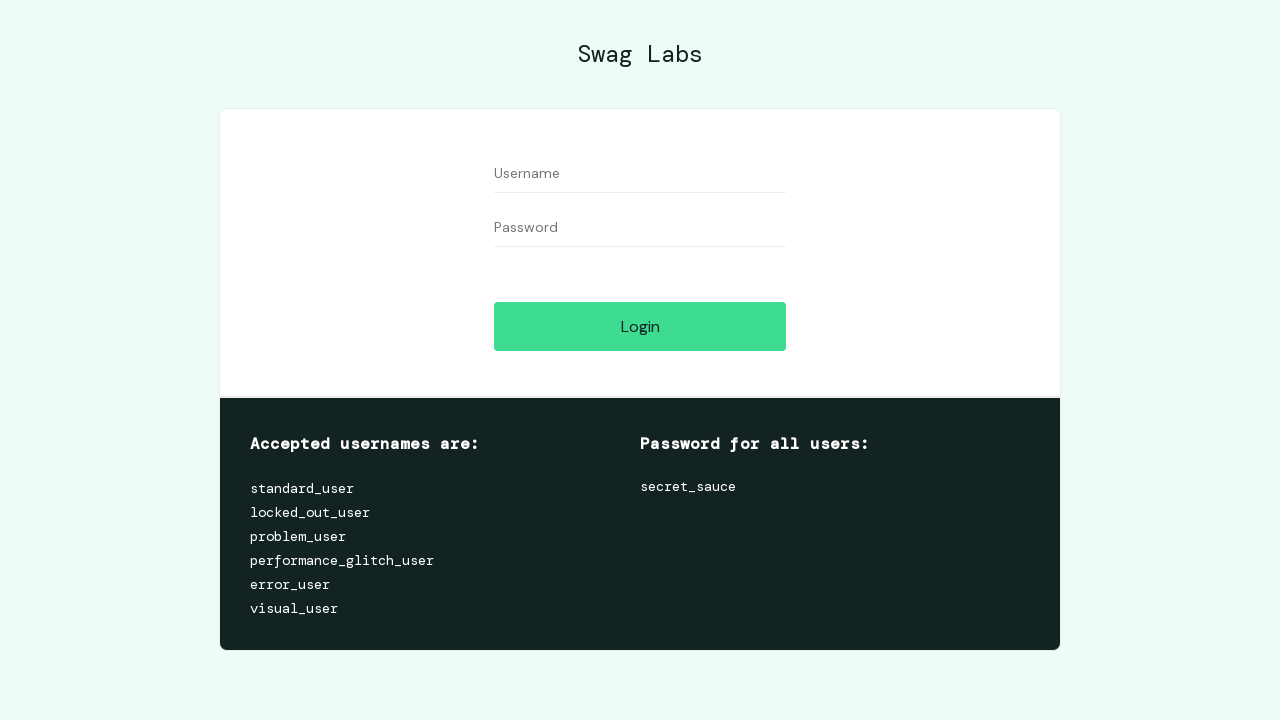

Set login button background to black (flash cycle 23/50)
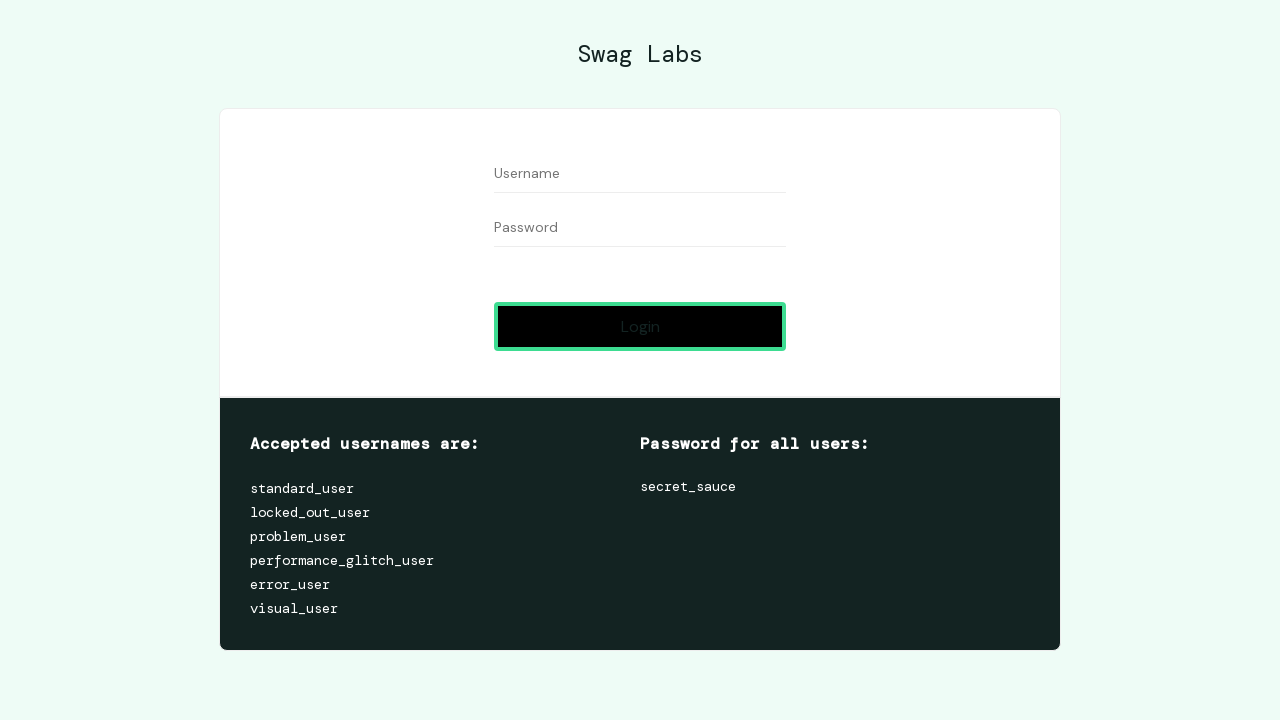

Waited 20ms during flash cycle 23/50
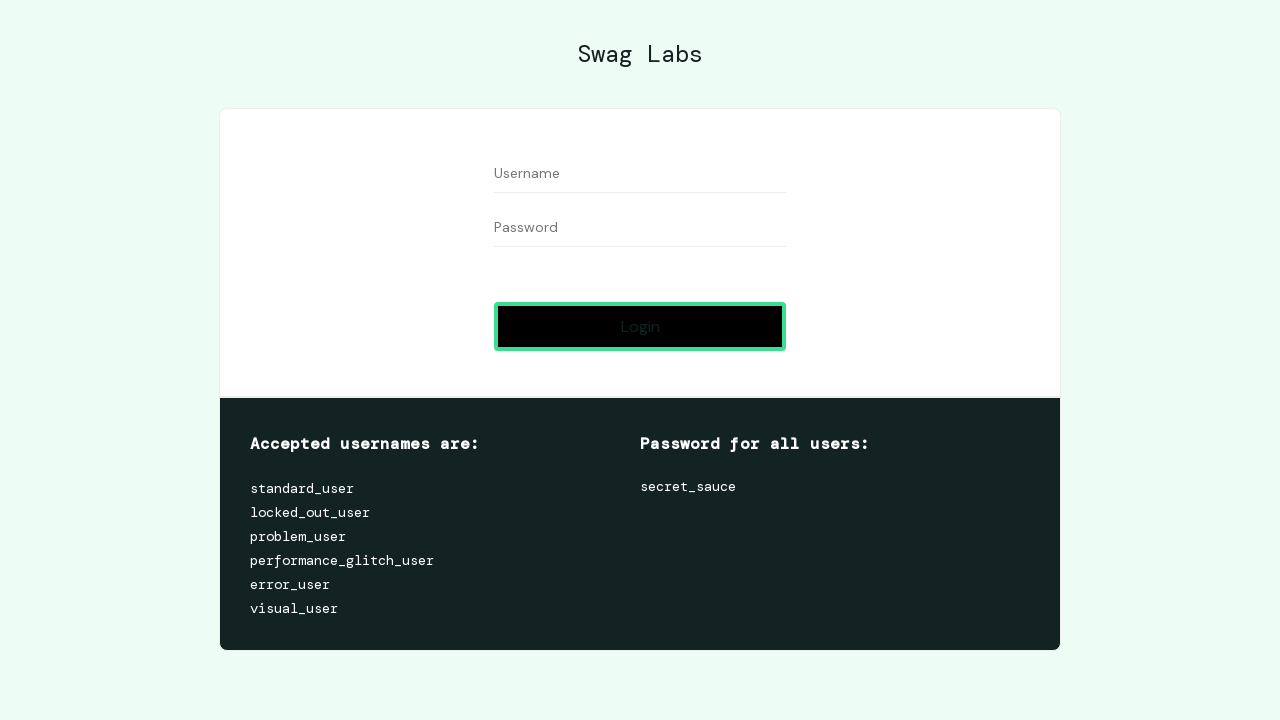

Restored login button to original color (flash cycle 23/50)
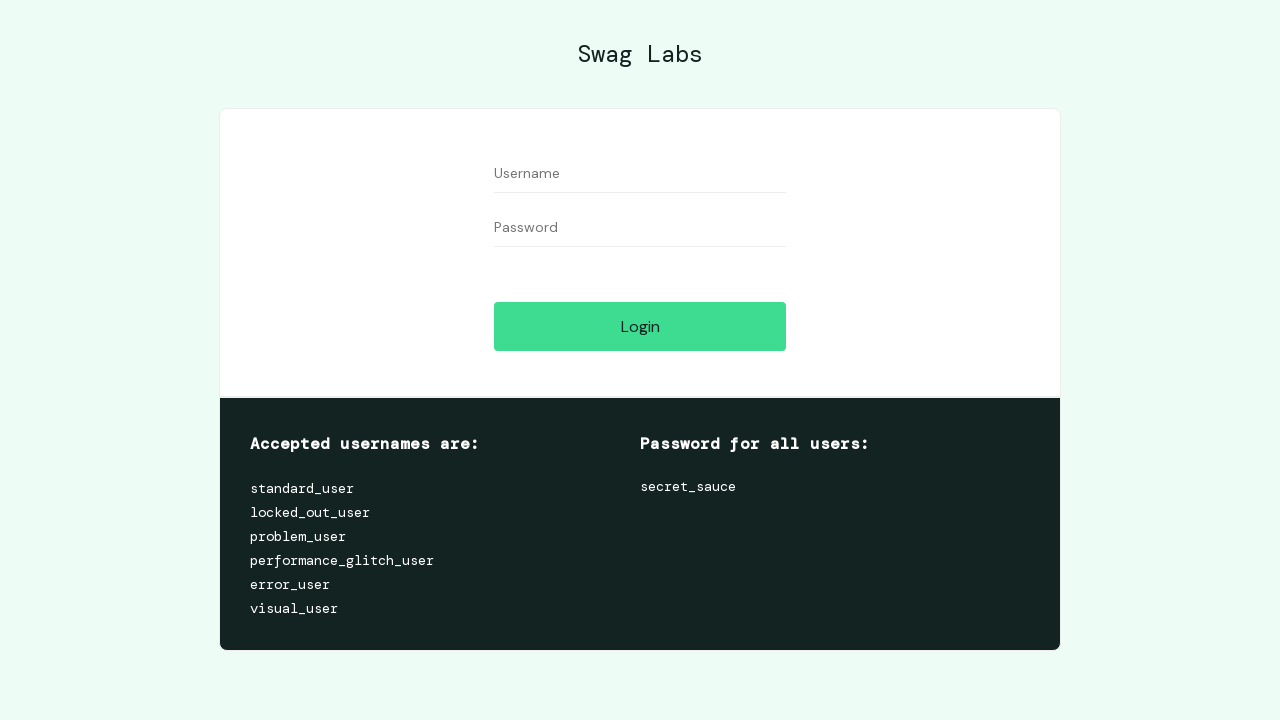

Set login button background to black (flash cycle 24/50)
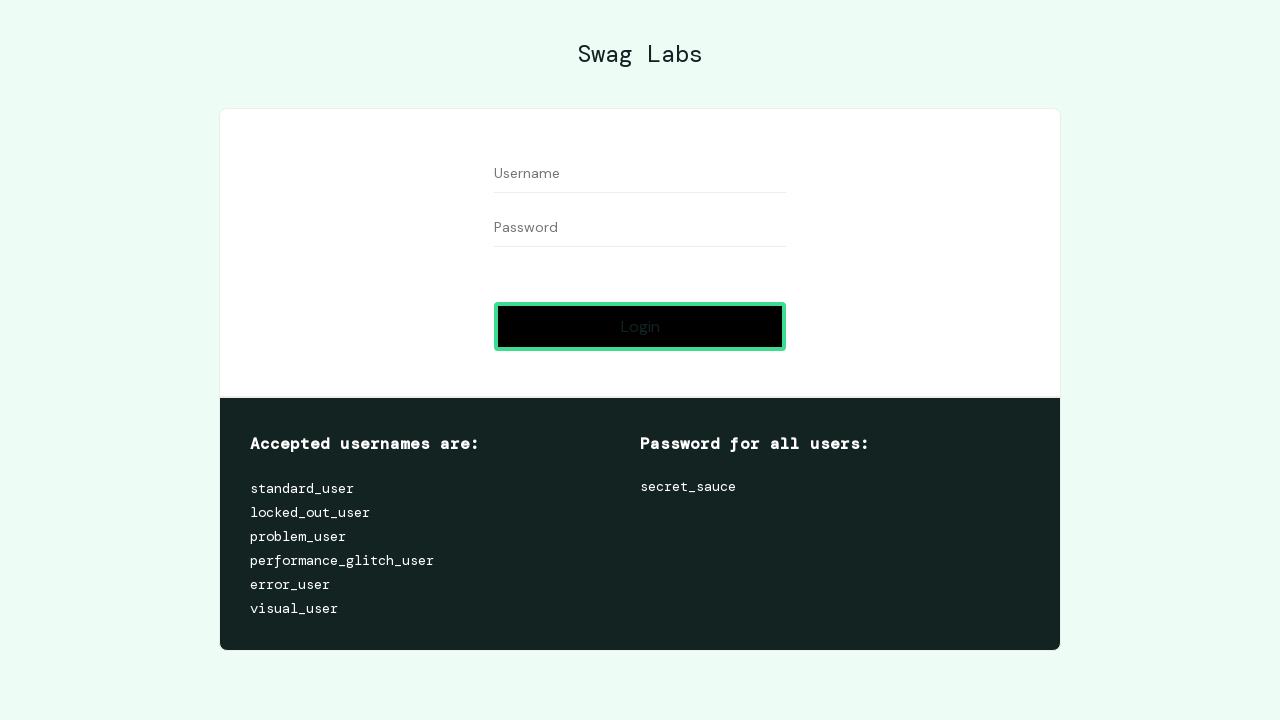

Waited 20ms during flash cycle 24/50
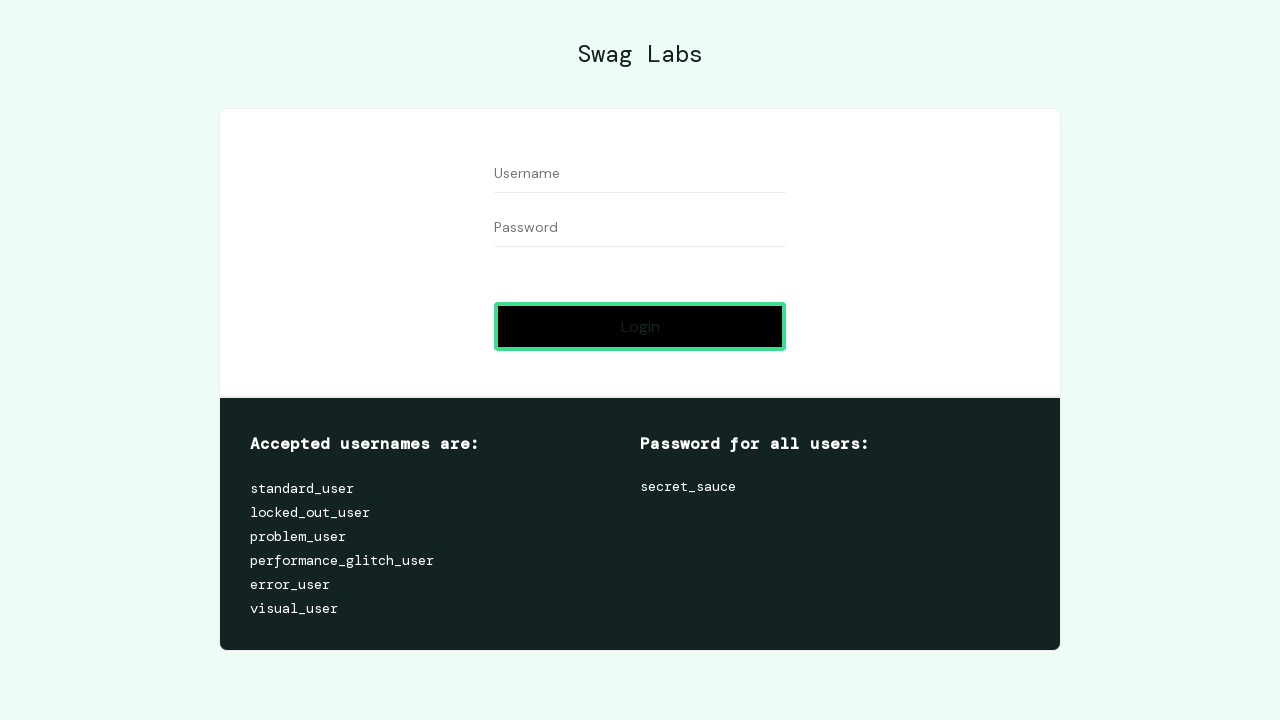

Restored login button to original color (flash cycle 24/50)
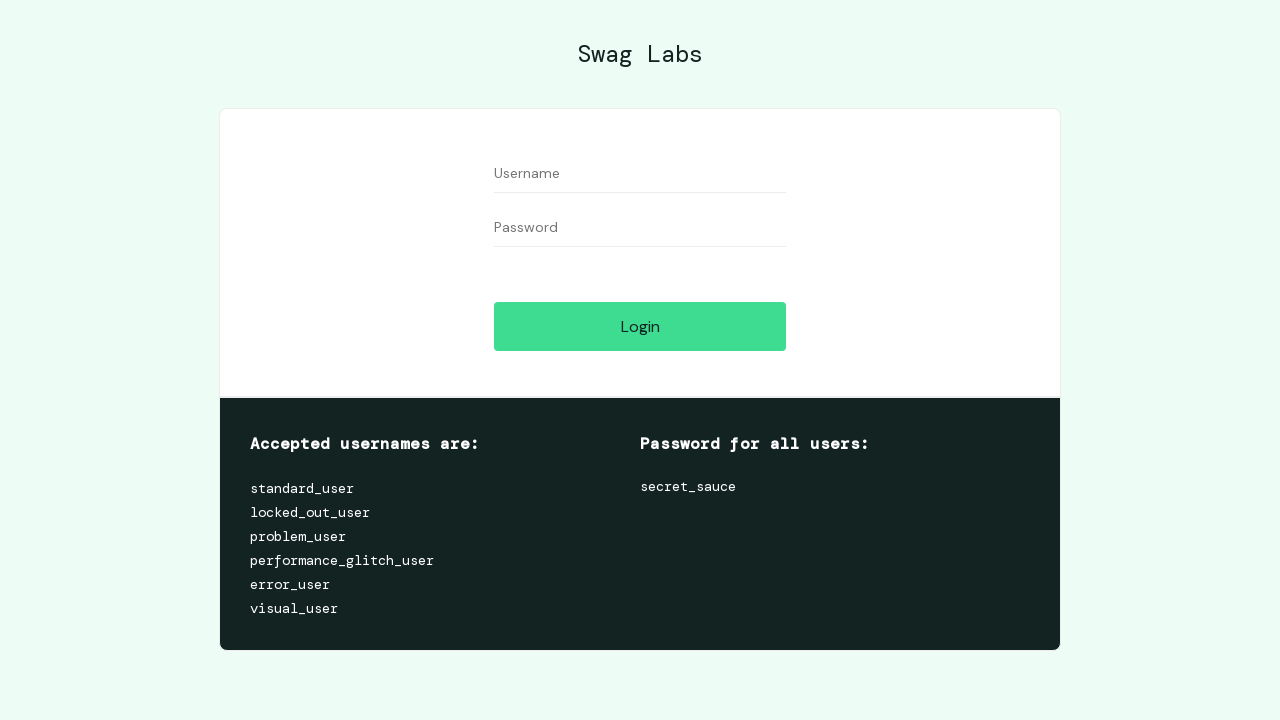

Set login button background to black (flash cycle 25/50)
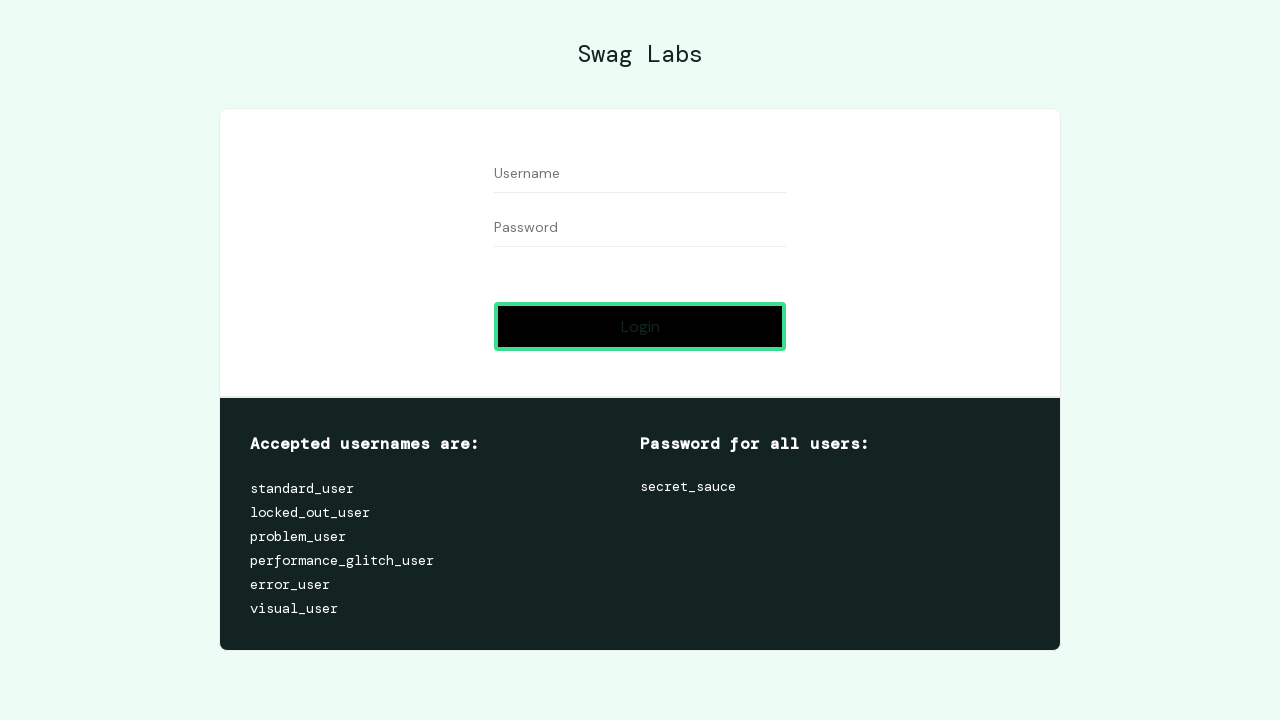

Waited 20ms during flash cycle 25/50
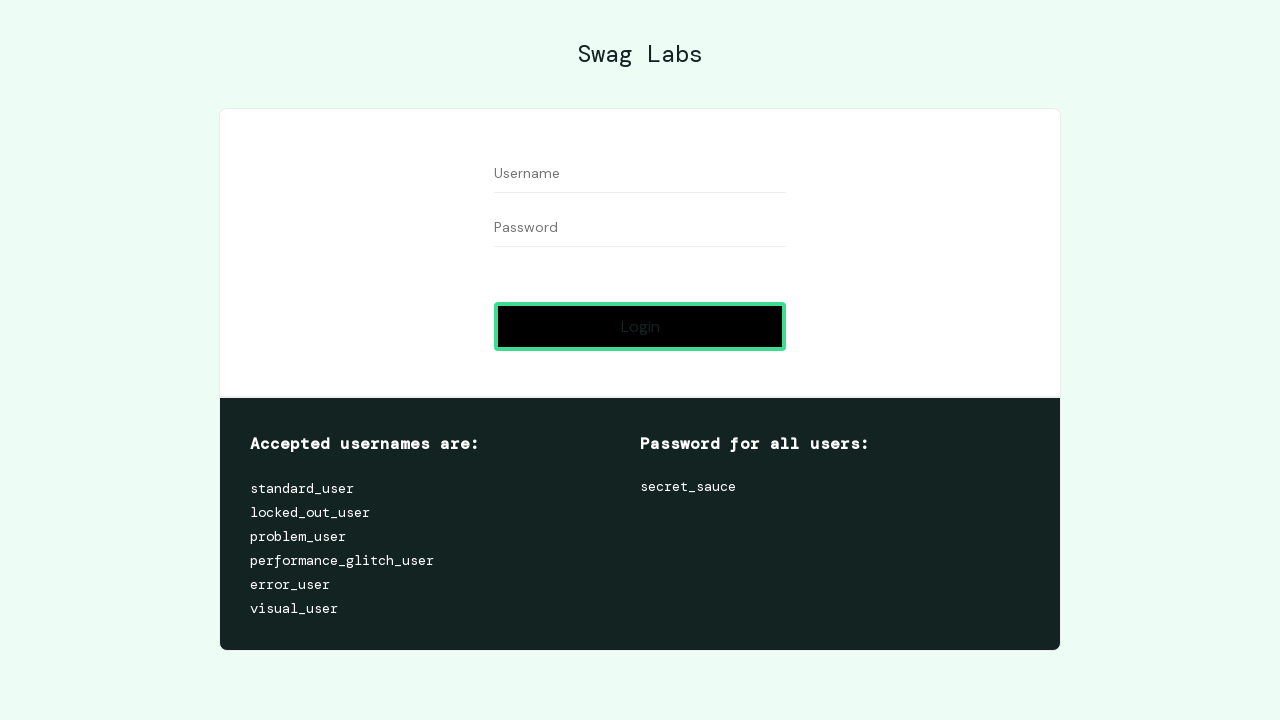

Restored login button to original color (flash cycle 25/50)
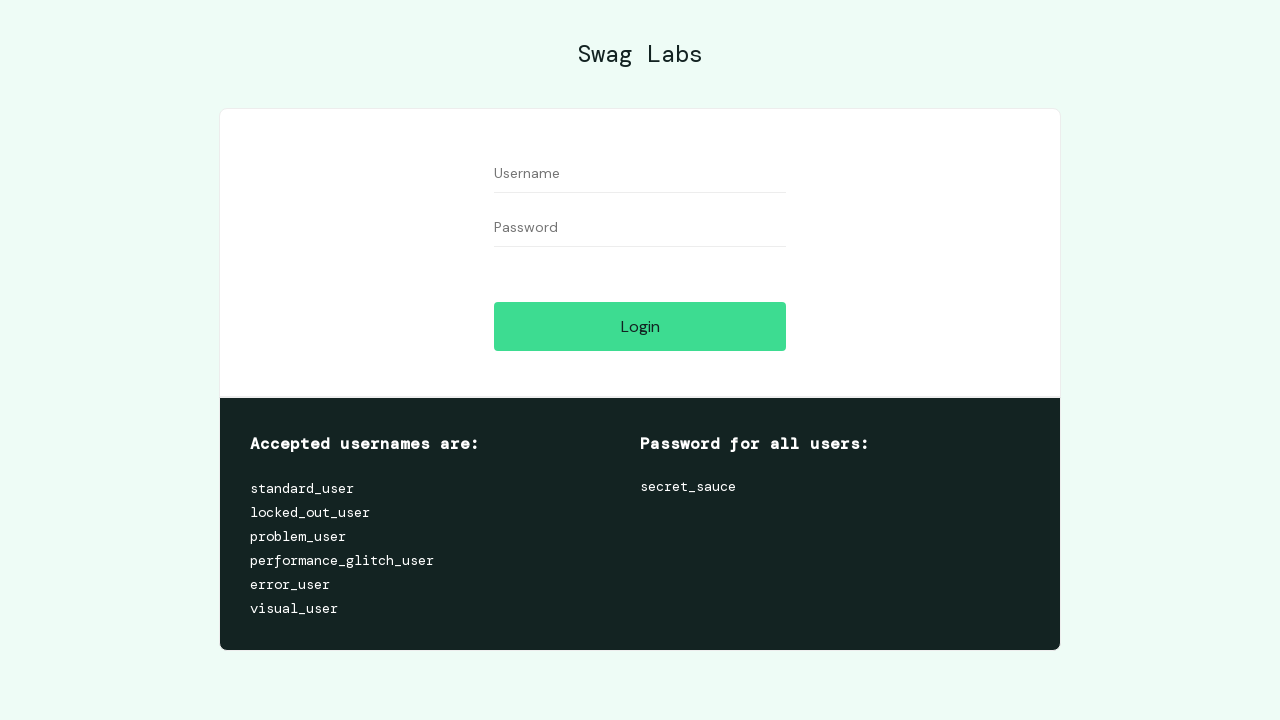

Set login button background to black (flash cycle 26/50)
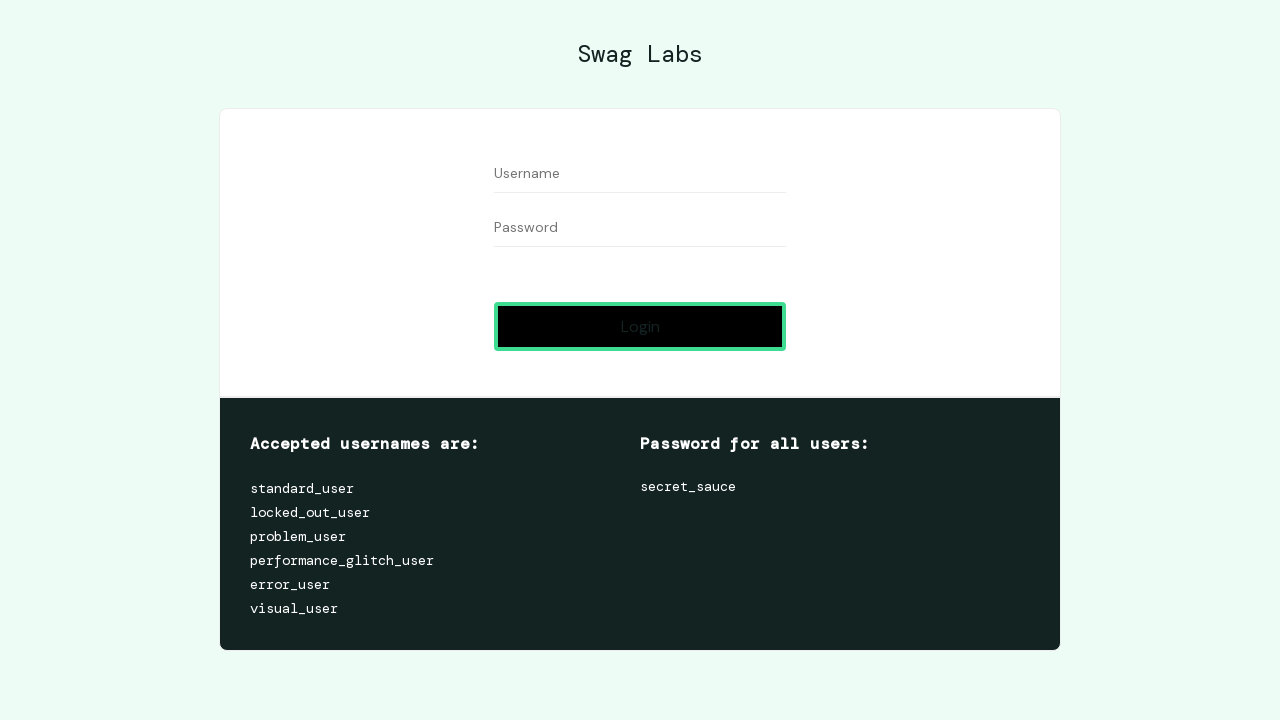

Waited 20ms during flash cycle 26/50
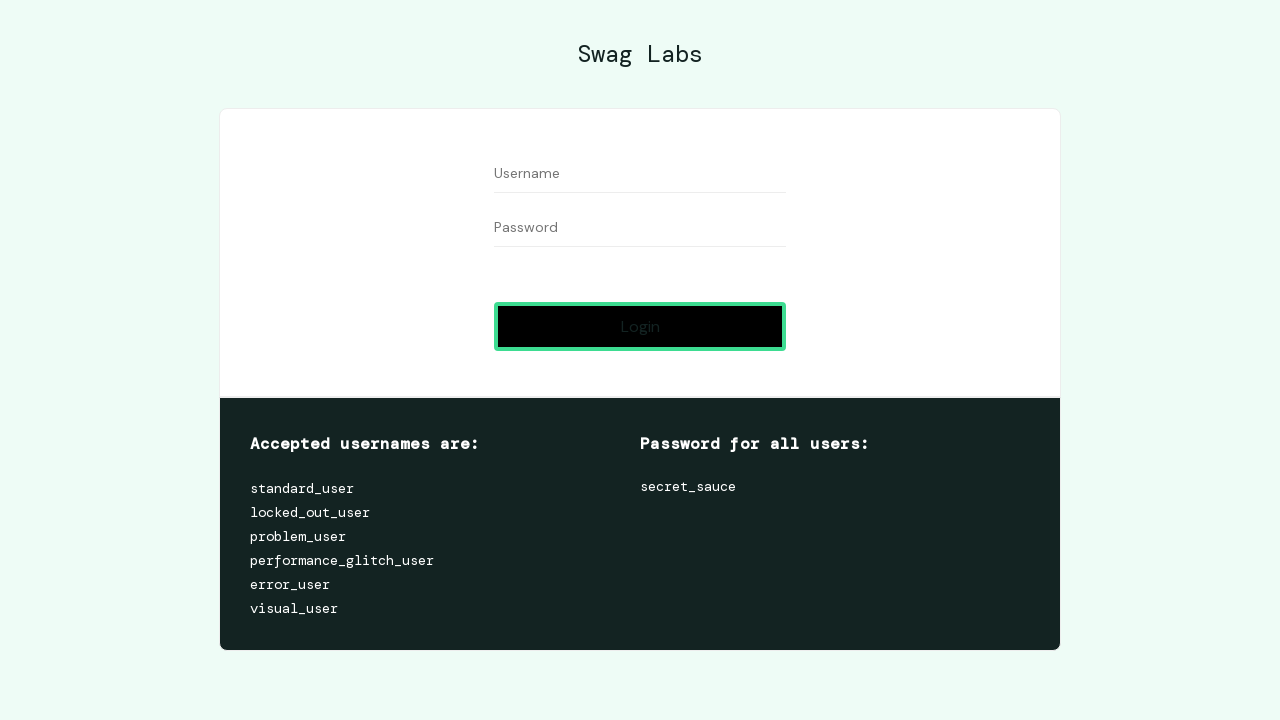

Restored login button to original color (flash cycle 26/50)
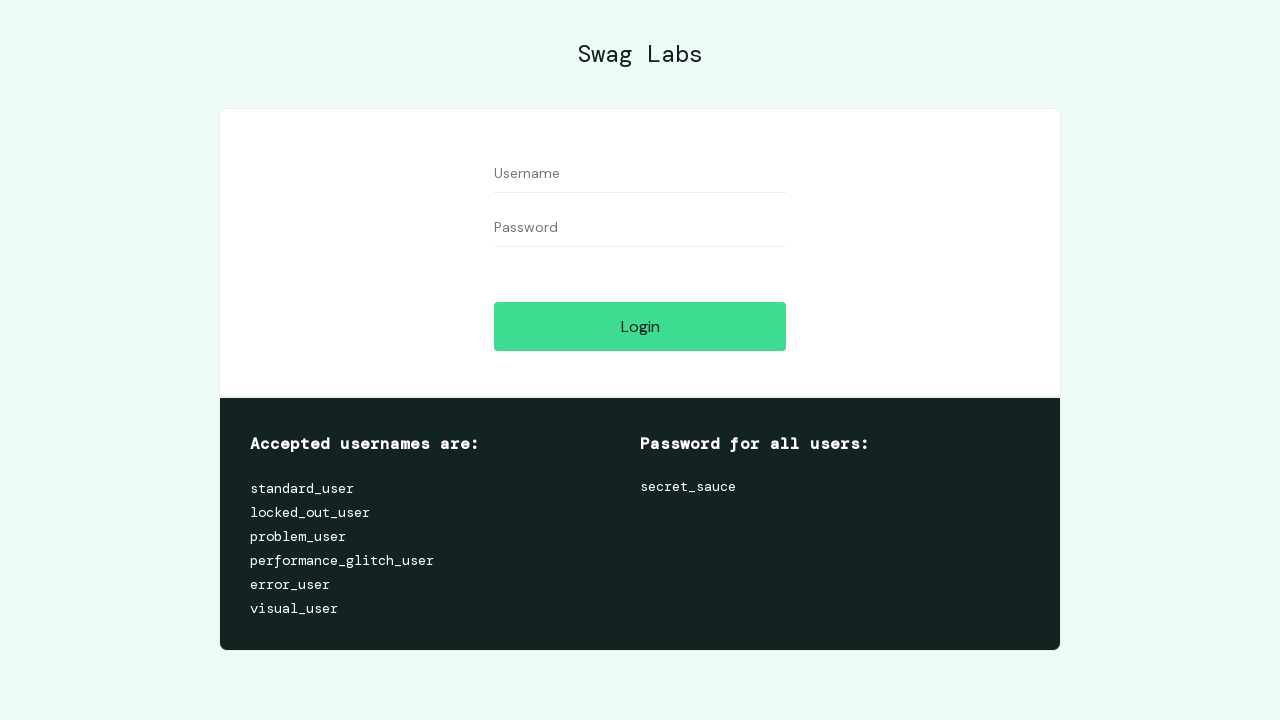

Set login button background to black (flash cycle 27/50)
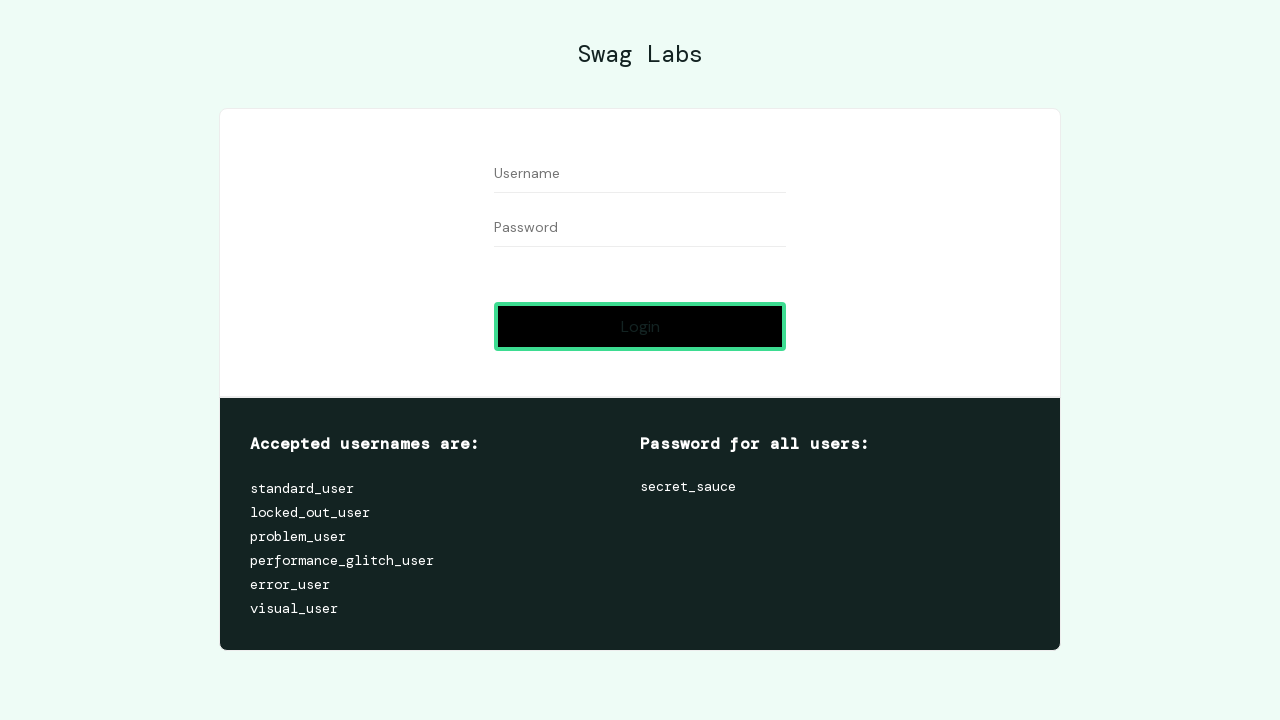

Waited 20ms during flash cycle 27/50
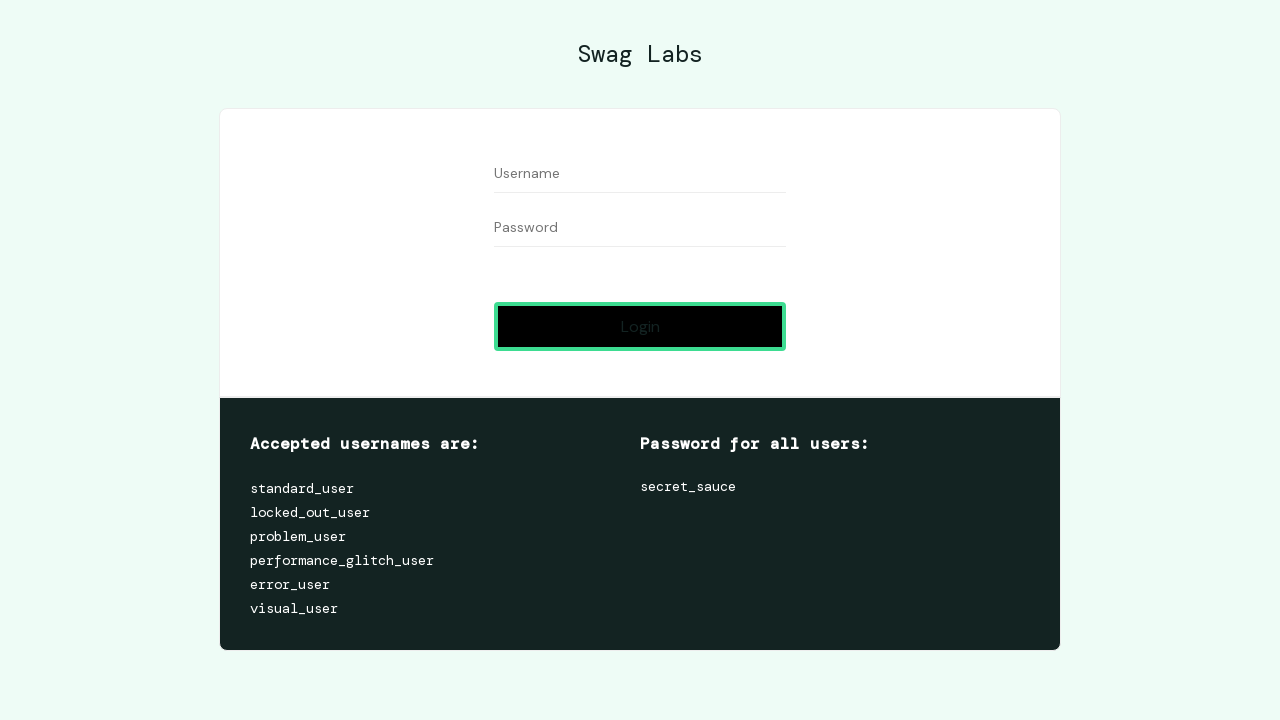

Restored login button to original color (flash cycle 27/50)
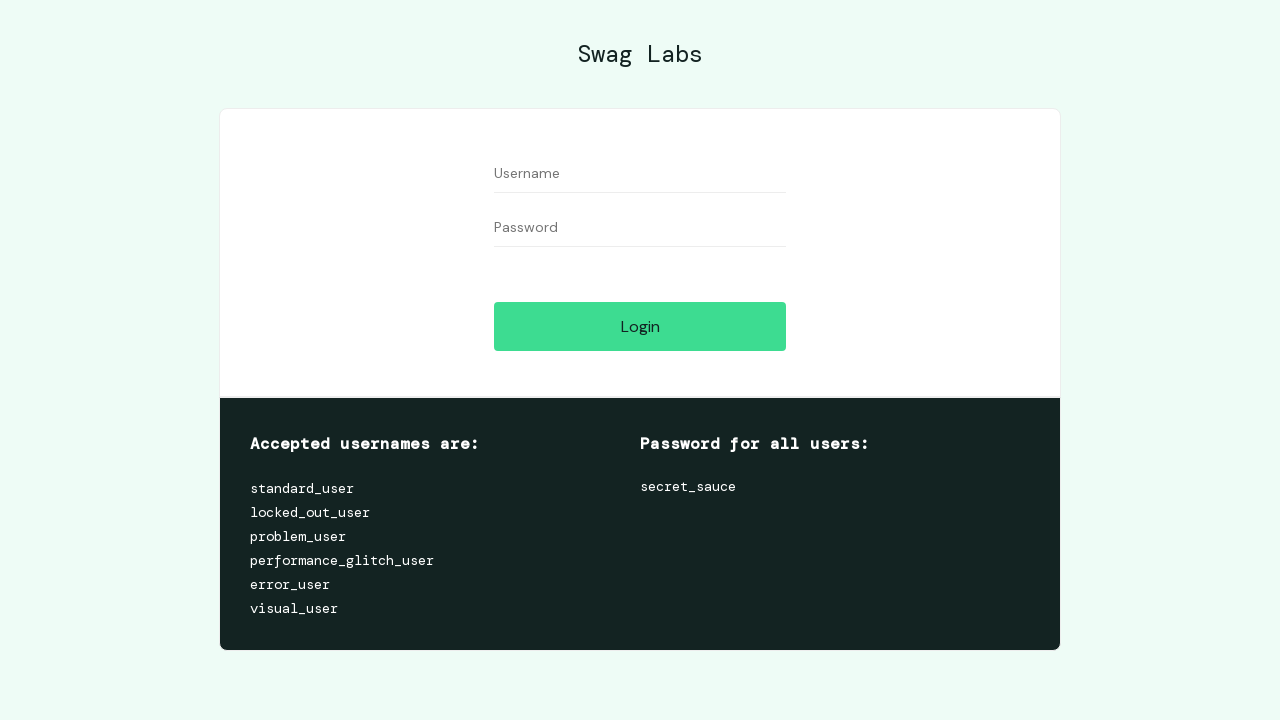

Set login button background to black (flash cycle 28/50)
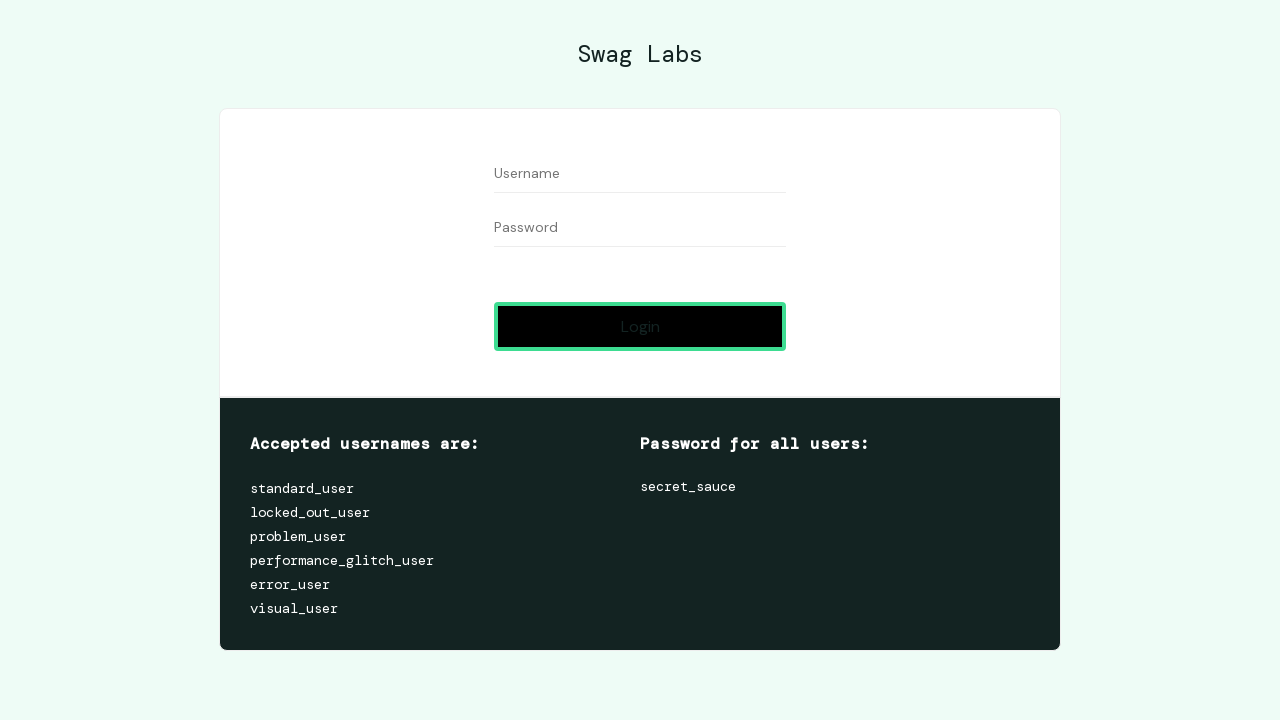

Waited 20ms during flash cycle 28/50
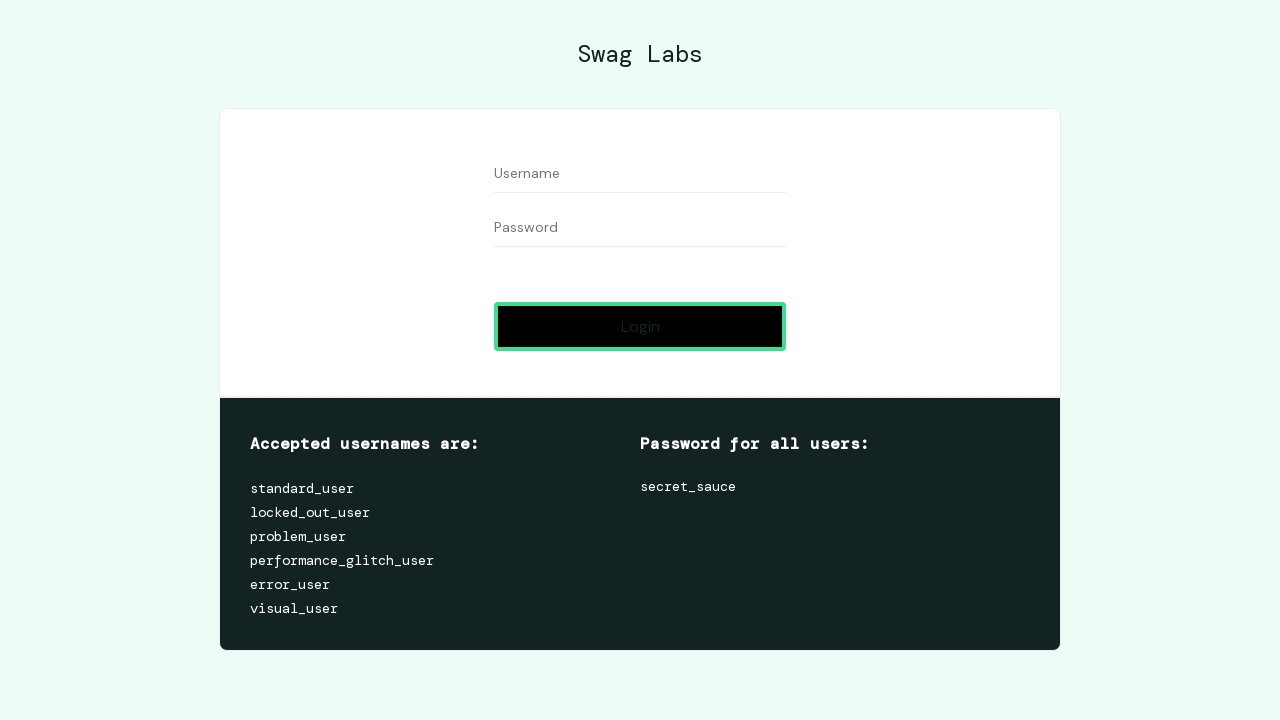

Restored login button to original color (flash cycle 28/50)
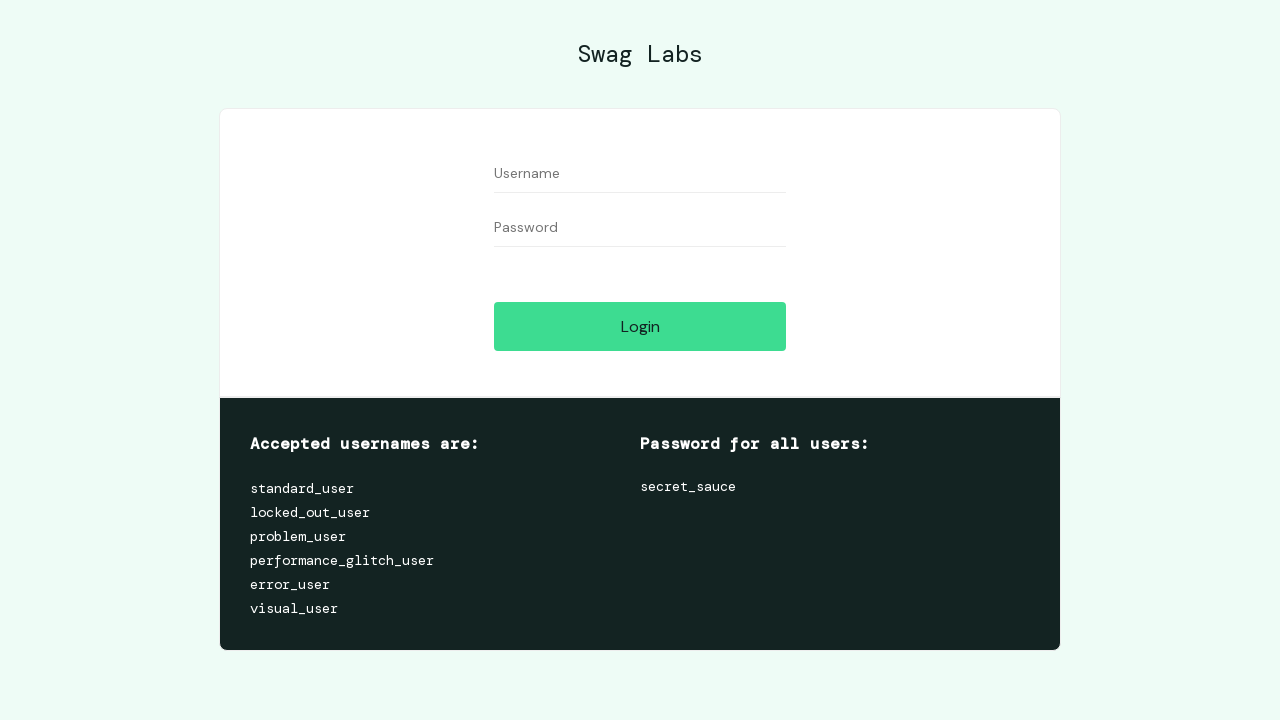

Set login button background to black (flash cycle 29/50)
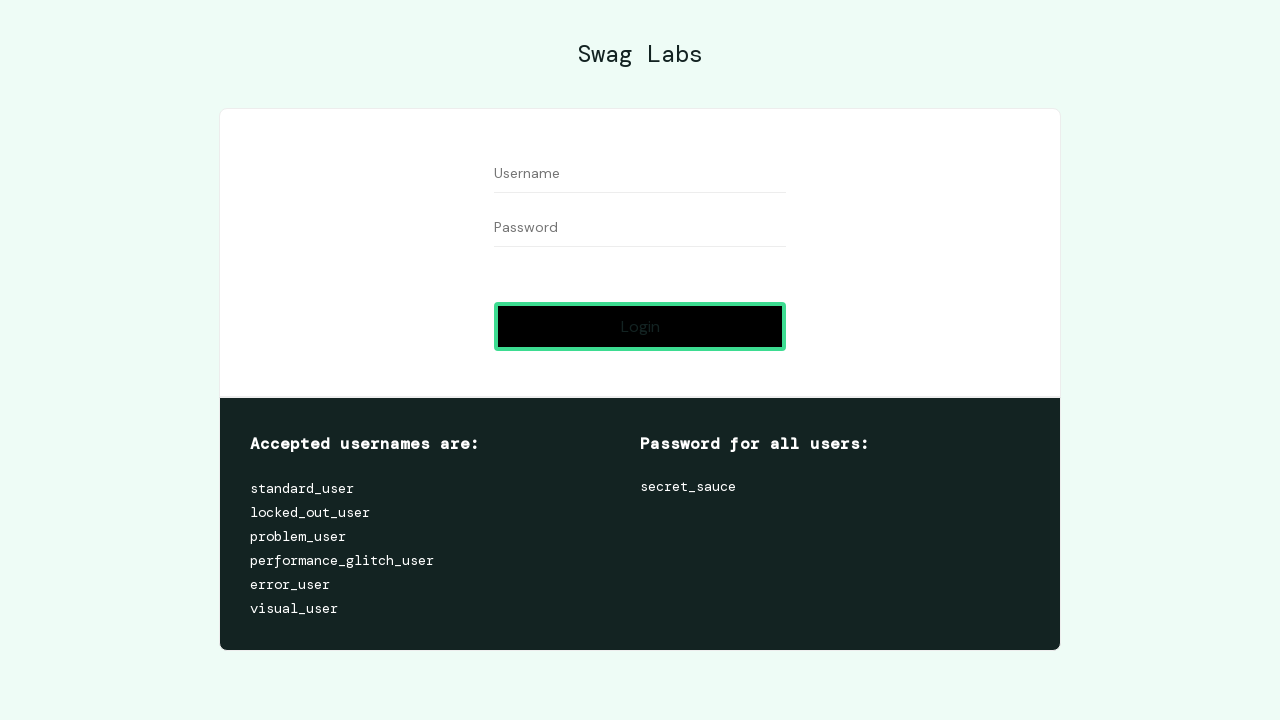

Waited 20ms during flash cycle 29/50
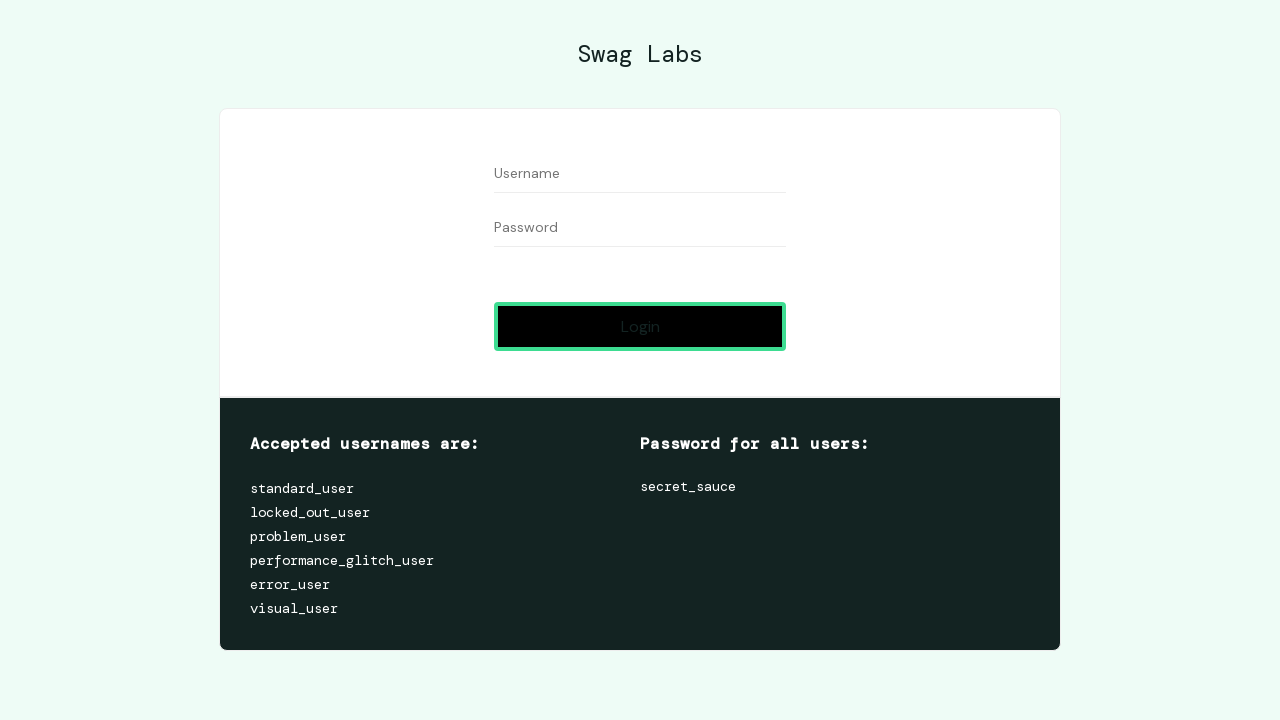

Restored login button to original color (flash cycle 29/50)
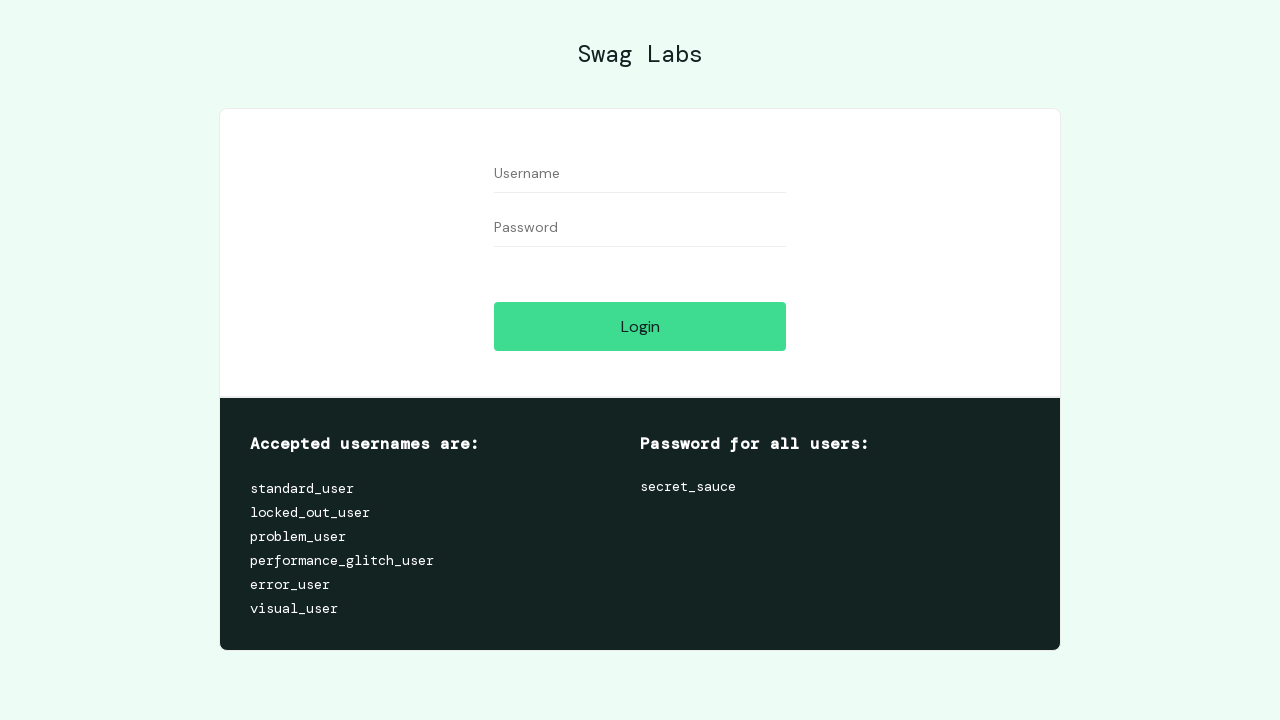

Set login button background to black (flash cycle 30/50)
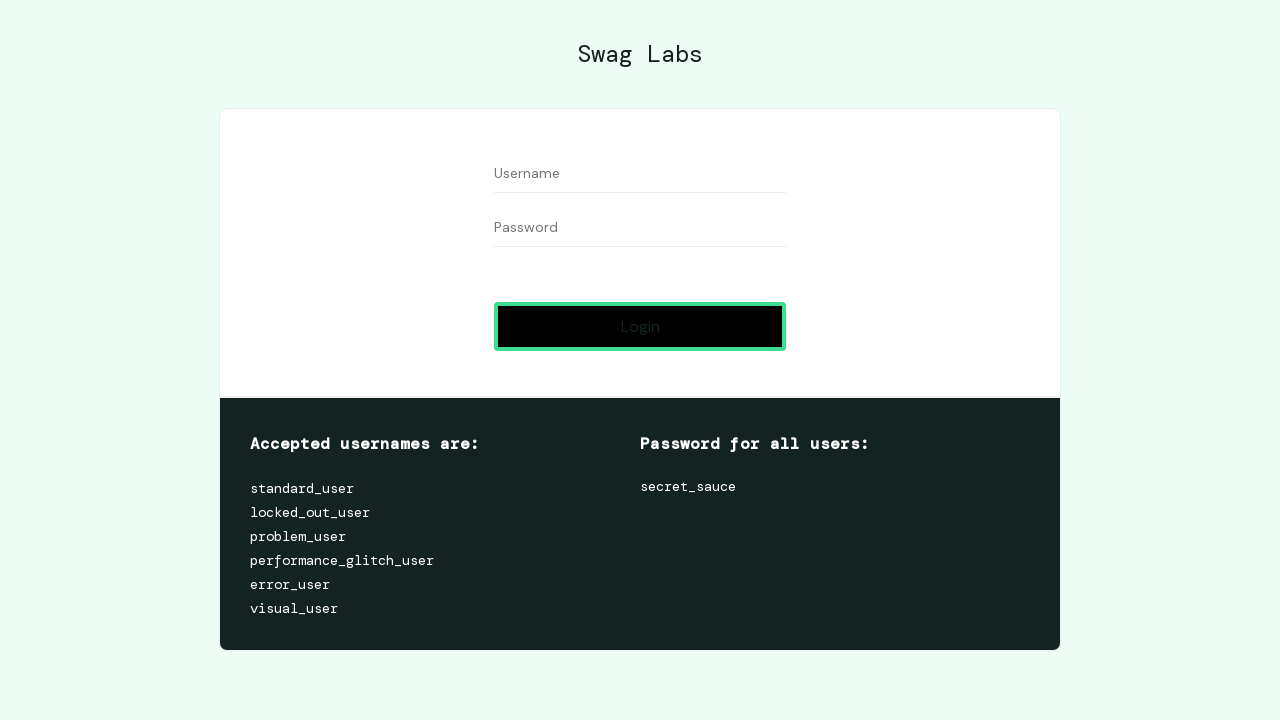

Waited 20ms during flash cycle 30/50
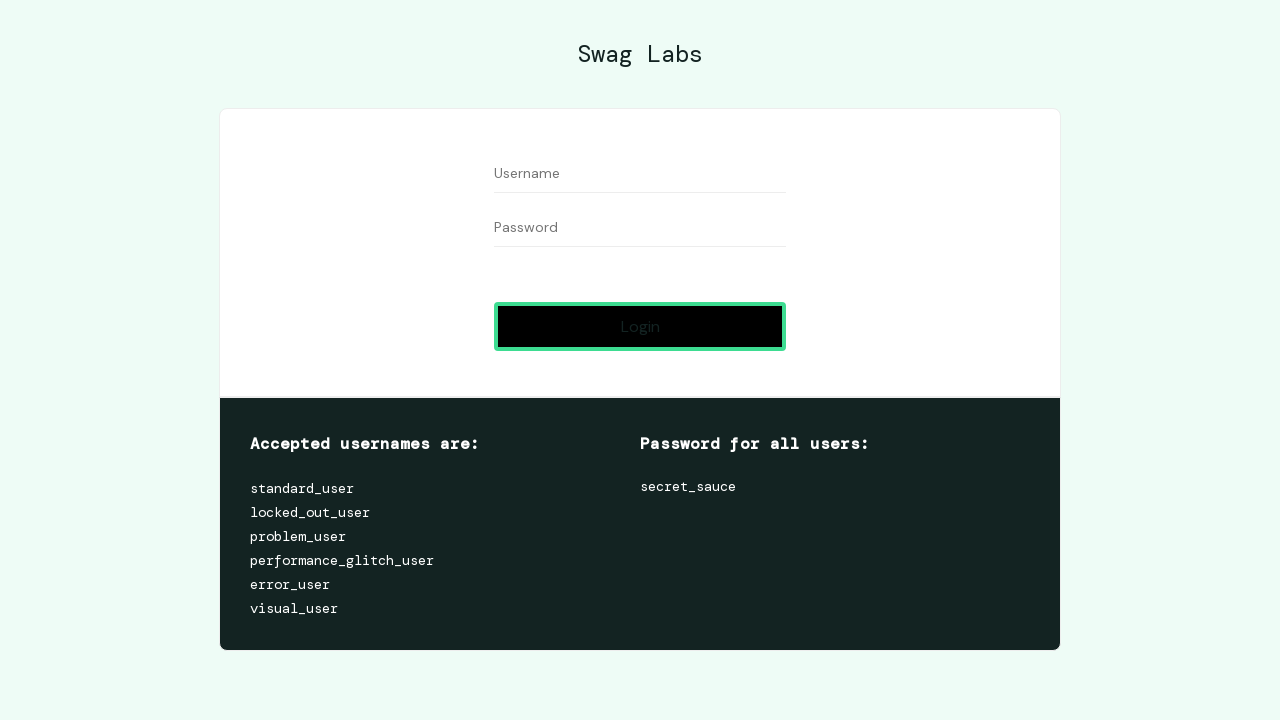

Restored login button to original color (flash cycle 30/50)
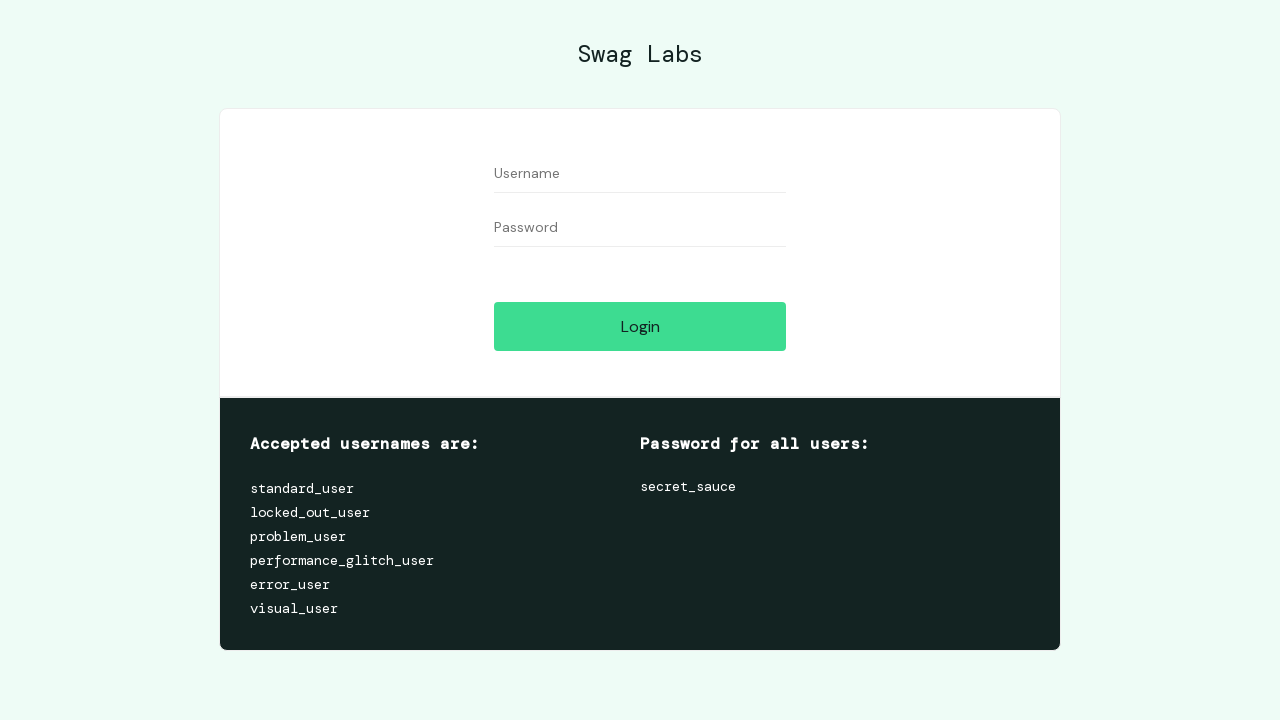

Set login button background to black (flash cycle 31/50)
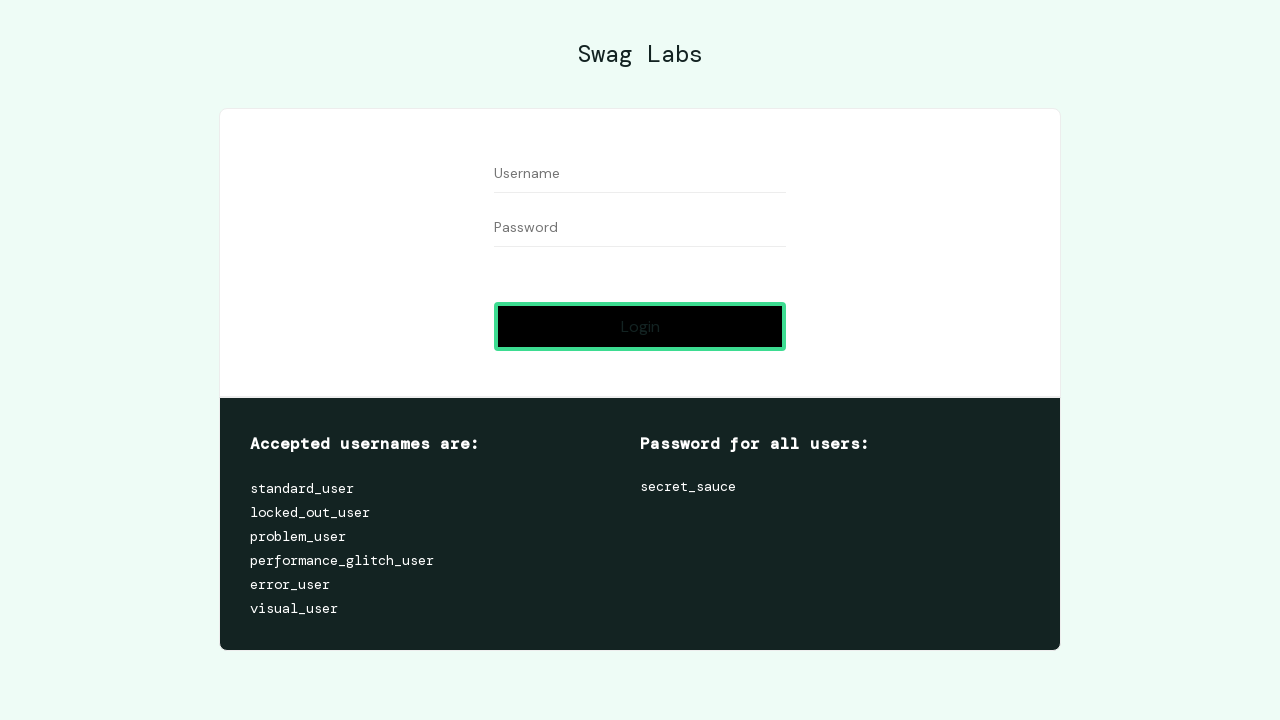

Waited 20ms during flash cycle 31/50
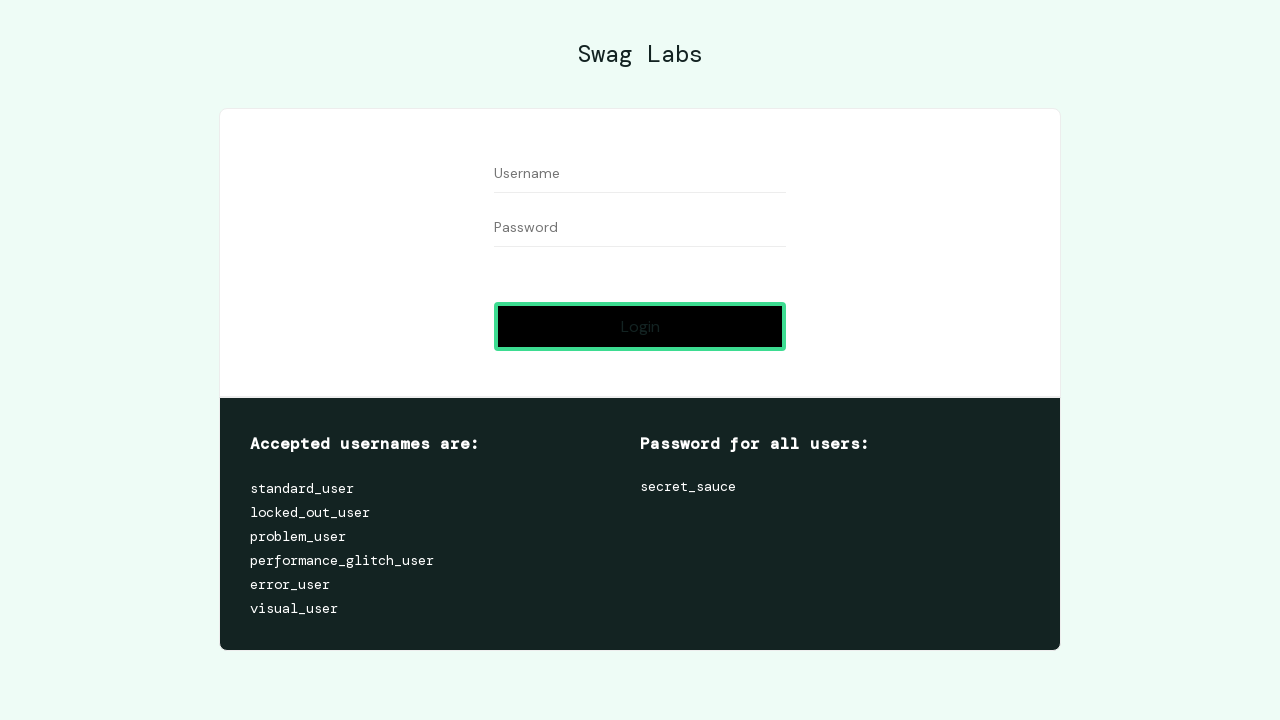

Restored login button to original color (flash cycle 31/50)
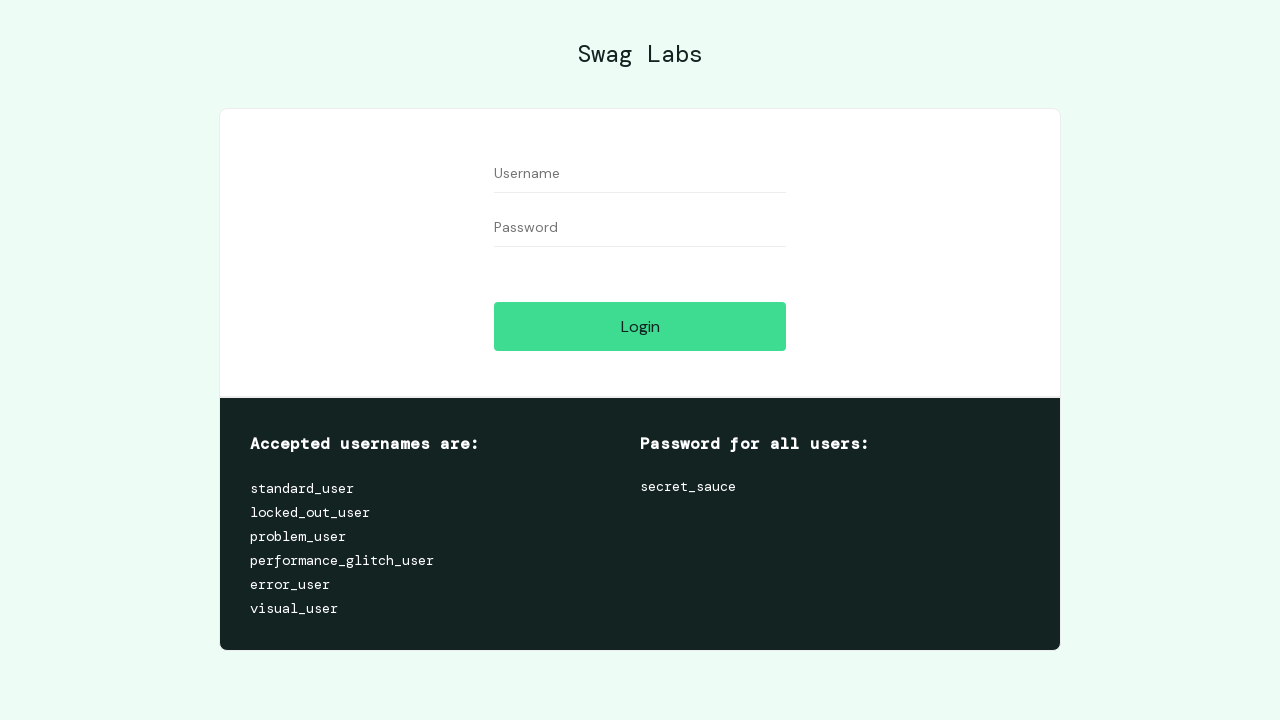

Set login button background to black (flash cycle 32/50)
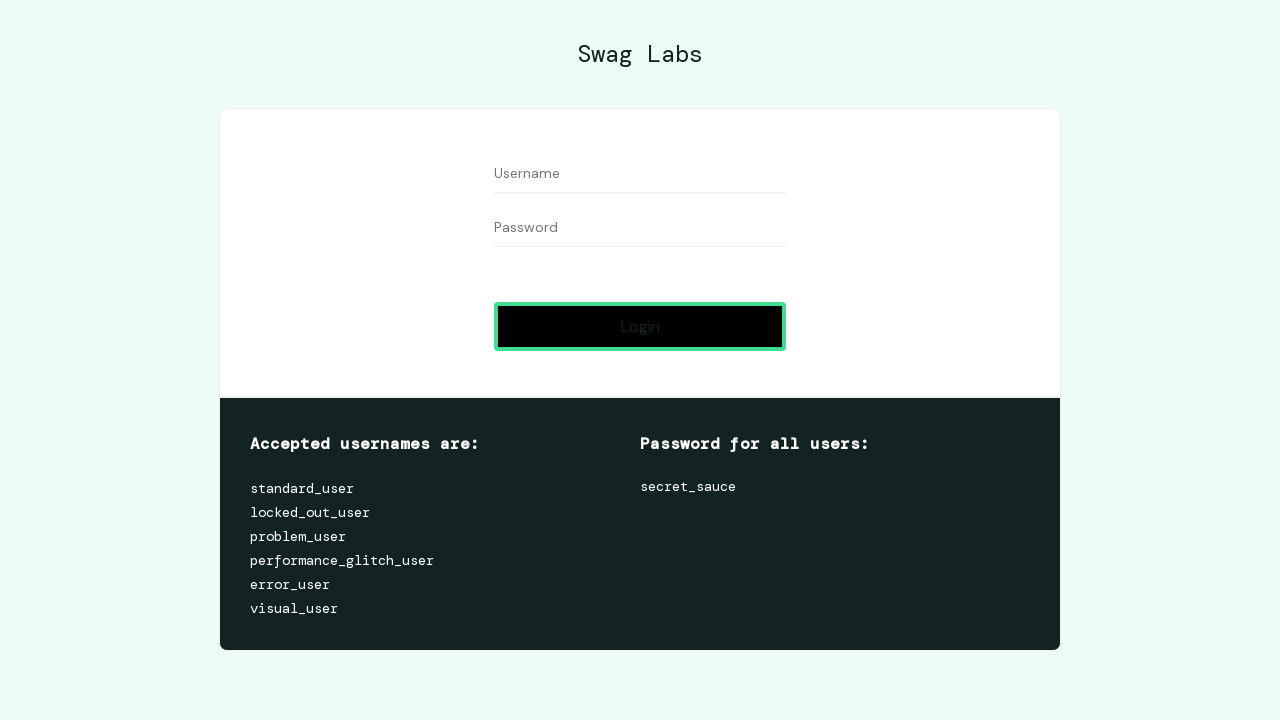

Waited 20ms during flash cycle 32/50
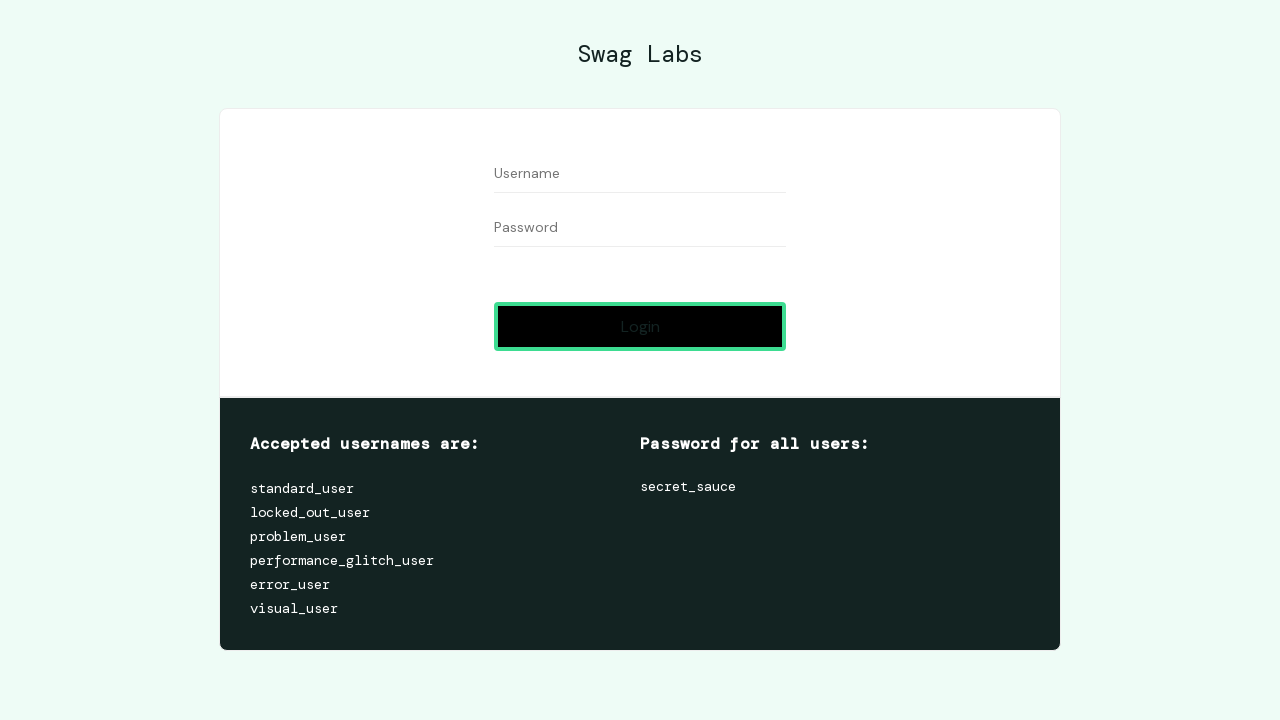

Restored login button to original color (flash cycle 32/50)
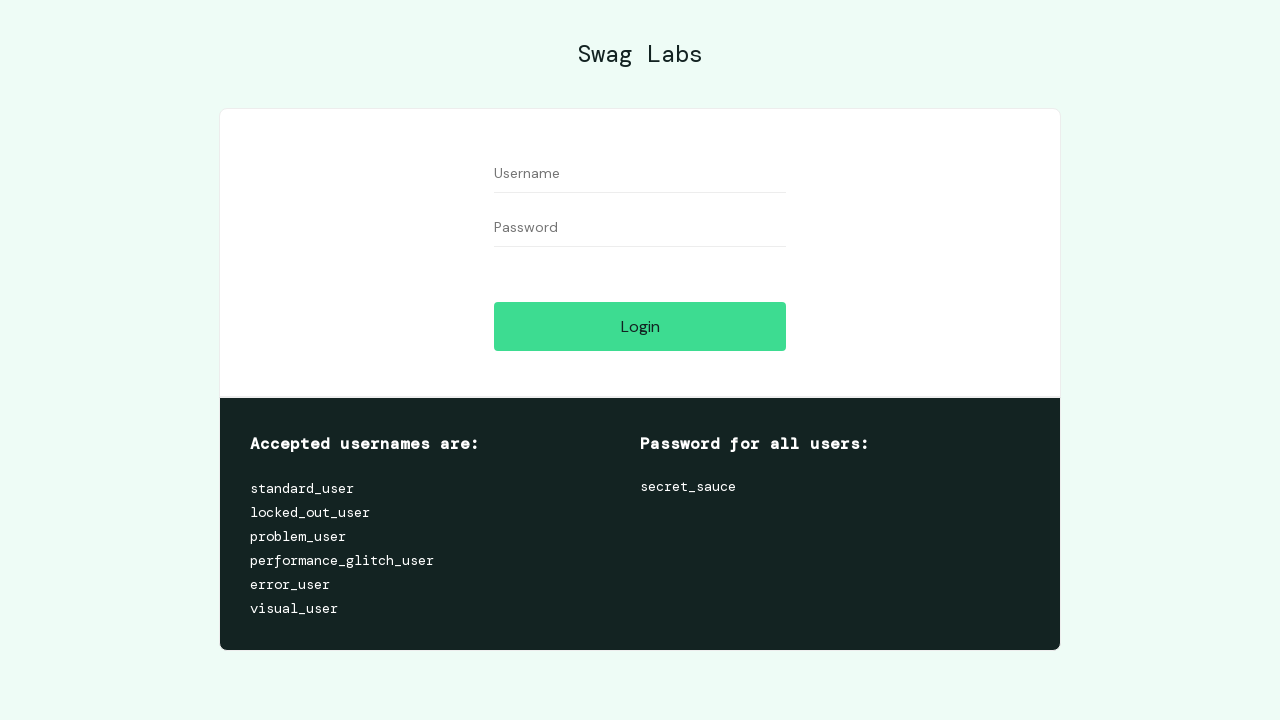

Set login button background to black (flash cycle 33/50)
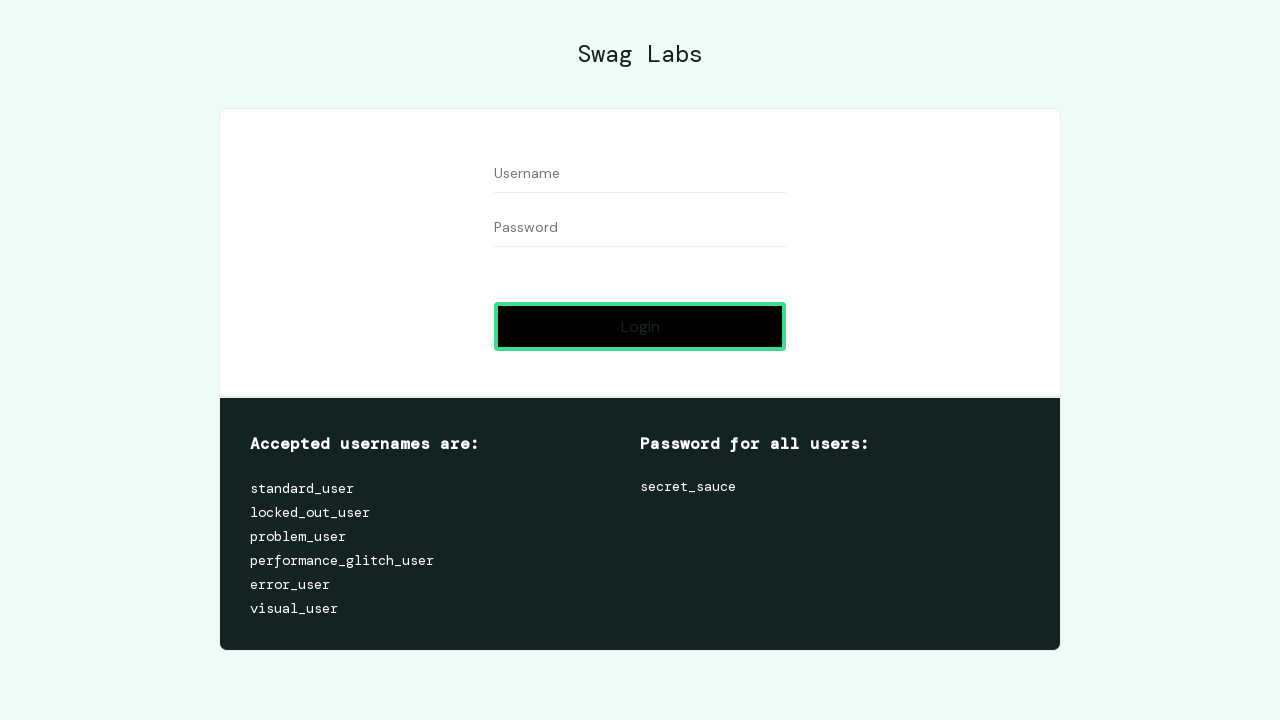

Waited 20ms during flash cycle 33/50
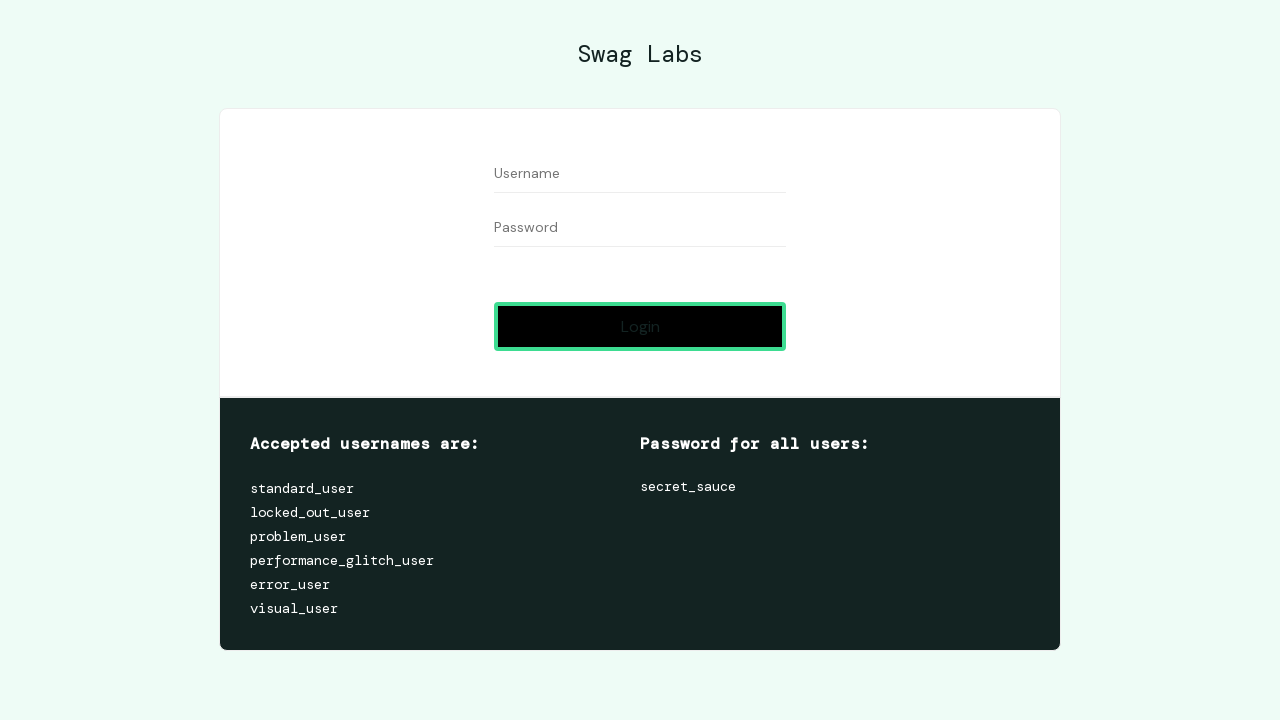

Restored login button to original color (flash cycle 33/50)
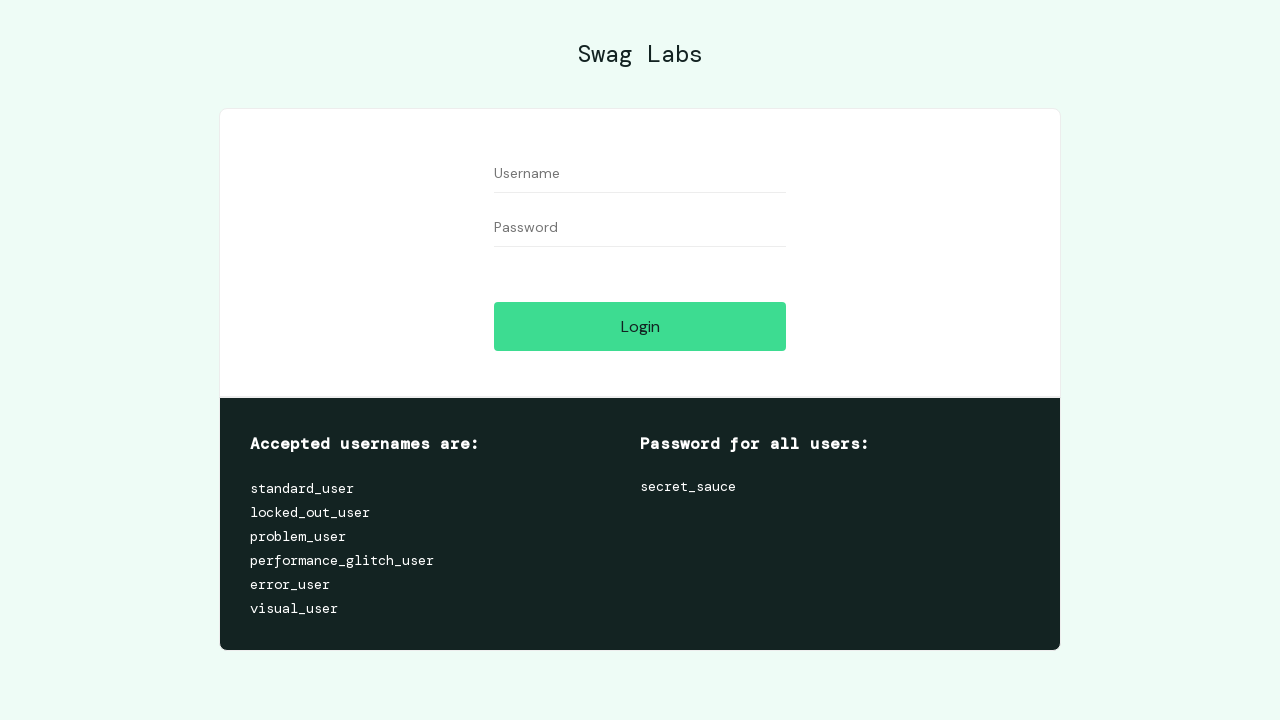

Set login button background to black (flash cycle 34/50)
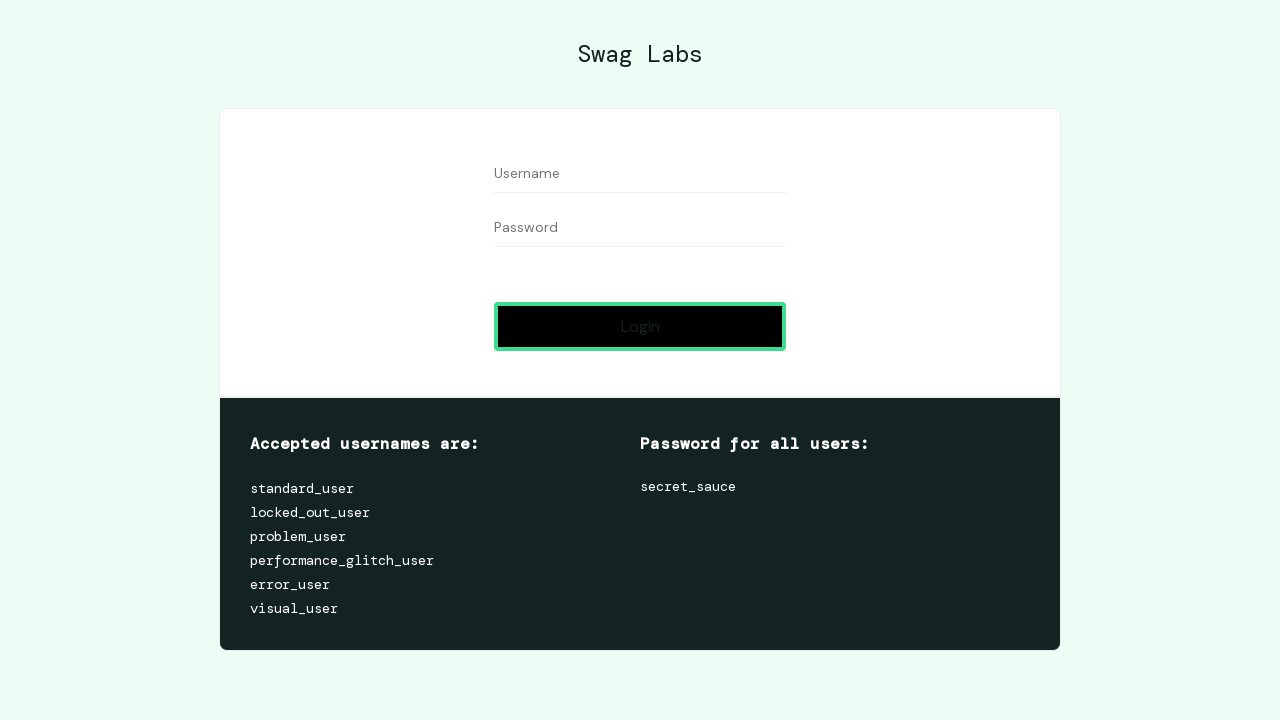

Waited 20ms during flash cycle 34/50
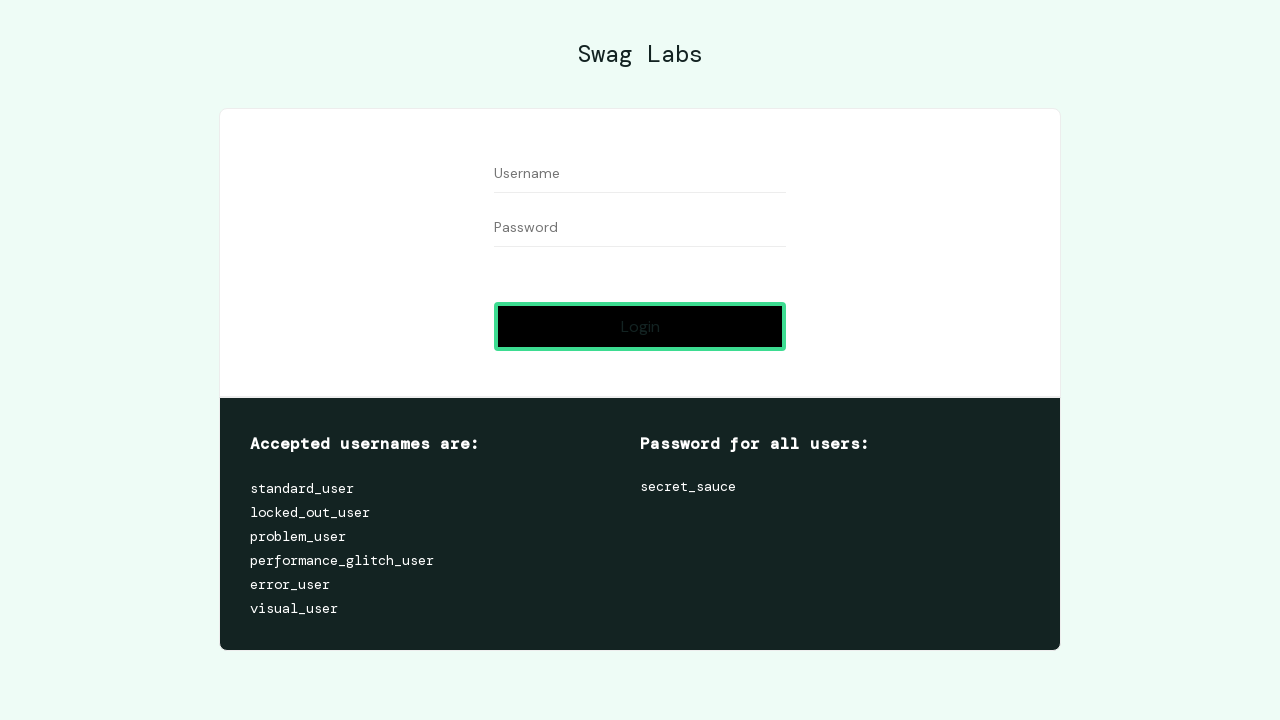

Restored login button to original color (flash cycle 34/50)
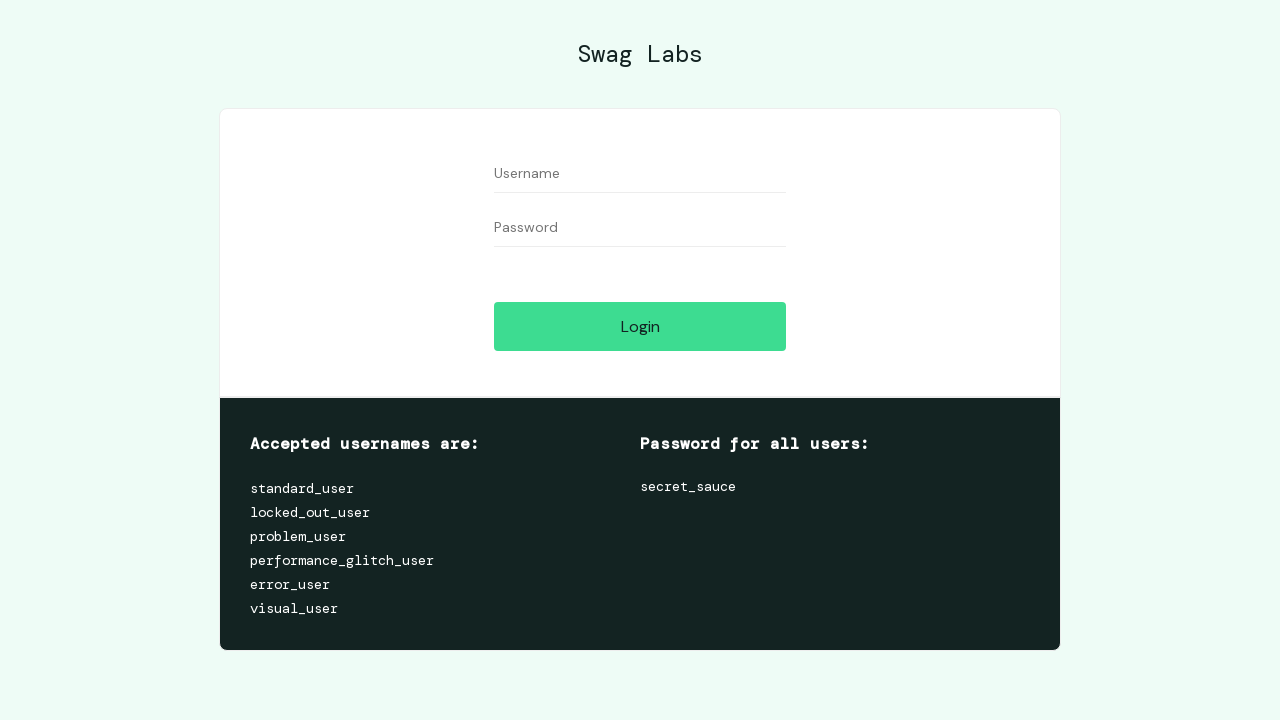

Set login button background to black (flash cycle 35/50)
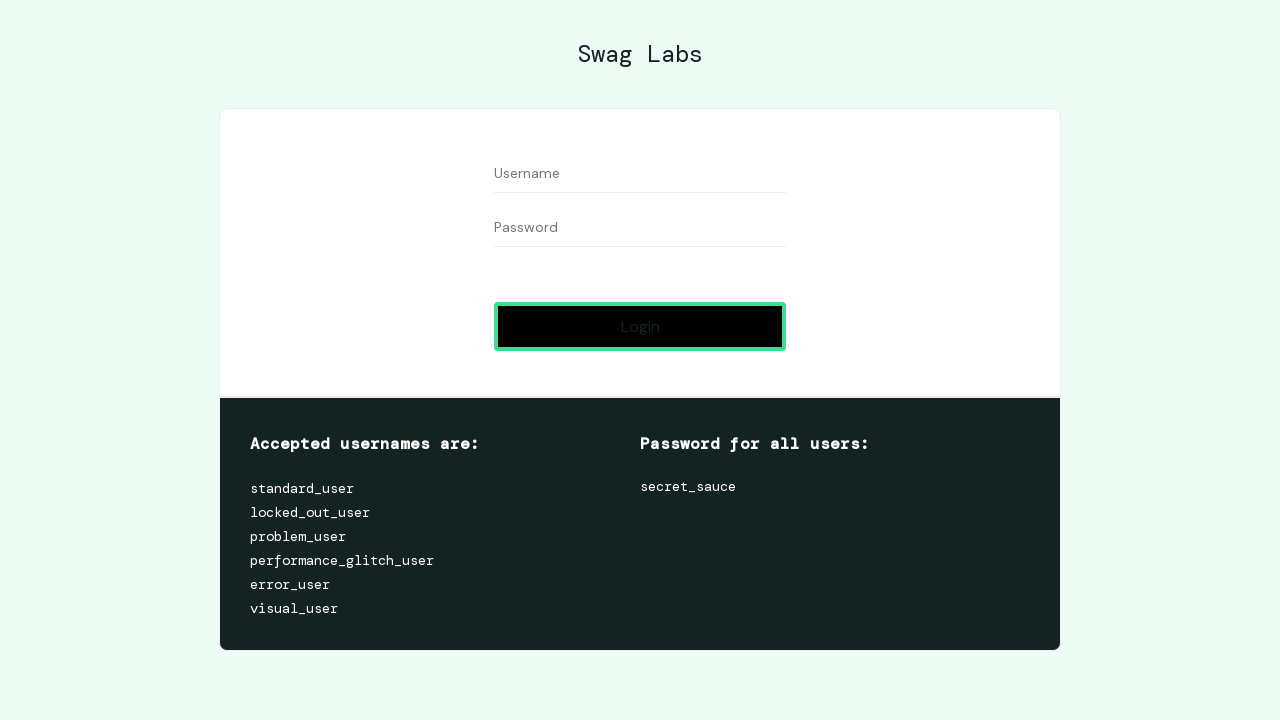

Waited 20ms during flash cycle 35/50
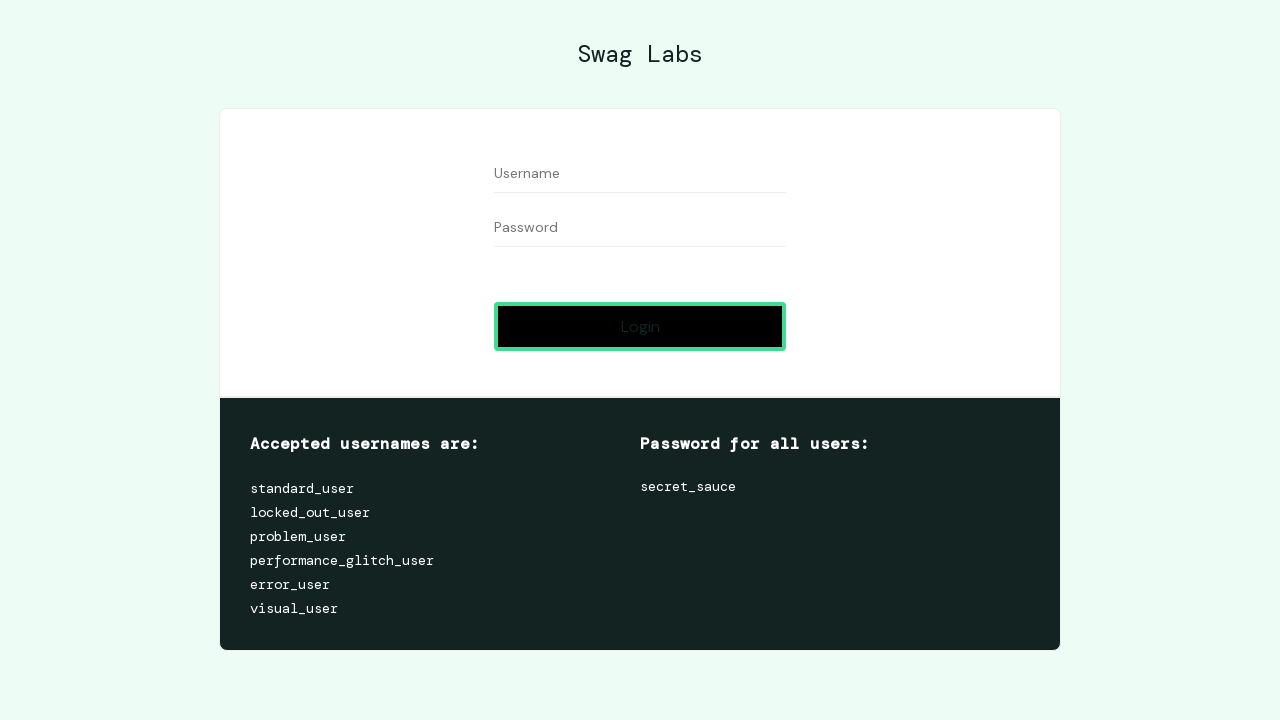

Restored login button to original color (flash cycle 35/50)
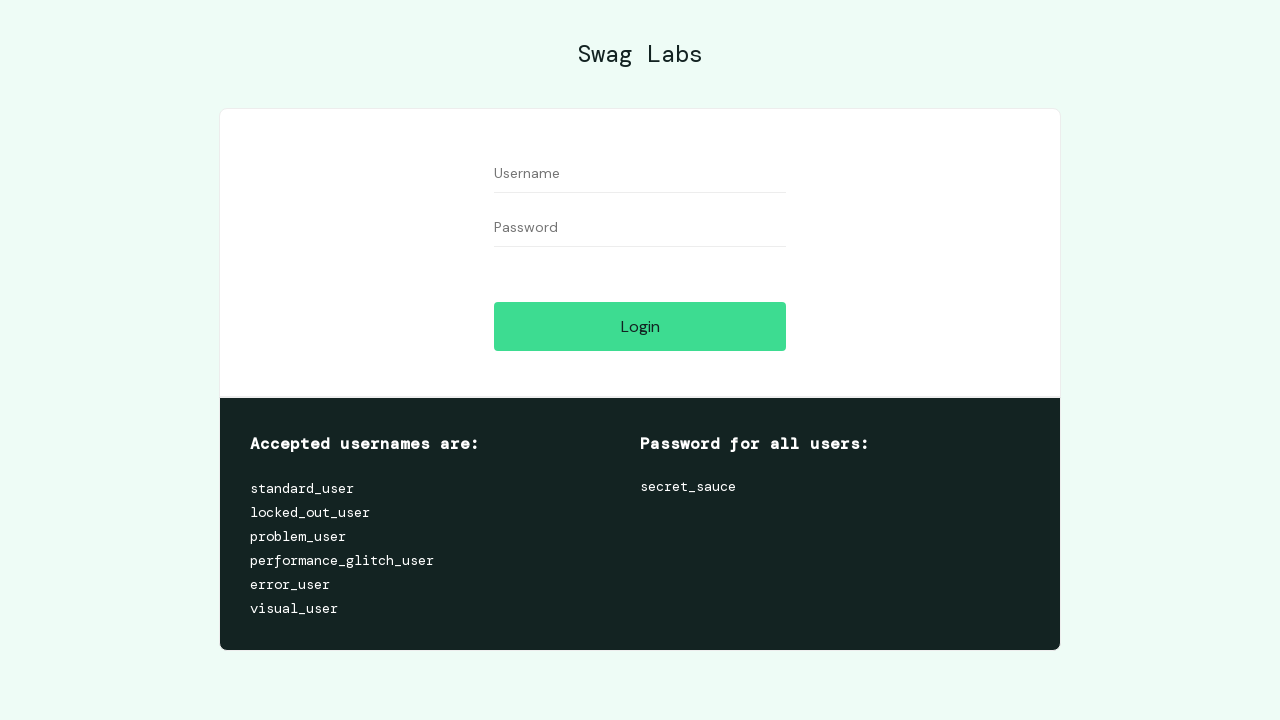

Set login button background to black (flash cycle 36/50)
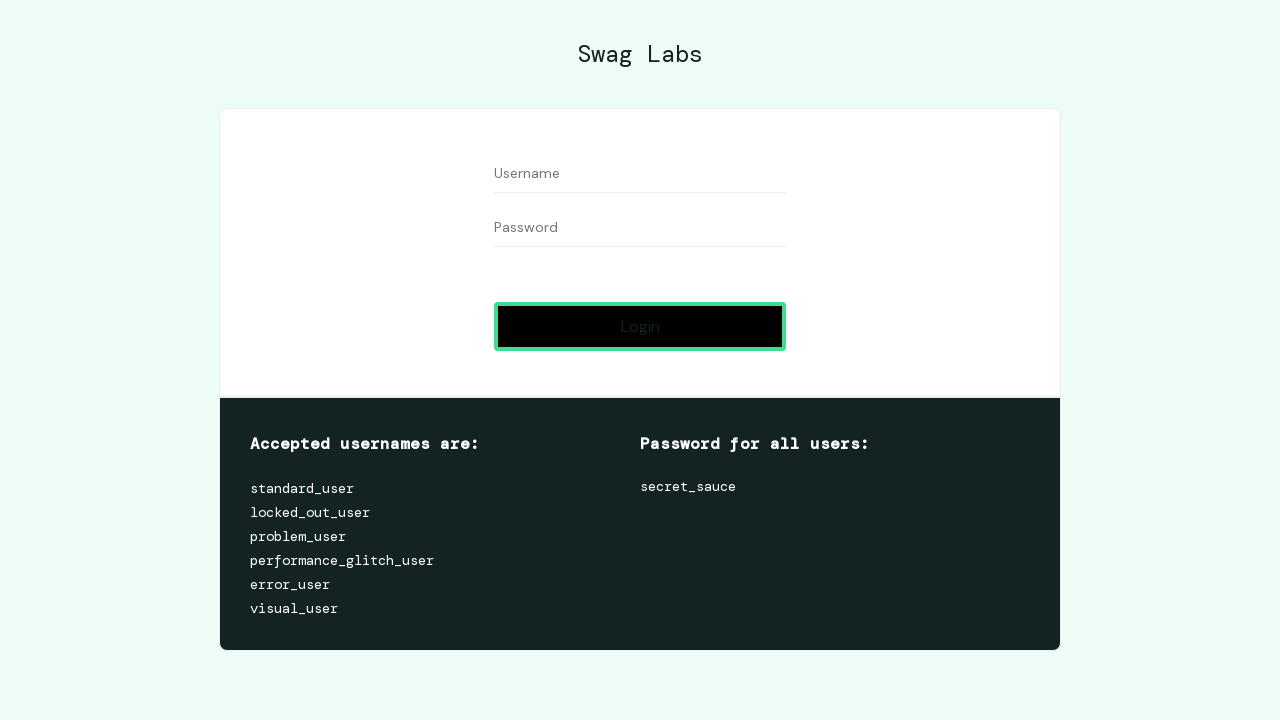

Waited 20ms during flash cycle 36/50
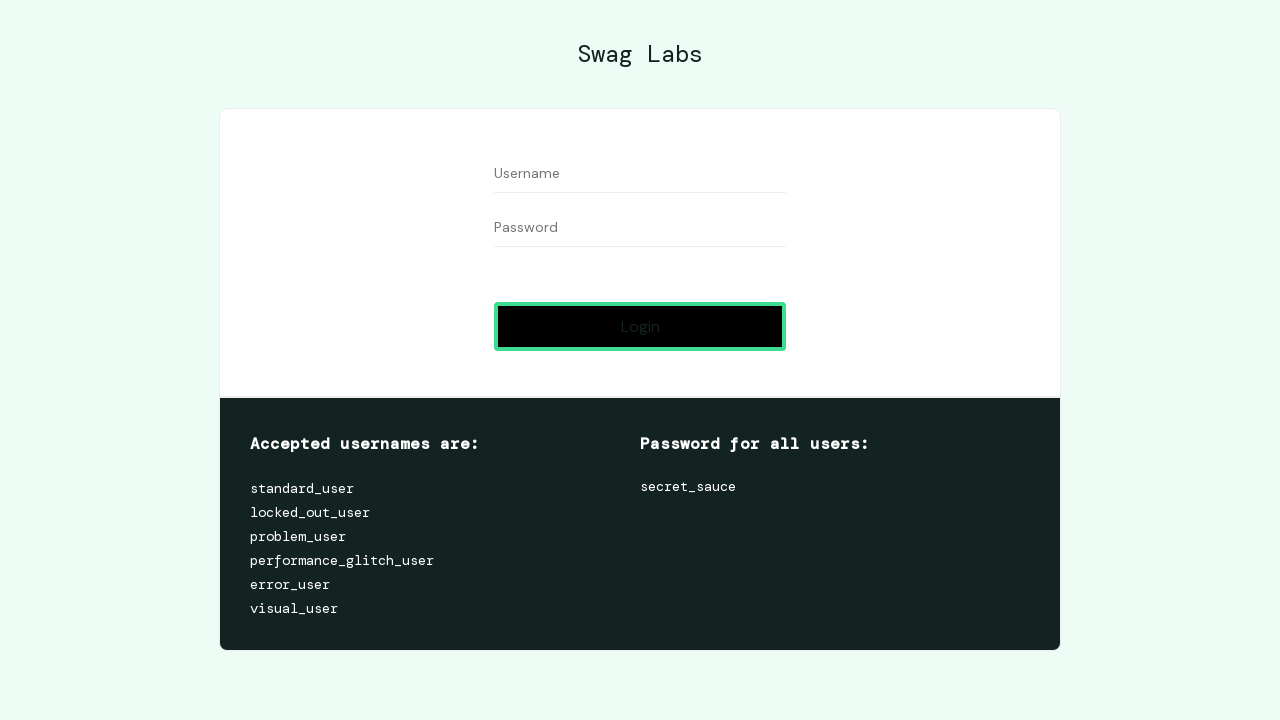

Restored login button to original color (flash cycle 36/50)
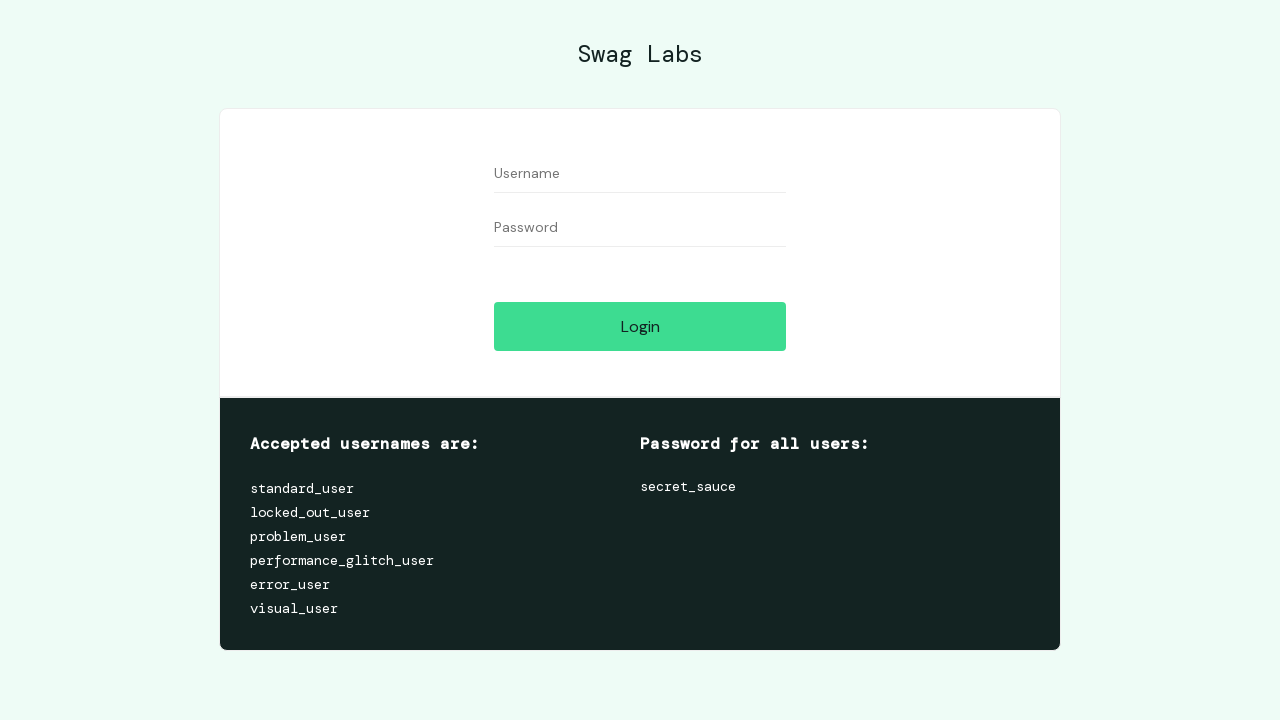

Set login button background to black (flash cycle 37/50)
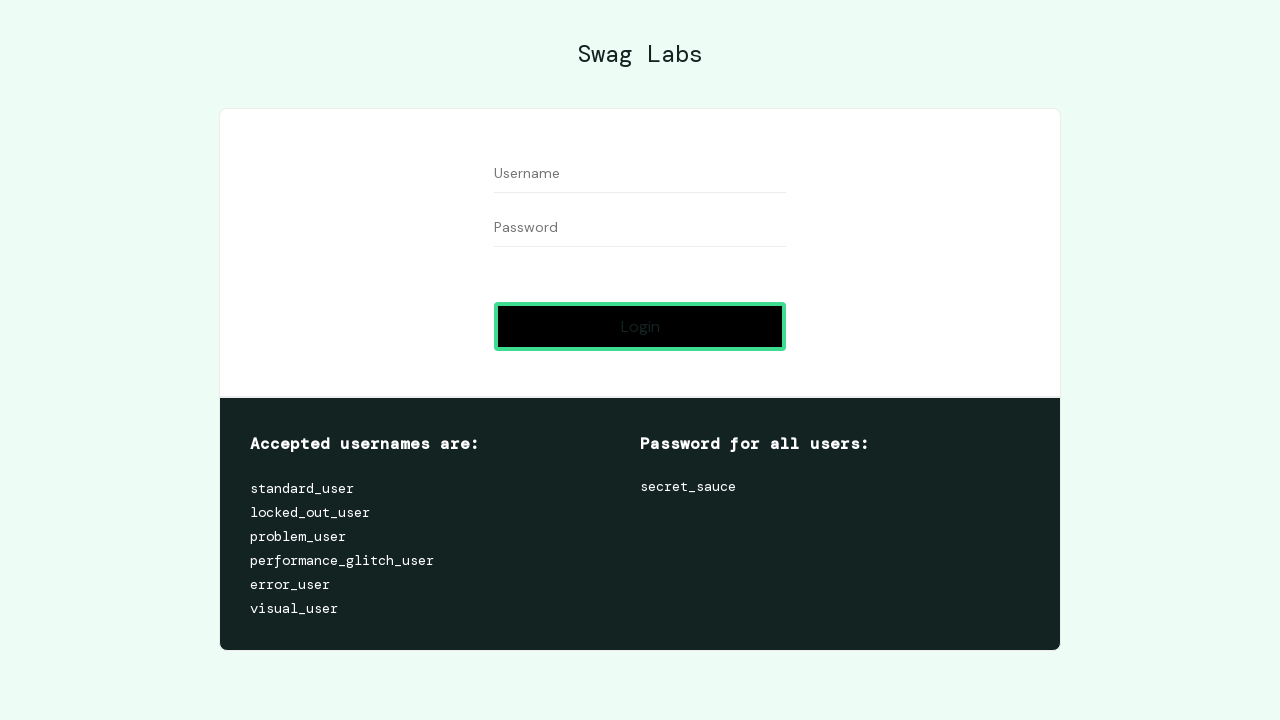

Waited 20ms during flash cycle 37/50
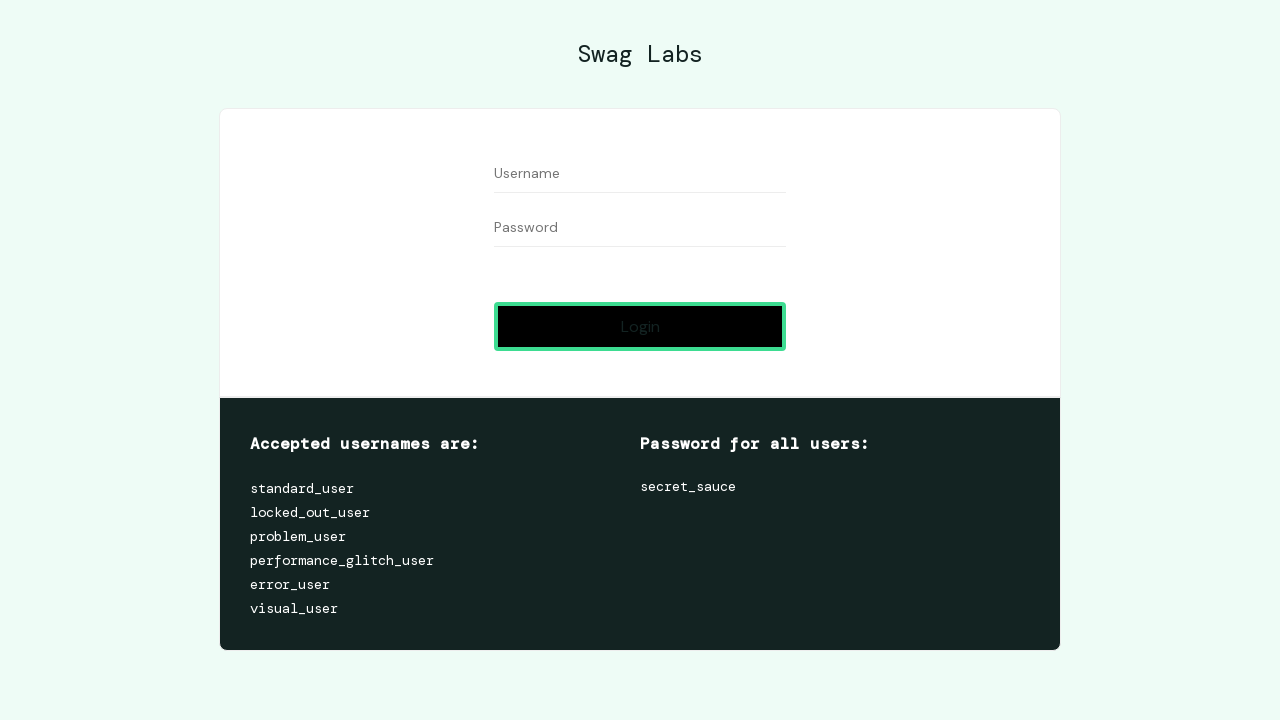

Restored login button to original color (flash cycle 37/50)
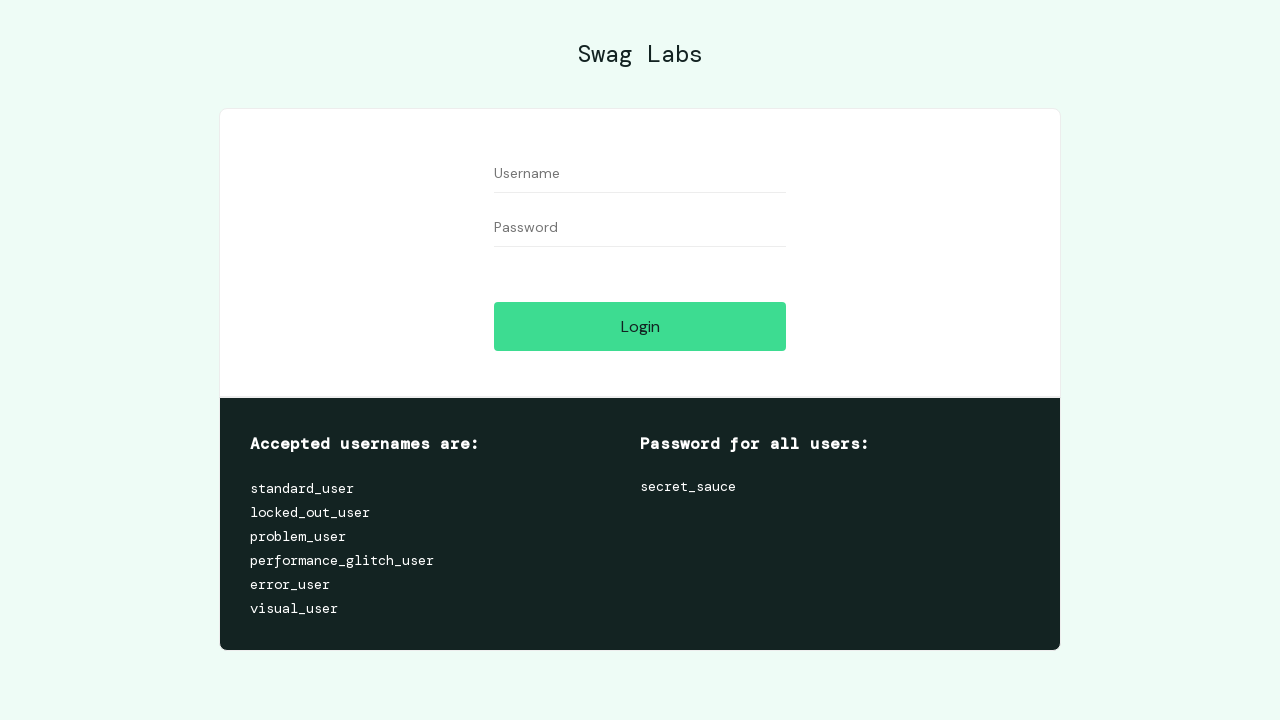

Set login button background to black (flash cycle 38/50)
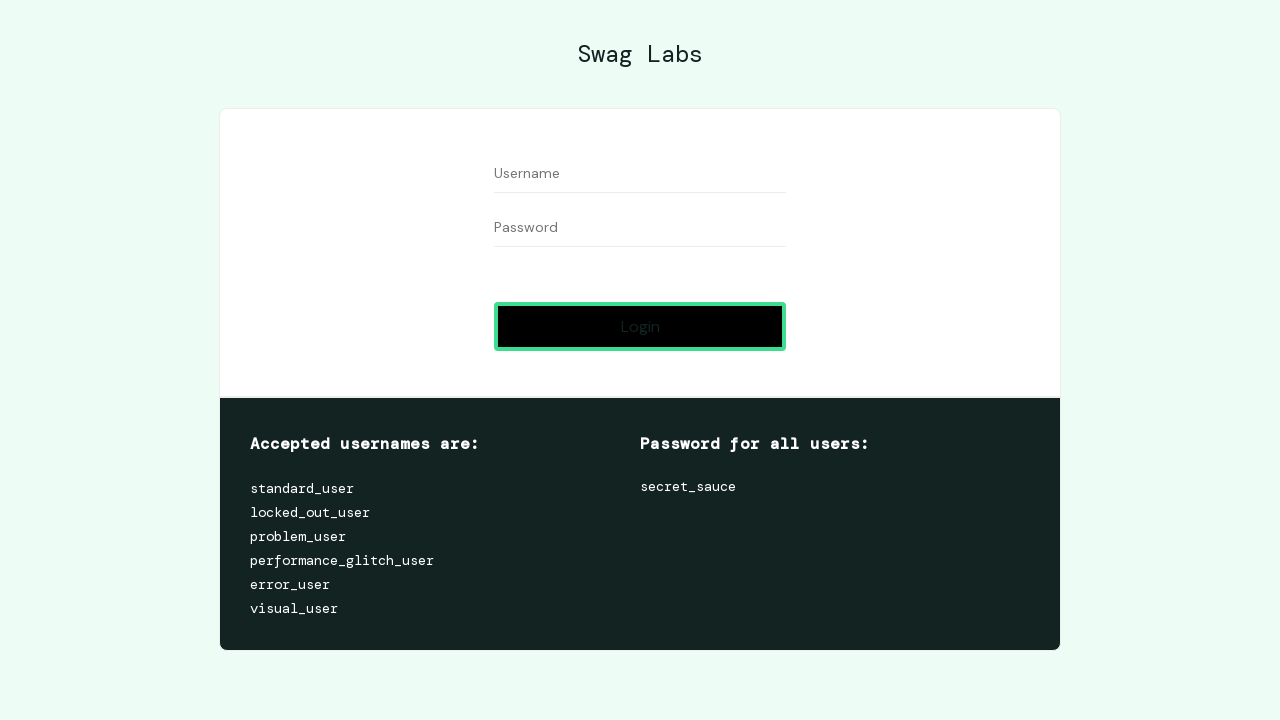

Waited 20ms during flash cycle 38/50
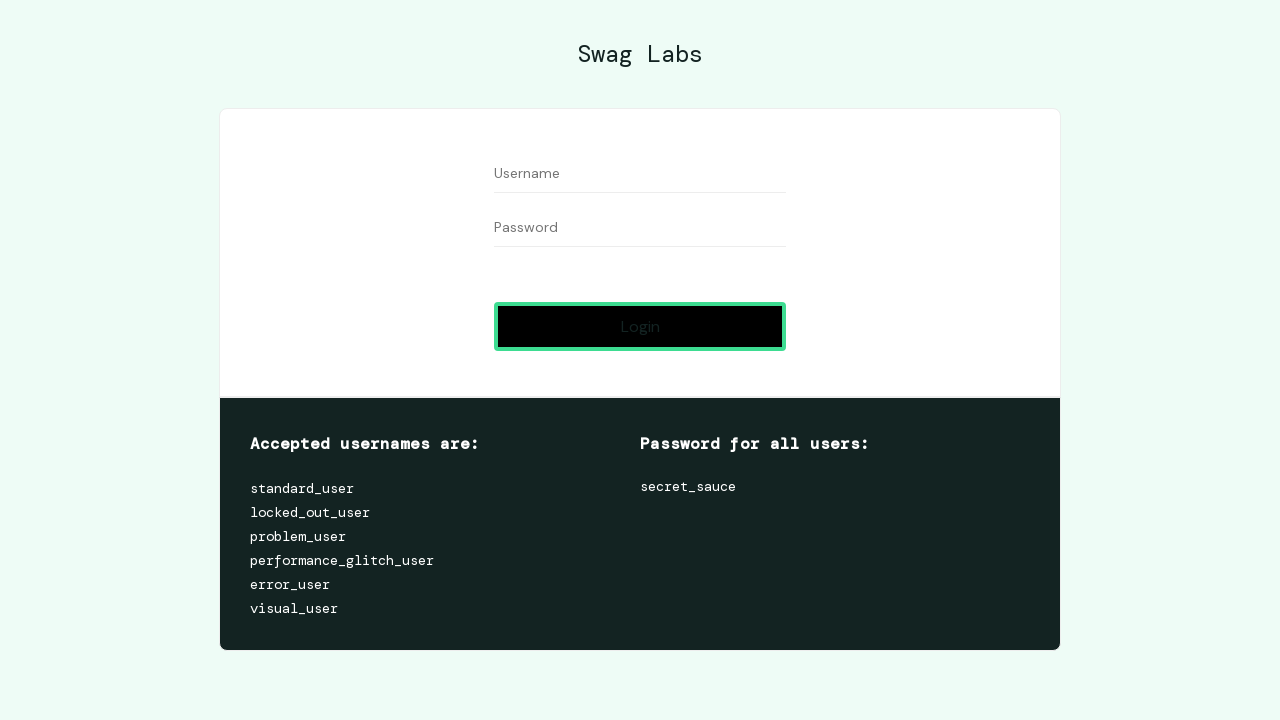

Restored login button to original color (flash cycle 38/50)
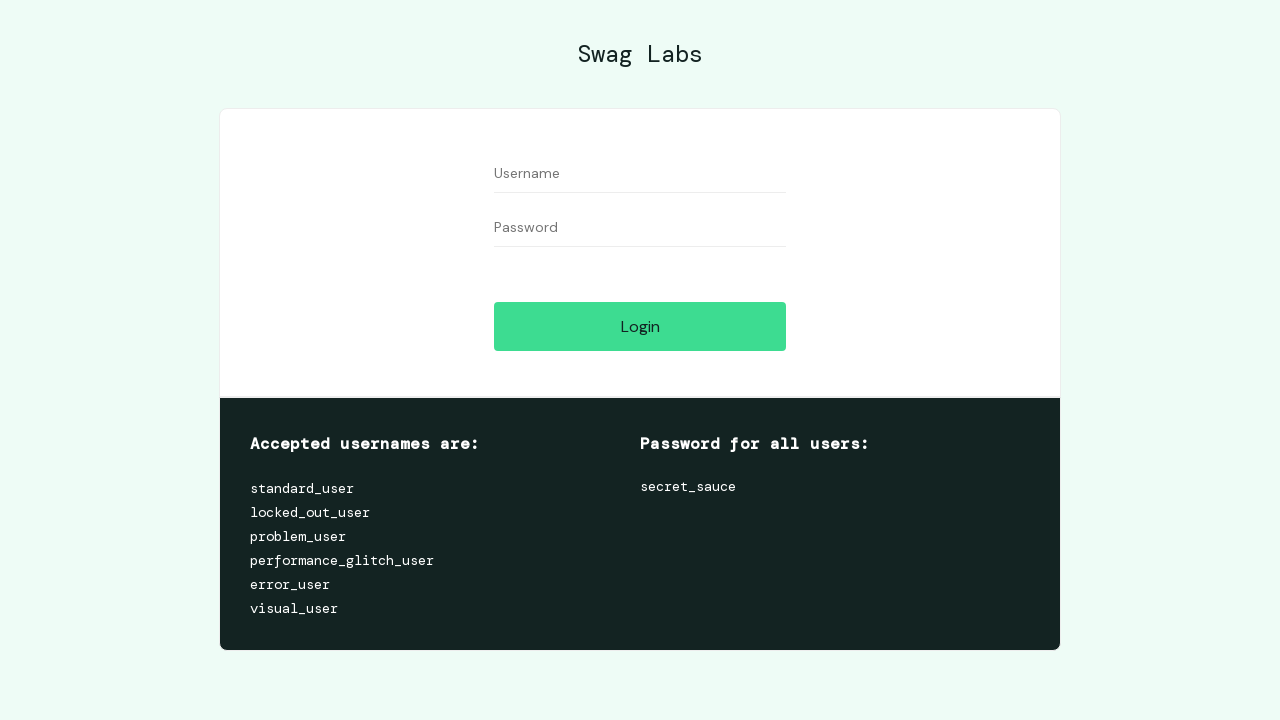

Set login button background to black (flash cycle 39/50)
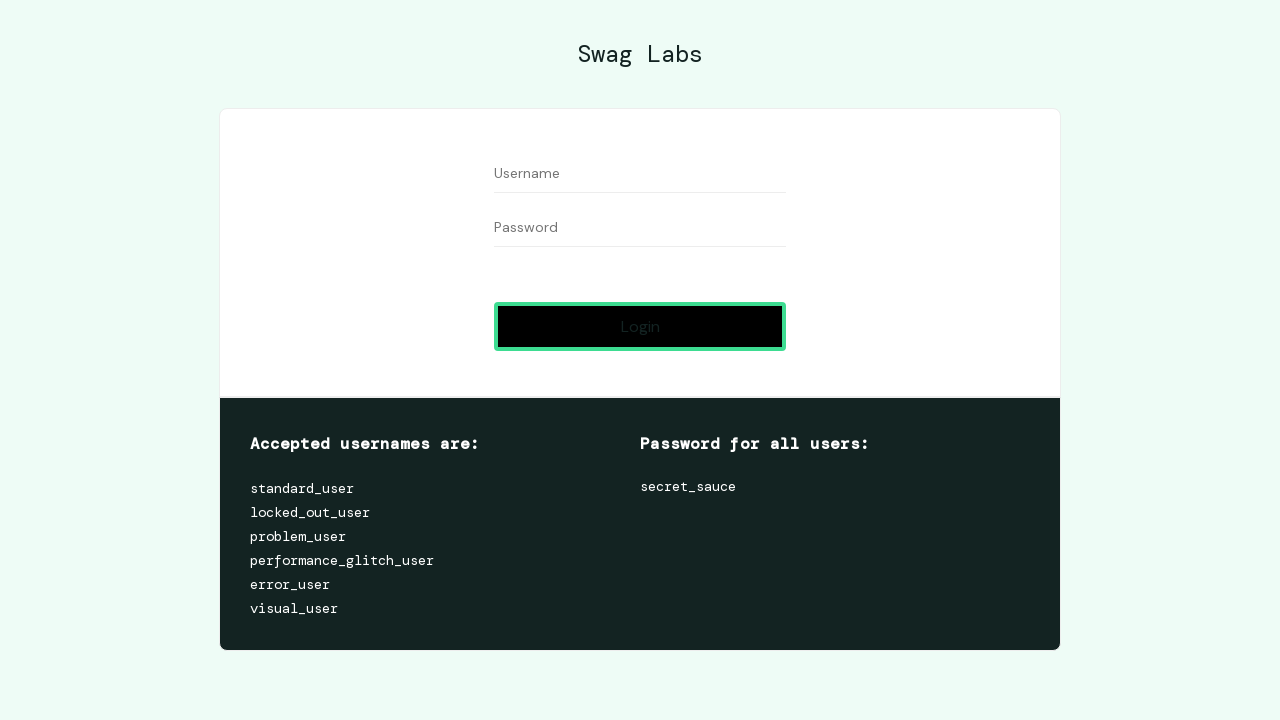

Waited 20ms during flash cycle 39/50
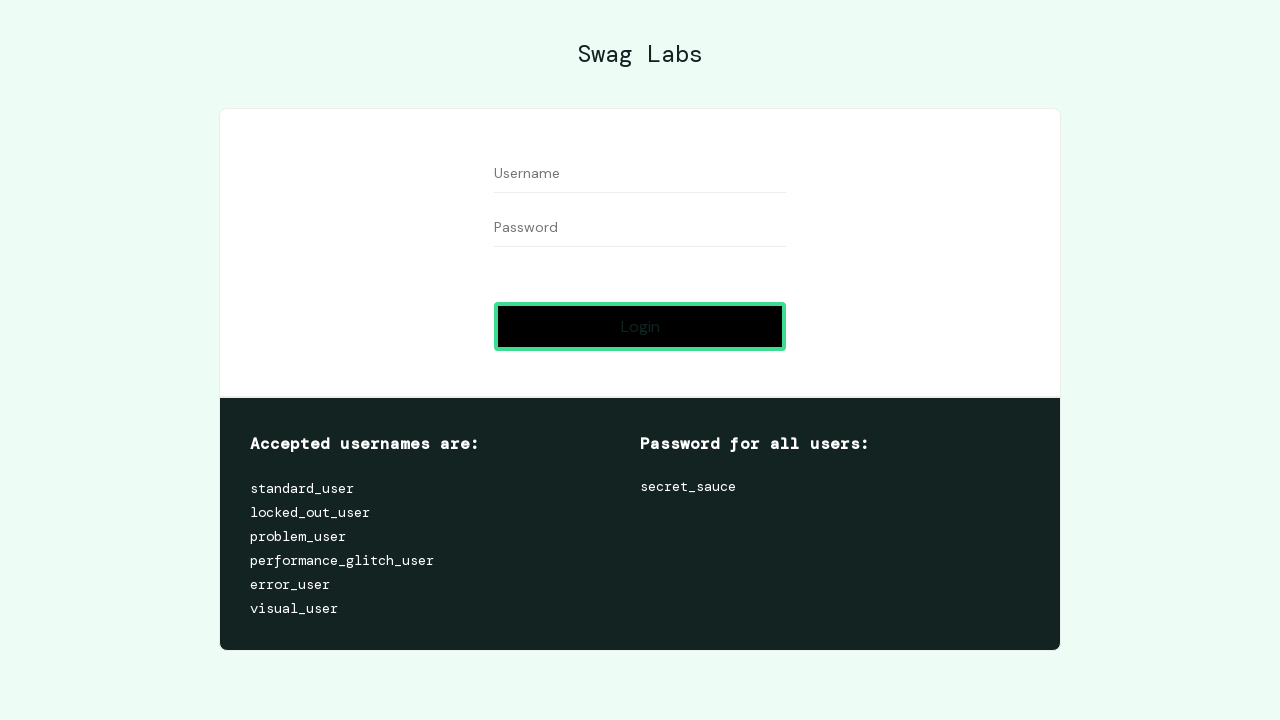

Restored login button to original color (flash cycle 39/50)
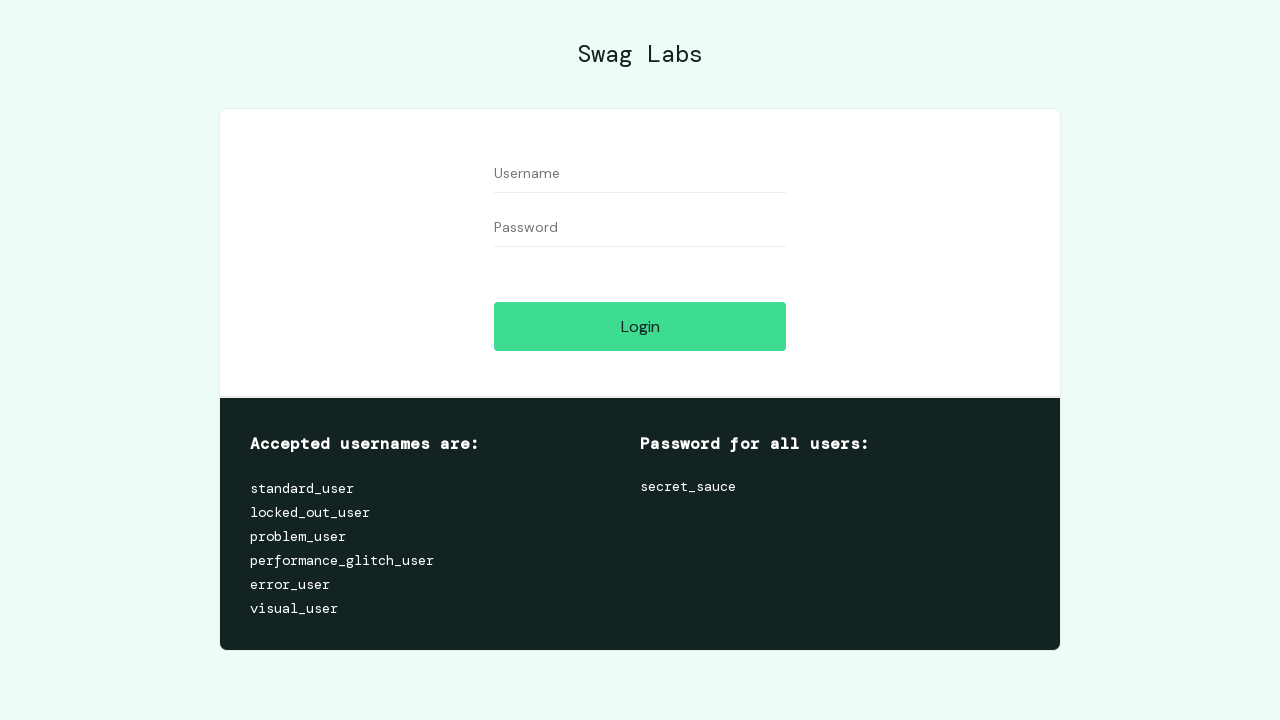

Set login button background to black (flash cycle 40/50)
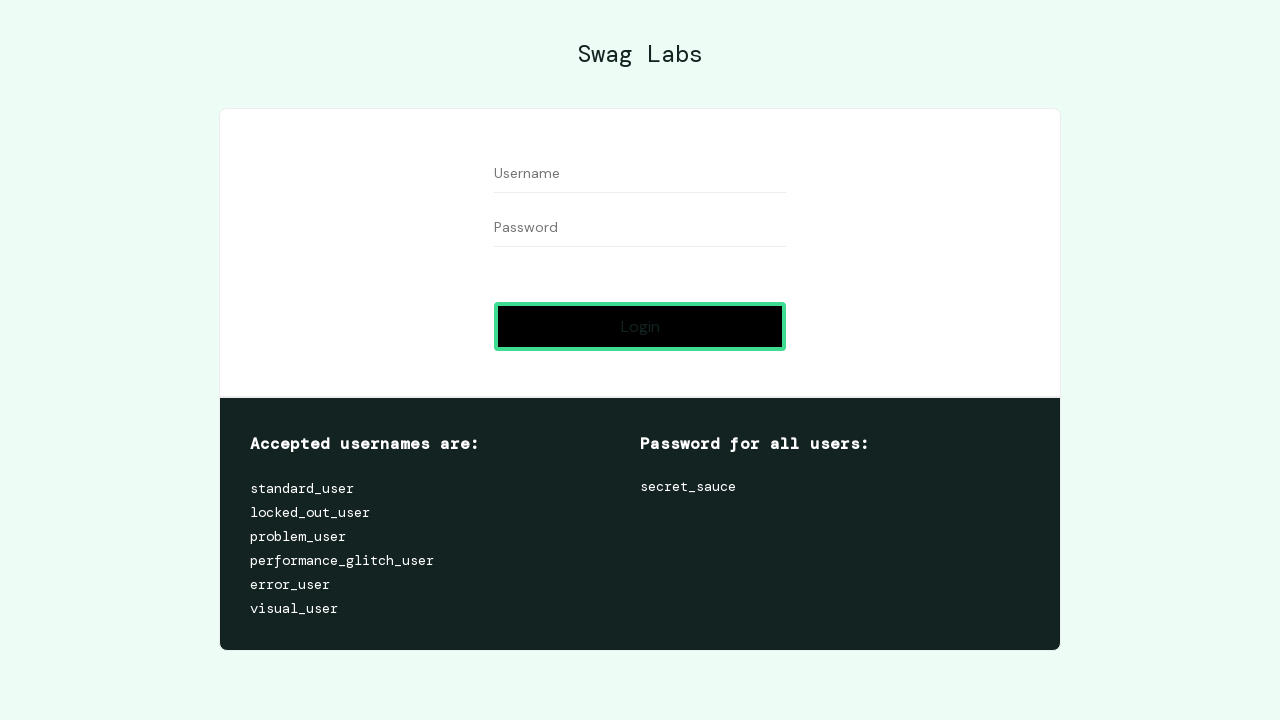

Waited 20ms during flash cycle 40/50
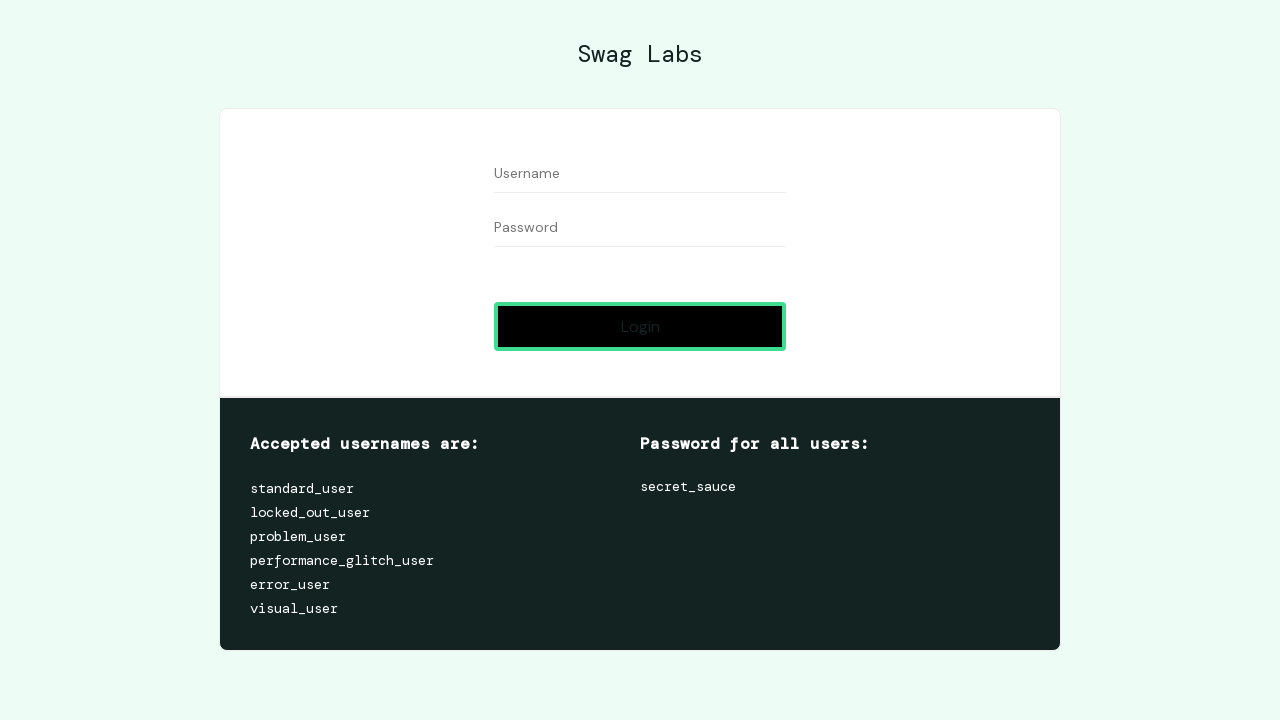

Restored login button to original color (flash cycle 40/50)
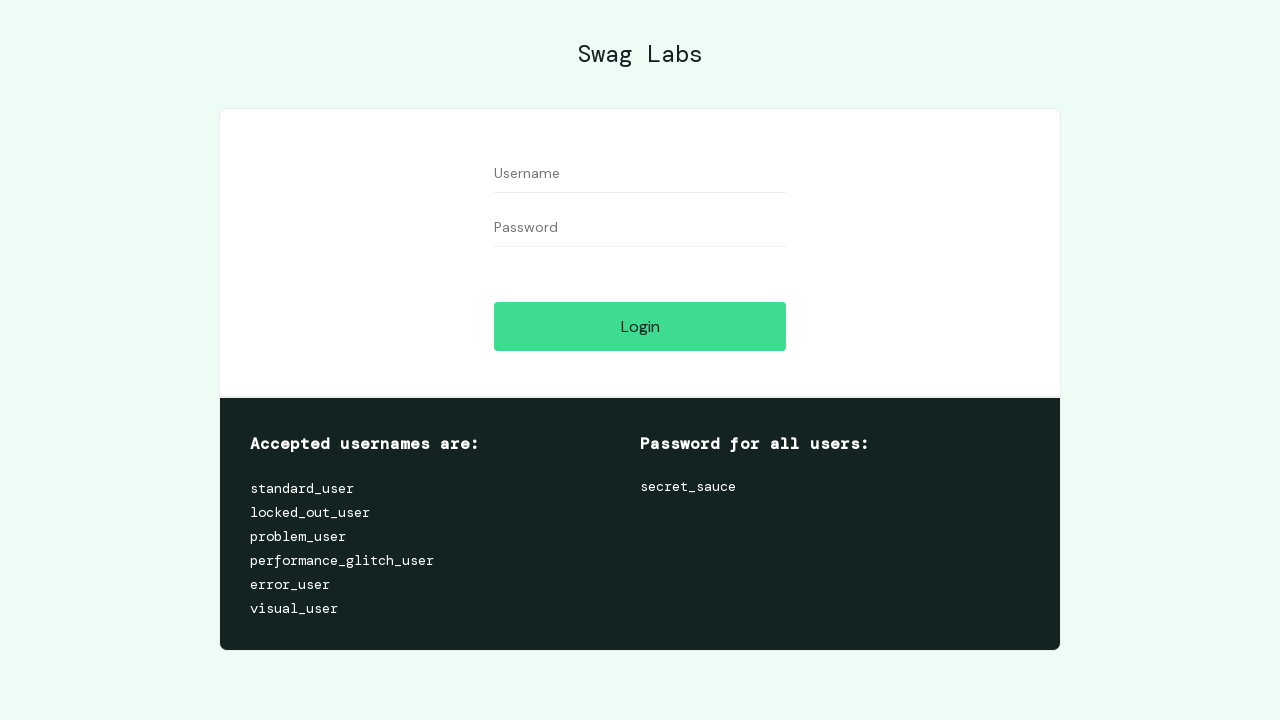

Set login button background to black (flash cycle 41/50)
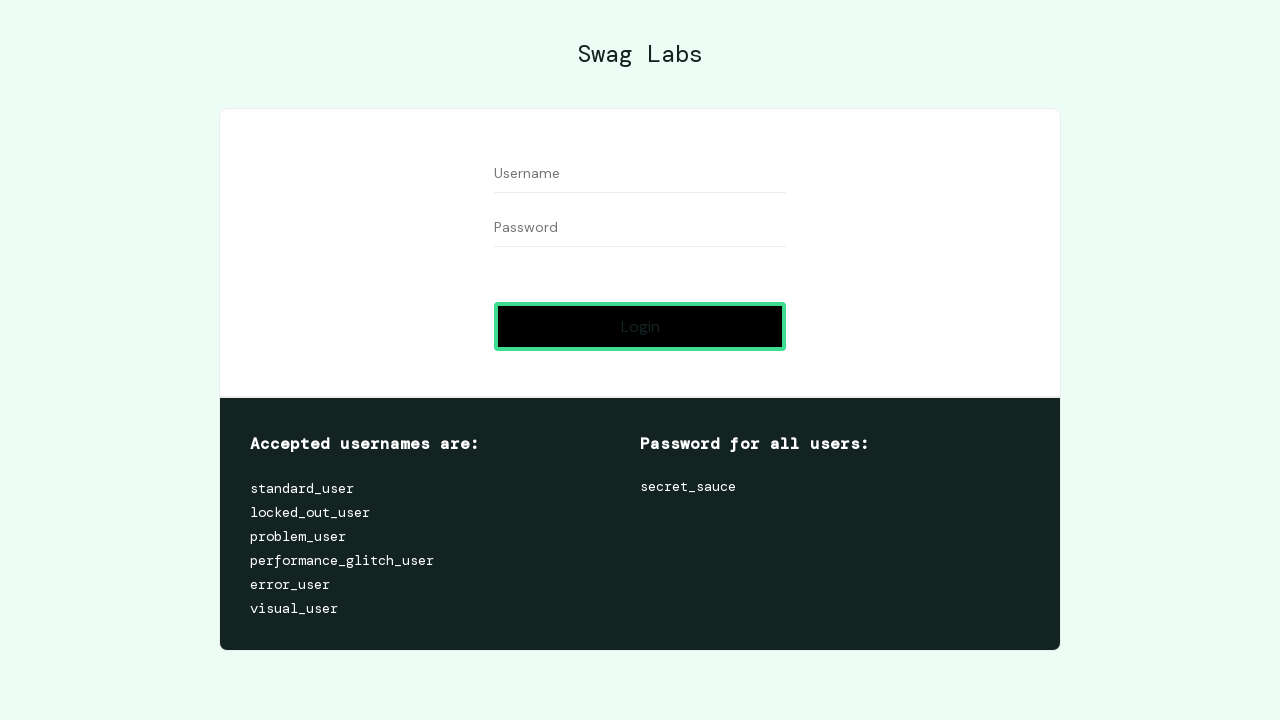

Waited 20ms during flash cycle 41/50
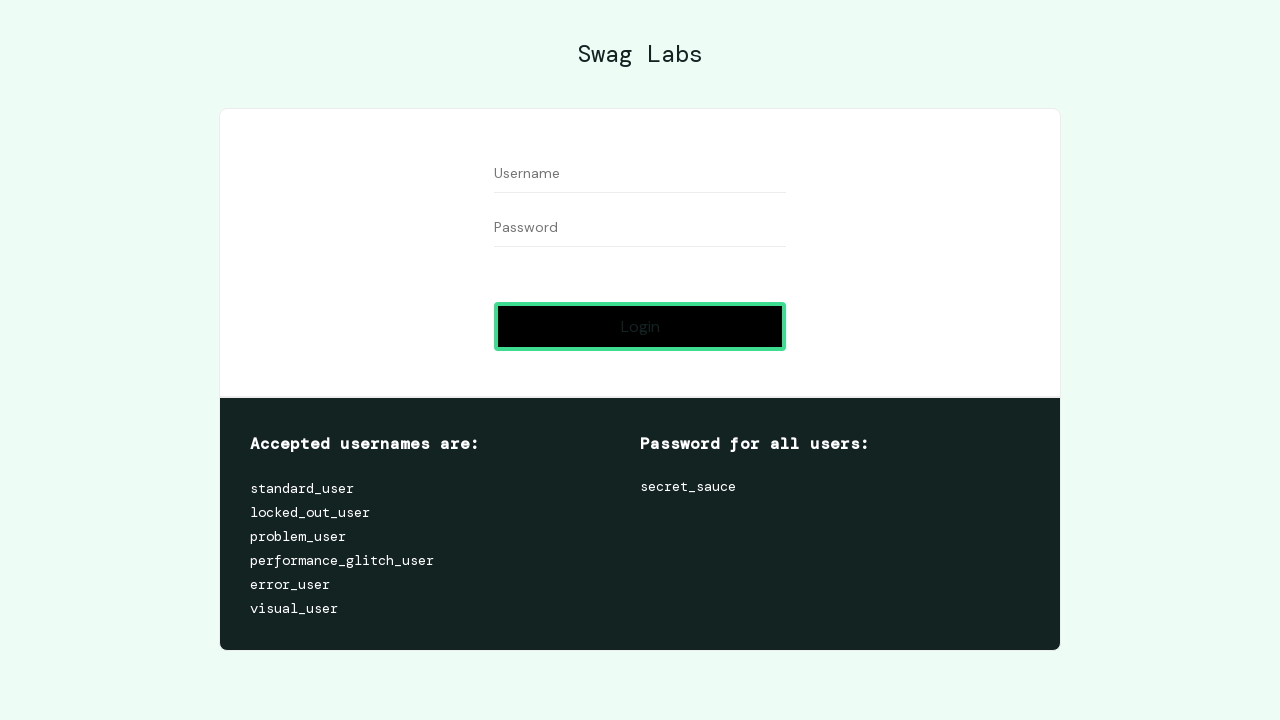

Restored login button to original color (flash cycle 41/50)
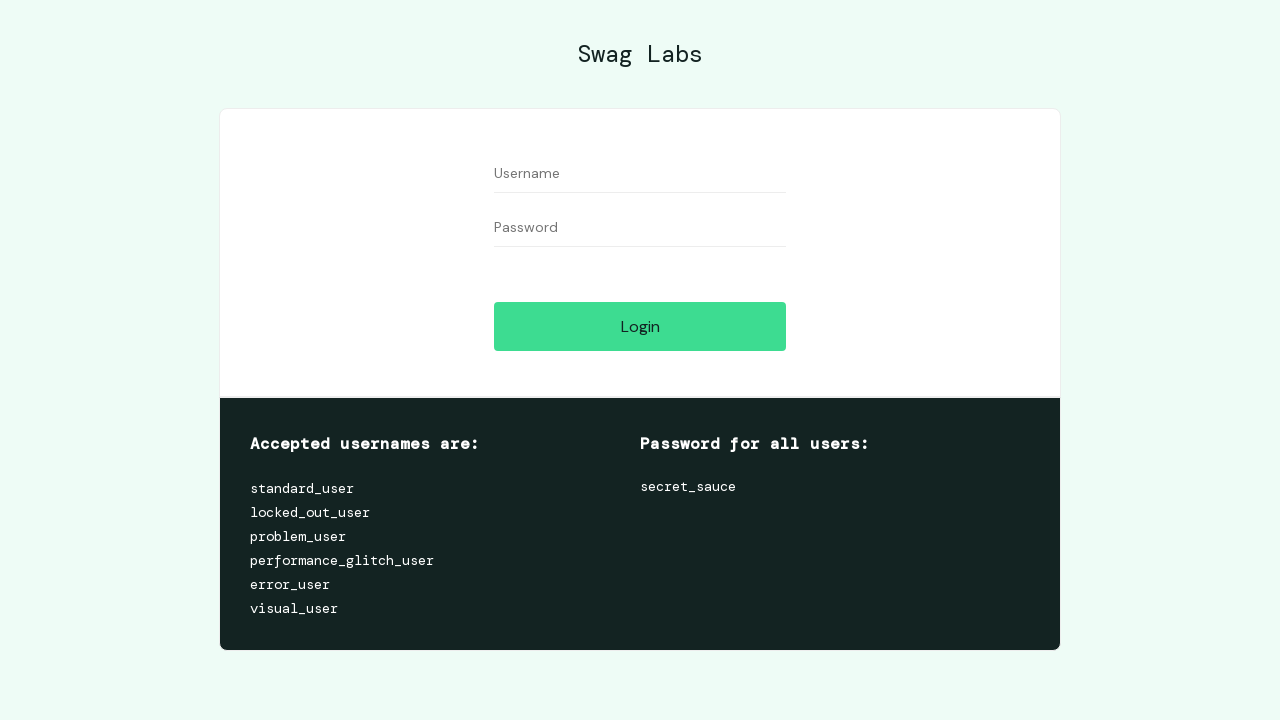

Set login button background to black (flash cycle 42/50)
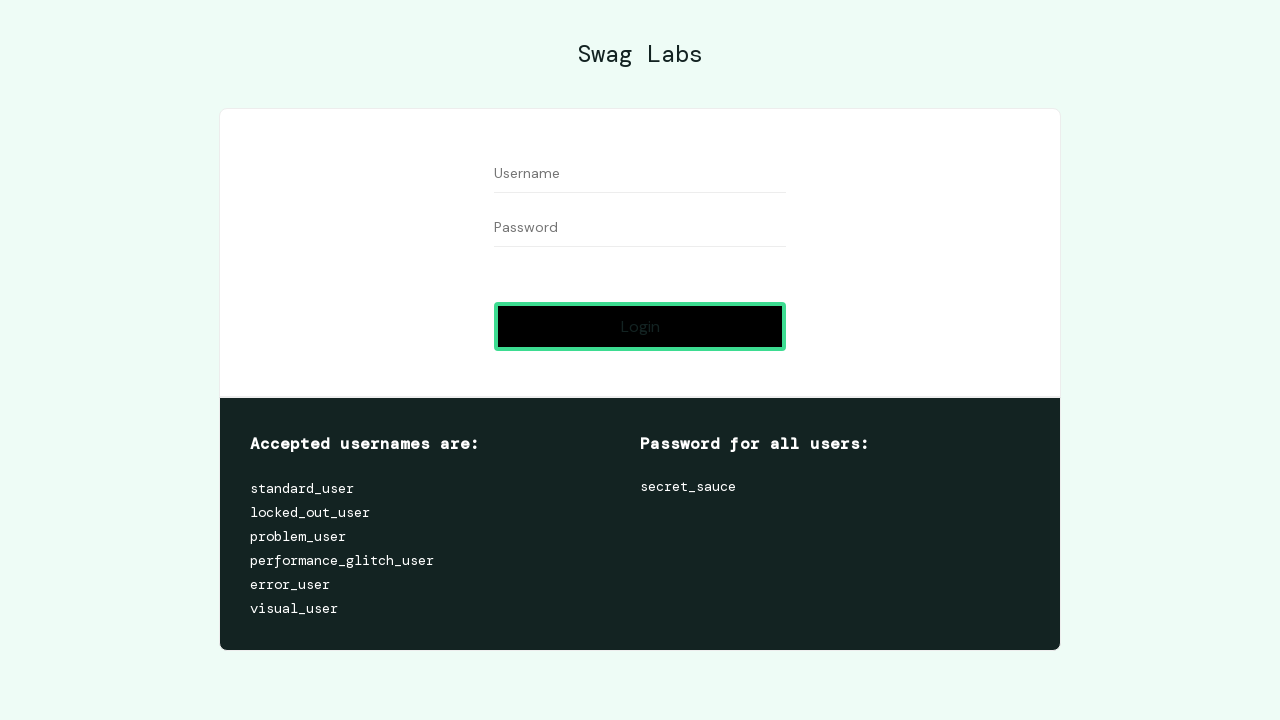

Waited 20ms during flash cycle 42/50
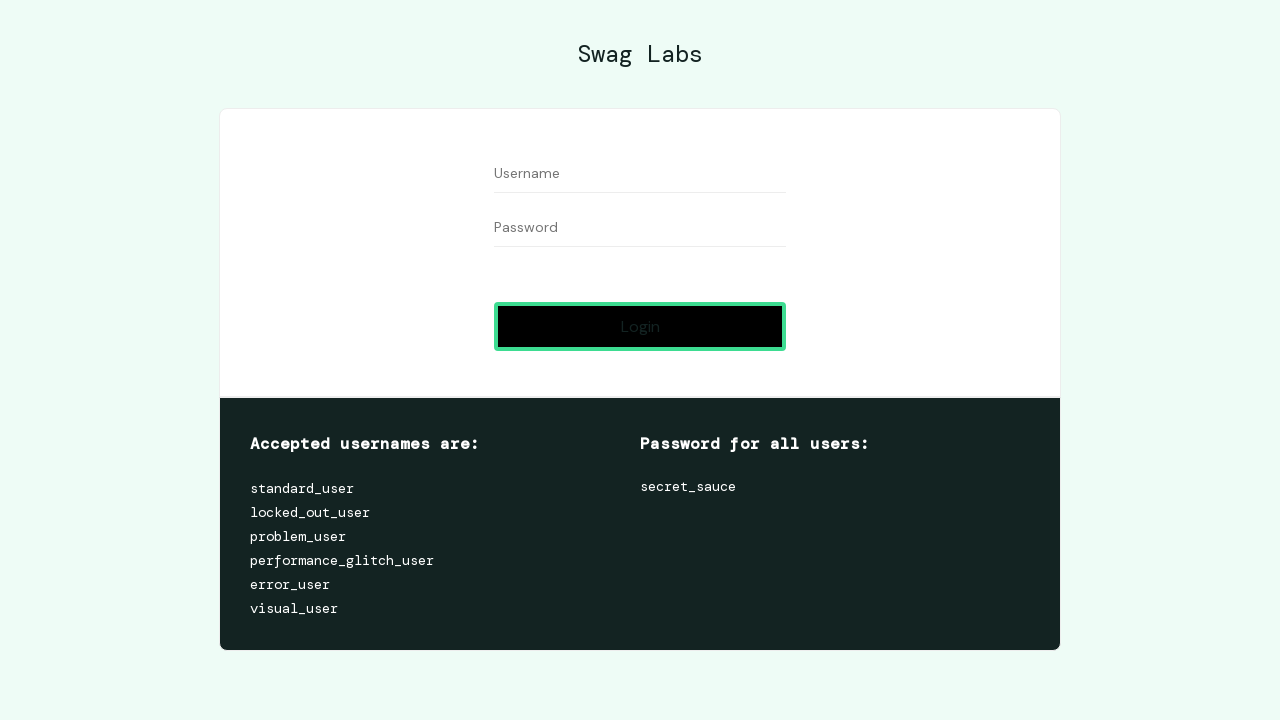

Restored login button to original color (flash cycle 42/50)
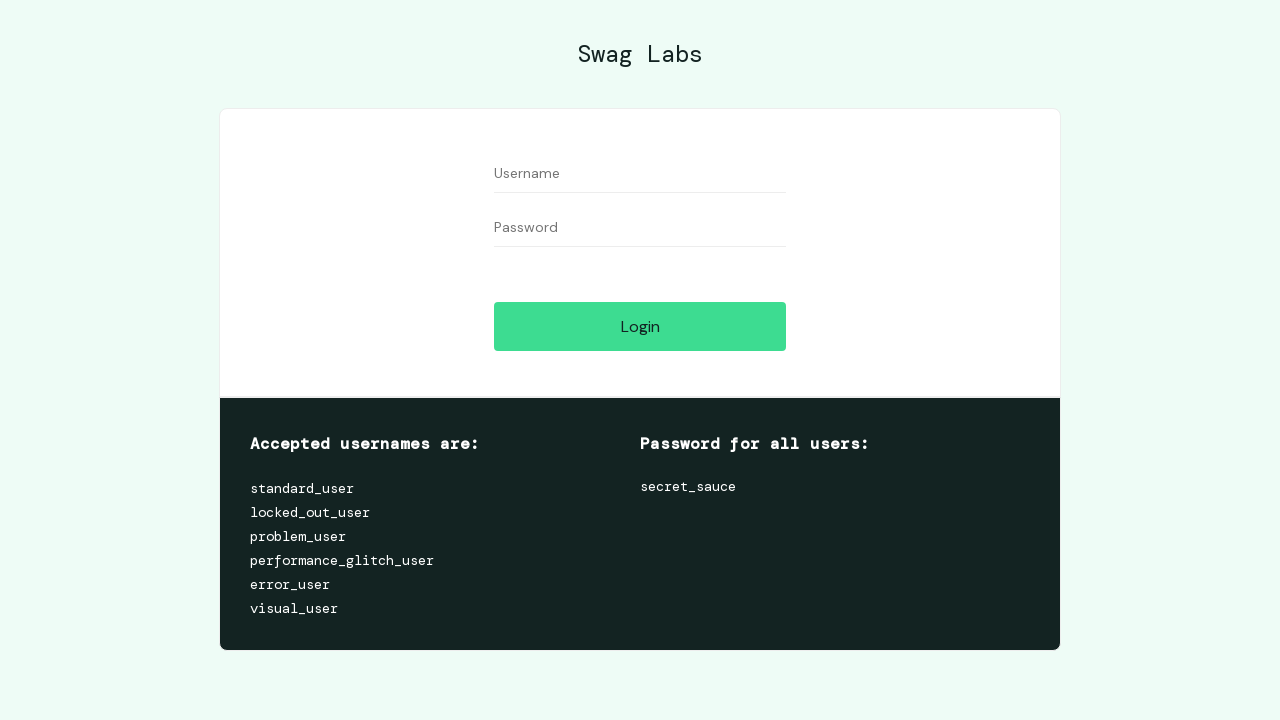

Set login button background to black (flash cycle 43/50)
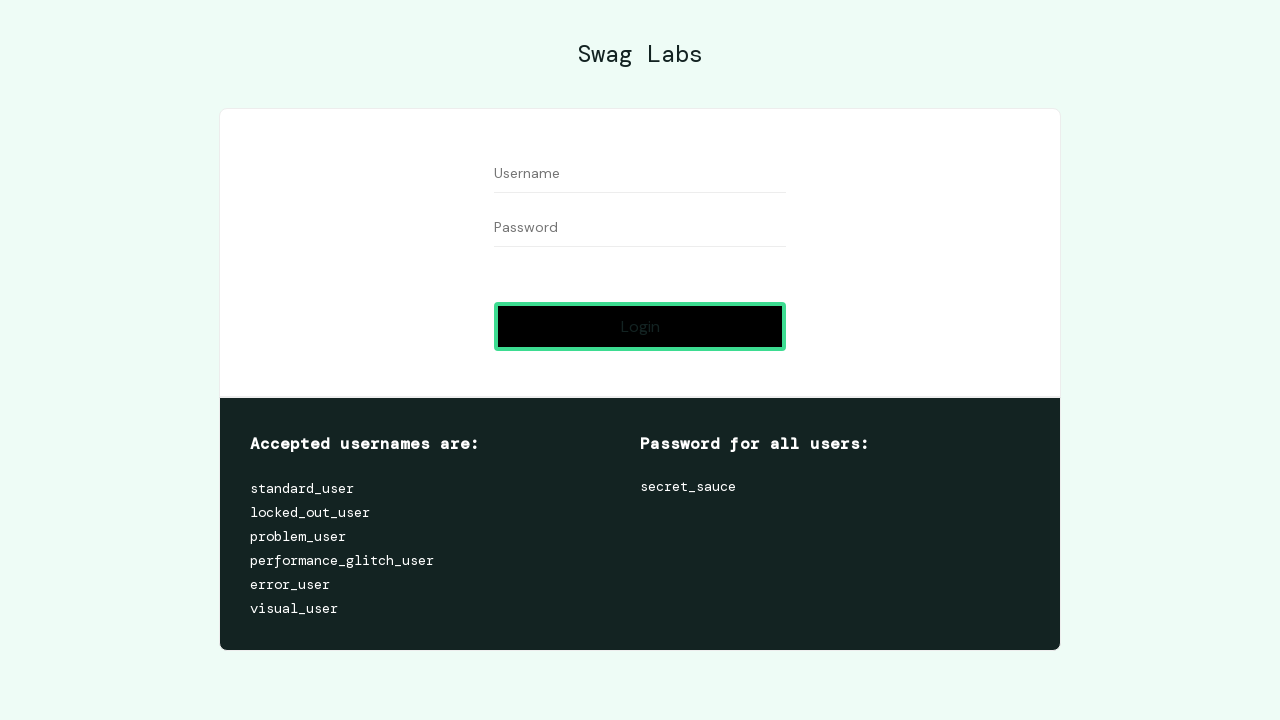

Waited 20ms during flash cycle 43/50
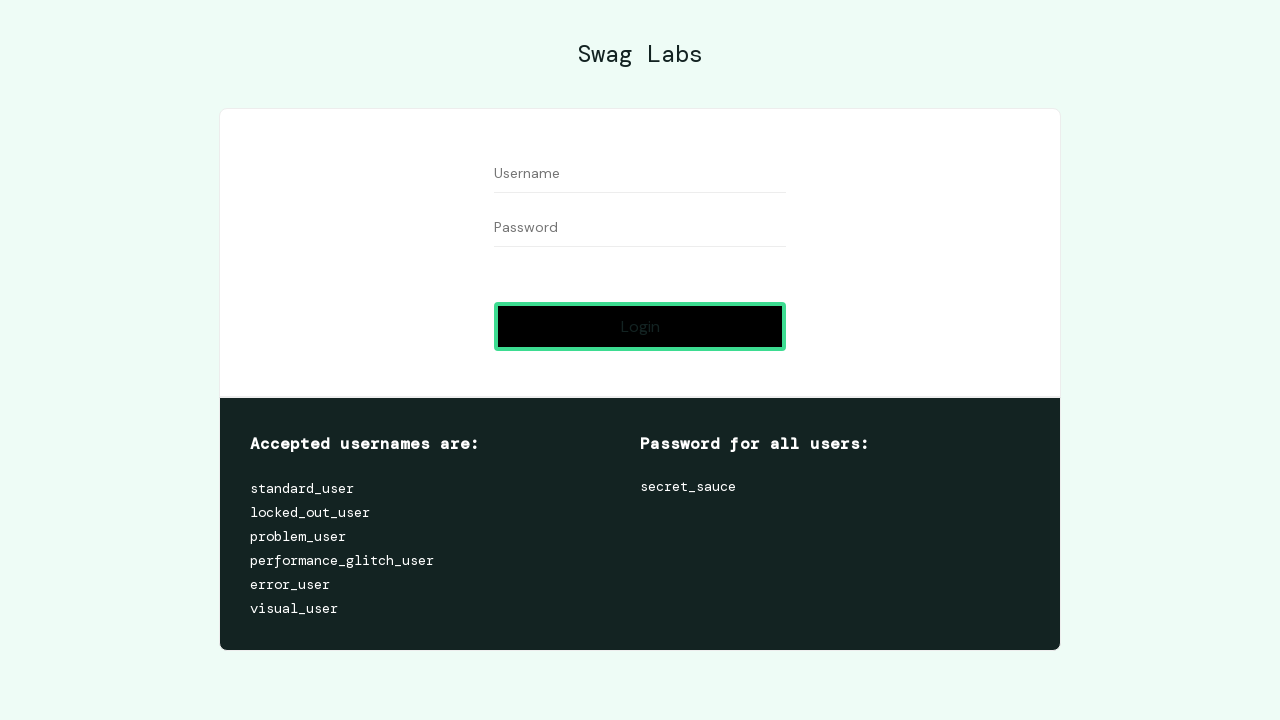

Restored login button to original color (flash cycle 43/50)
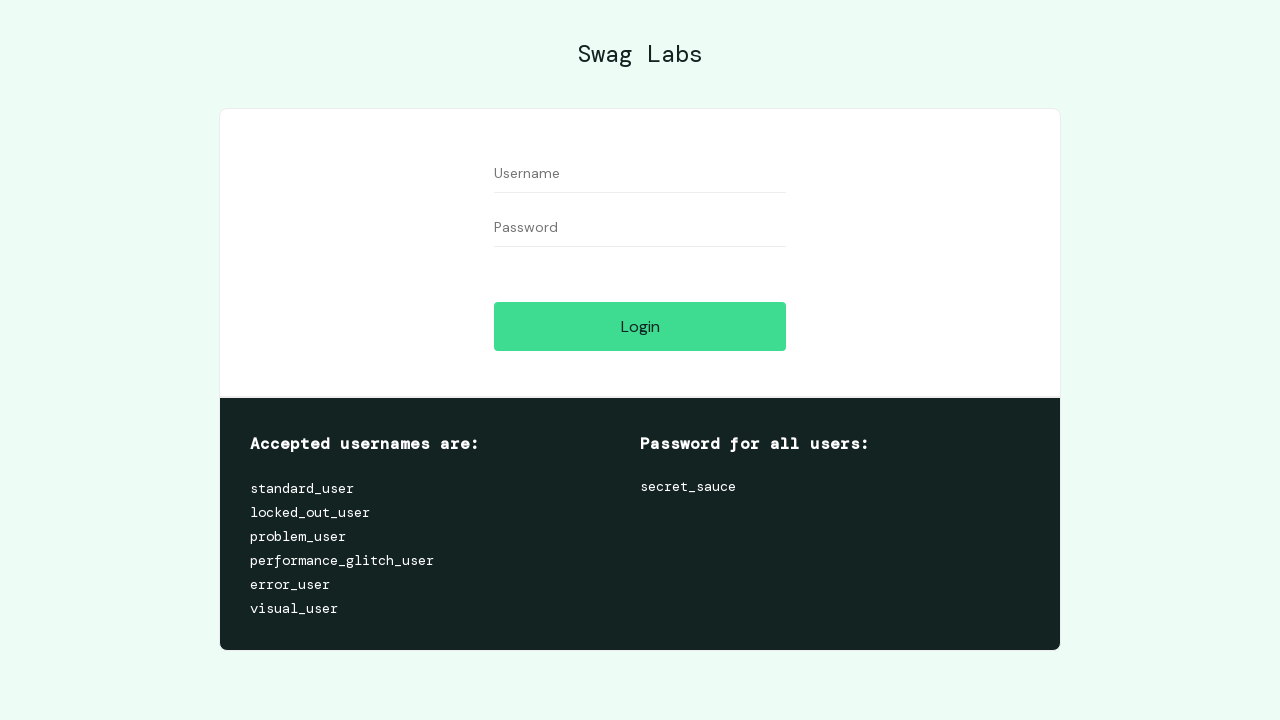

Set login button background to black (flash cycle 44/50)
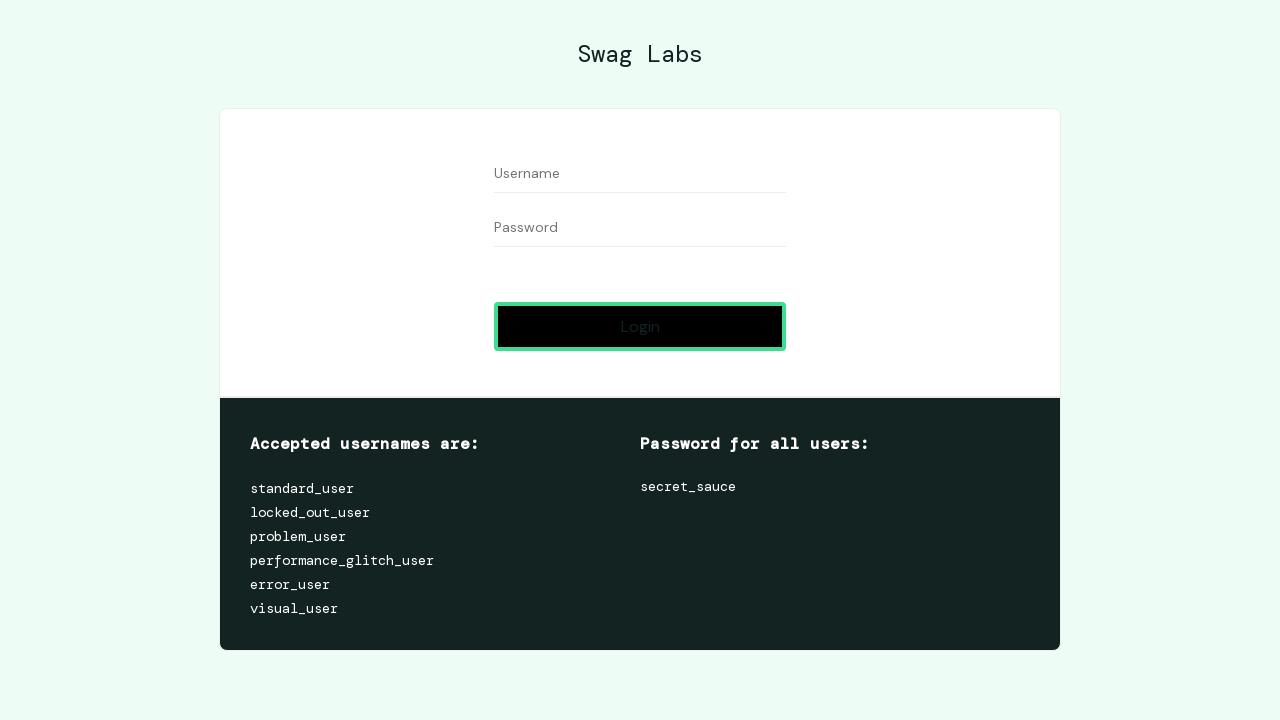

Waited 20ms during flash cycle 44/50
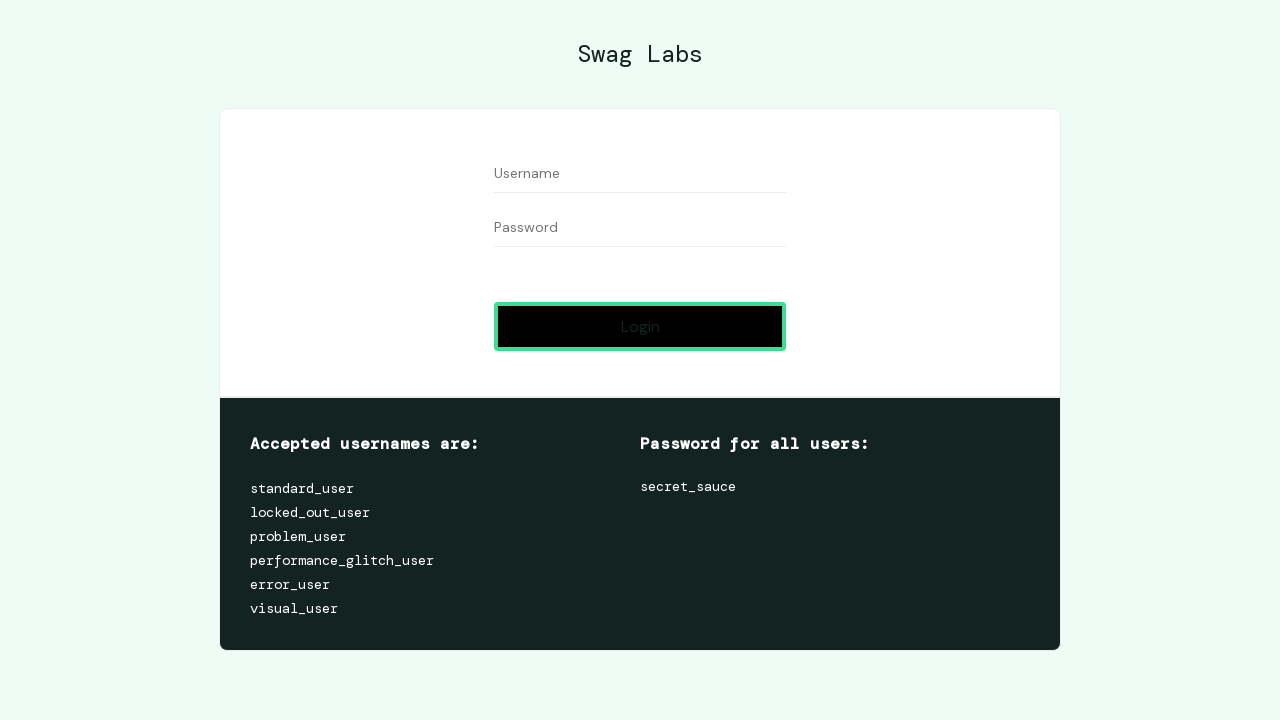

Restored login button to original color (flash cycle 44/50)
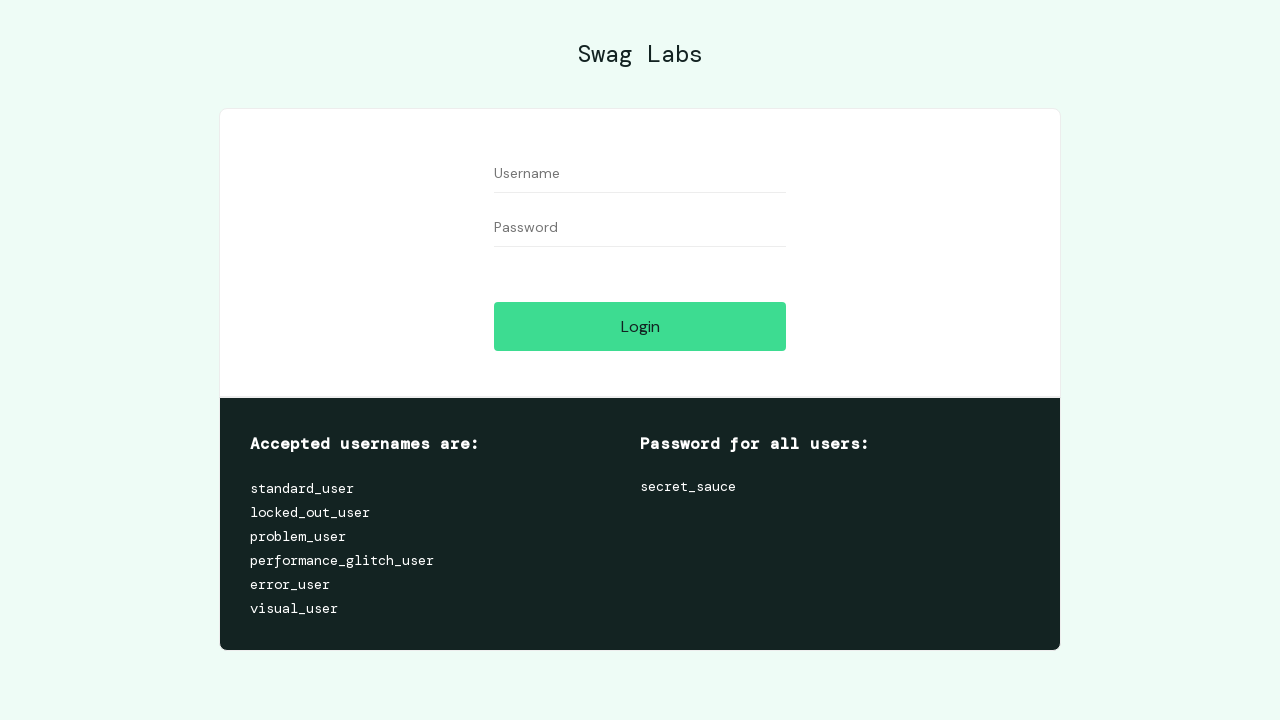

Set login button background to black (flash cycle 45/50)
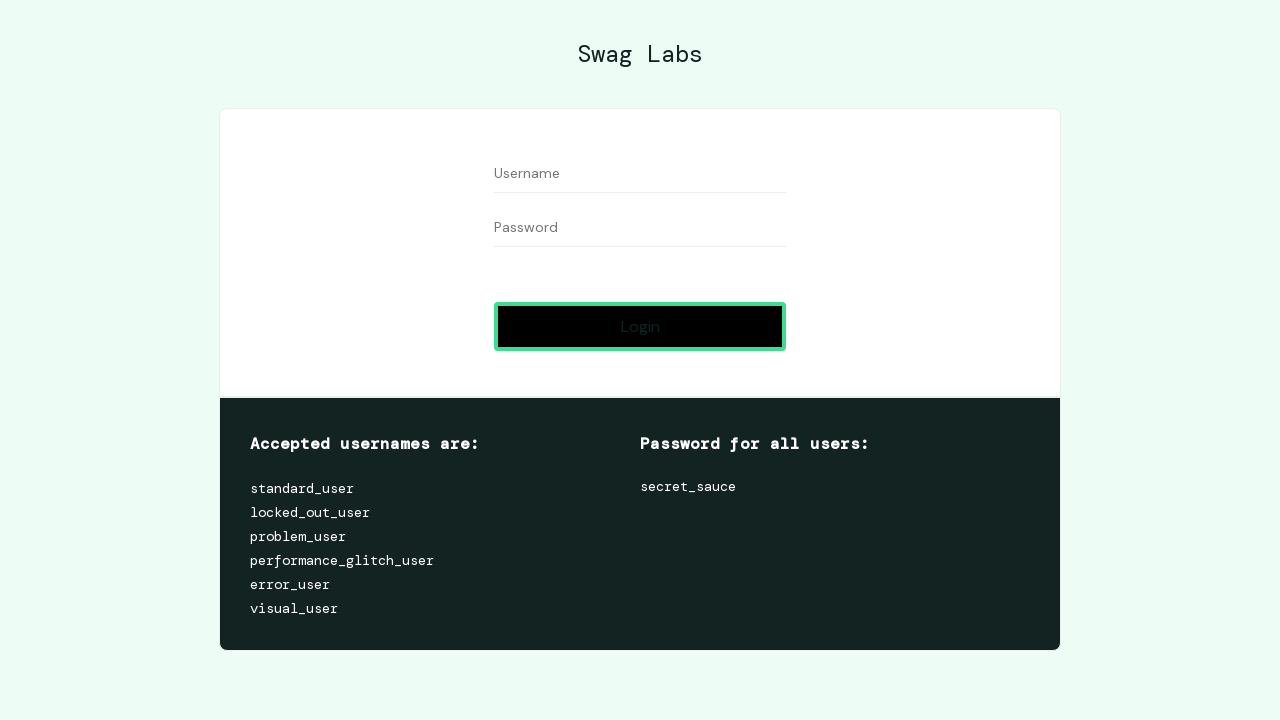

Waited 20ms during flash cycle 45/50
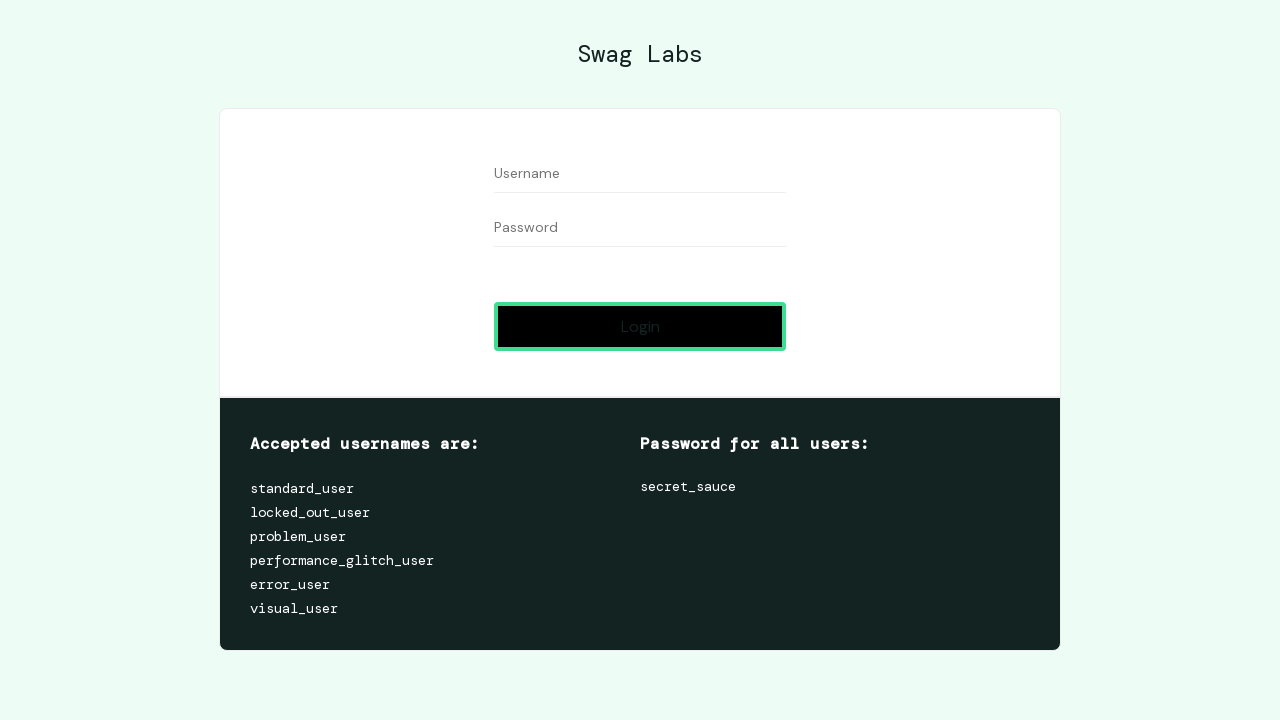

Restored login button to original color (flash cycle 45/50)
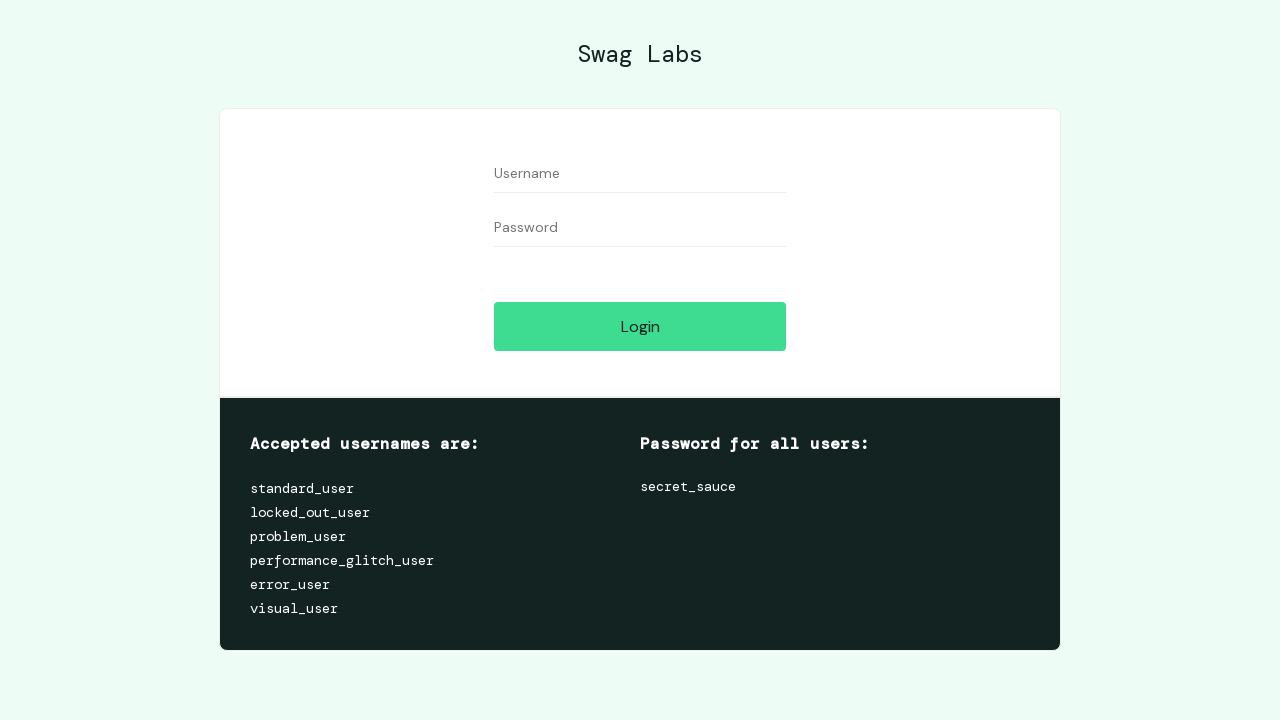

Set login button background to black (flash cycle 46/50)
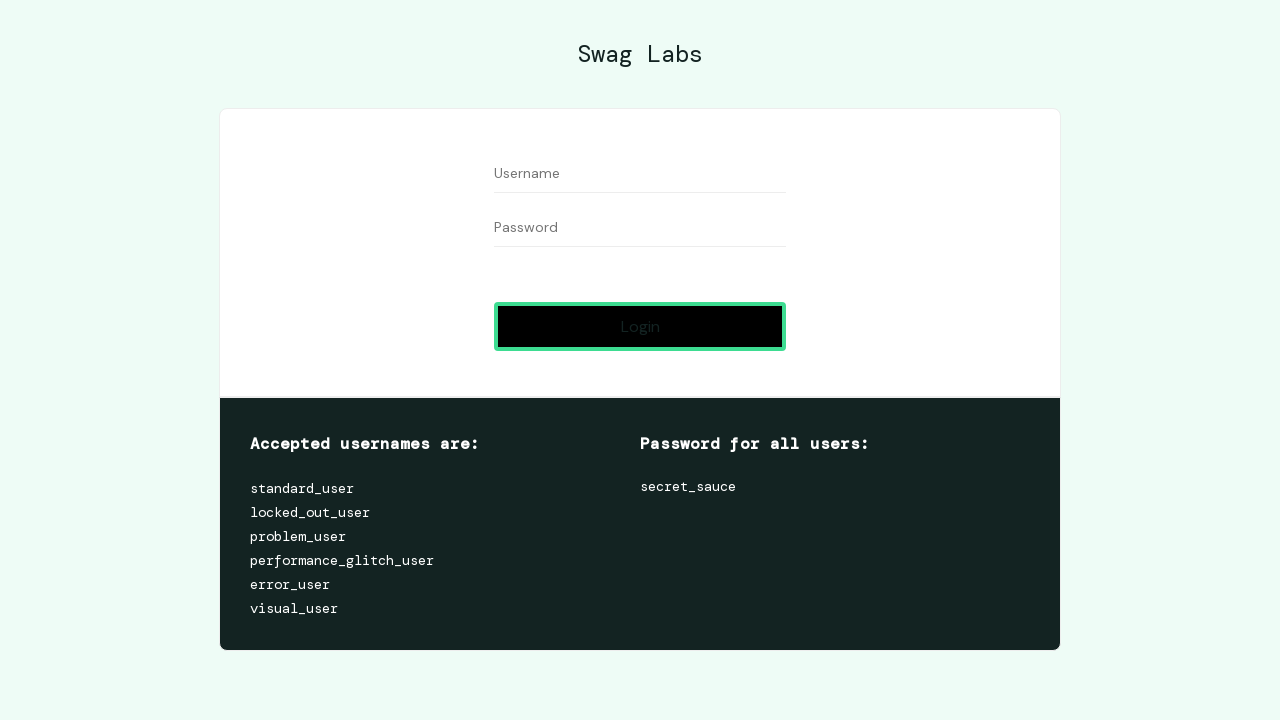

Waited 20ms during flash cycle 46/50
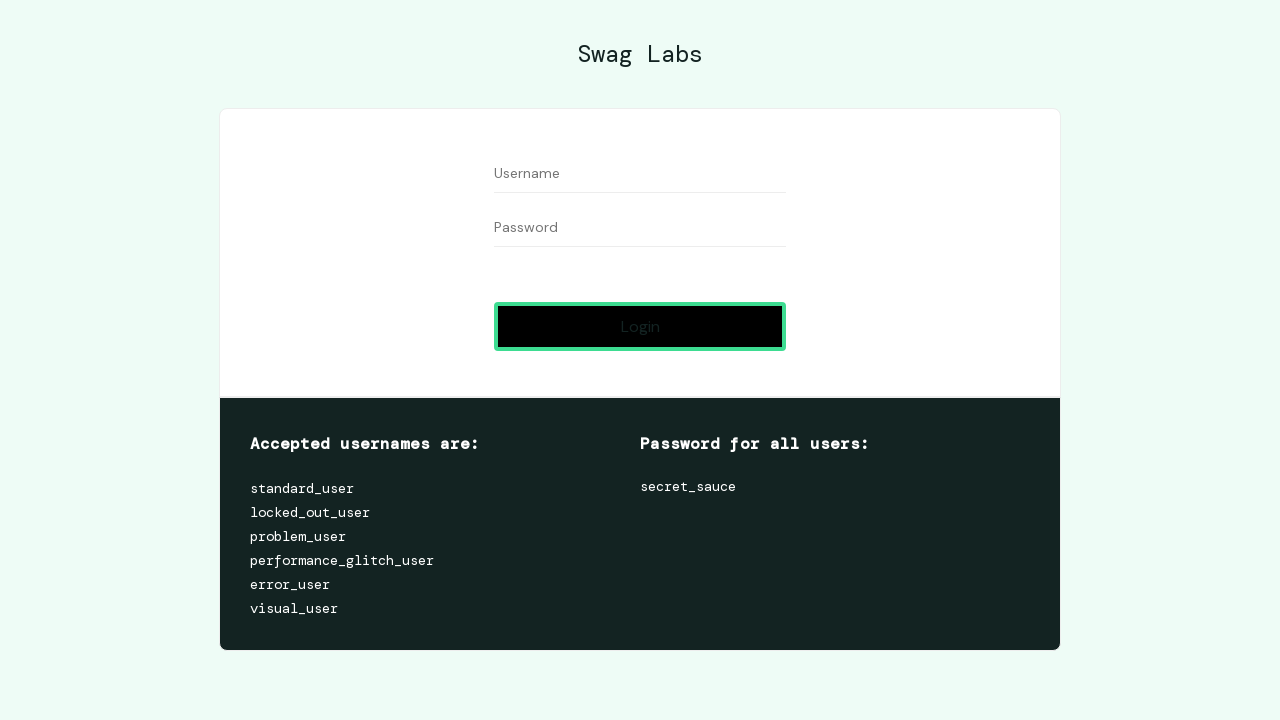

Restored login button to original color (flash cycle 46/50)
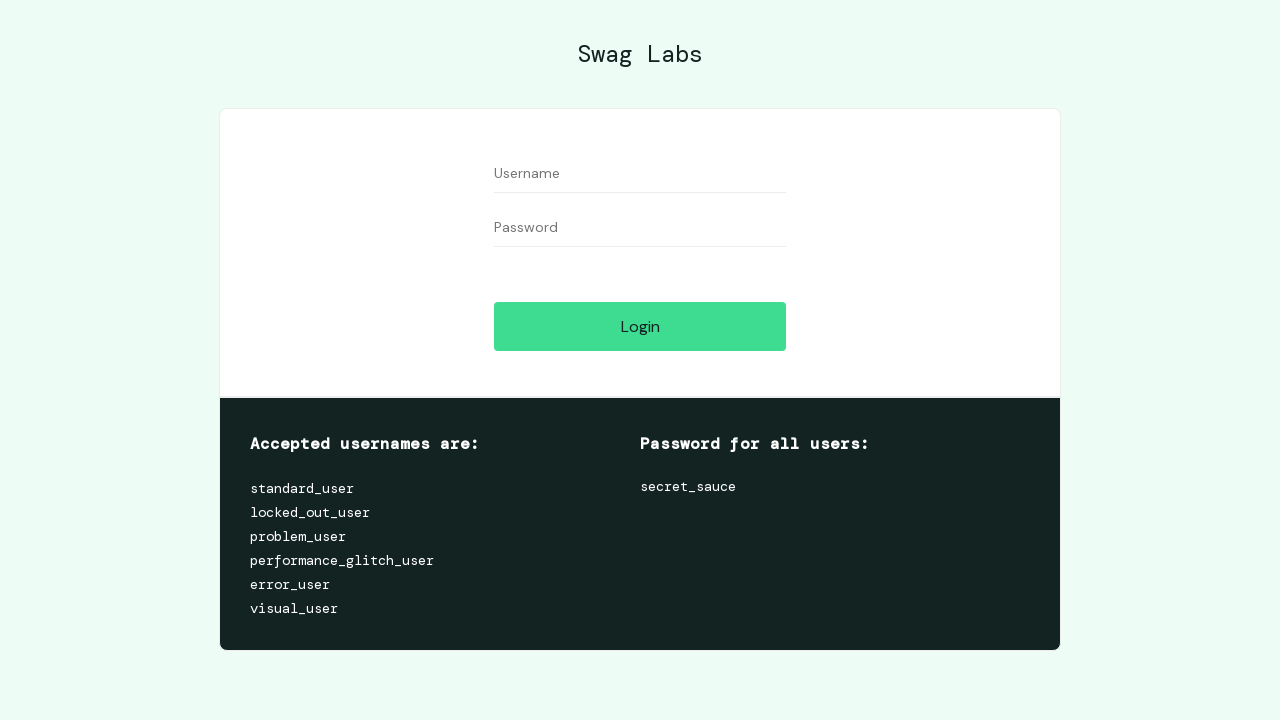

Set login button background to black (flash cycle 47/50)
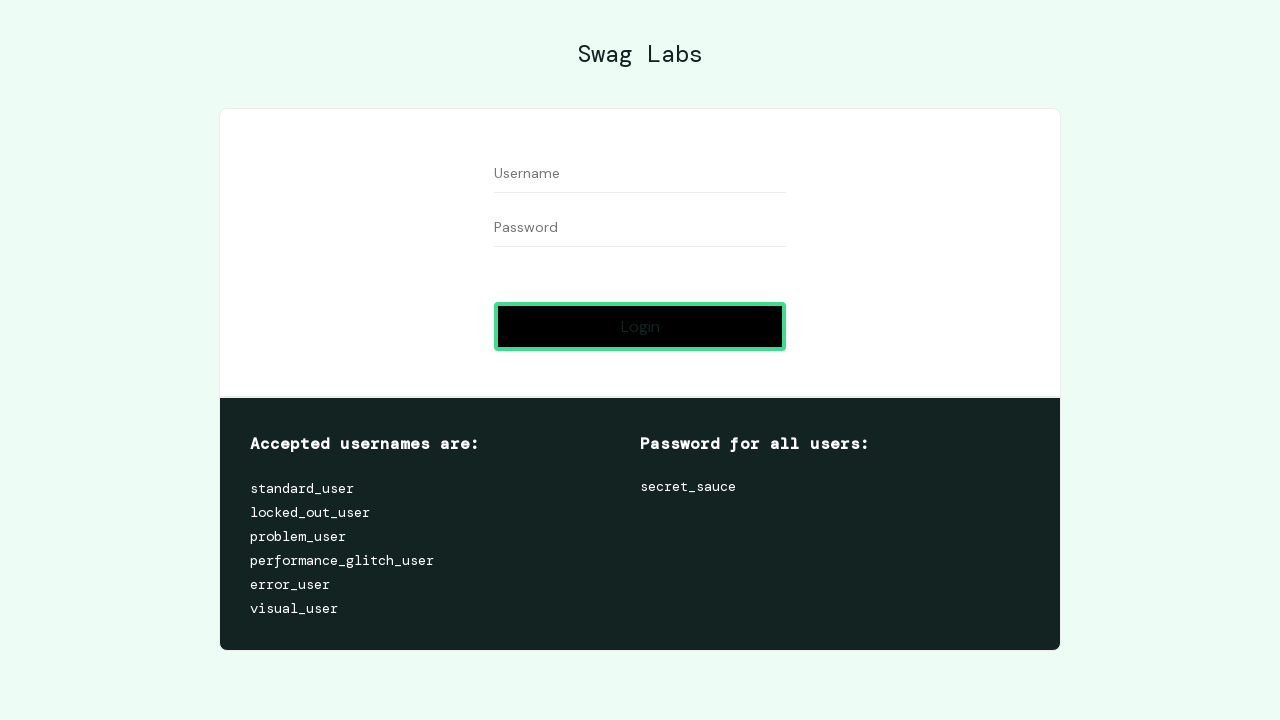

Waited 20ms during flash cycle 47/50
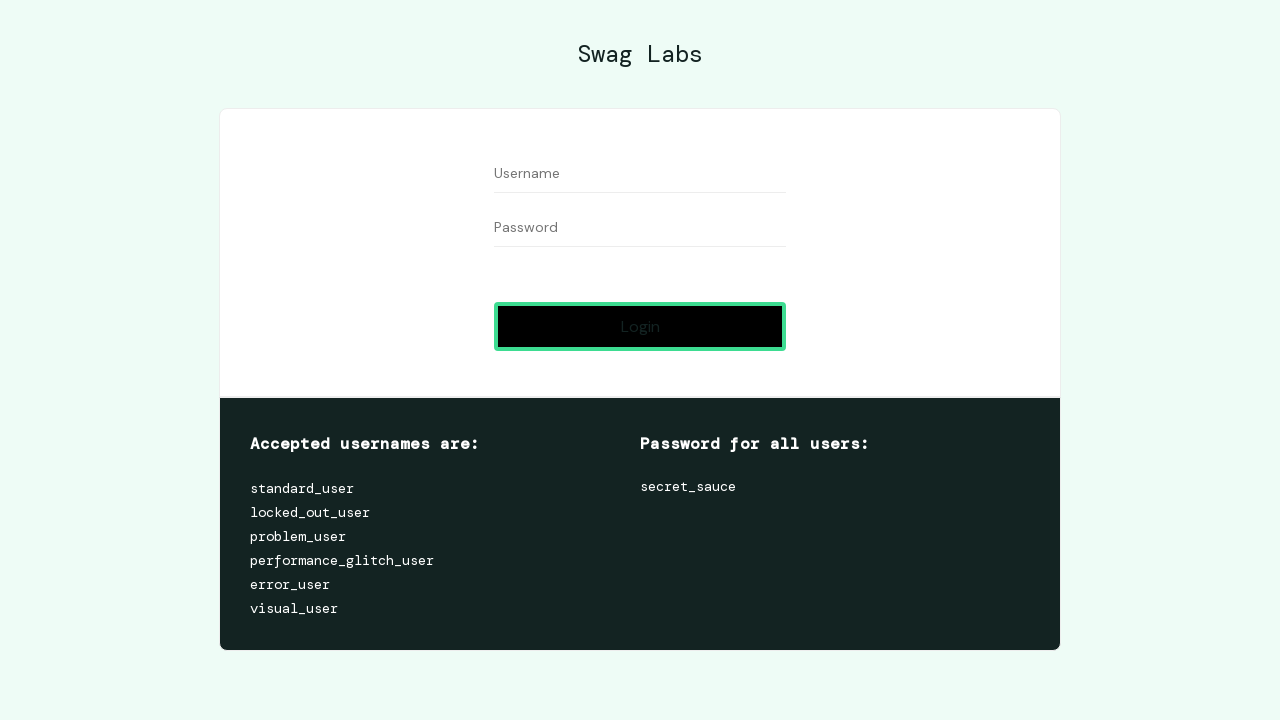

Restored login button to original color (flash cycle 47/50)
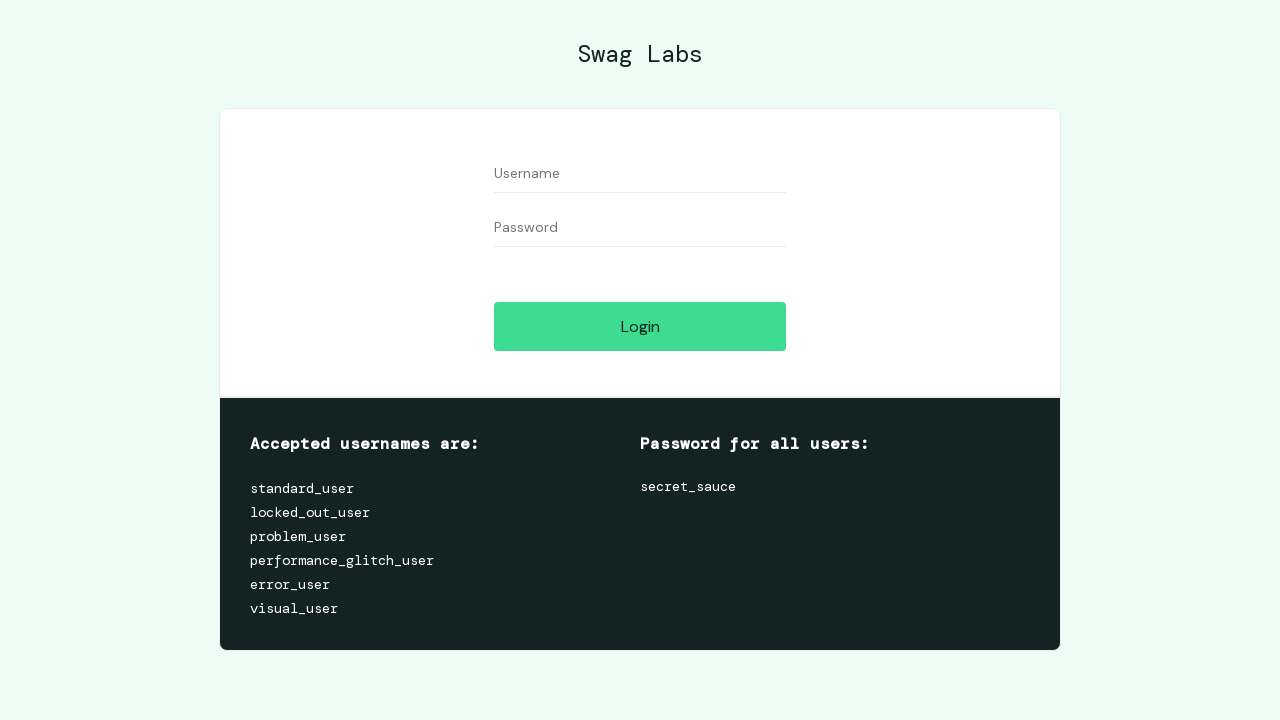

Set login button background to black (flash cycle 48/50)
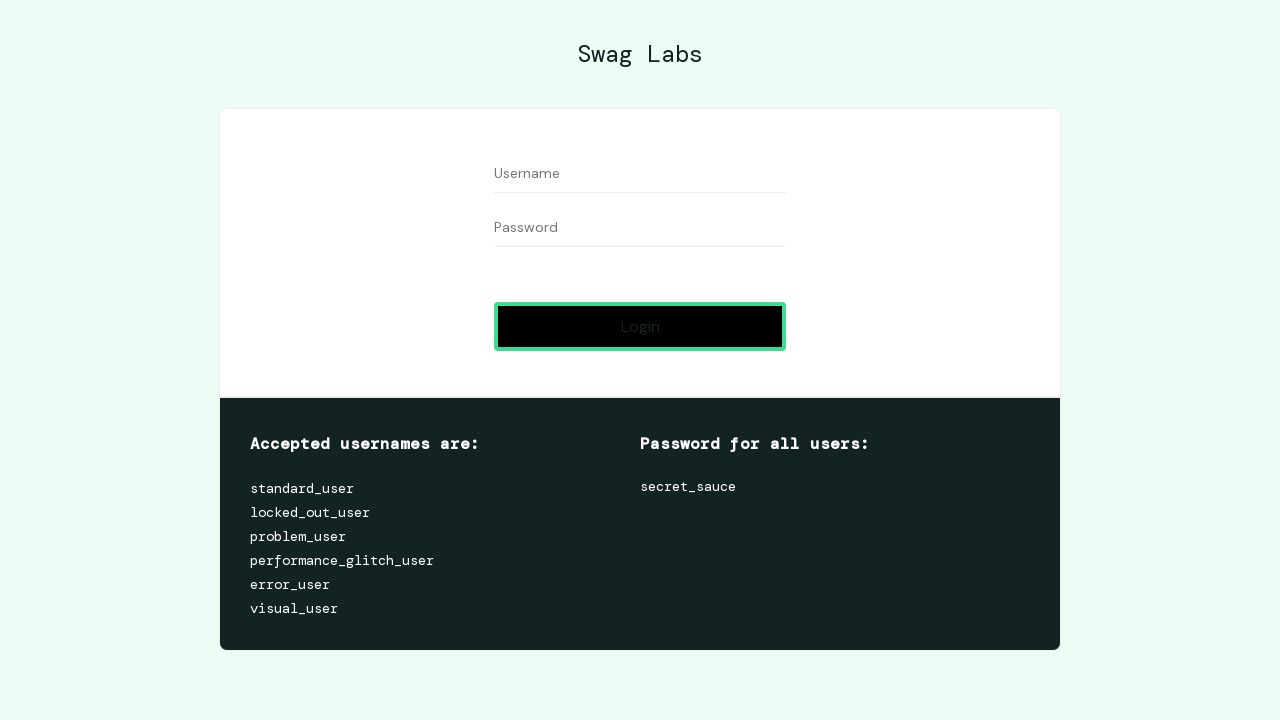

Waited 20ms during flash cycle 48/50
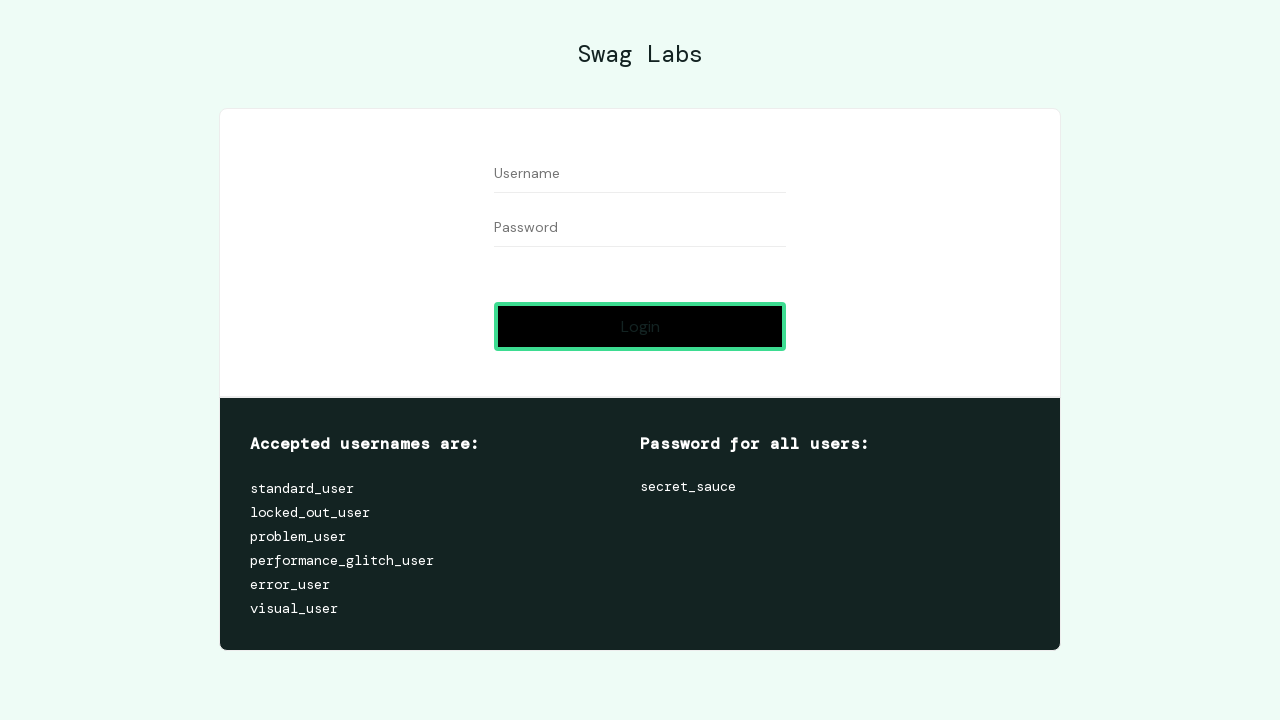

Restored login button to original color (flash cycle 48/50)
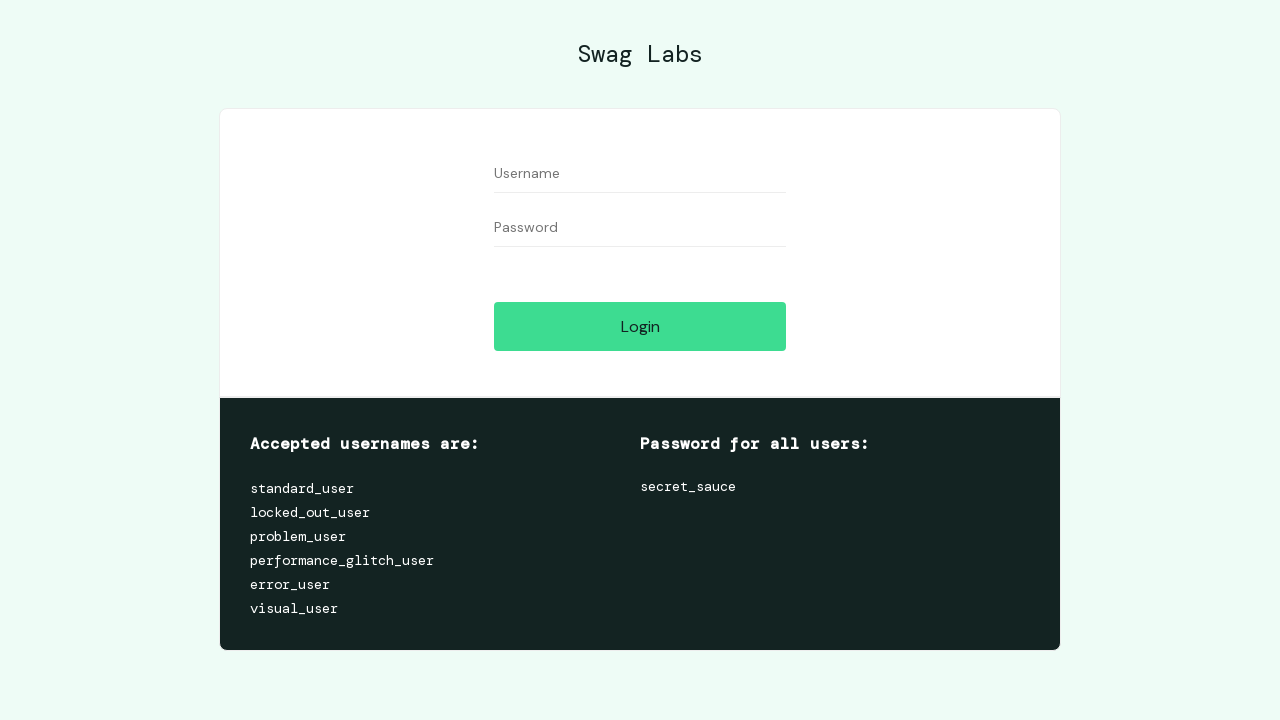

Set login button background to black (flash cycle 49/50)
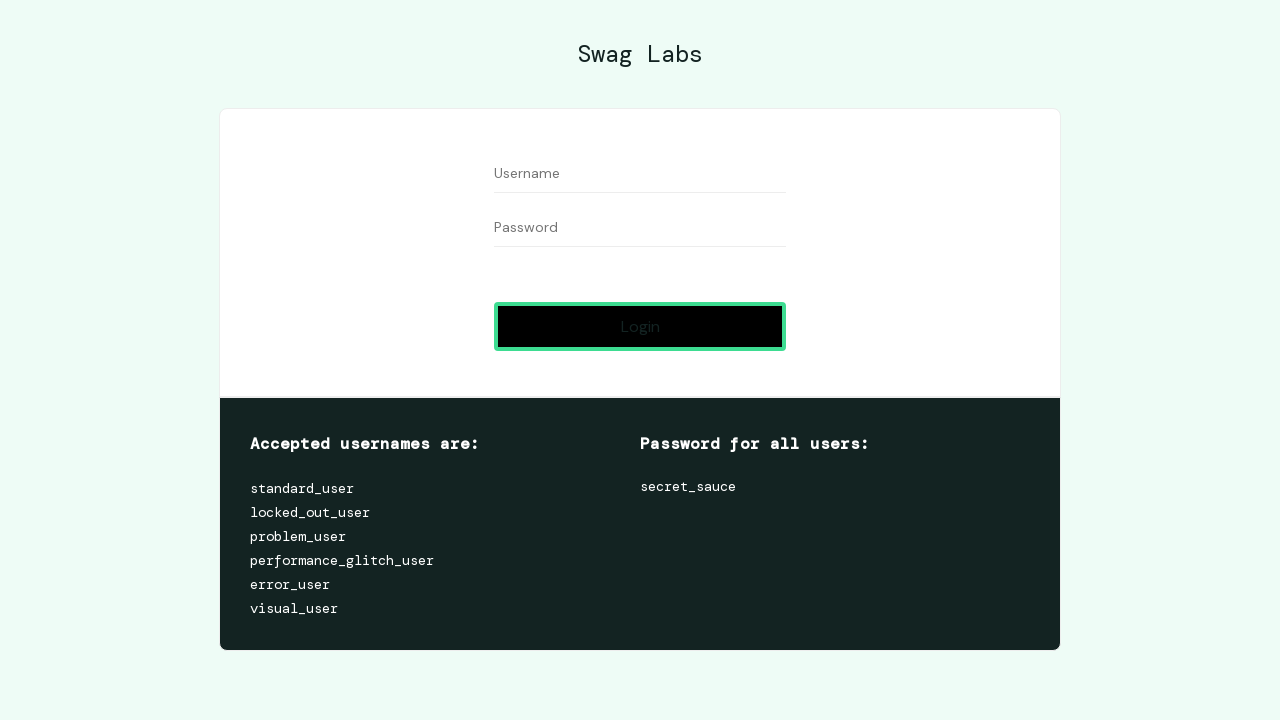

Waited 20ms during flash cycle 49/50
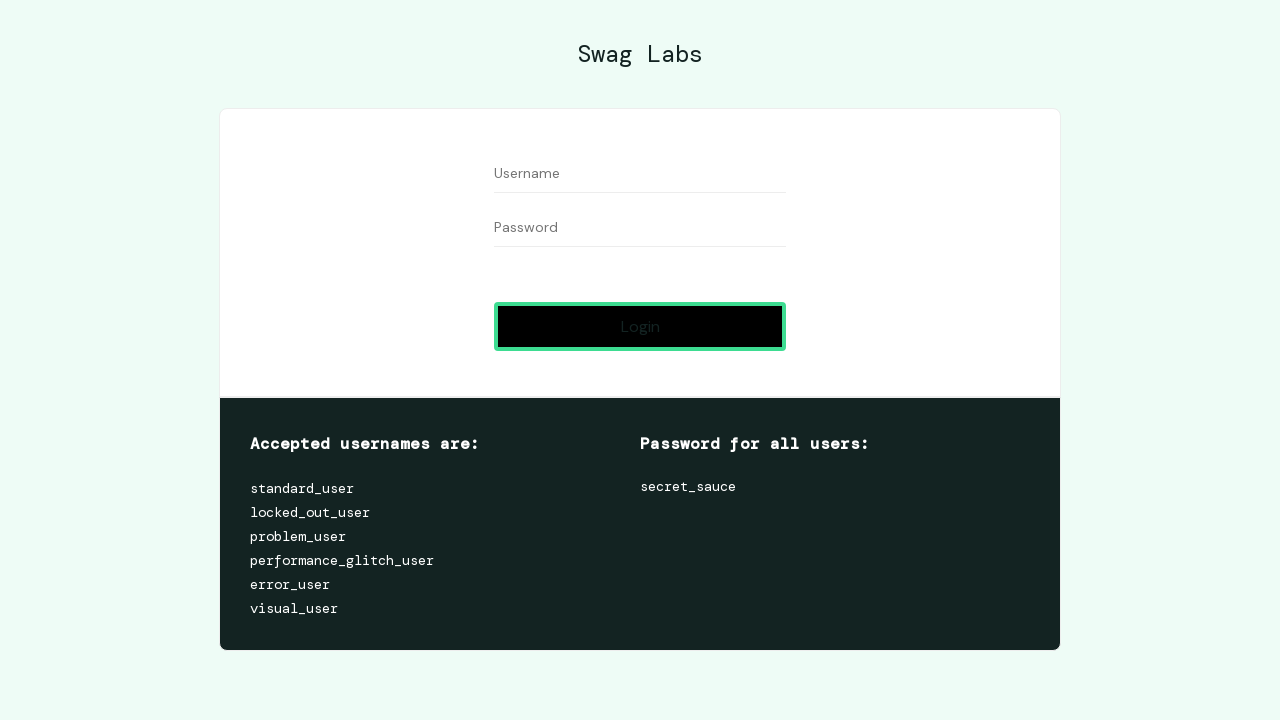

Restored login button to original color (flash cycle 49/50)
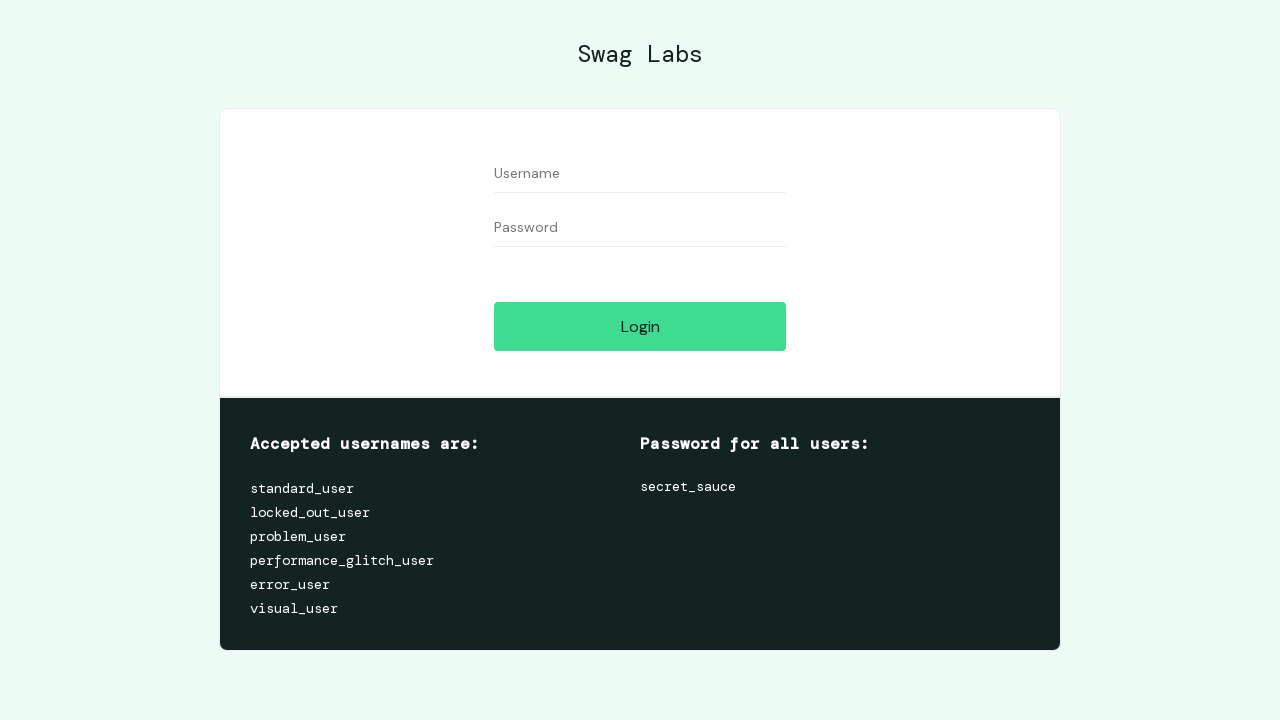

Set login button background to black (flash cycle 50/50)
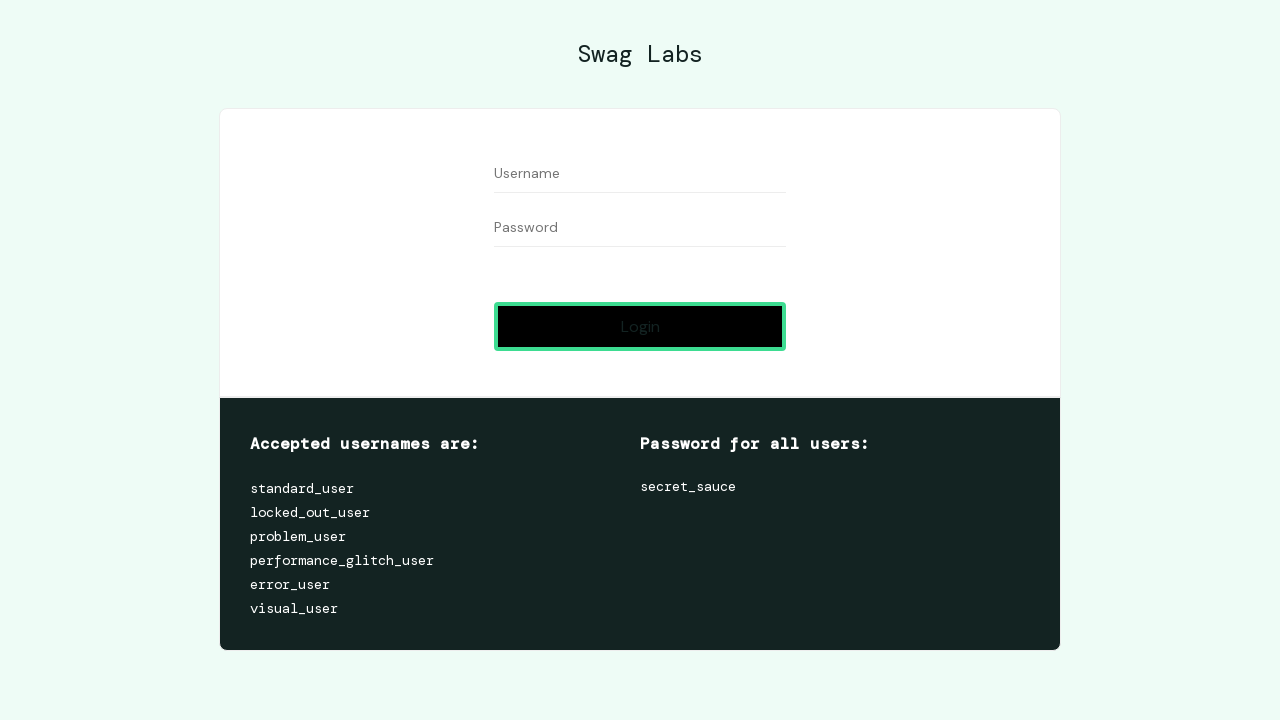

Waited 20ms during flash cycle 50/50
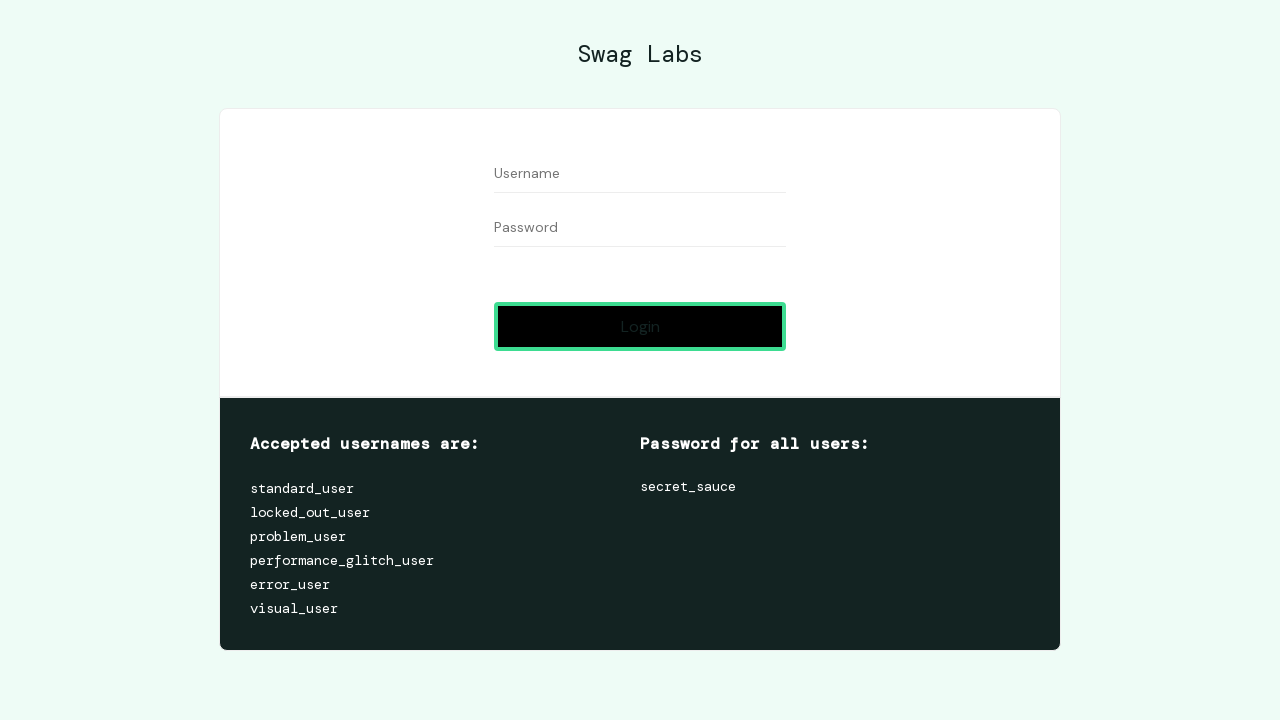

Restored login button to original color (flash cycle 50/50)
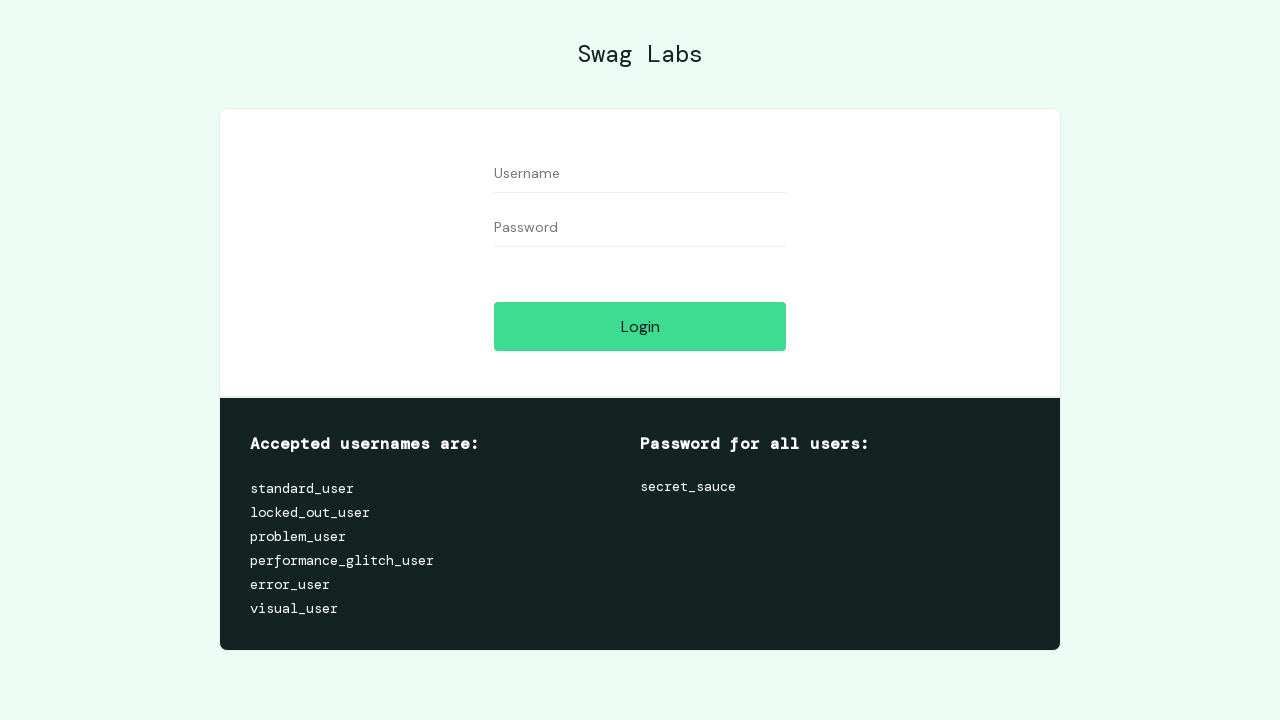

Waited 2 seconds after flashing completed
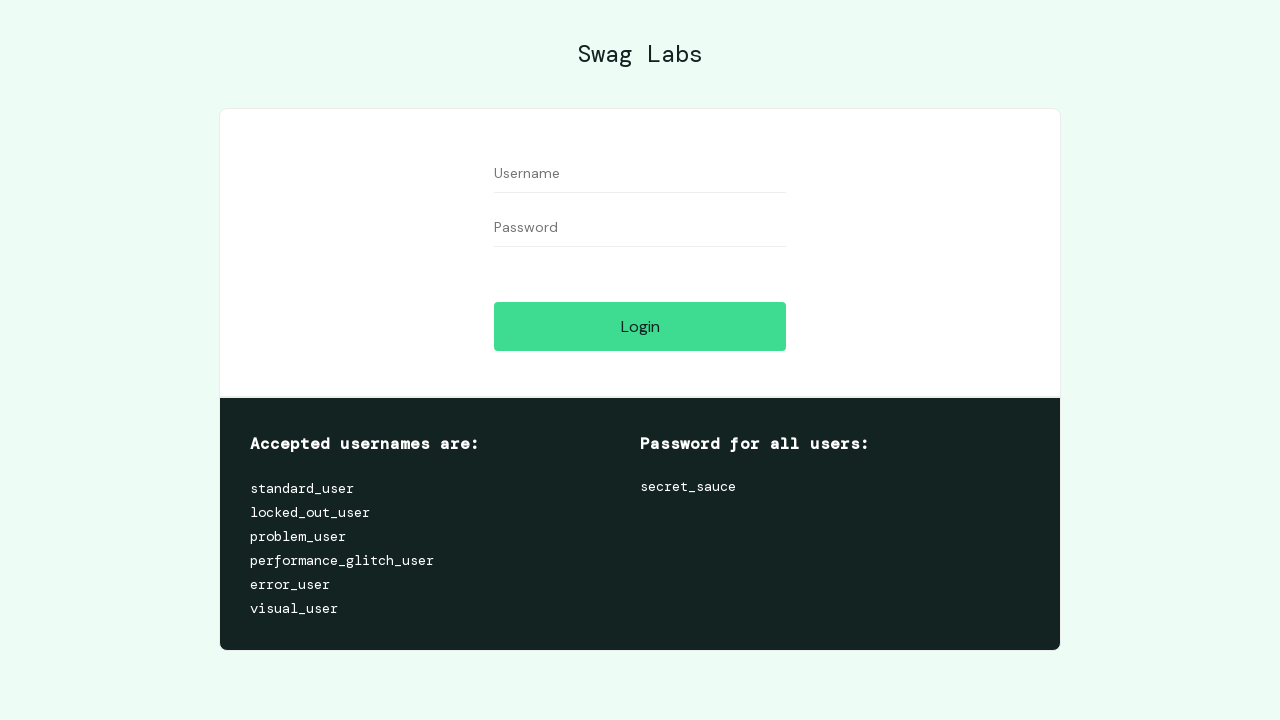

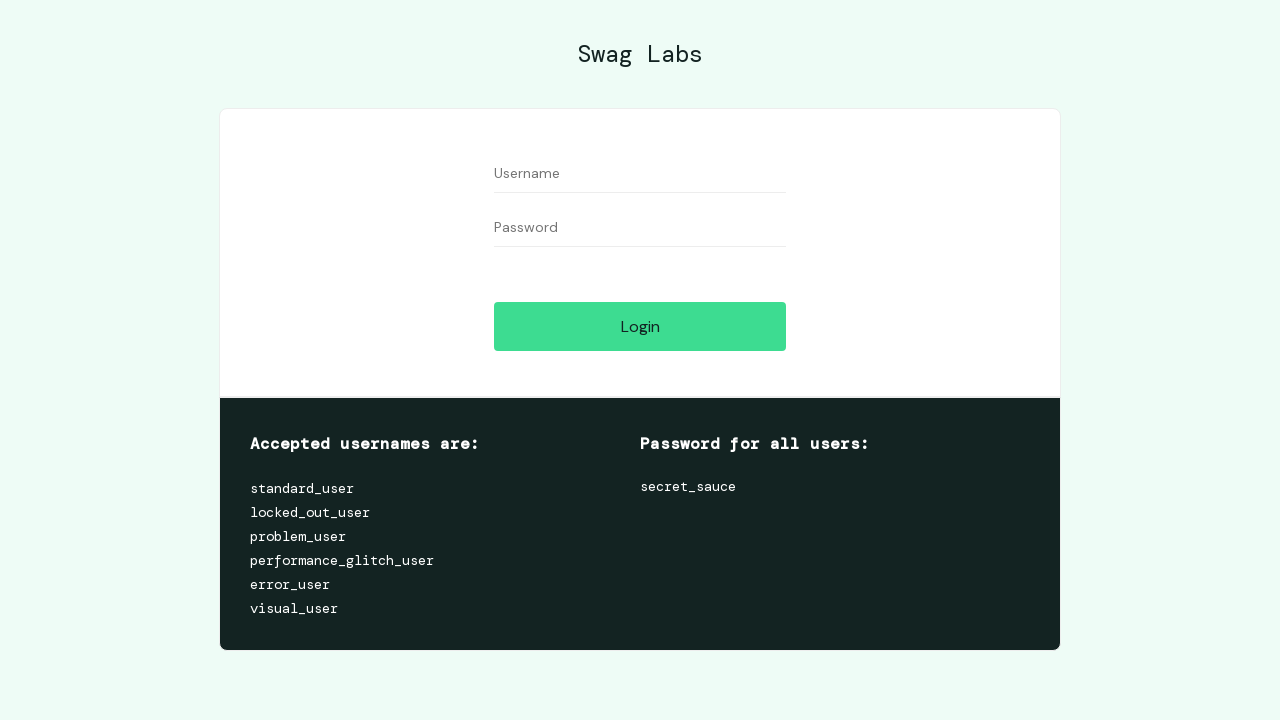